Tests checkbox interactions by clicking checkboxes in various patterns - all checkboxes forward, all backward, every other checkbox forward, and every third checkbox backward

Starting URL: https://faculty.washington.edu/chudler/java/boxes.html

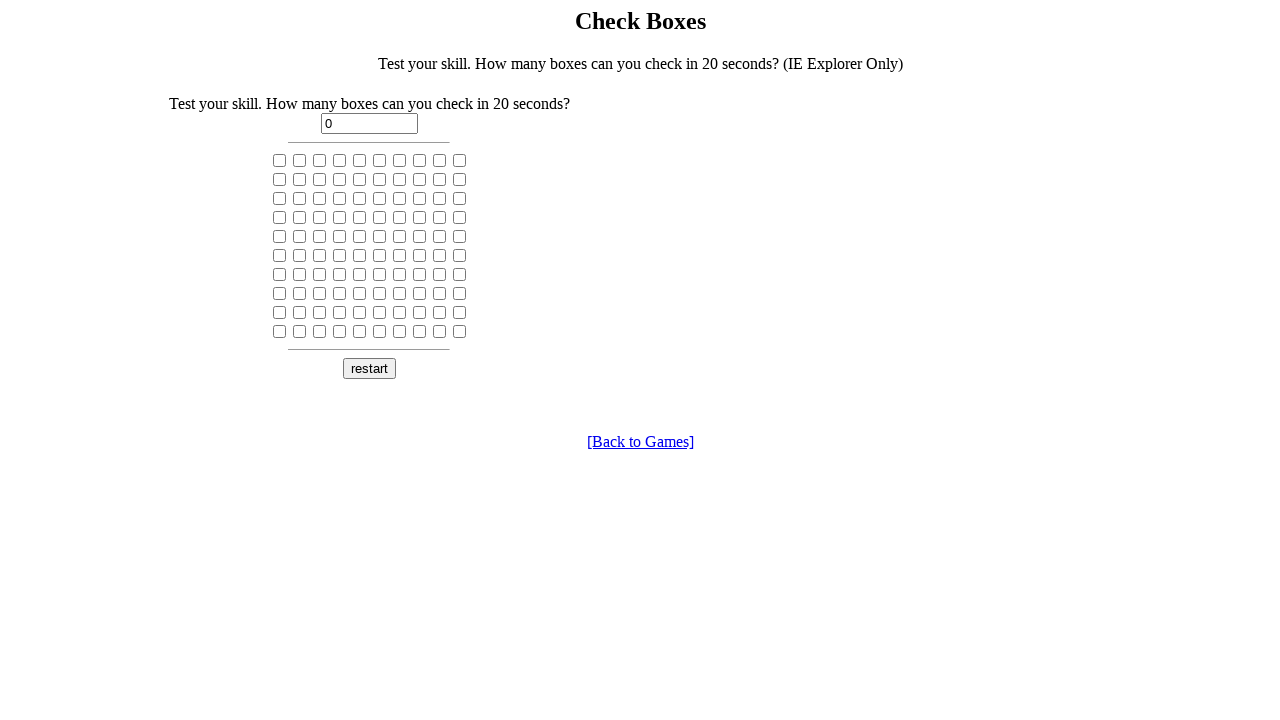

Navigated to checkbox game page
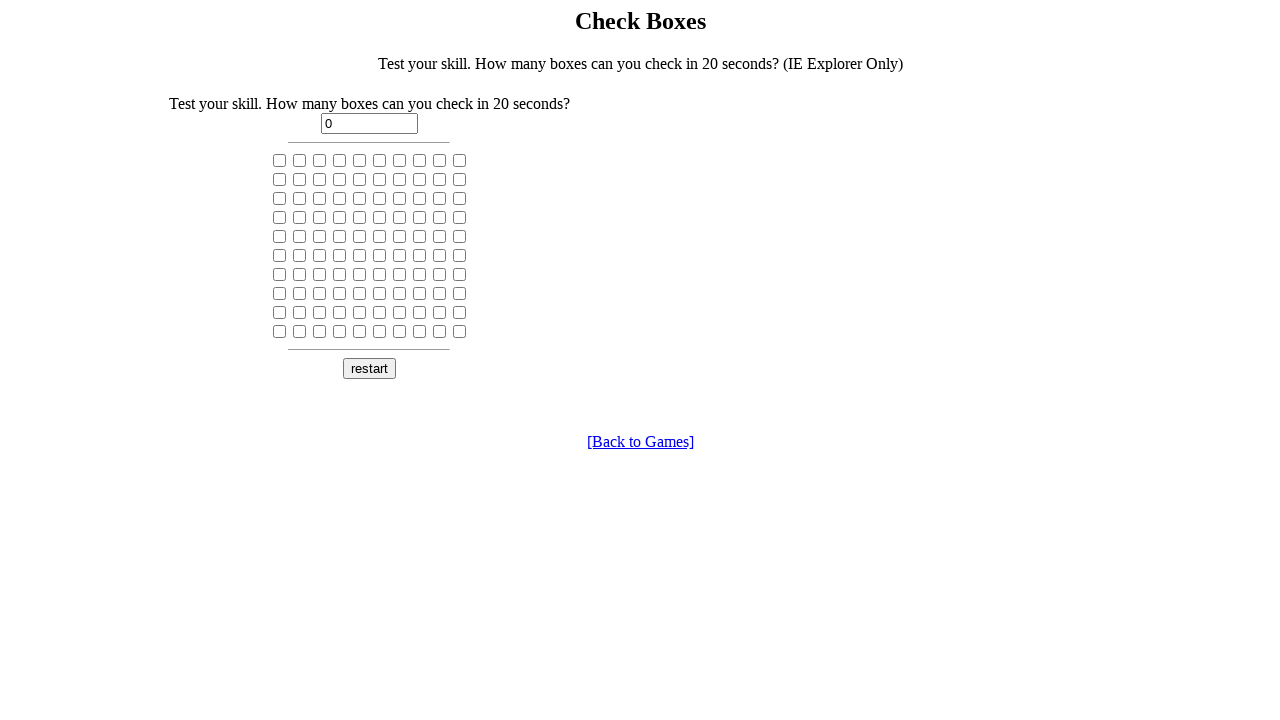

Found 100 checkboxes on the page
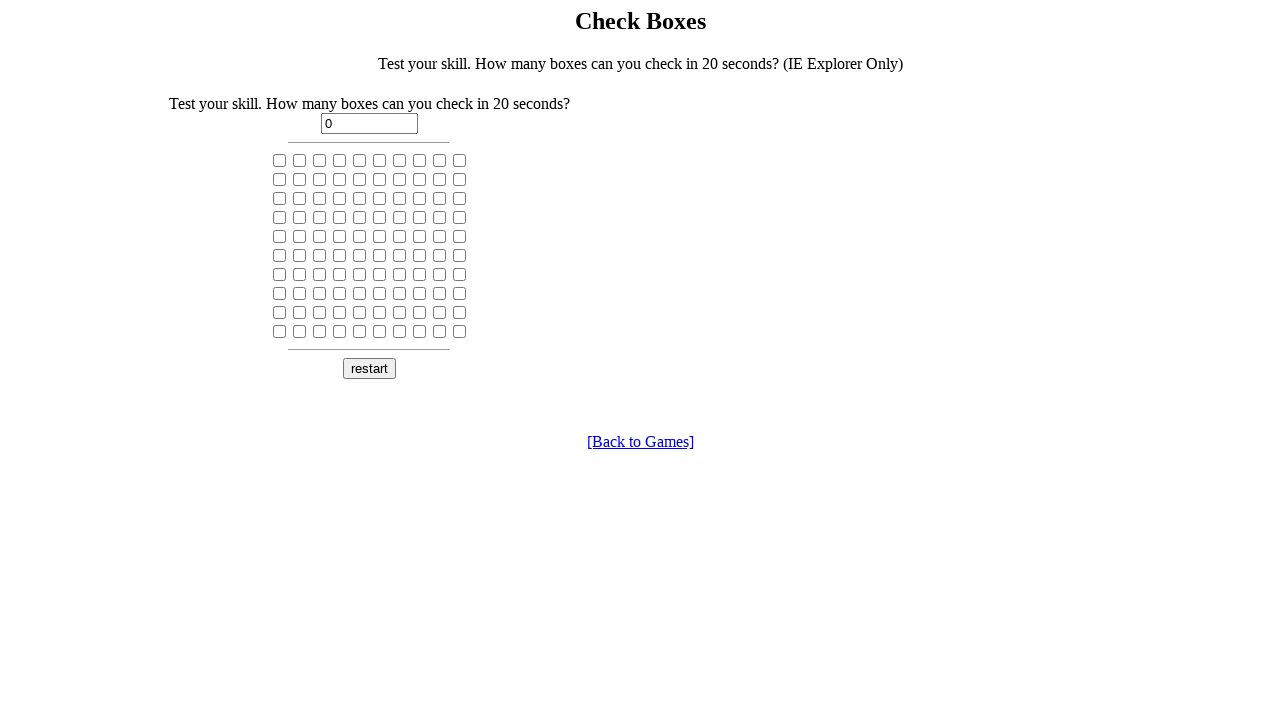

Clicked checkbox 1 of 100 (forward pass) at (280, 160) on input[type='checkbox'] >> nth=0
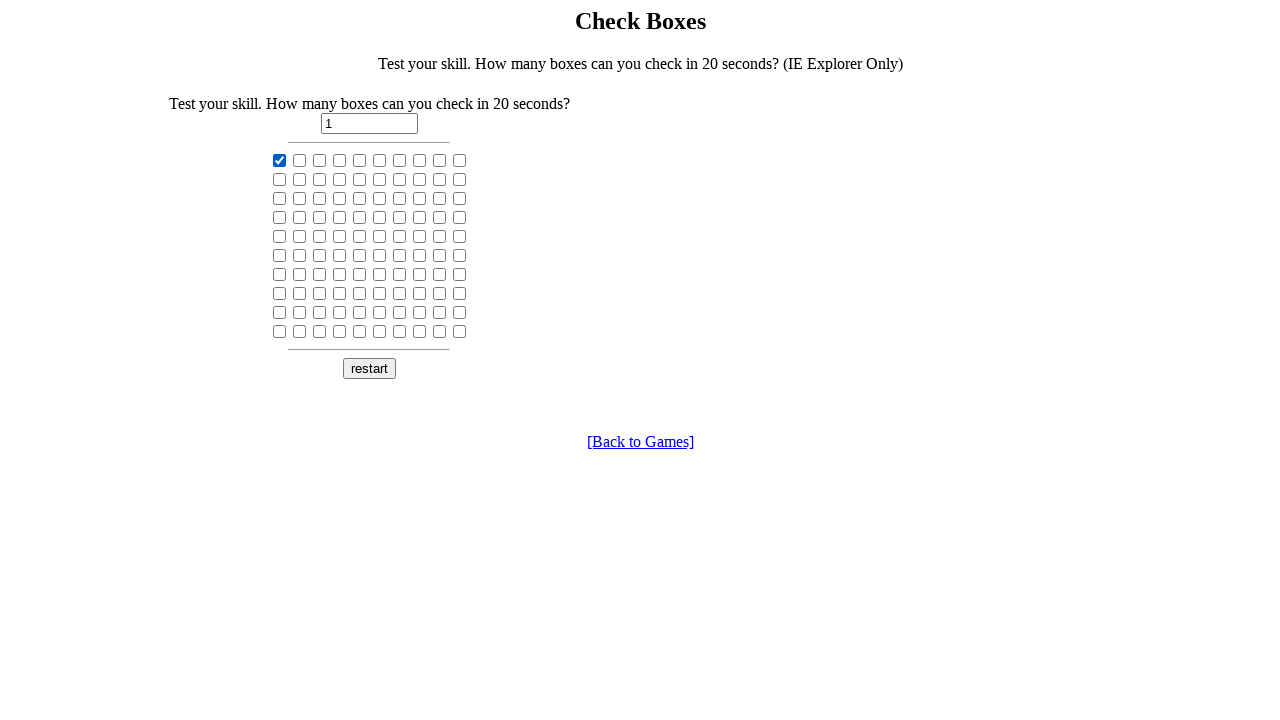

Clicked checkbox 2 of 100 (forward pass) at (300, 160) on input[type='checkbox'] >> nth=1
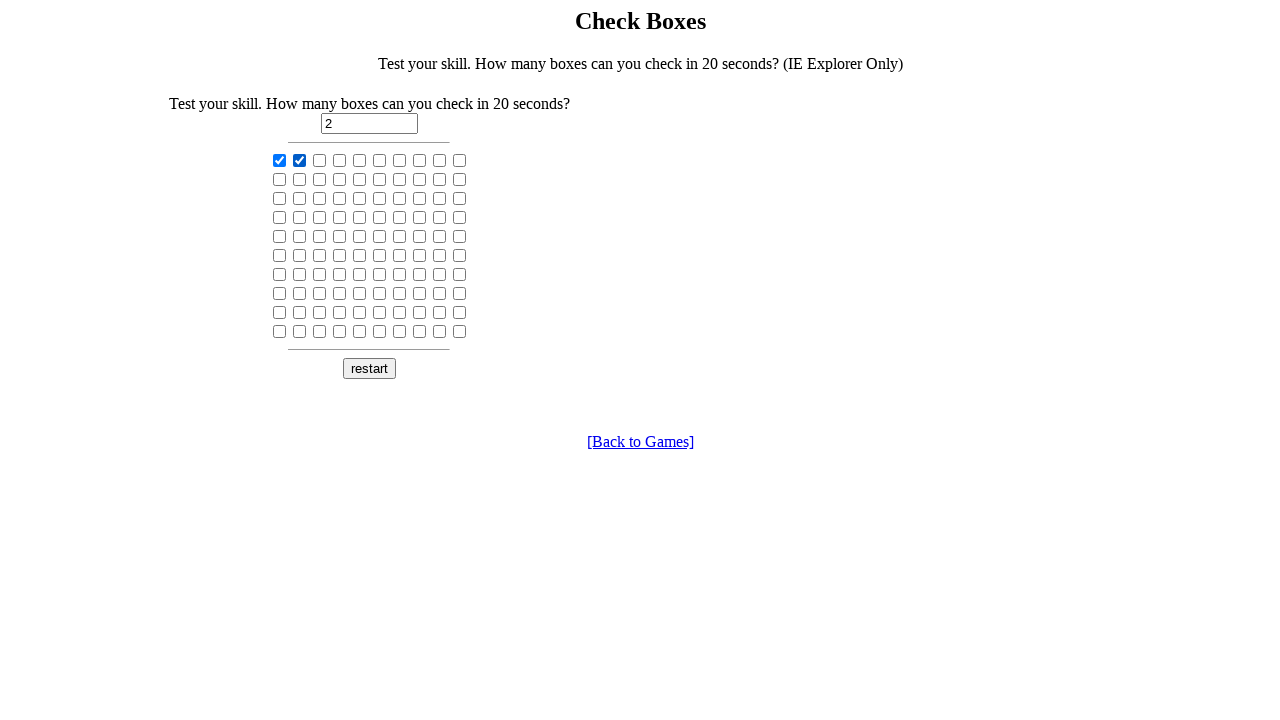

Clicked checkbox 3 of 100 (forward pass) at (320, 160) on input[type='checkbox'] >> nth=2
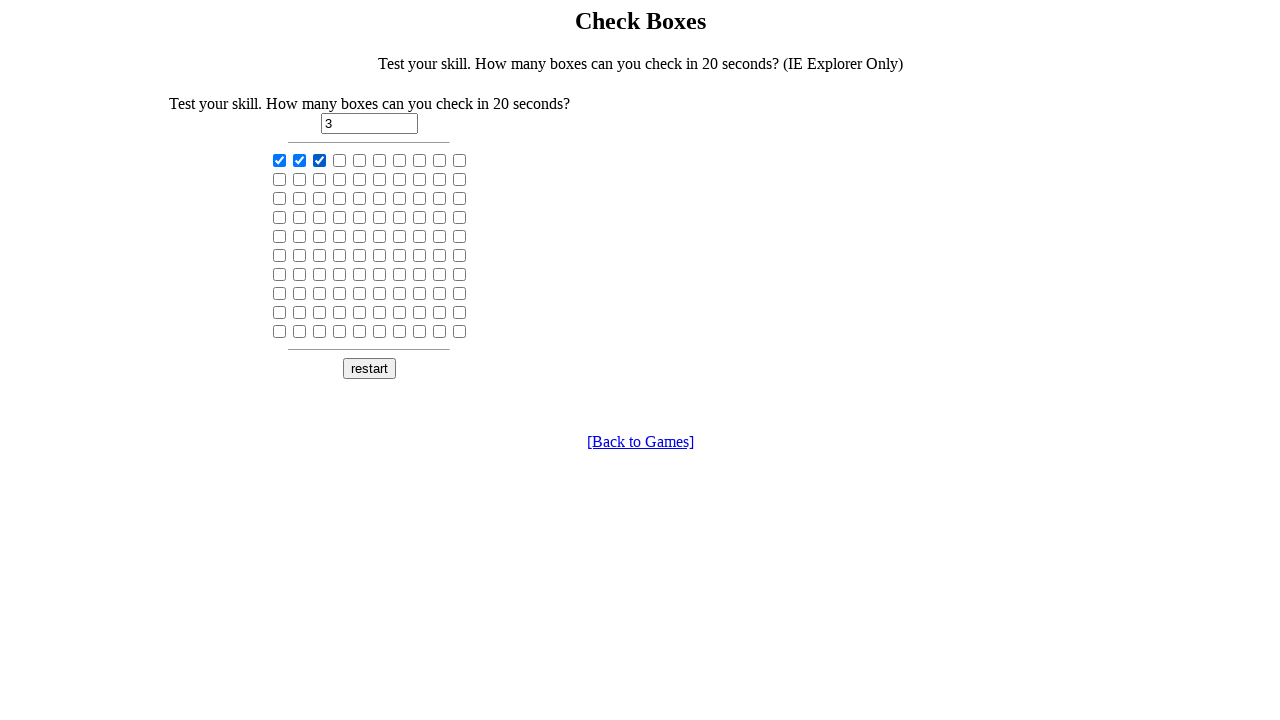

Clicked checkbox 4 of 100 (forward pass) at (340, 160) on input[type='checkbox'] >> nth=3
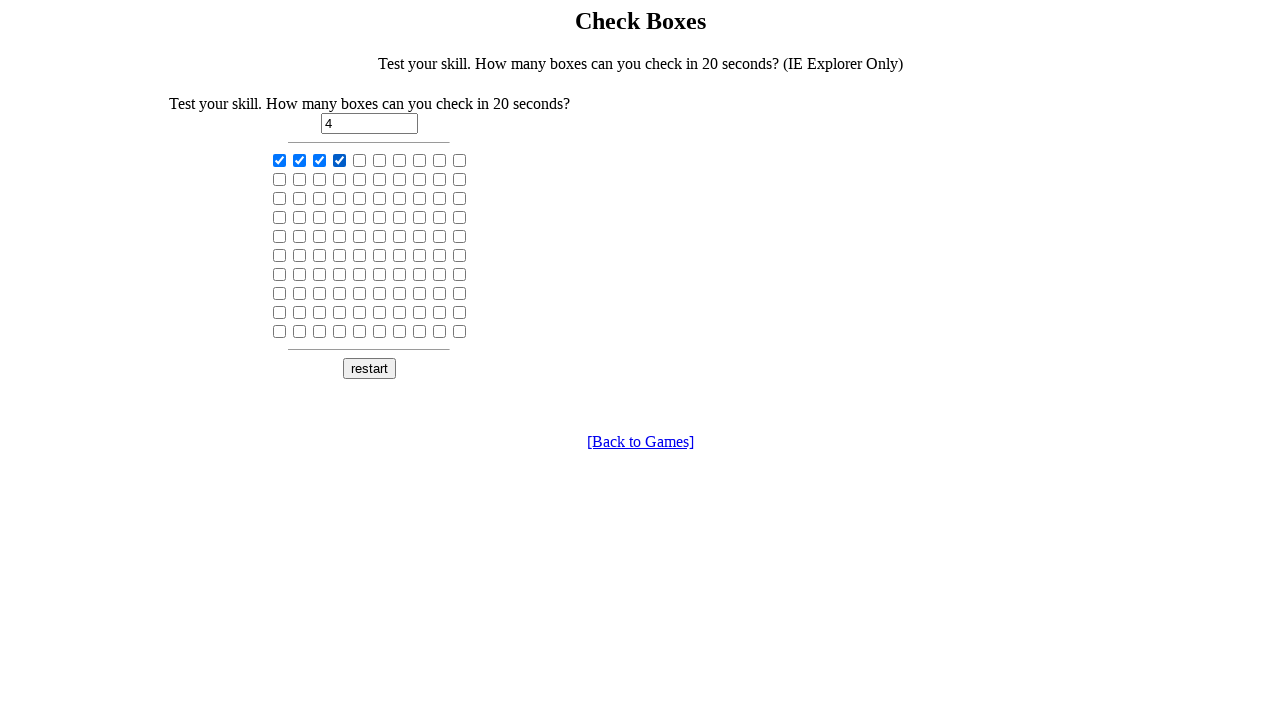

Clicked checkbox 5 of 100 (forward pass) at (360, 160) on input[type='checkbox'] >> nth=4
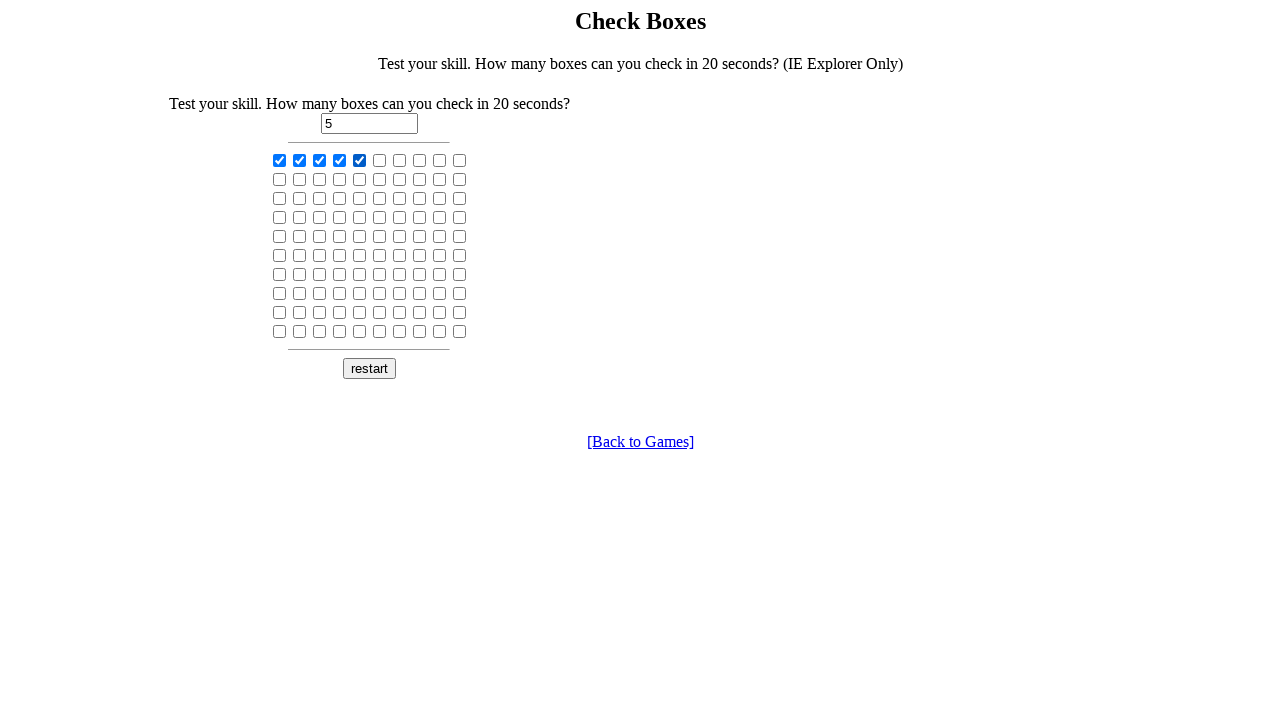

Clicked checkbox 6 of 100 (forward pass) at (380, 160) on input[type='checkbox'] >> nth=5
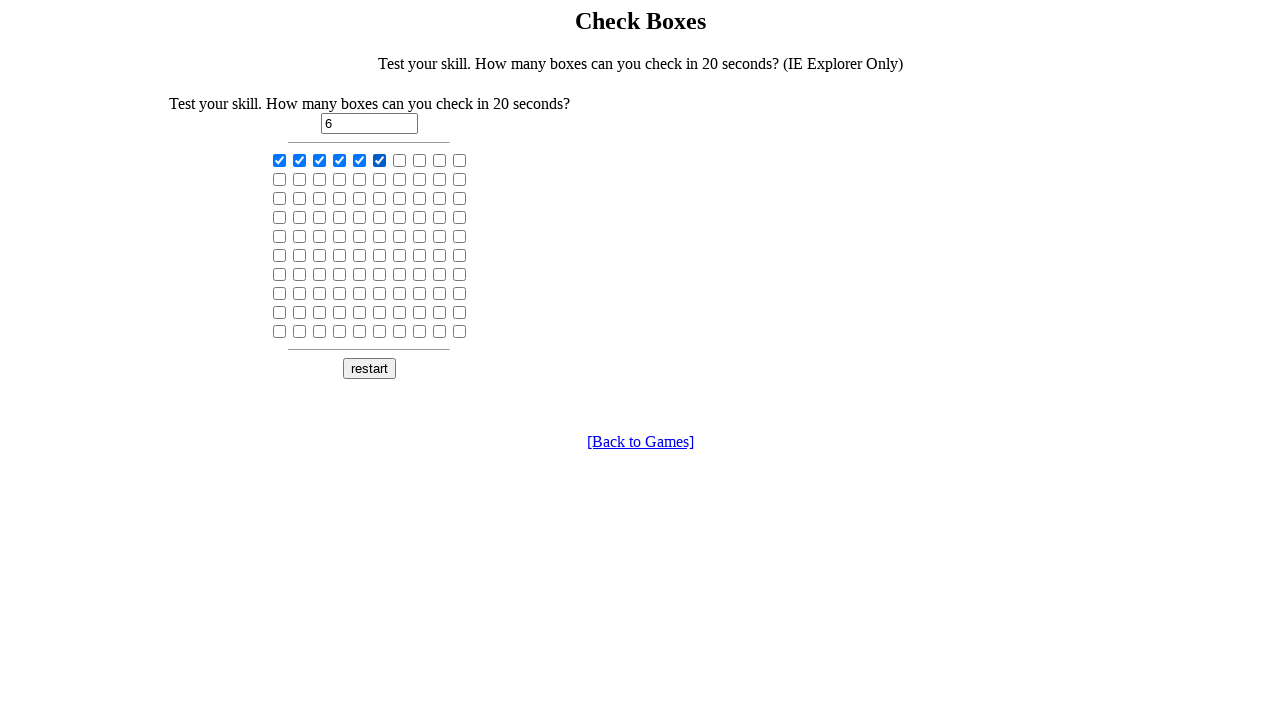

Clicked checkbox 7 of 100 (forward pass) at (400, 160) on input[type='checkbox'] >> nth=6
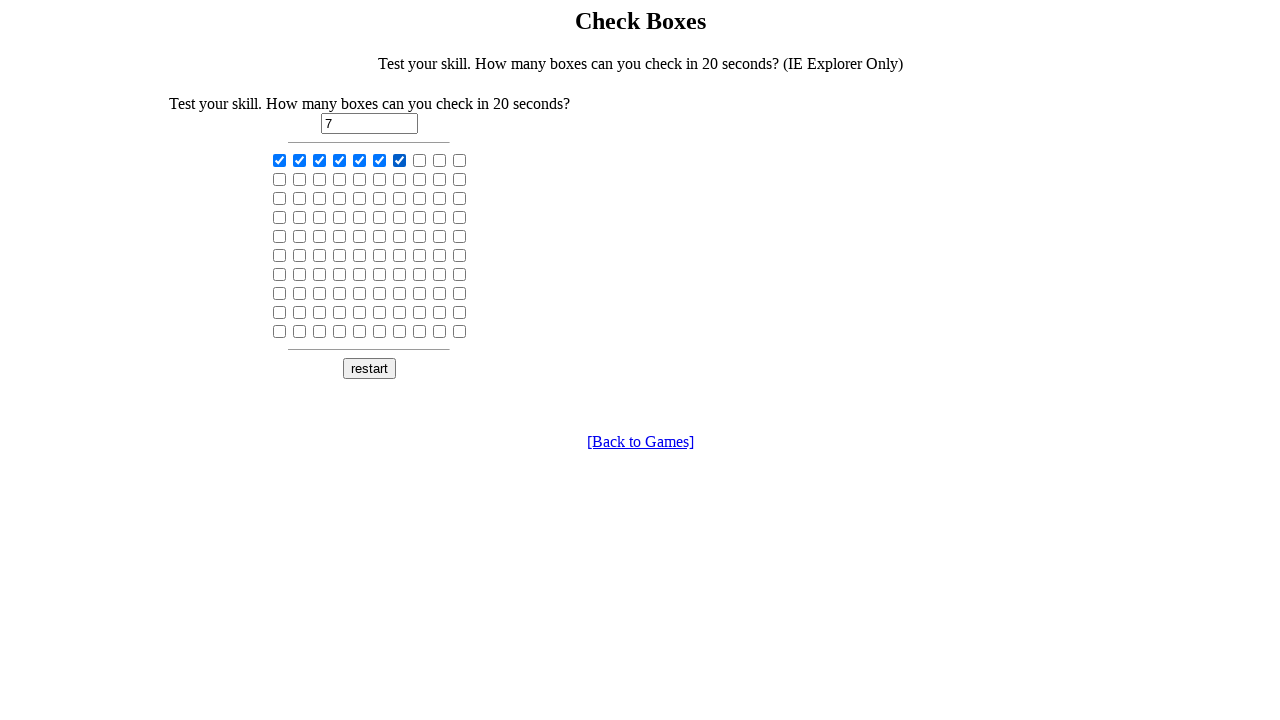

Clicked checkbox 8 of 100 (forward pass) at (420, 160) on input[type='checkbox'] >> nth=7
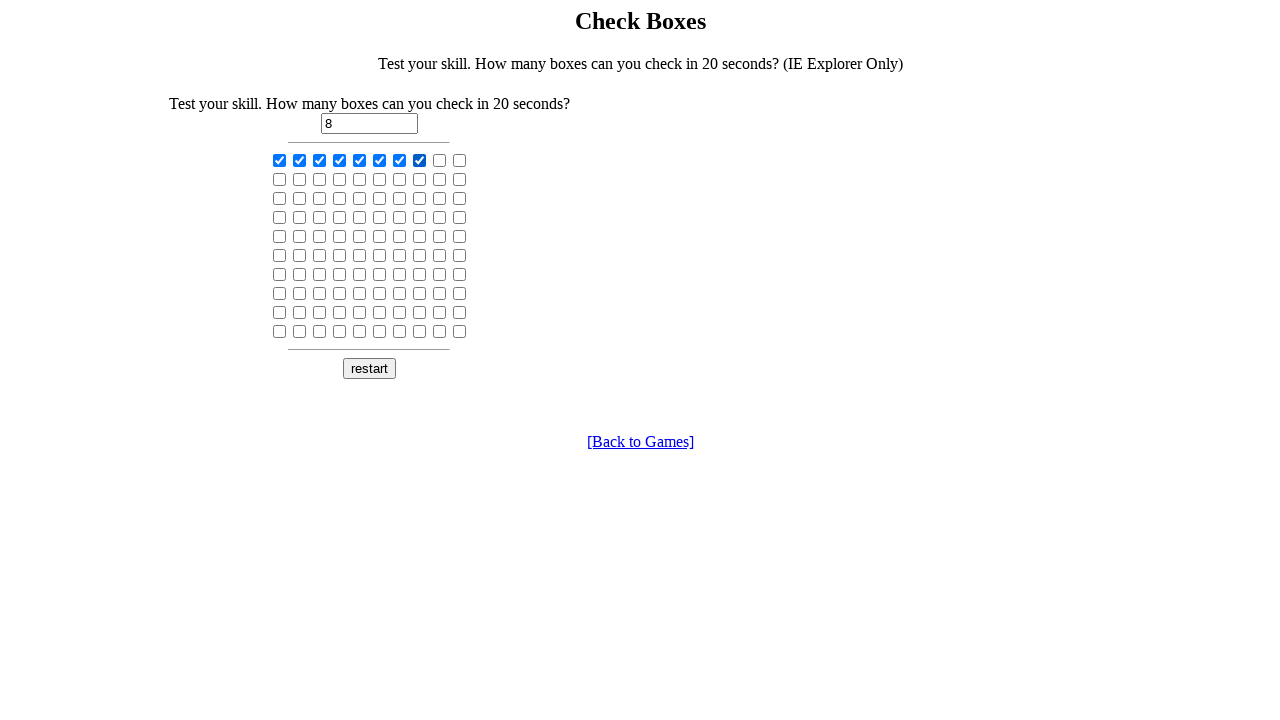

Clicked checkbox 9 of 100 (forward pass) at (440, 160) on input[type='checkbox'] >> nth=8
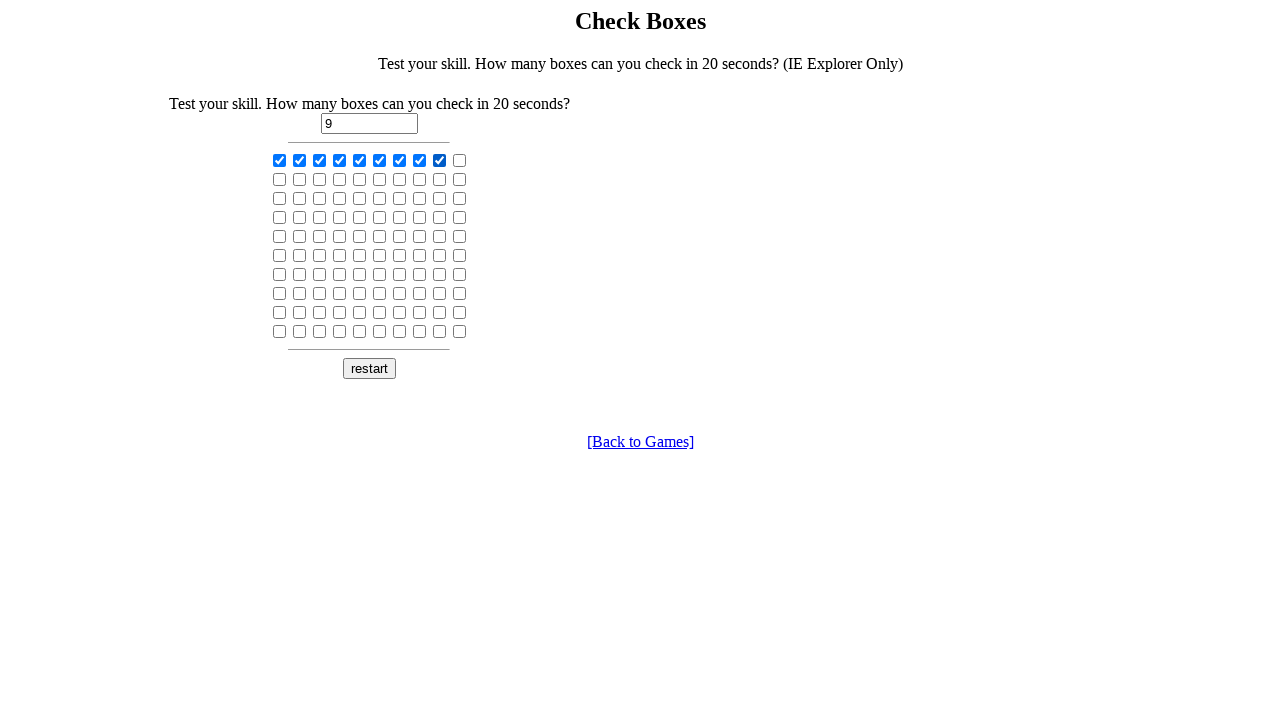

Clicked checkbox 10 of 100 (forward pass) at (460, 160) on input[type='checkbox'] >> nth=9
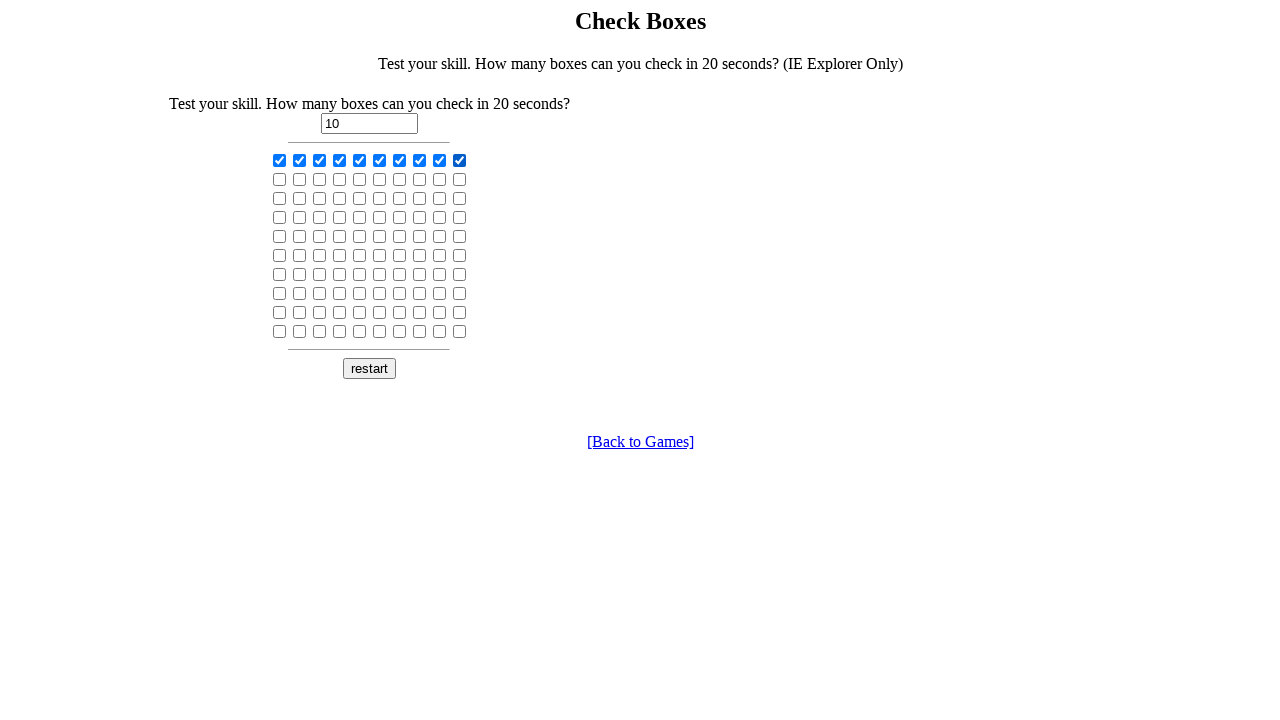

Clicked checkbox 11 of 100 (forward pass) at (280, 179) on input[type='checkbox'] >> nth=10
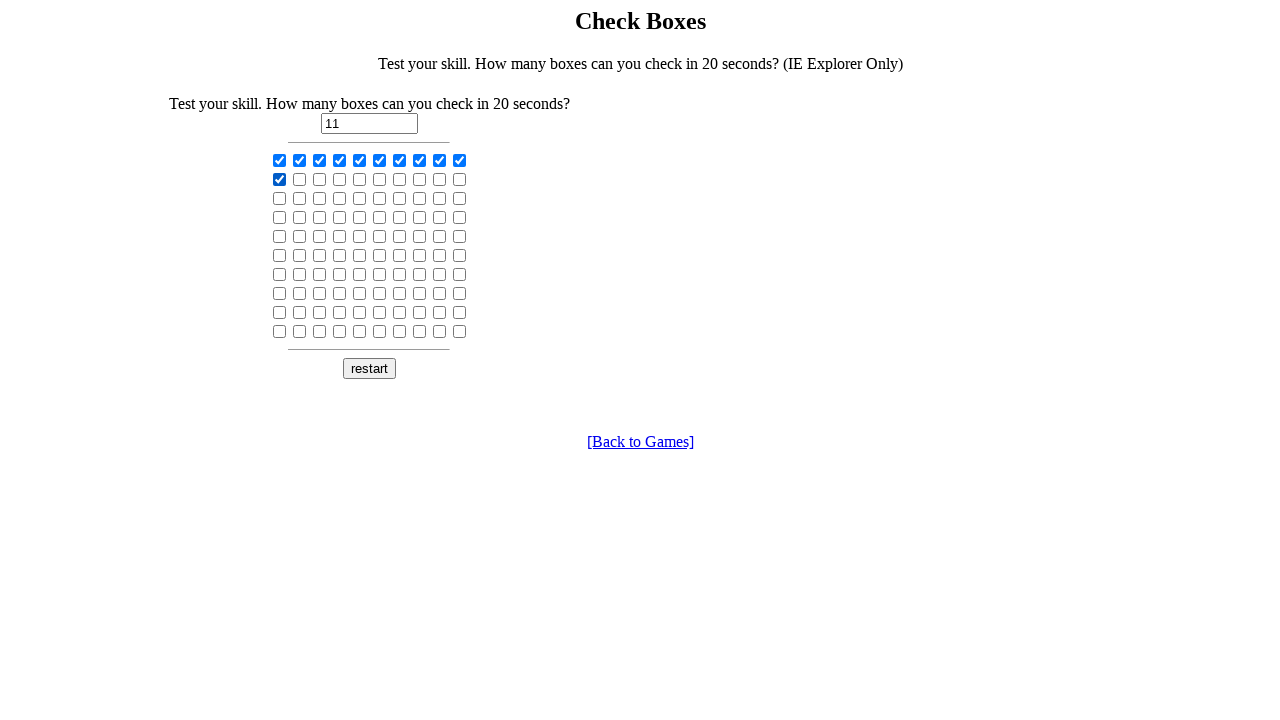

Clicked checkbox 12 of 100 (forward pass) at (300, 179) on input[type='checkbox'] >> nth=11
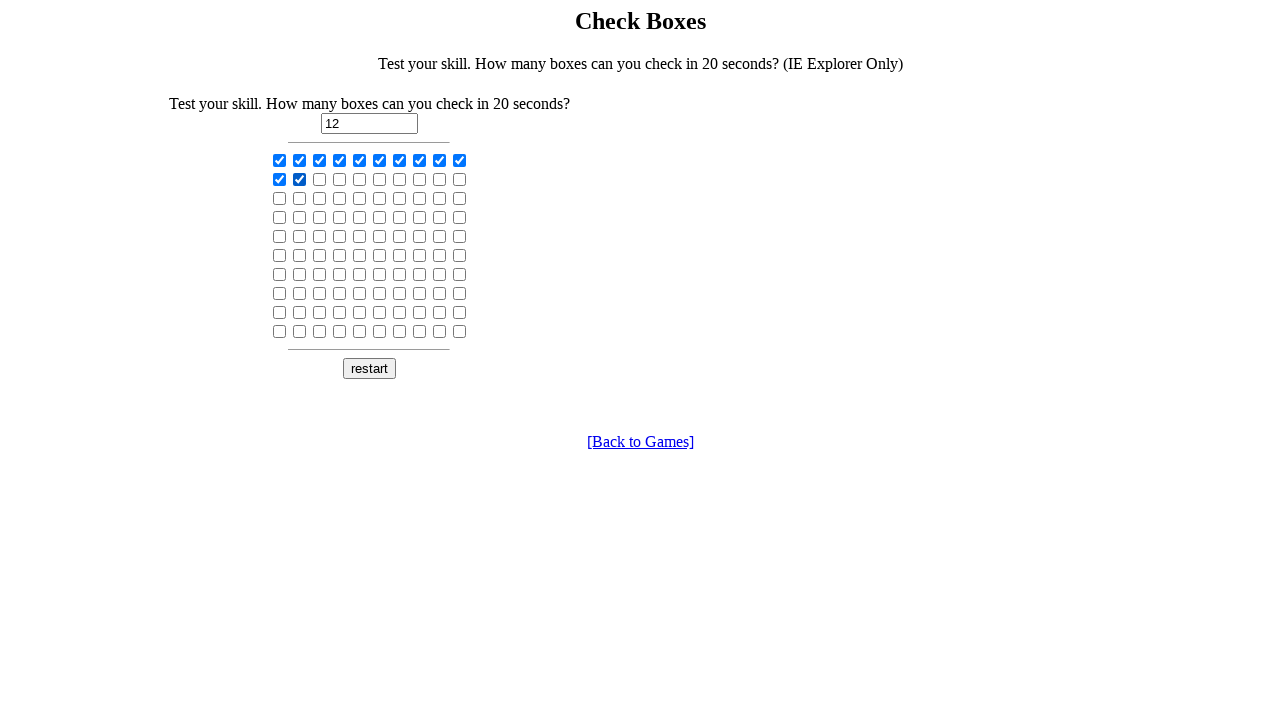

Clicked checkbox 13 of 100 (forward pass) at (320, 179) on input[type='checkbox'] >> nth=12
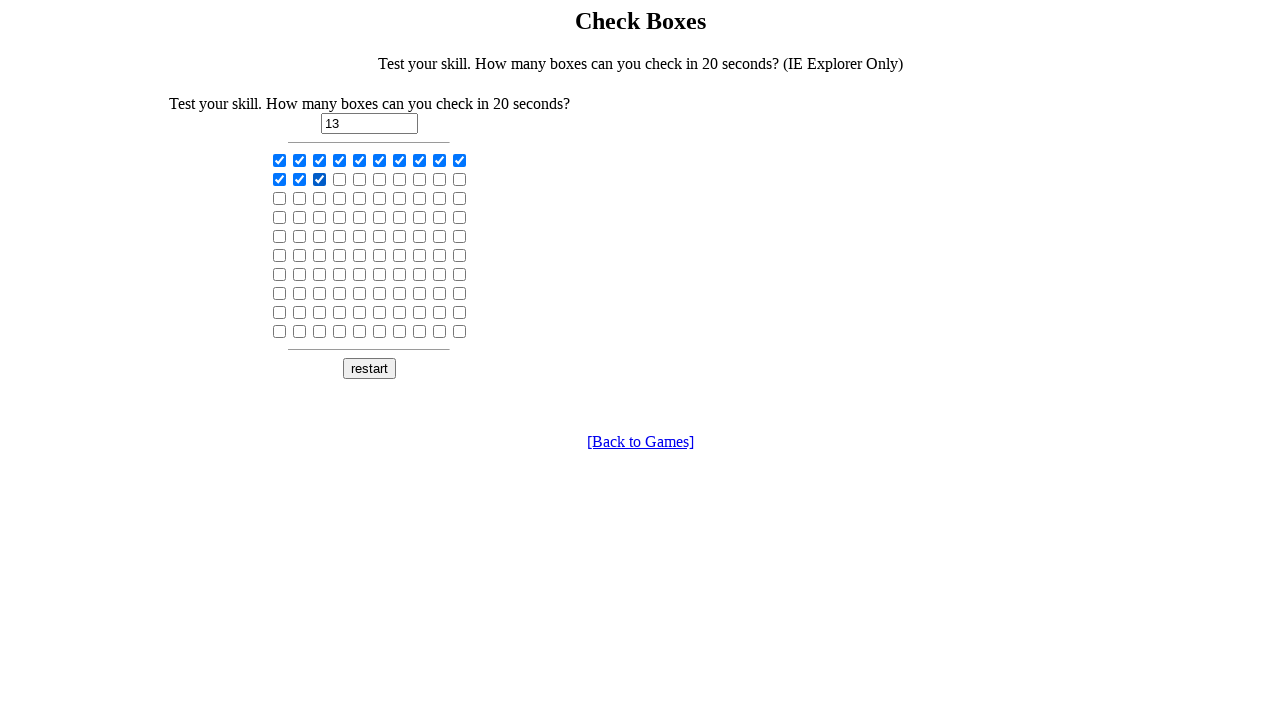

Clicked checkbox 14 of 100 (forward pass) at (340, 179) on input[type='checkbox'] >> nth=13
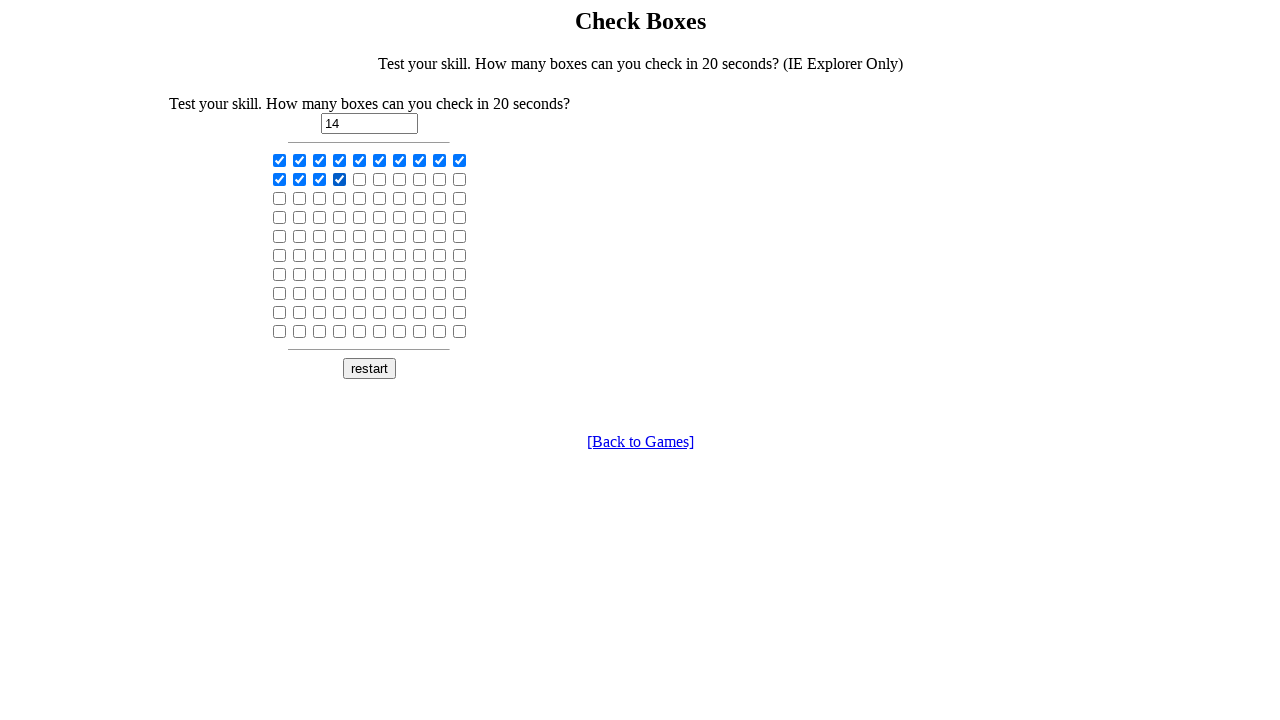

Clicked checkbox 15 of 100 (forward pass) at (360, 179) on input[type='checkbox'] >> nth=14
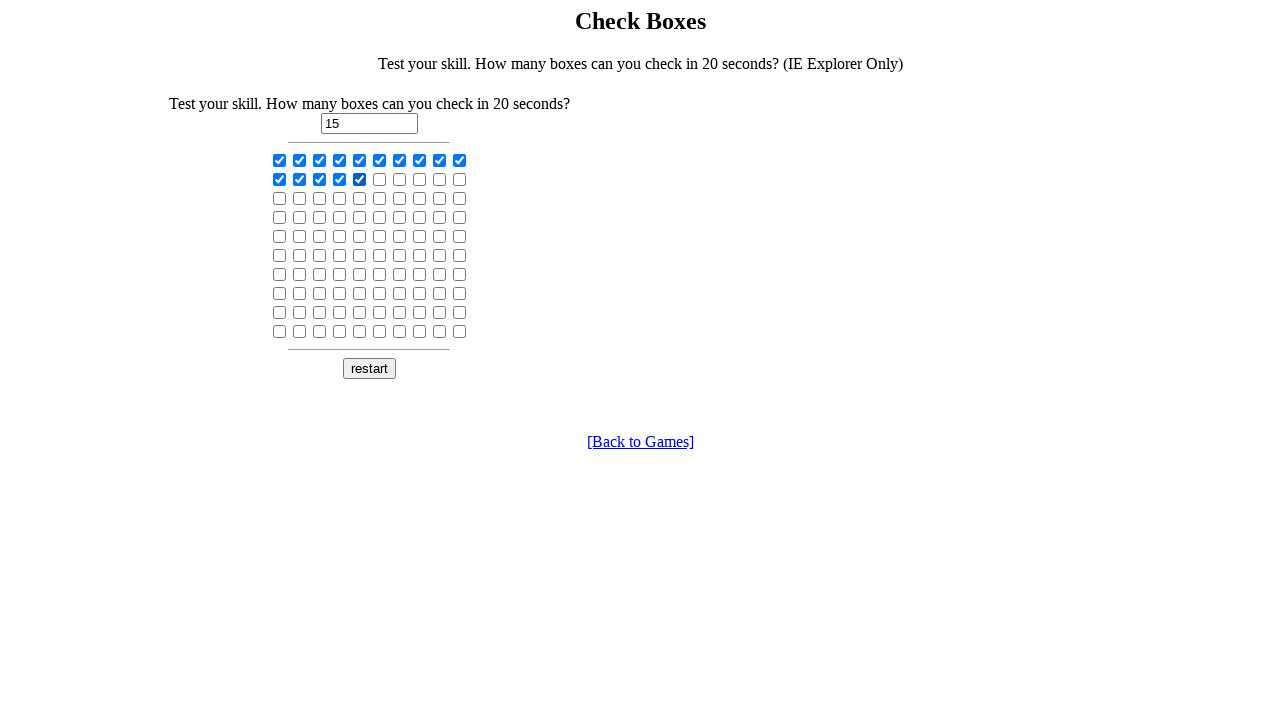

Clicked checkbox 16 of 100 (forward pass) at (380, 179) on input[type='checkbox'] >> nth=15
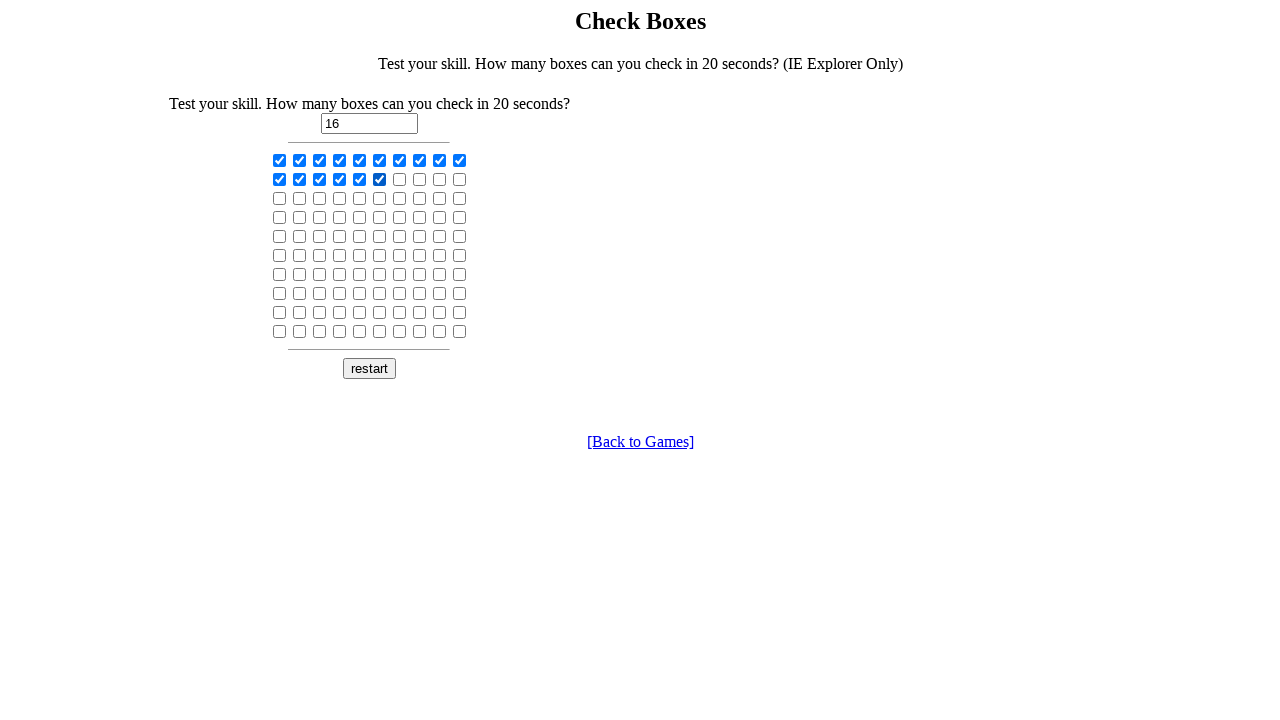

Clicked checkbox 17 of 100 (forward pass) at (400, 179) on input[type='checkbox'] >> nth=16
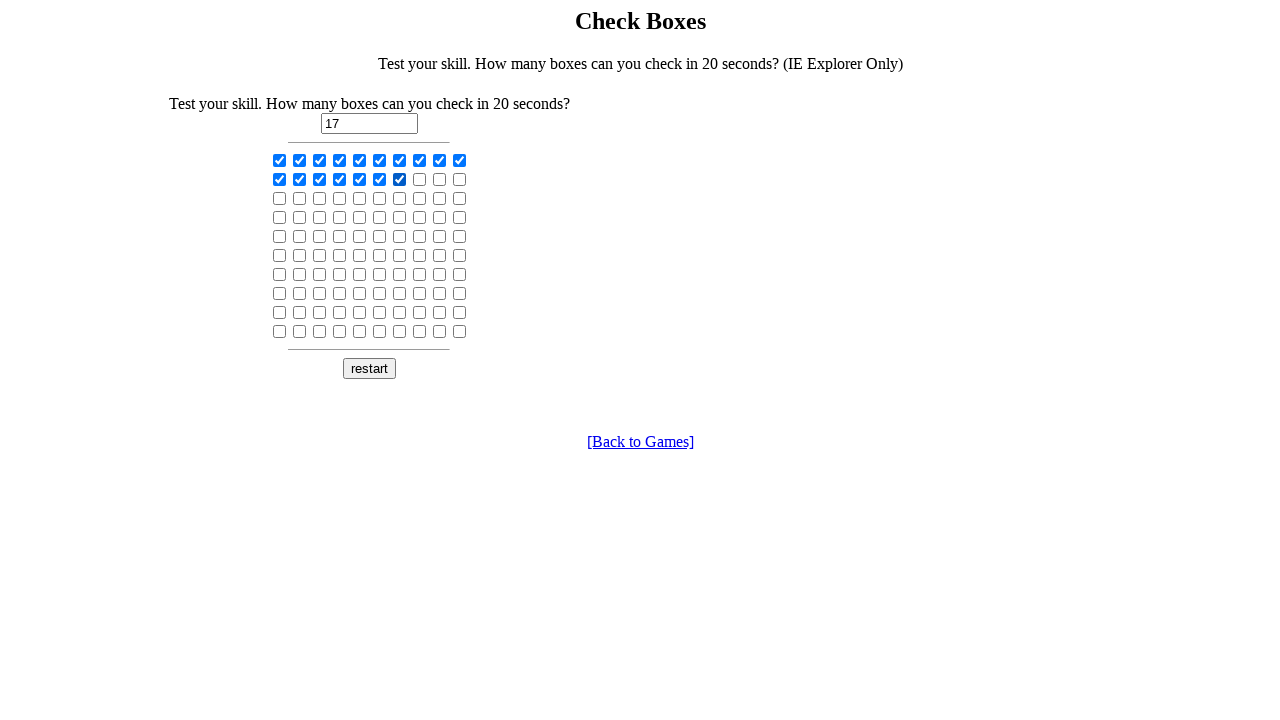

Clicked checkbox 18 of 100 (forward pass) at (420, 179) on input[type='checkbox'] >> nth=17
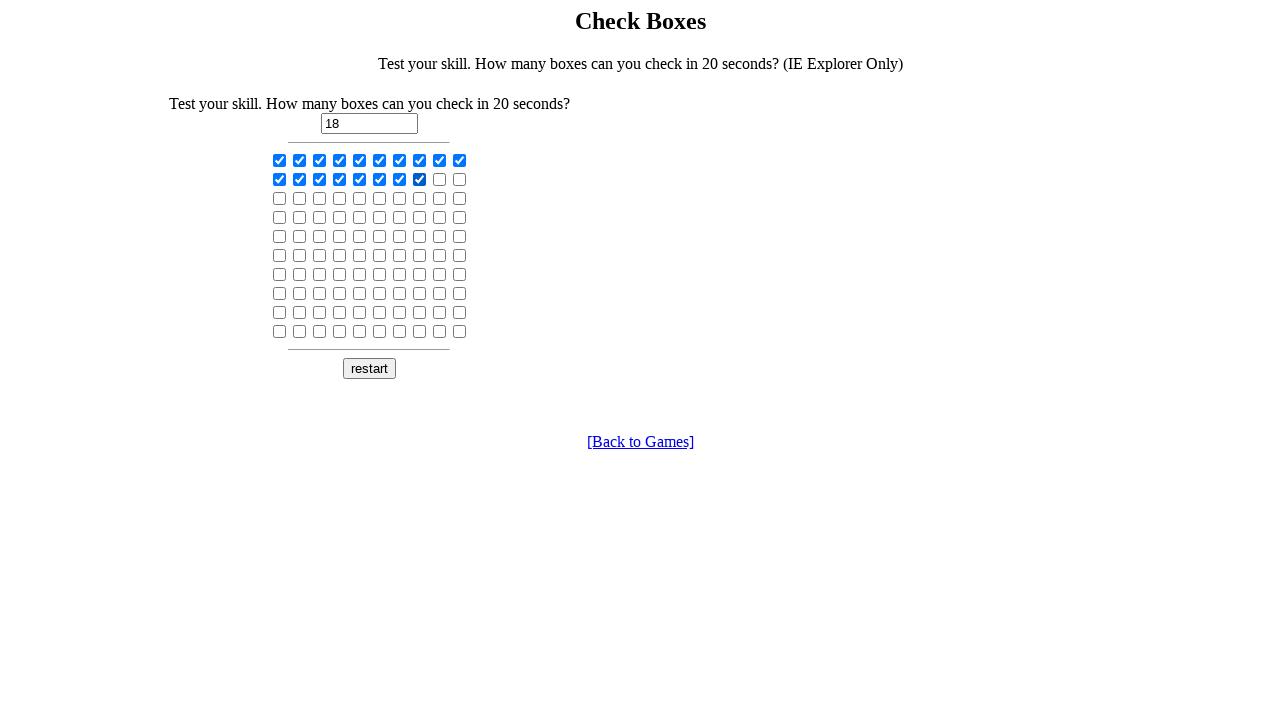

Clicked checkbox 19 of 100 (forward pass) at (440, 179) on input[type='checkbox'] >> nth=18
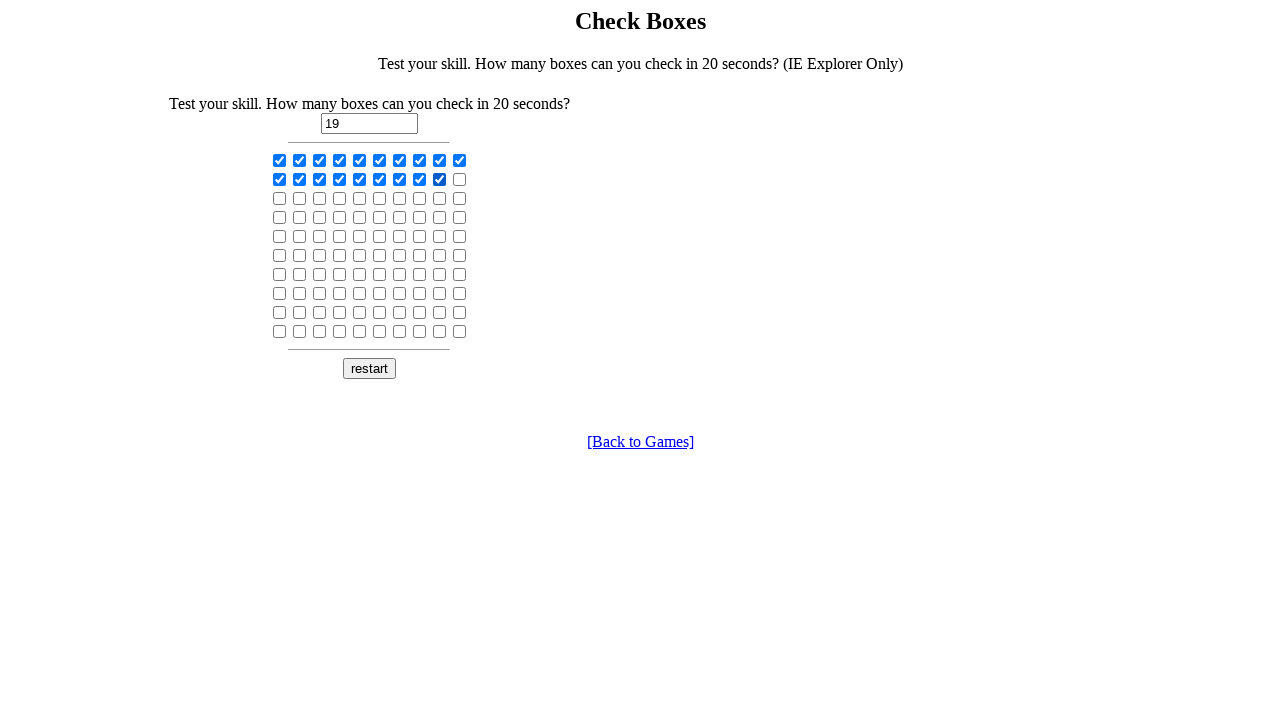

Clicked checkbox 20 of 100 (forward pass) at (460, 179) on input[type='checkbox'] >> nth=19
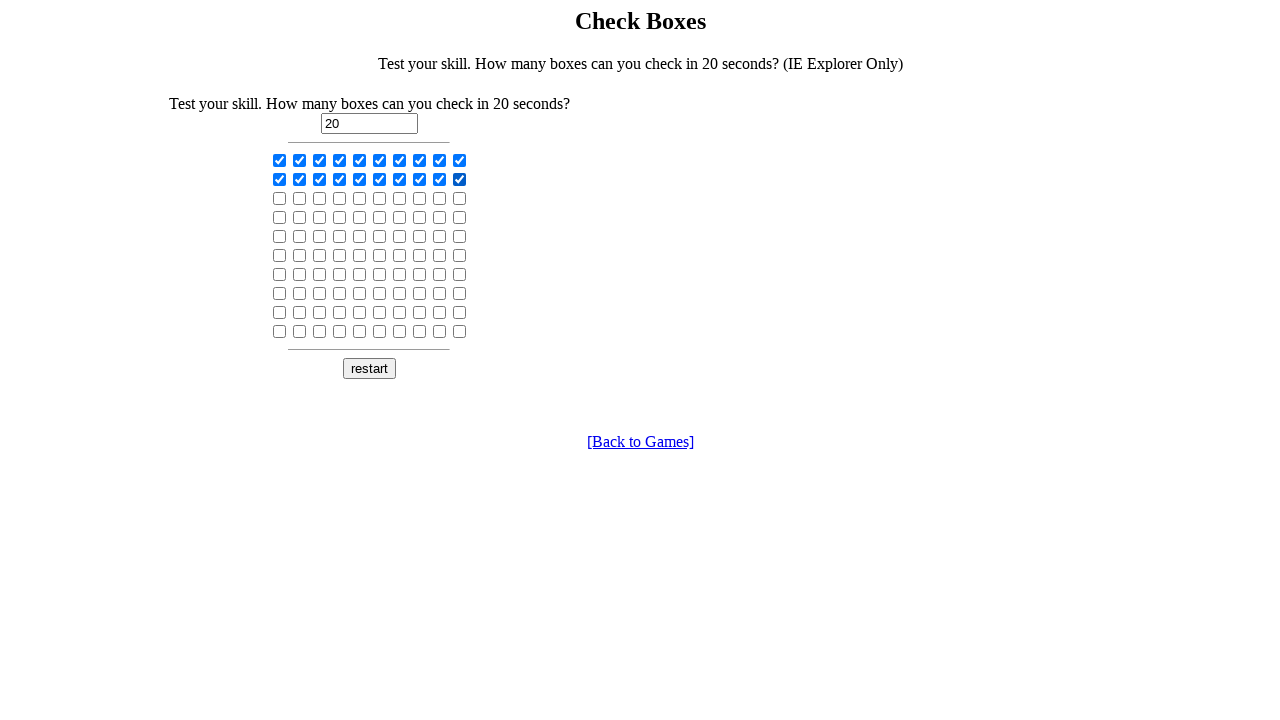

Clicked checkbox 21 of 100 (forward pass) at (280, 198) on input[type='checkbox'] >> nth=20
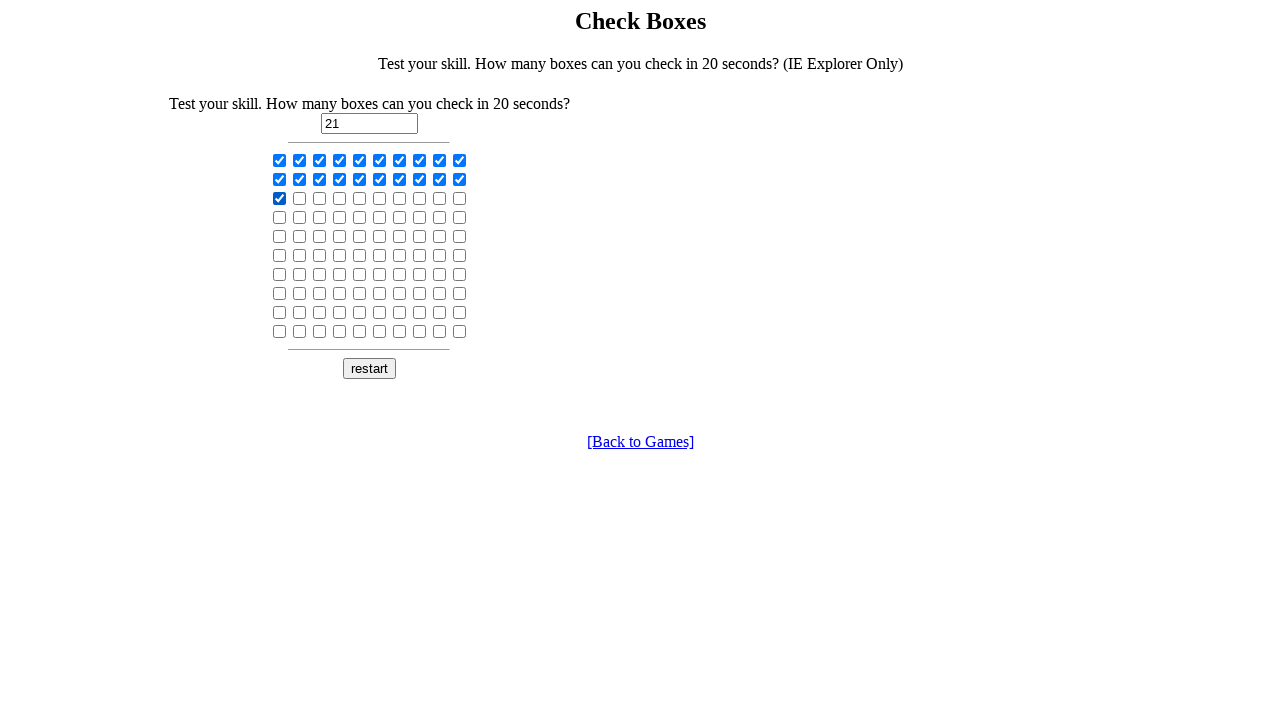

Clicked checkbox 22 of 100 (forward pass) at (300, 198) on input[type='checkbox'] >> nth=21
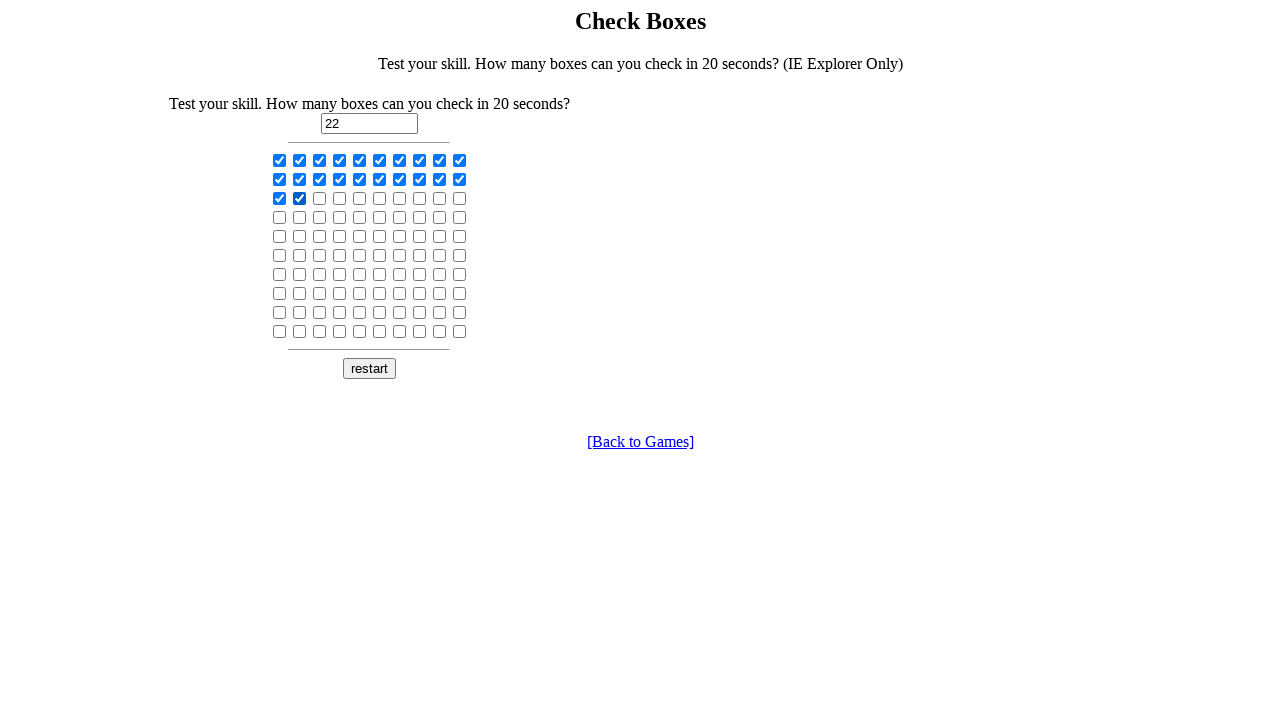

Clicked checkbox 23 of 100 (forward pass) at (320, 198) on input[type='checkbox'] >> nth=22
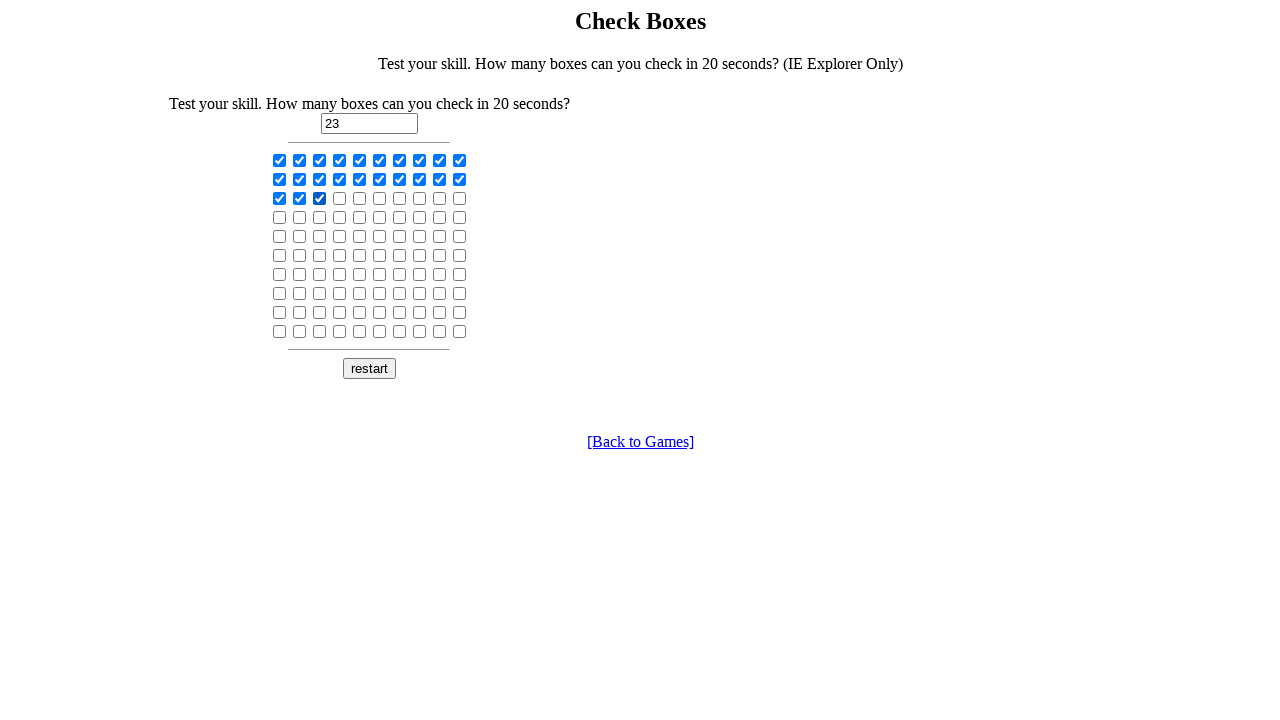

Clicked checkbox 24 of 100 (forward pass) at (340, 198) on input[type='checkbox'] >> nth=23
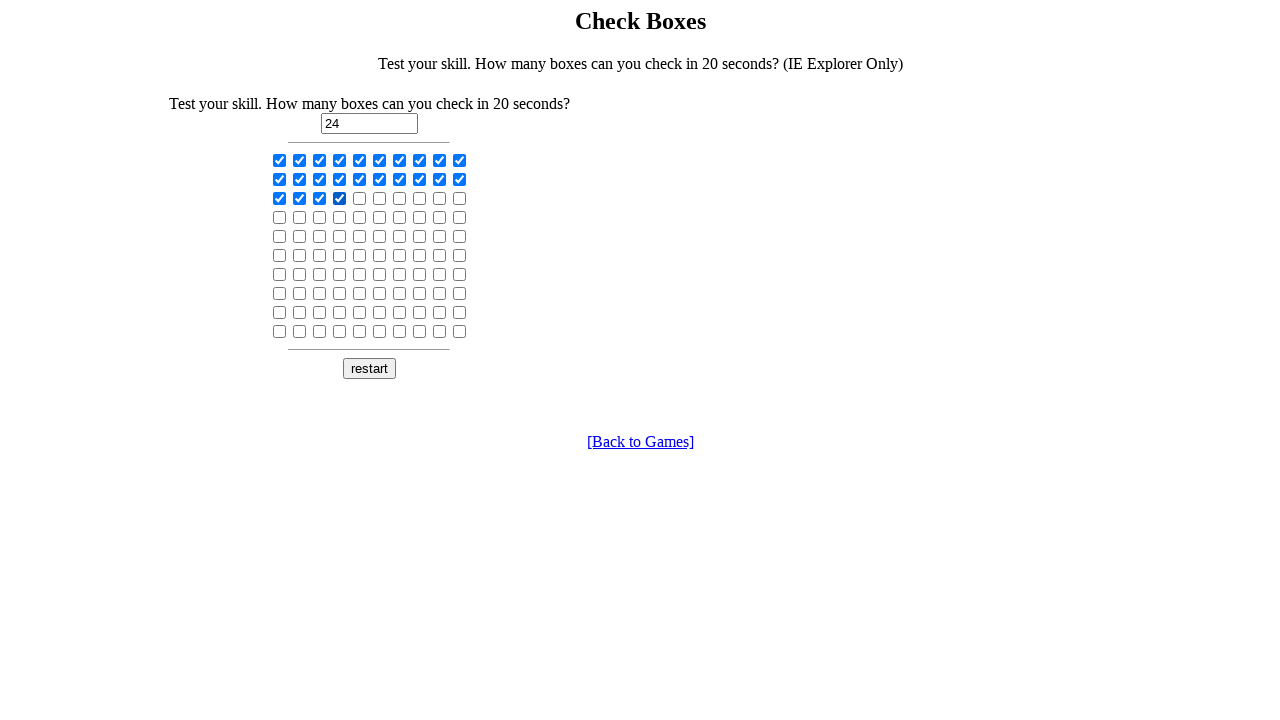

Clicked checkbox 25 of 100 (forward pass) at (360, 198) on input[type='checkbox'] >> nth=24
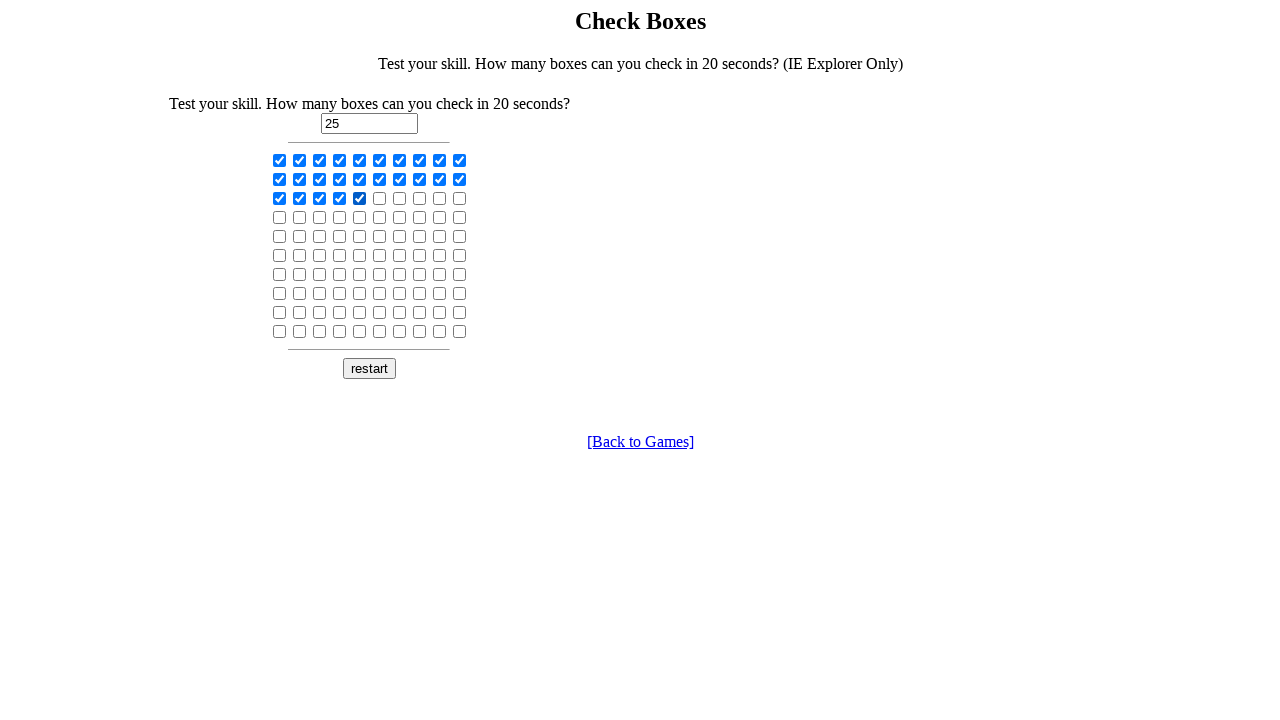

Clicked checkbox 26 of 100 (forward pass) at (380, 198) on input[type='checkbox'] >> nth=25
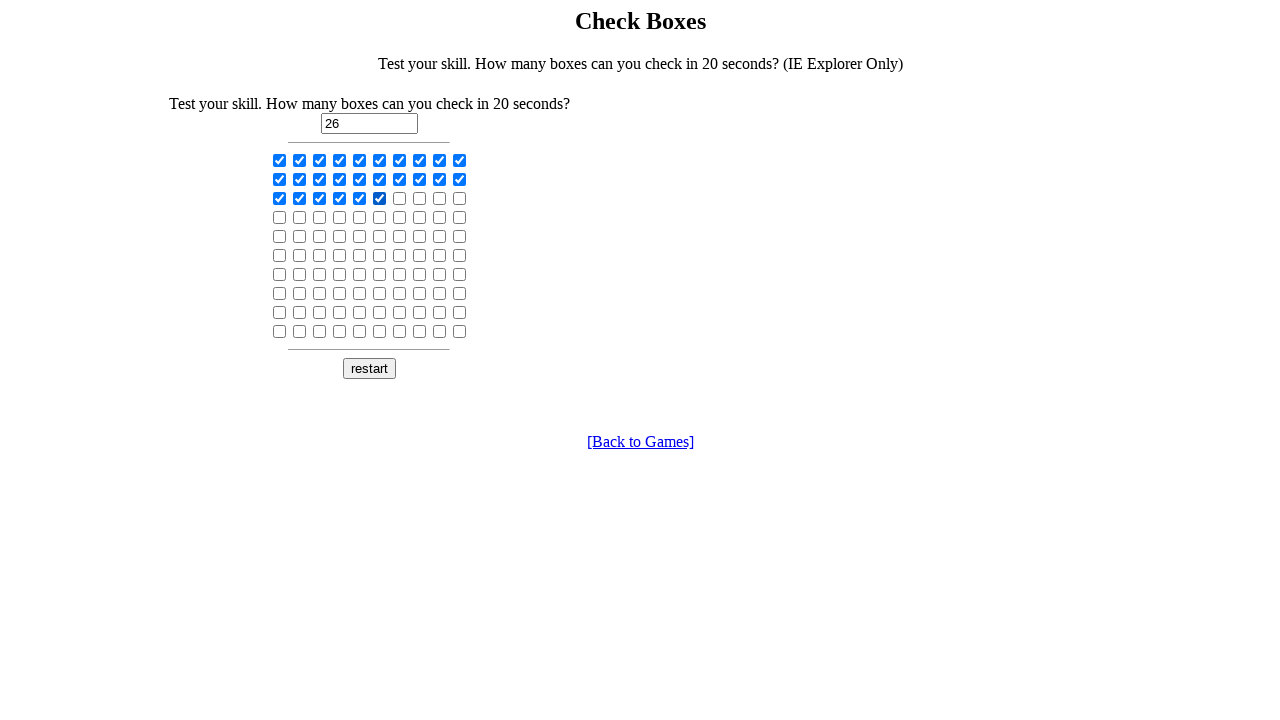

Clicked checkbox 27 of 100 (forward pass) at (400, 198) on input[type='checkbox'] >> nth=26
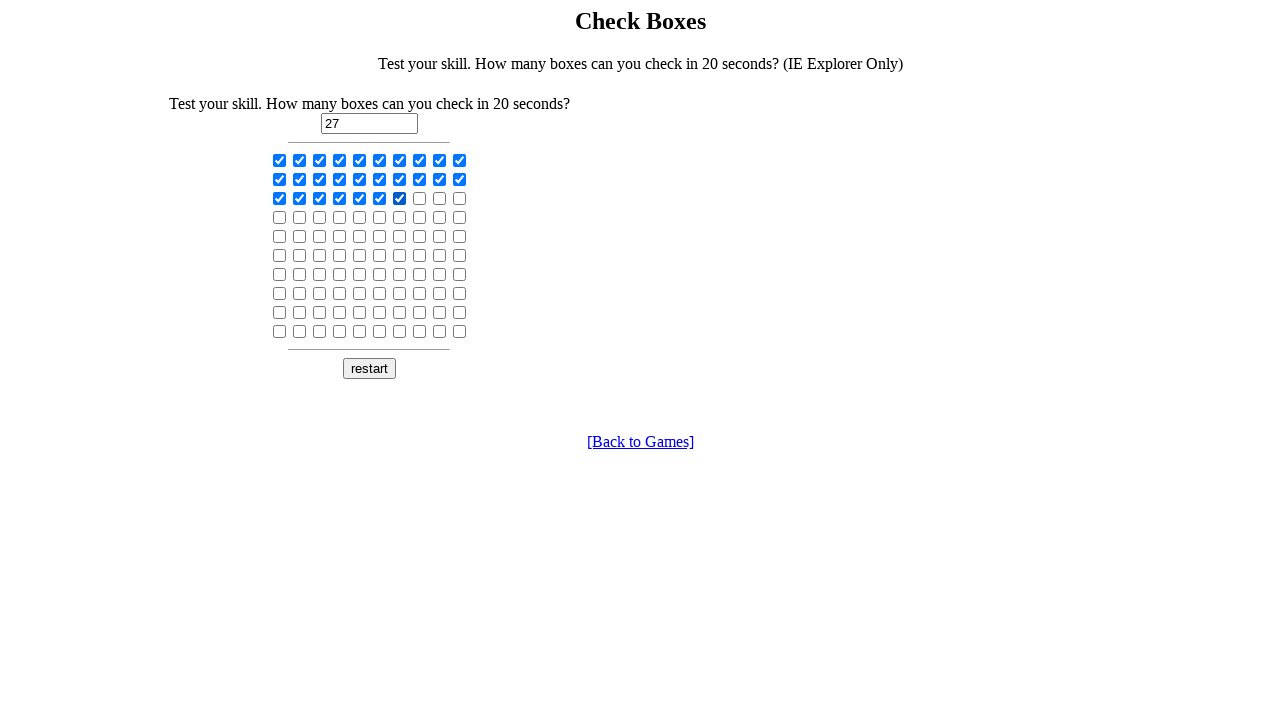

Clicked checkbox 28 of 100 (forward pass) at (420, 198) on input[type='checkbox'] >> nth=27
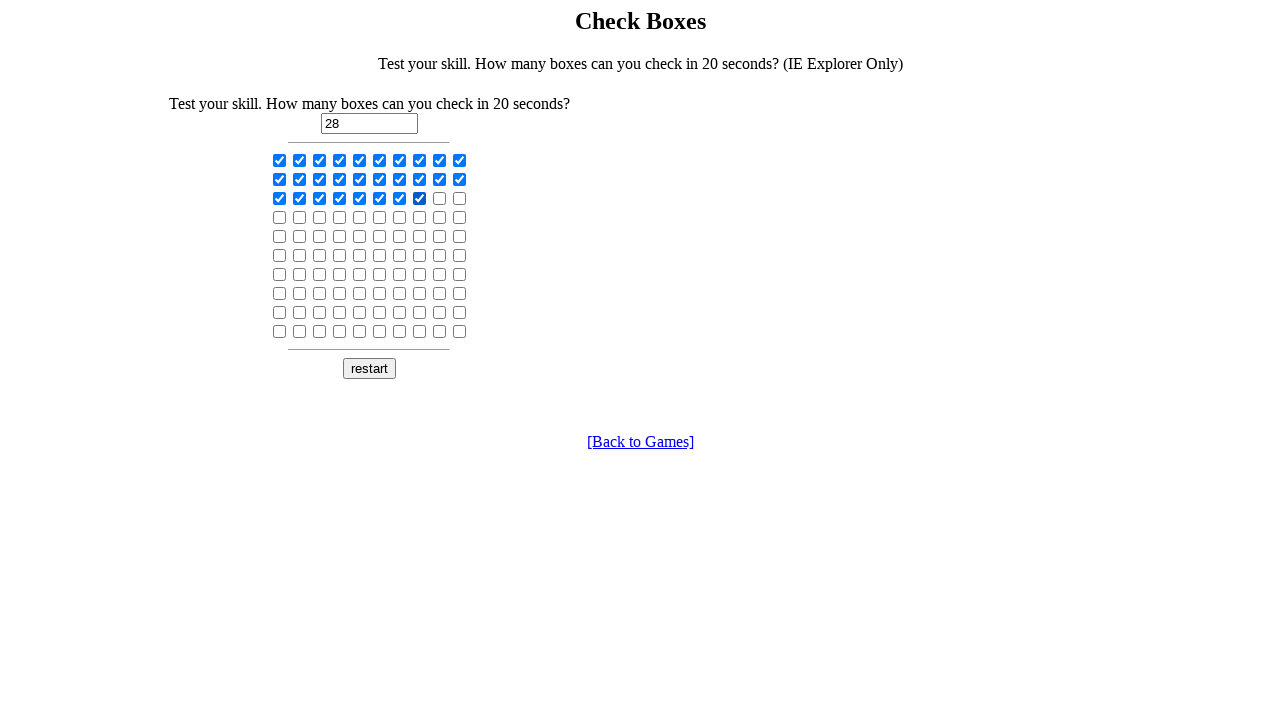

Clicked checkbox 29 of 100 (forward pass) at (440, 198) on input[type='checkbox'] >> nth=28
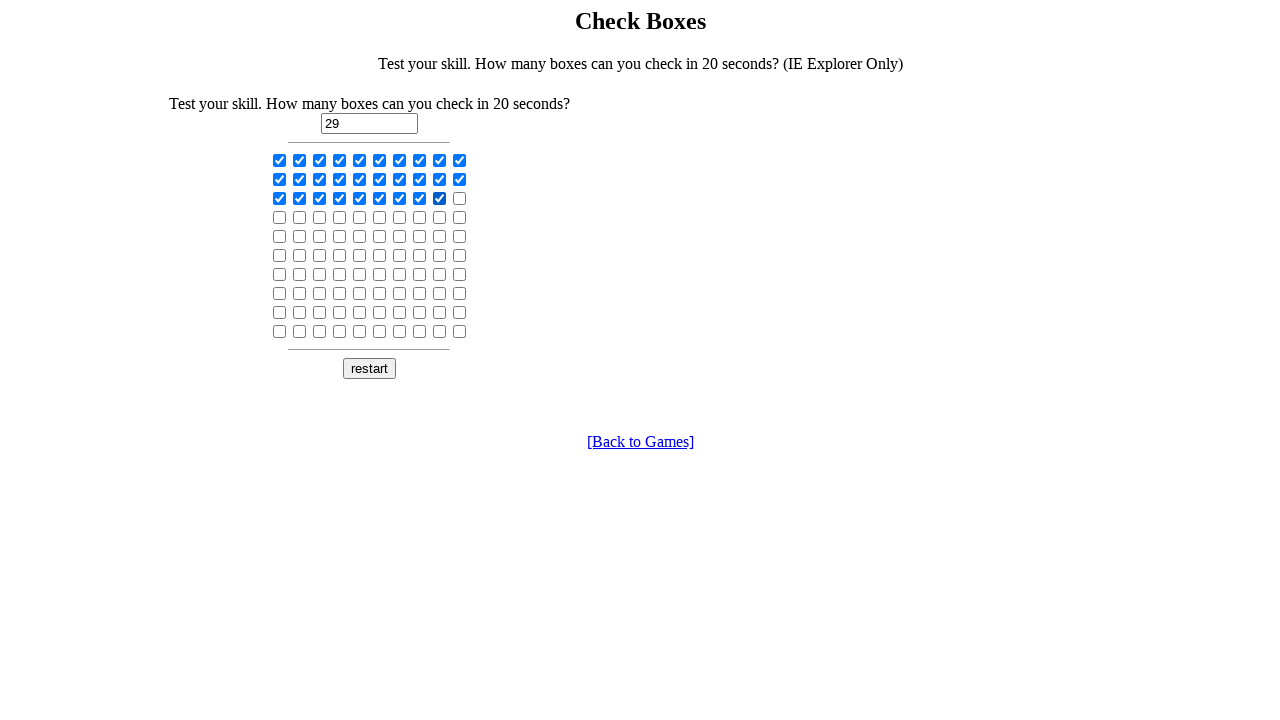

Clicked checkbox 30 of 100 (forward pass) at (460, 198) on input[type='checkbox'] >> nth=29
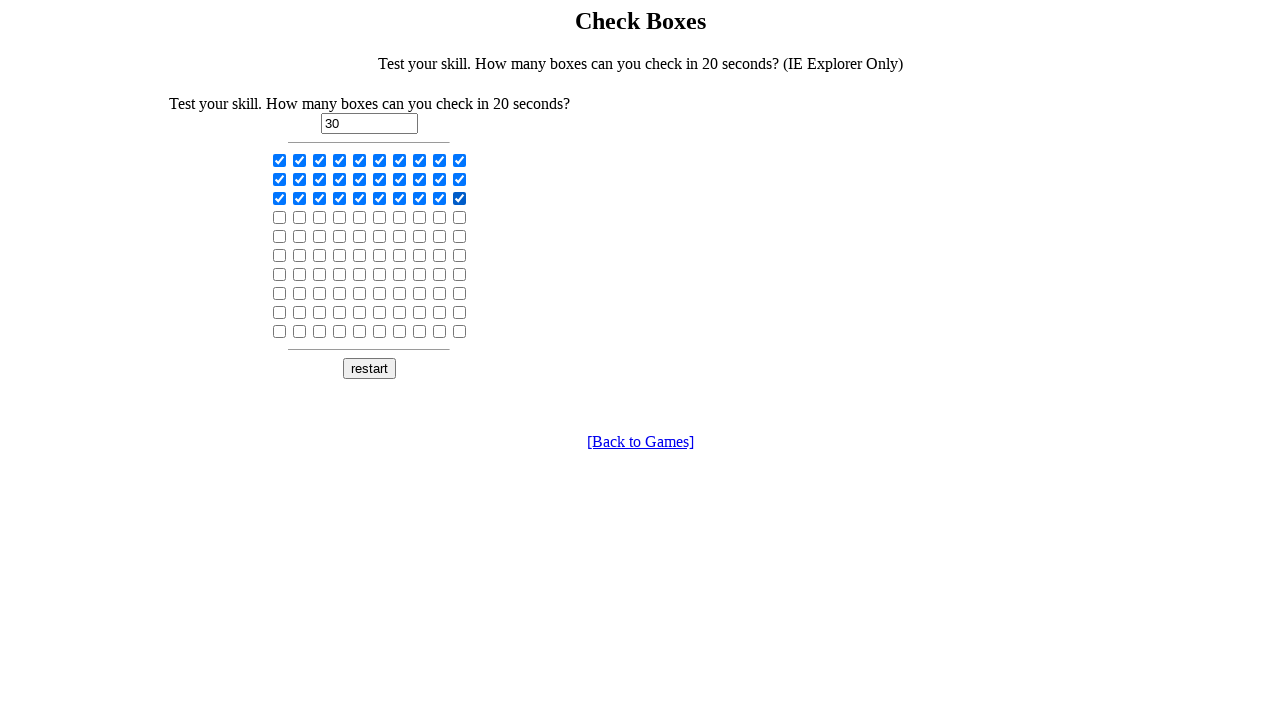

Clicked checkbox 31 of 100 (forward pass) at (280, 217) on input[type='checkbox'] >> nth=30
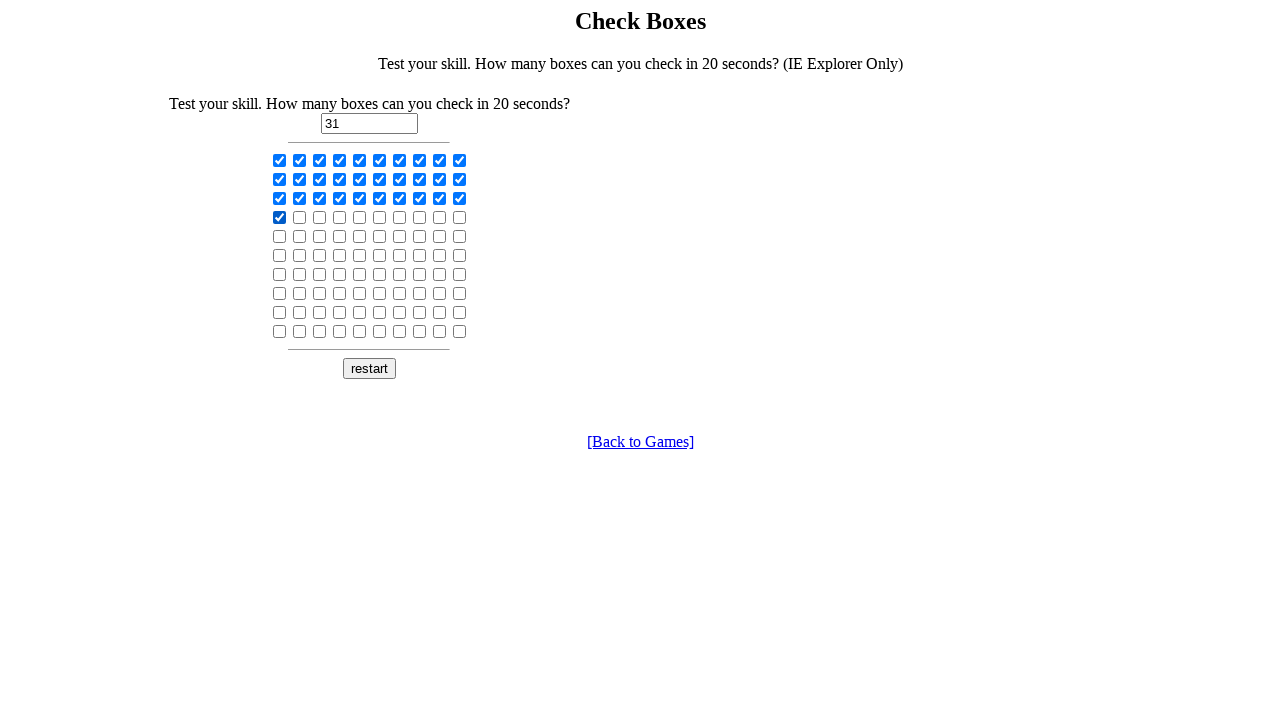

Clicked checkbox 32 of 100 (forward pass) at (300, 217) on input[type='checkbox'] >> nth=31
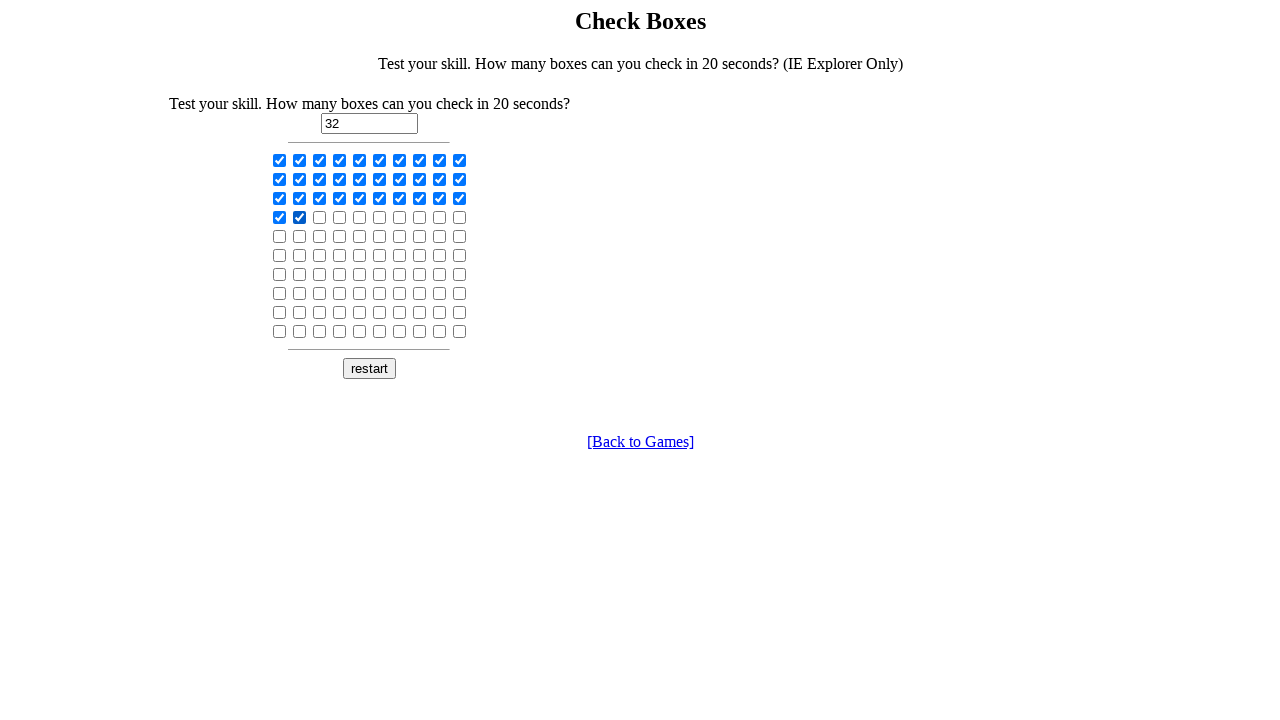

Clicked checkbox 33 of 100 (forward pass) at (320, 217) on input[type='checkbox'] >> nth=32
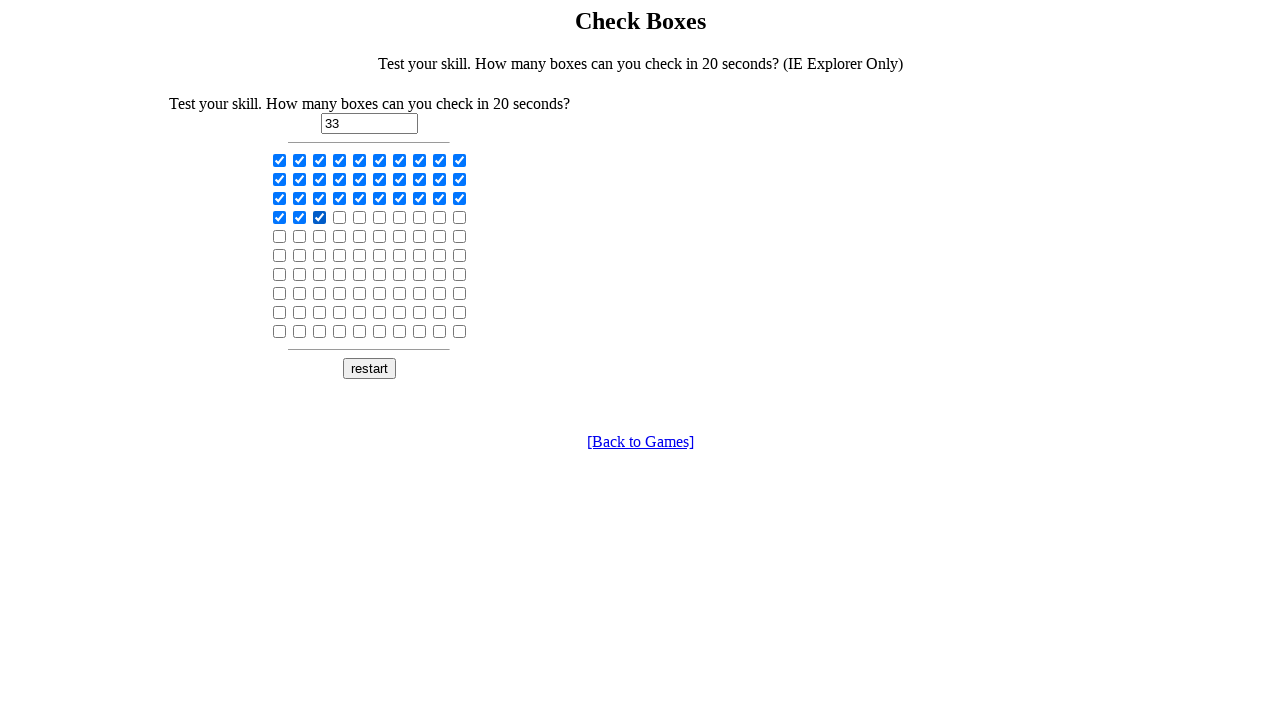

Clicked checkbox 34 of 100 (forward pass) at (340, 217) on input[type='checkbox'] >> nth=33
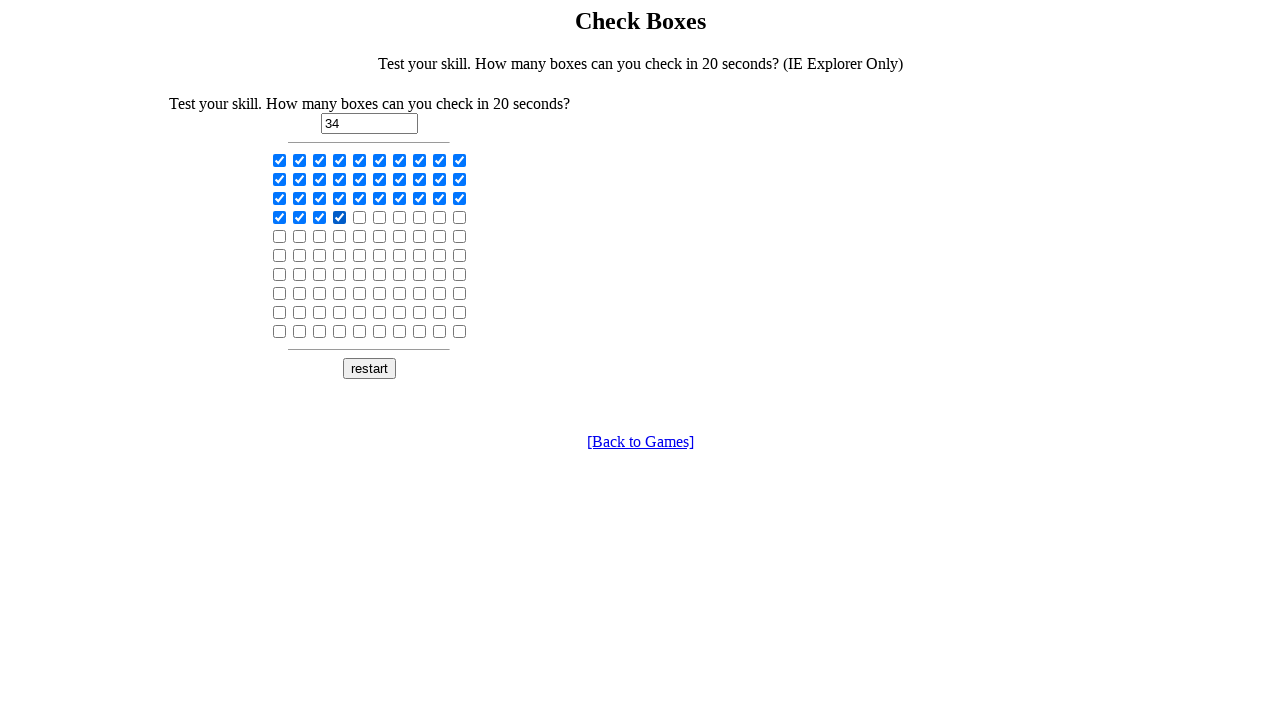

Clicked checkbox 35 of 100 (forward pass) at (360, 217) on input[type='checkbox'] >> nth=34
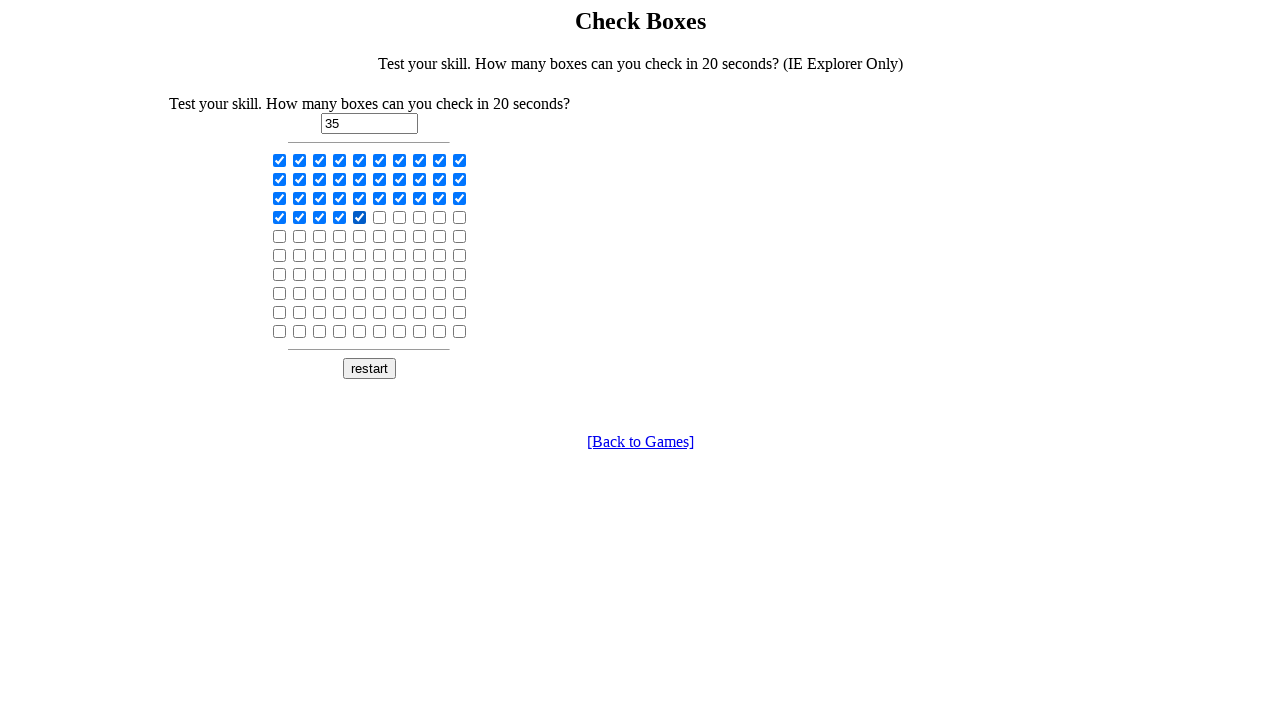

Clicked checkbox 36 of 100 (forward pass) at (380, 217) on input[type='checkbox'] >> nth=35
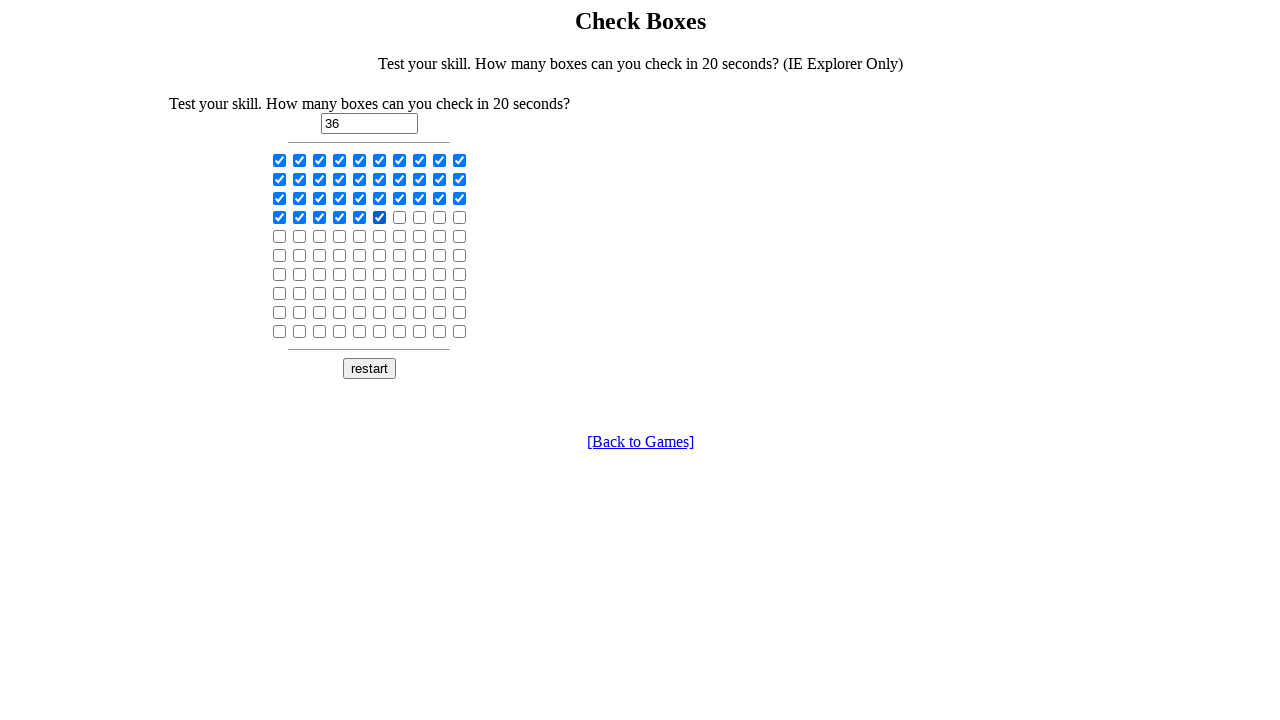

Clicked checkbox 37 of 100 (forward pass) at (400, 217) on input[type='checkbox'] >> nth=36
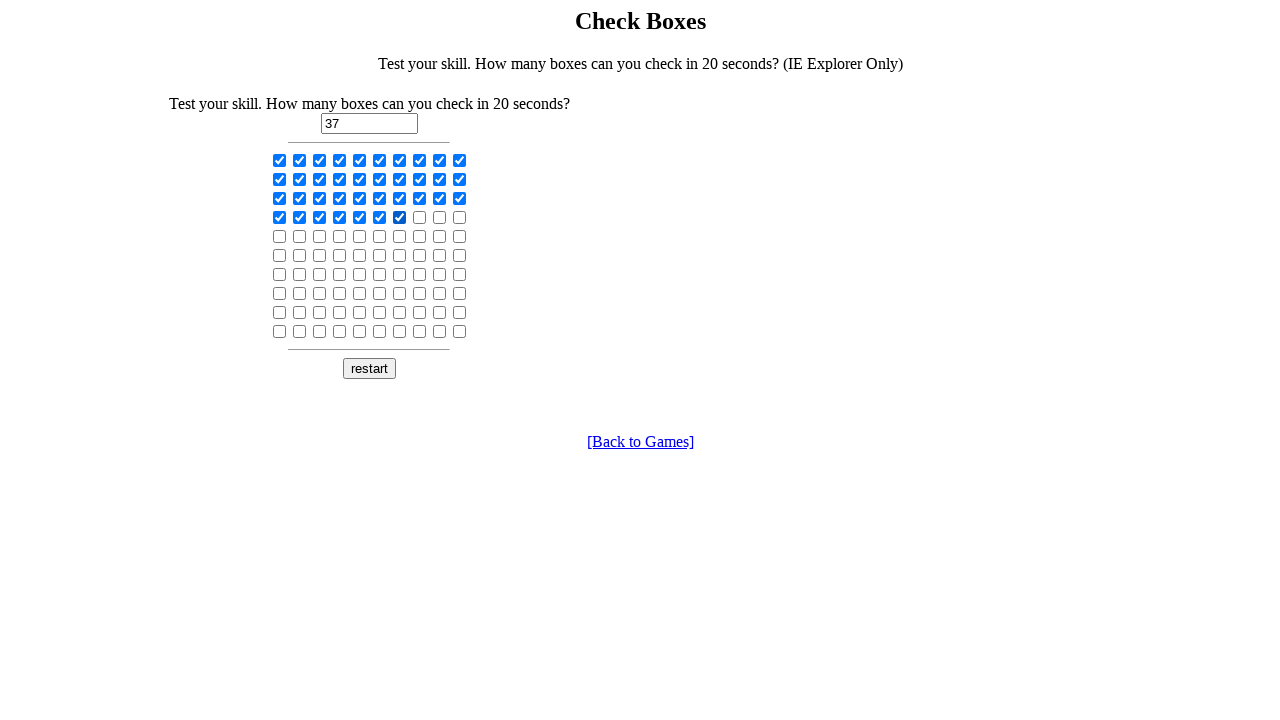

Clicked checkbox 38 of 100 (forward pass) at (420, 217) on input[type='checkbox'] >> nth=37
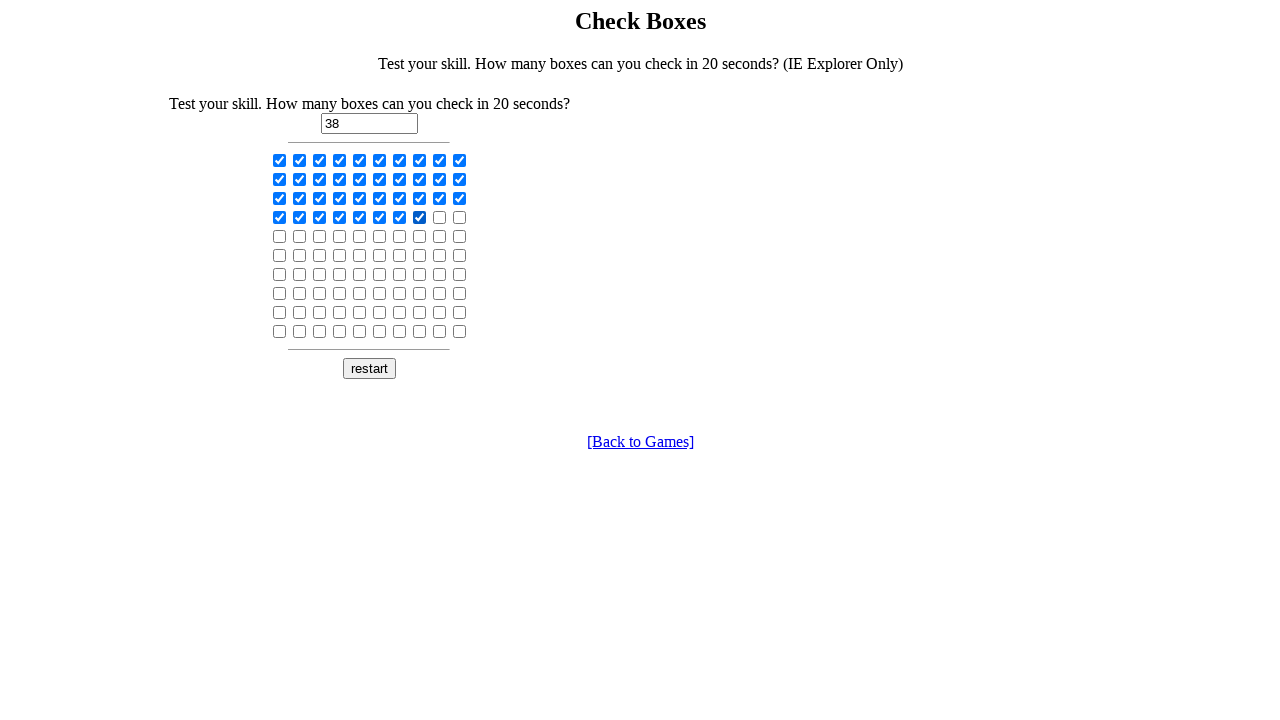

Clicked checkbox 39 of 100 (forward pass) at (440, 217) on input[type='checkbox'] >> nth=38
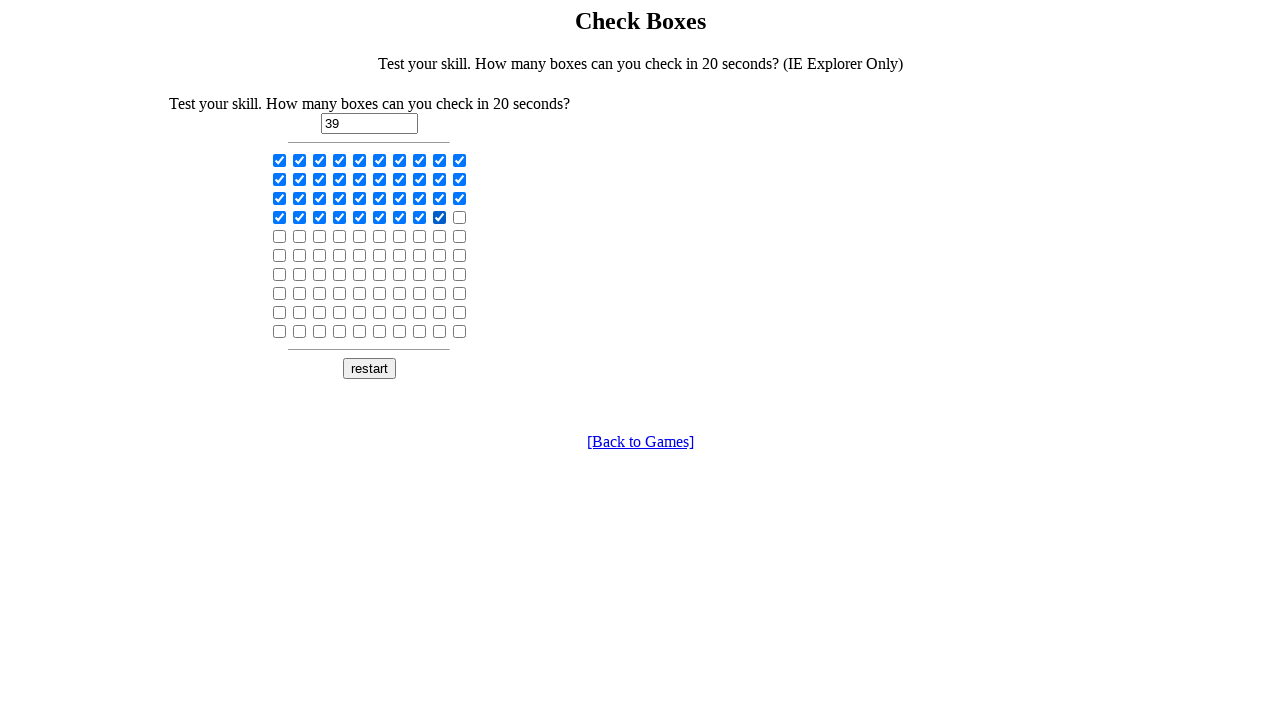

Clicked checkbox 40 of 100 (forward pass) at (460, 217) on input[type='checkbox'] >> nth=39
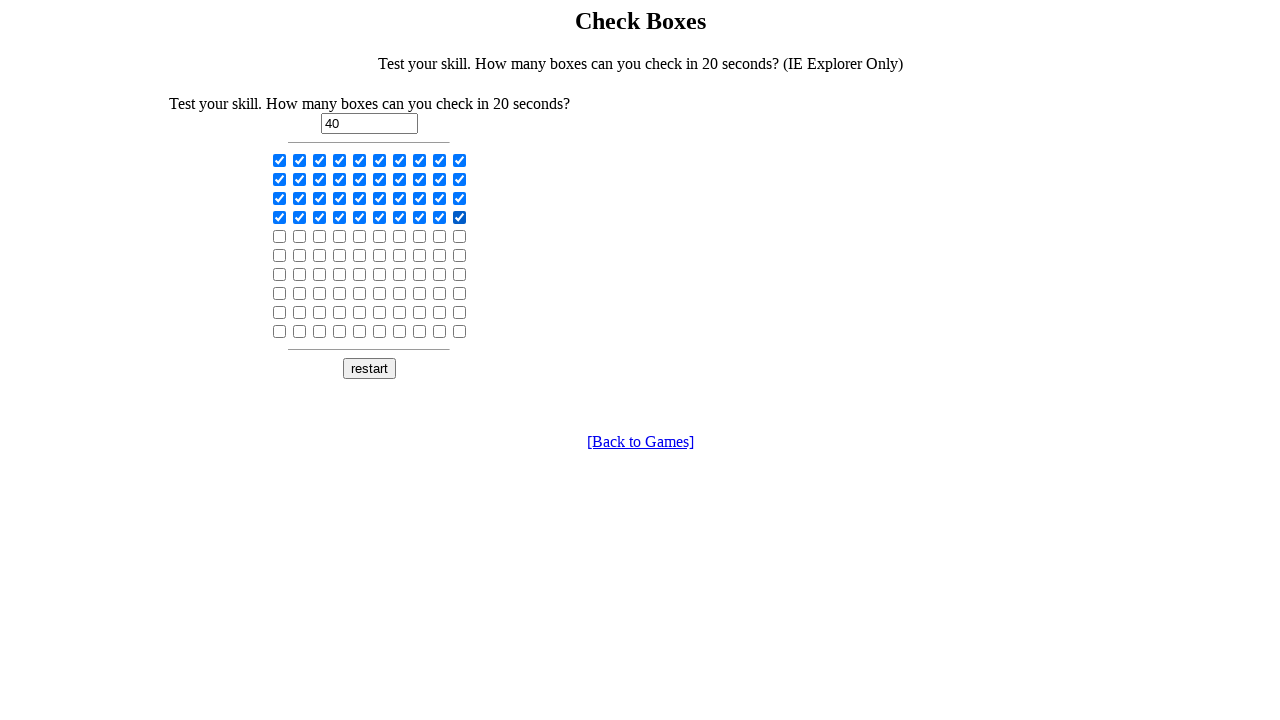

Clicked checkbox 41 of 100 (forward pass) at (280, 236) on input[type='checkbox'] >> nth=40
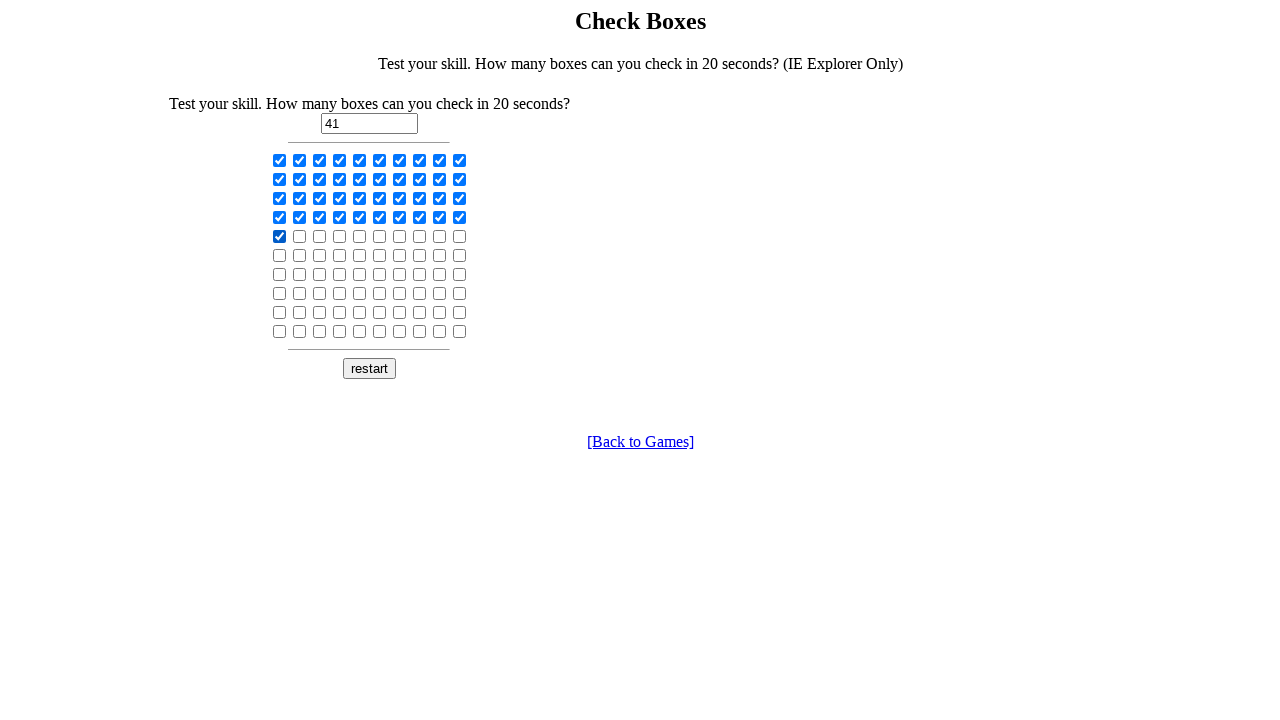

Clicked checkbox 42 of 100 (forward pass) at (300, 236) on input[type='checkbox'] >> nth=41
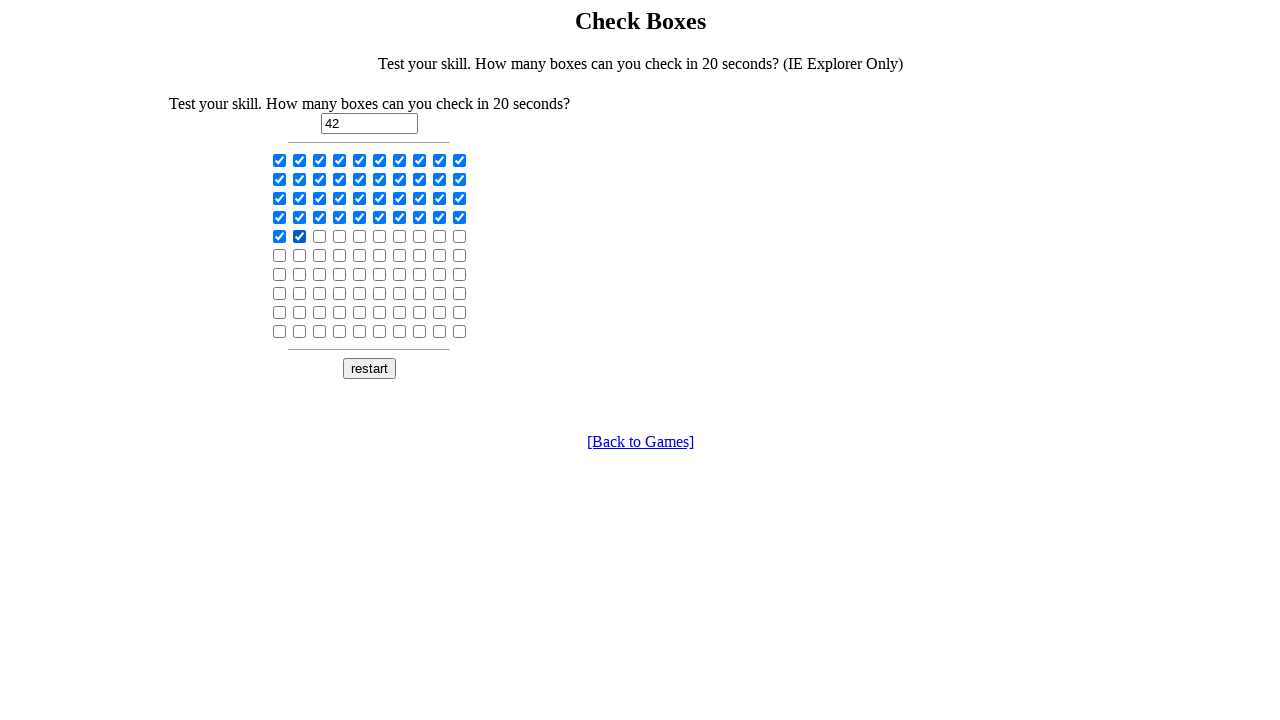

Clicked checkbox 43 of 100 (forward pass) at (320, 236) on input[type='checkbox'] >> nth=42
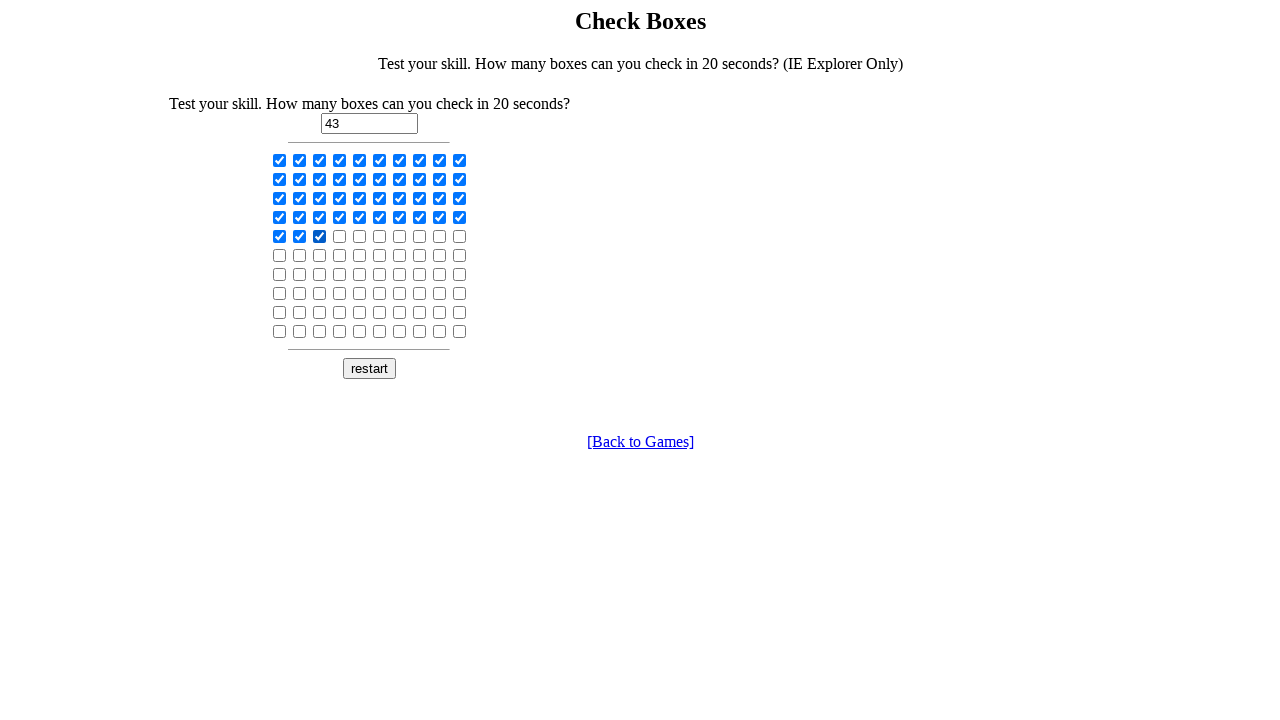

Clicked checkbox 44 of 100 (forward pass) at (340, 236) on input[type='checkbox'] >> nth=43
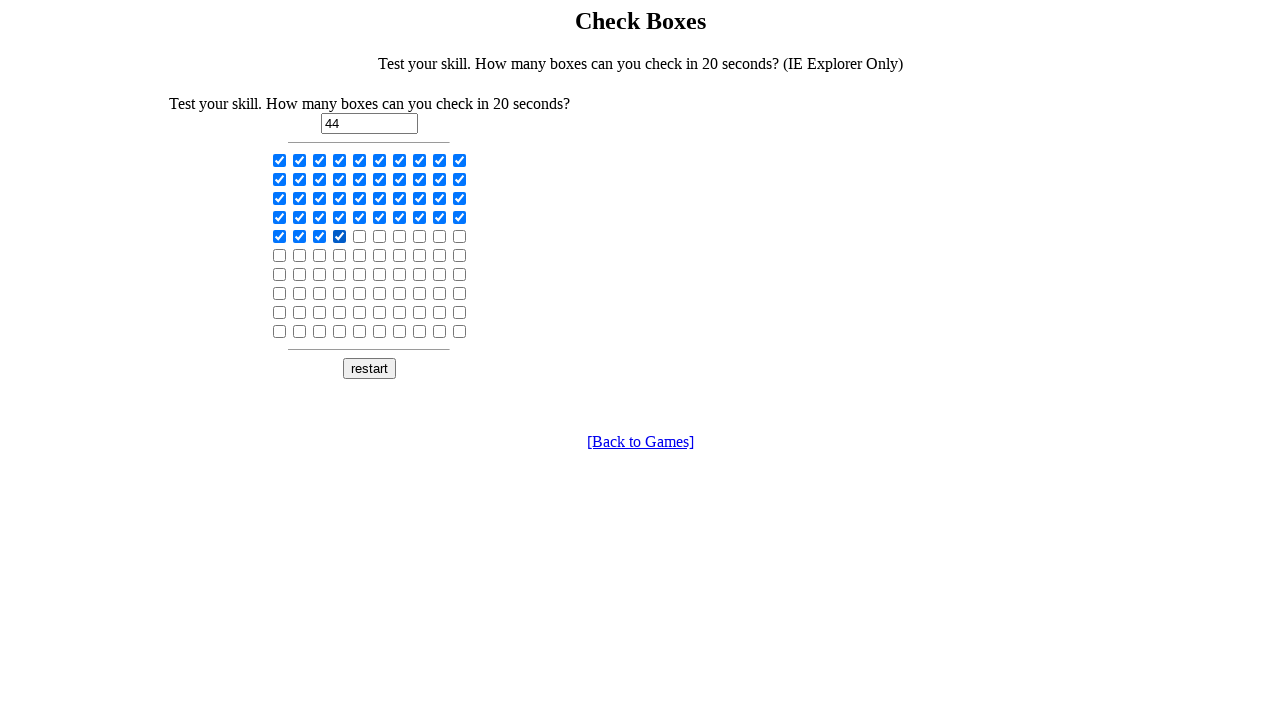

Clicked checkbox 45 of 100 (forward pass) at (360, 236) on input[type='checkbox'] >> nth=44
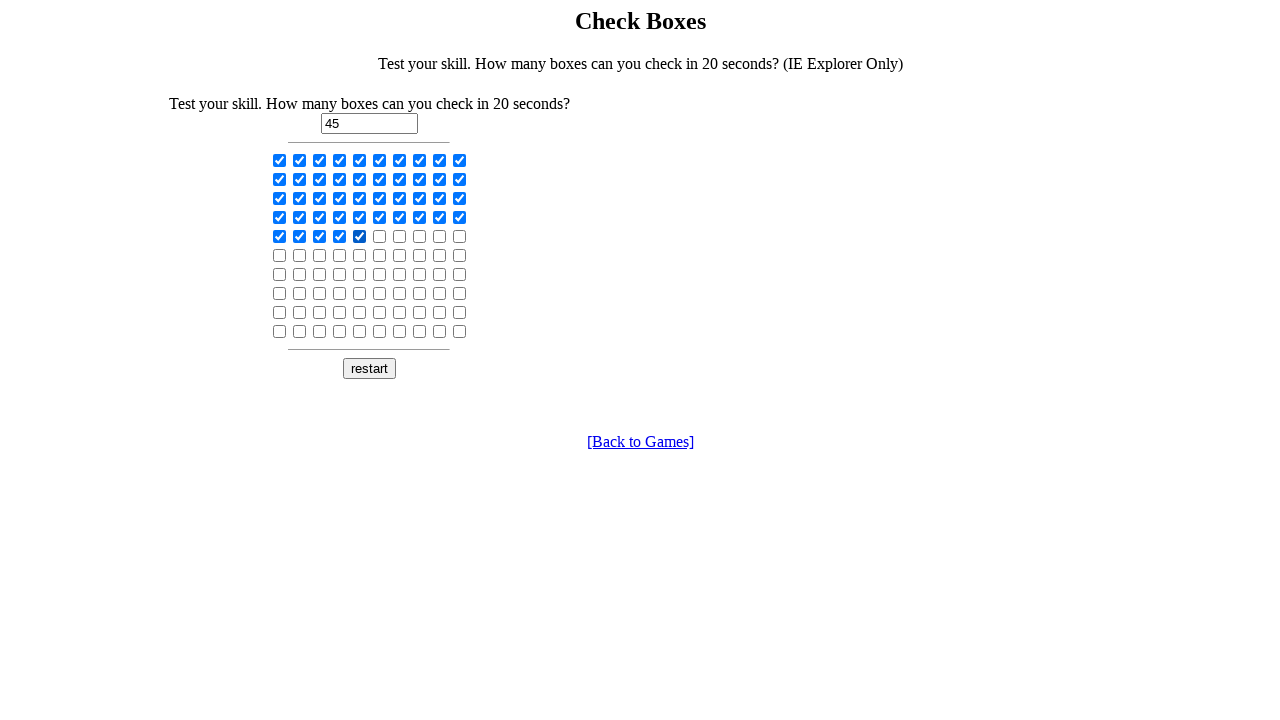

Clicked checkbox 46 of 100 (forward pass) at (380, 236) on input[type='checkbox'] >> nth=45
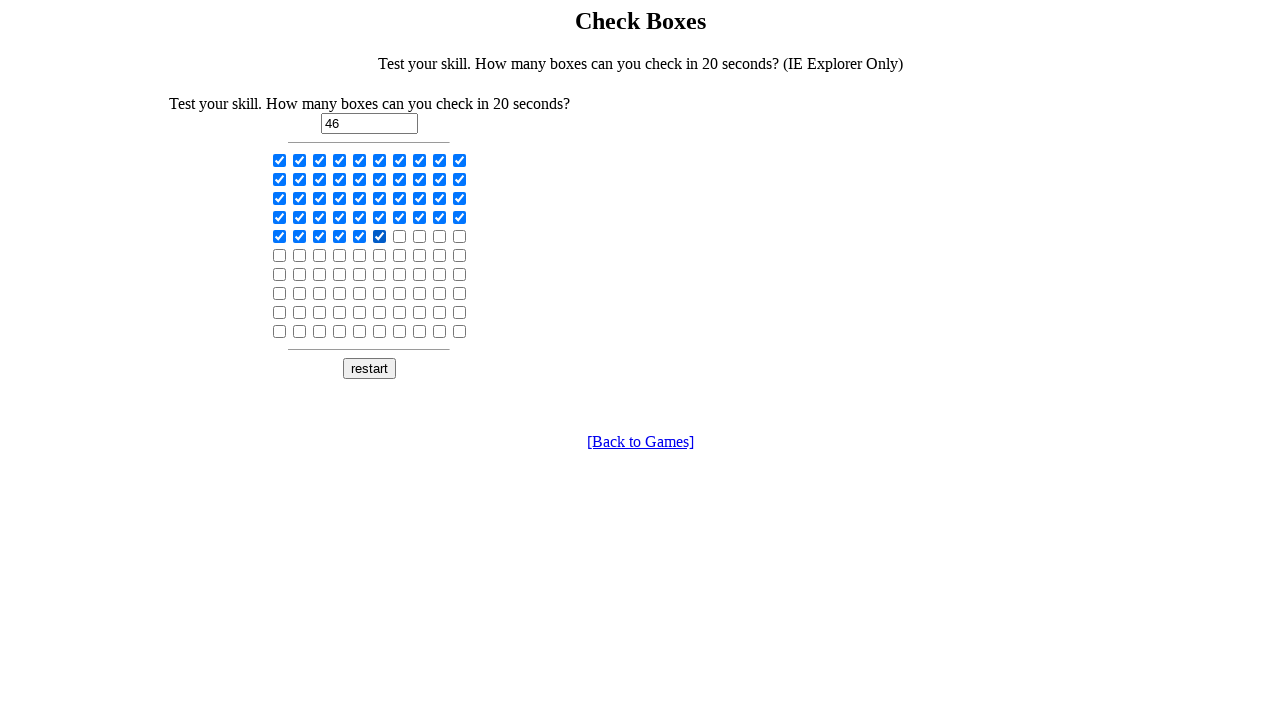

Clicked checkbox 47 of 100 (forward pass) at (400, 236) on input[type='checkbox'] >> nth=46
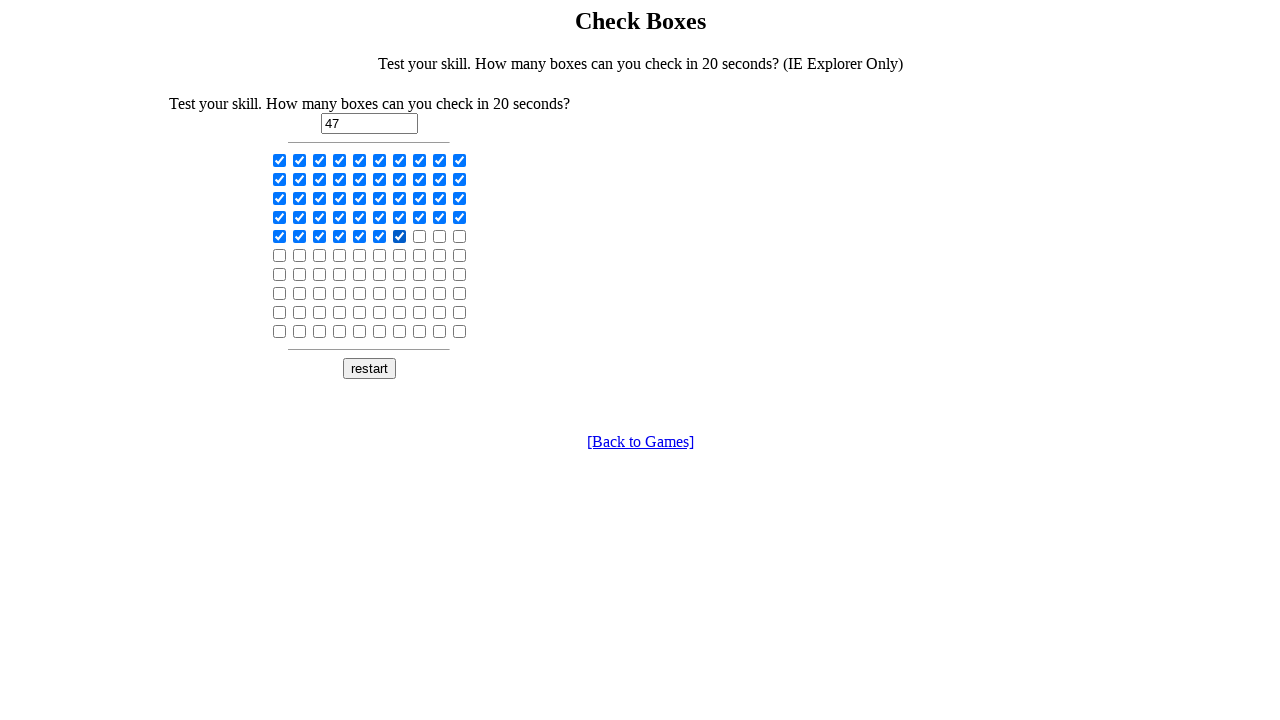

Clicked checkbox 48 of 100 (forward pass) at (420, 236) on input[type='checkbox'] >> nth=47
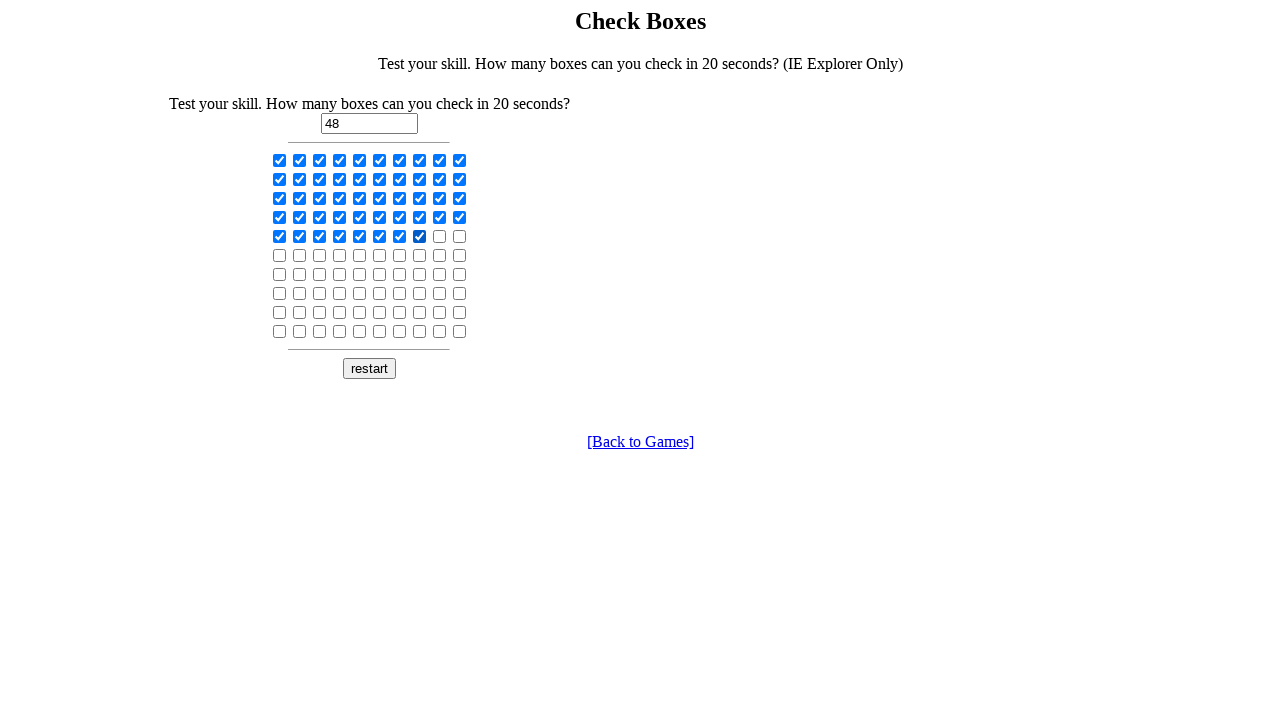

Clicked checkbox 49 of 100 (forward pass) at (440, 236) on input[type='checkbox'] >> nth=48
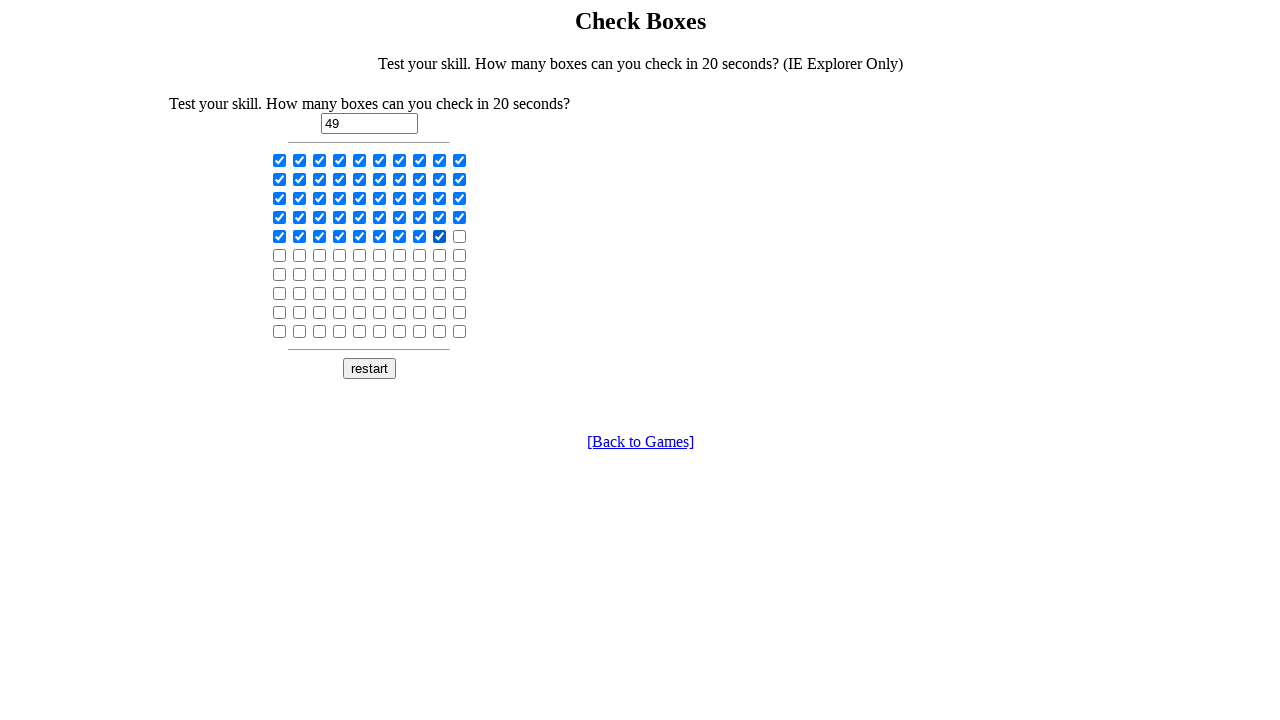

Clicked checkbox 50 of 100 (forward pass) at (460, 236) on input[type='checkbox'] >> nth=49
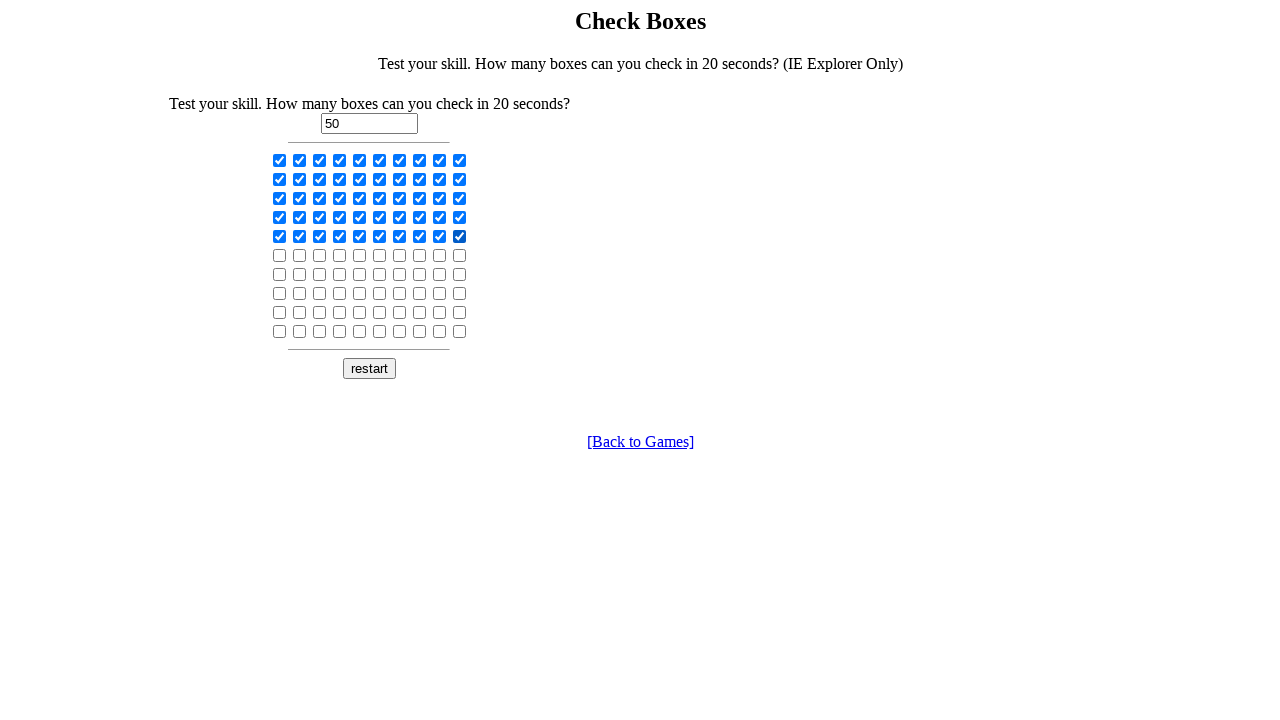

Clicked checkbox 51 of 100 (forward pass) at (280, 255) on input[type='checkbox'] >> nth=50
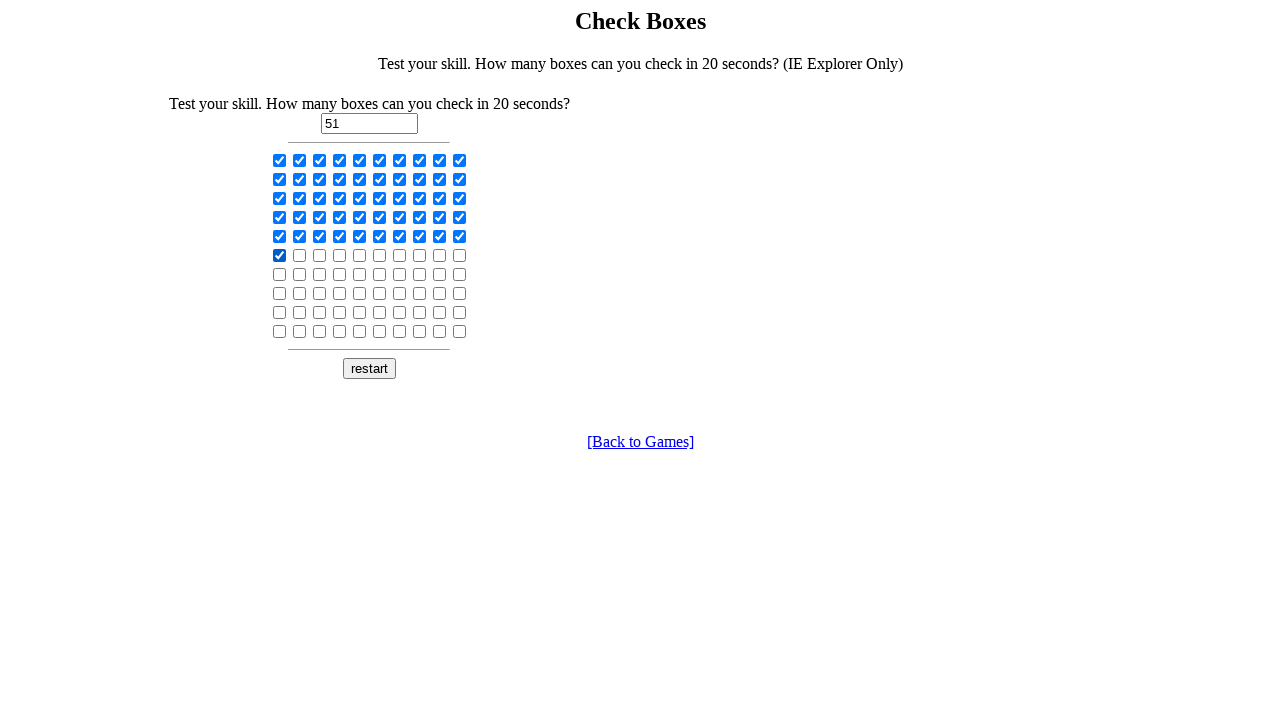

Clicked checkbox 52 of 100 (forward pass) at (300, 255) on input[type='checkbox'] >> nth=51
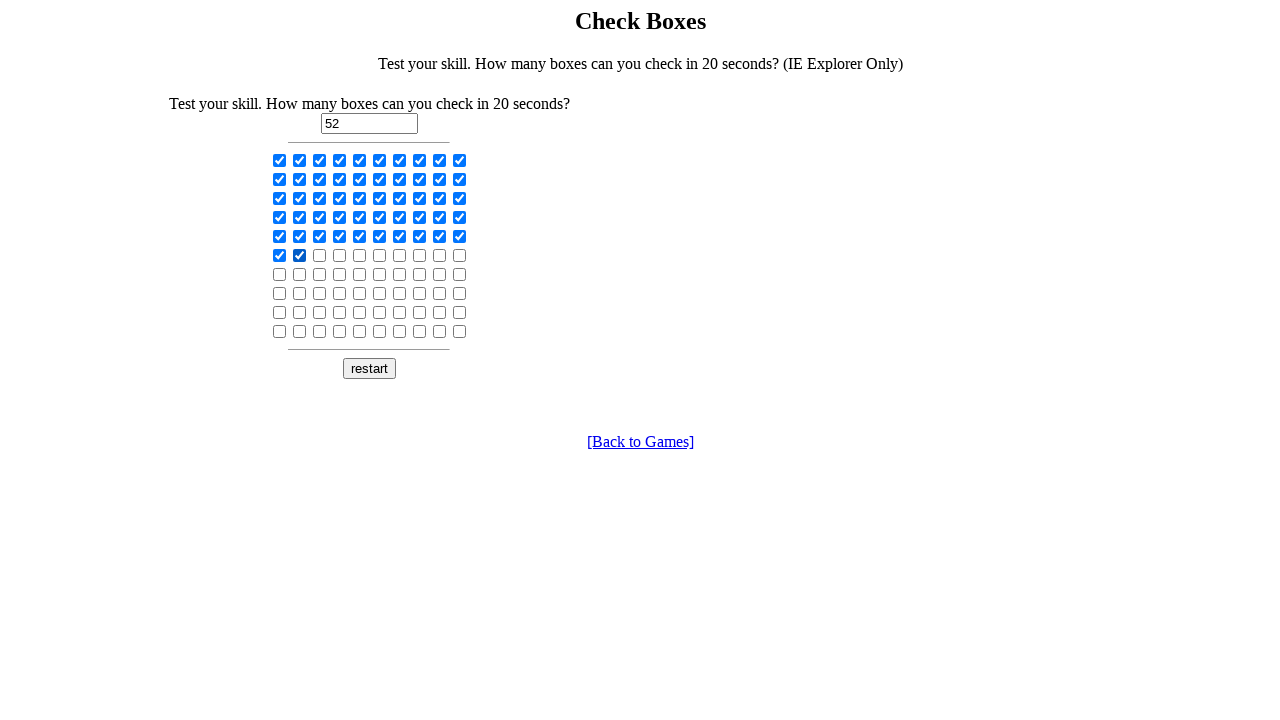

Clicked checkbox 53 of 100 (forward pass) at (320, 255) on input[type='checkbox'] >> nth=52
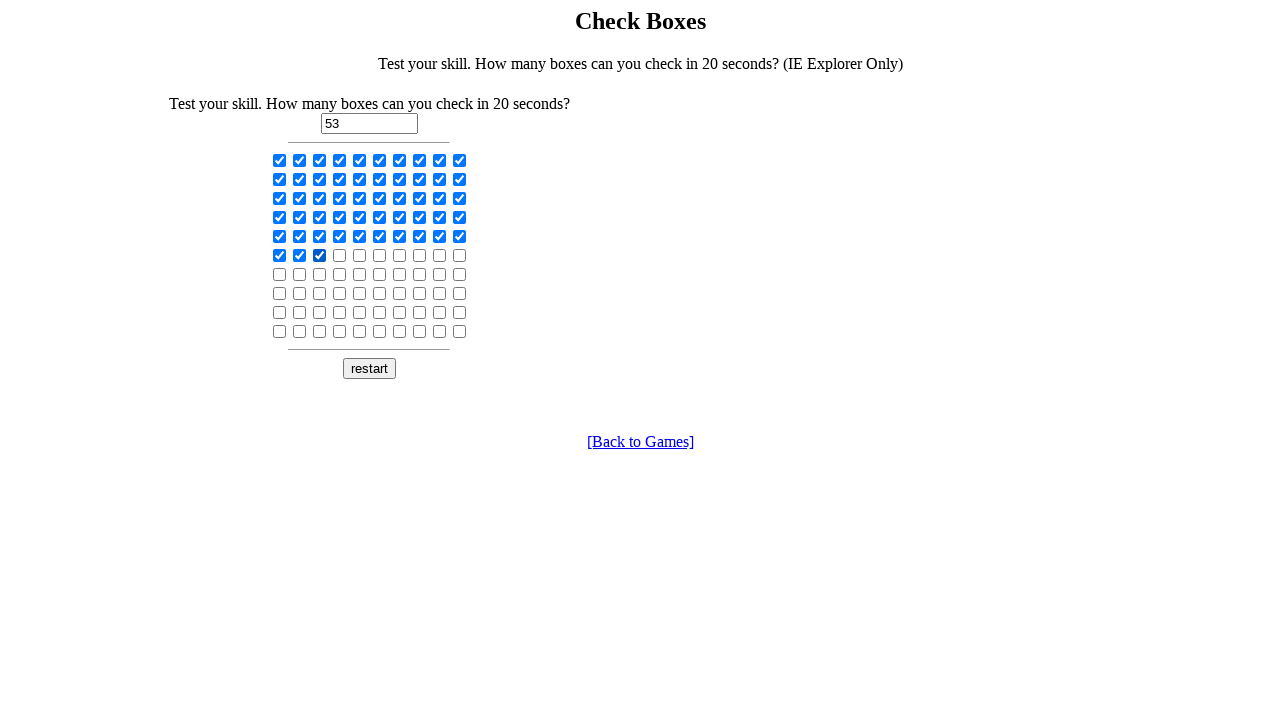

Clicked checkbox 54 of 100 (forward pass) at (340, 255) on input[type='checkbox'] >> nth=53
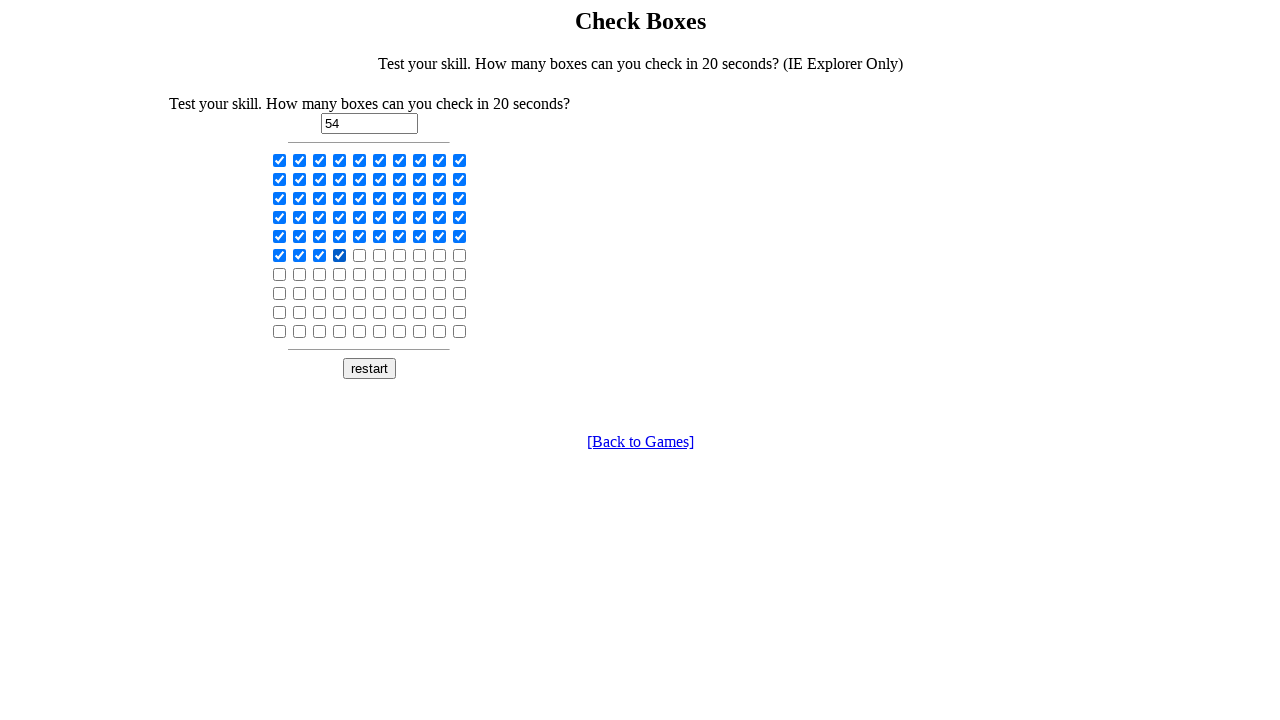

Clicked checkbox 55 of 100 (forward pass) at (360, 255) on input[type='checkbox'] >> nth=54
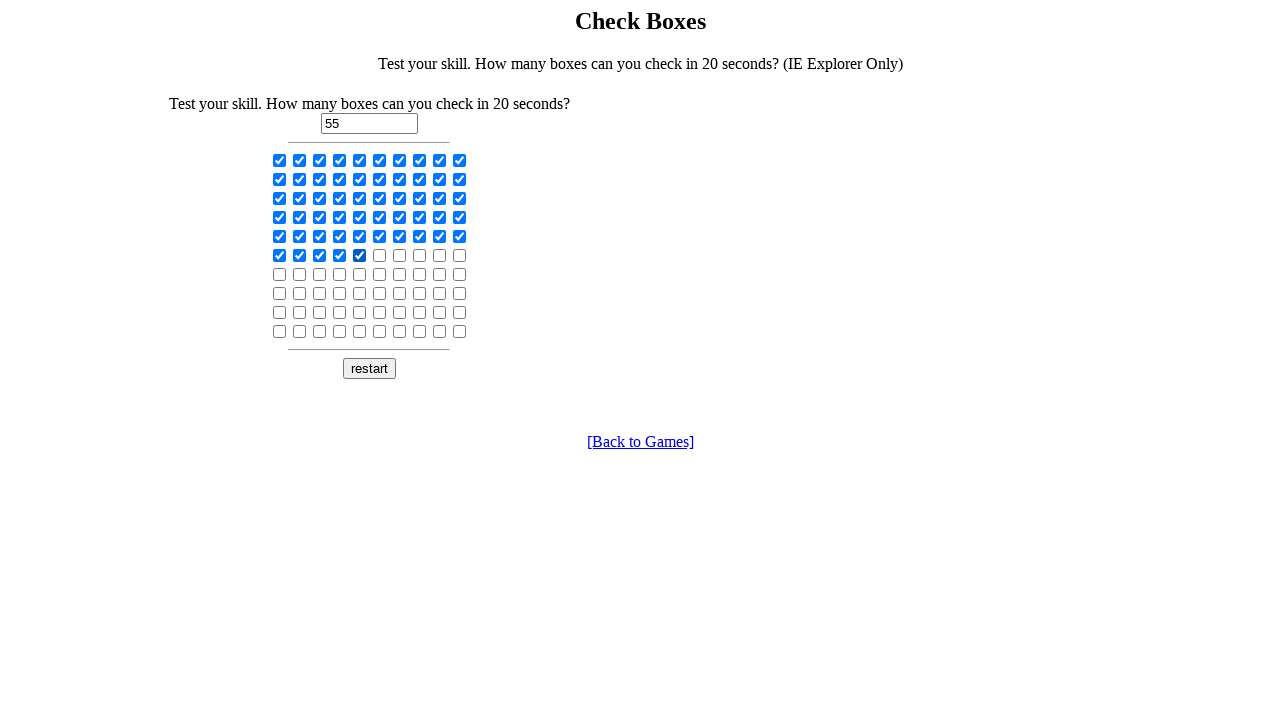

Clicked checkbox 56 of 100 (forward pass) at (380, 255) on input[type='checkbox'] >> nth=55
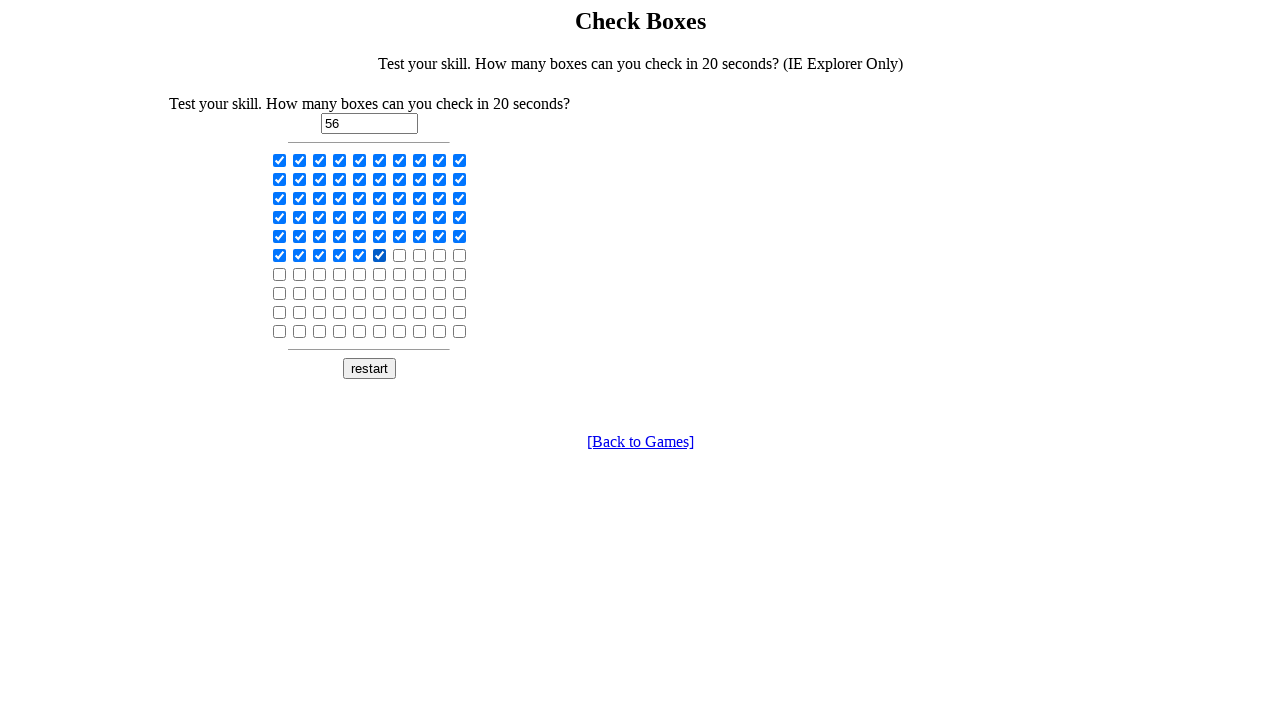

Clicked checkbox 57 of 100 (forward pass) at (400, 255) on input[type='checkbox'] >> nth=56
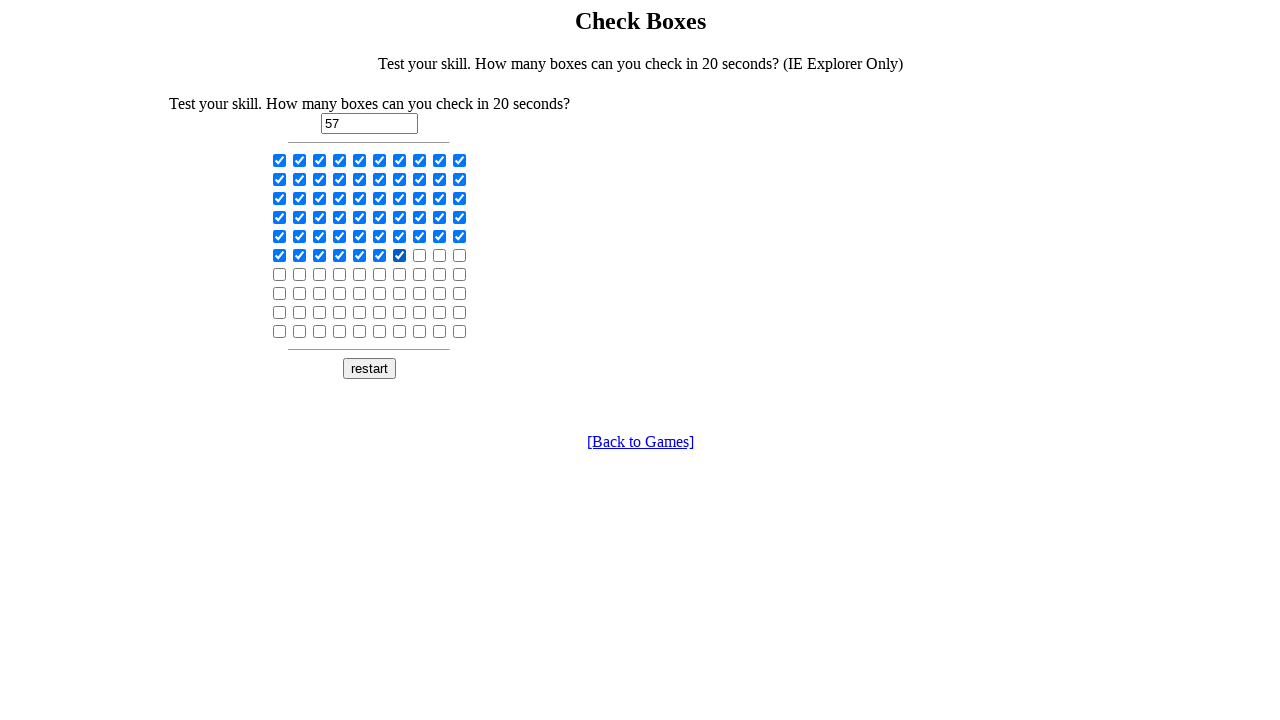

Clicked checkbox 58 of 100 (forward pass) at (420, 255) on input[type='checkbox'] >> nth=57
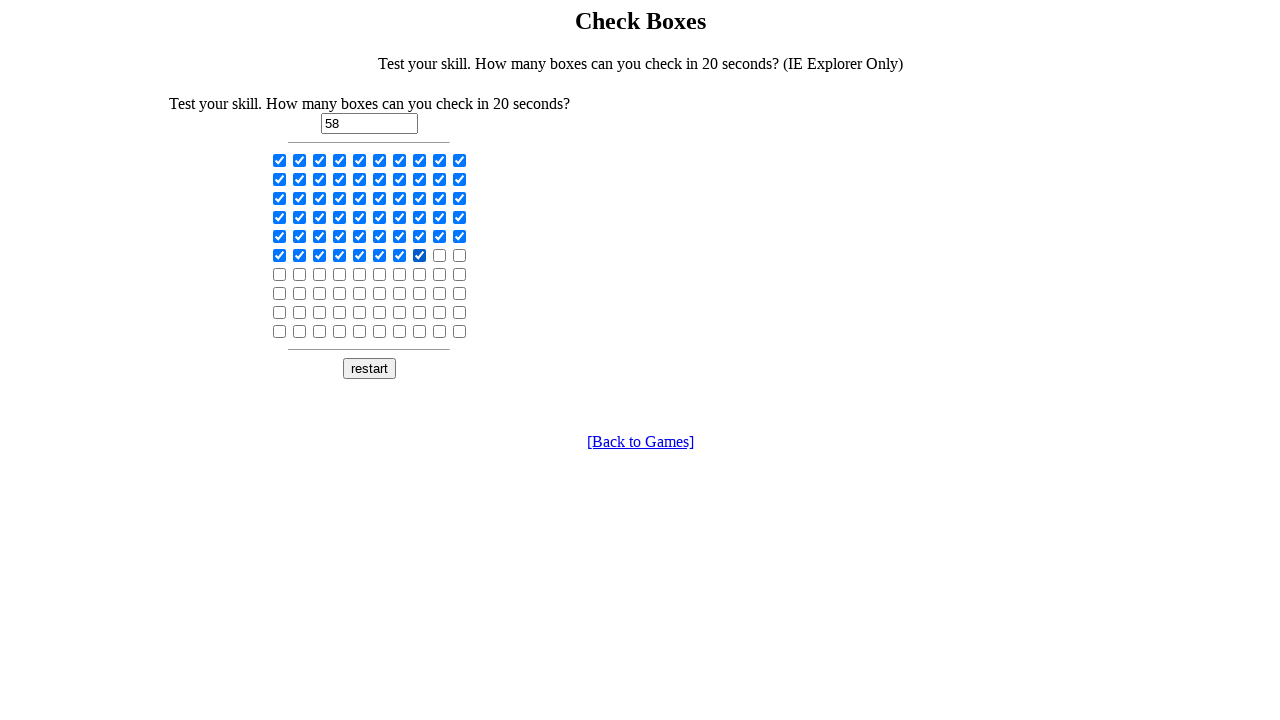

Clicked checkbox 59 of 100 (forward pass) at (440, 255) on input[type='checkbox'] >> nth=58
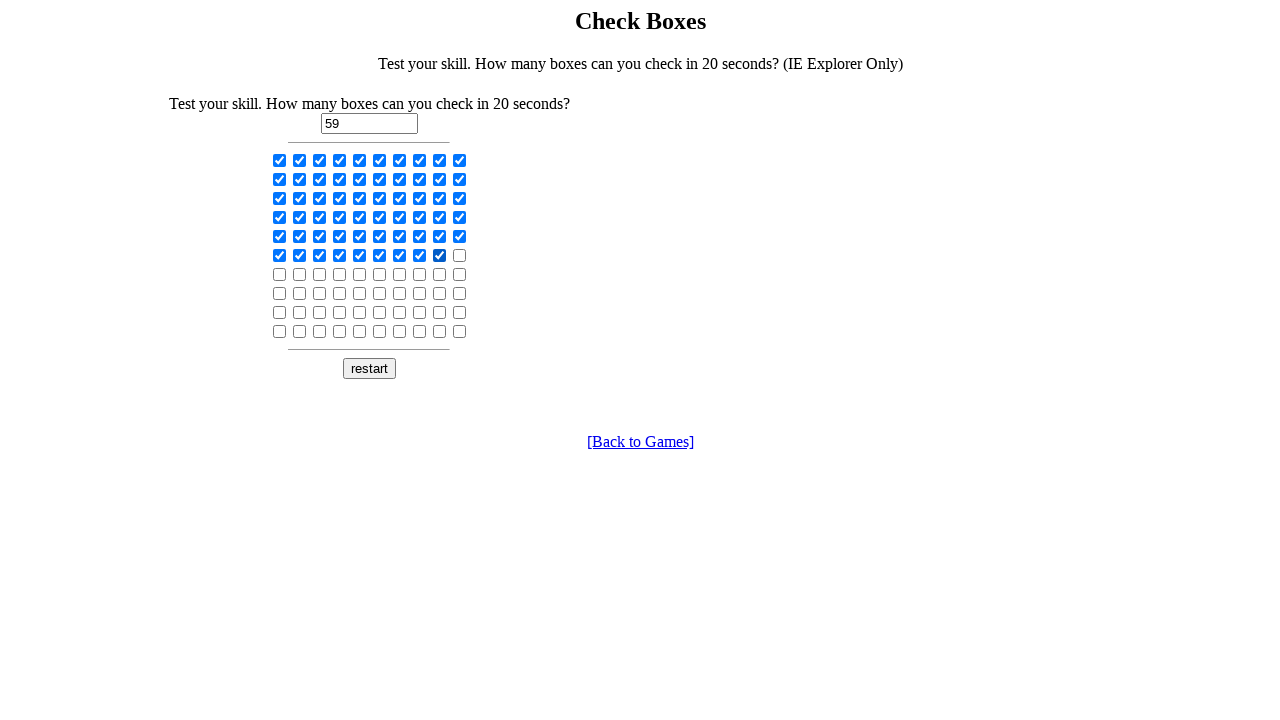

Clicked checkbox 60 of 100 (forward pass) at (460, 255) on input[type='checkbox'] >> nth=59
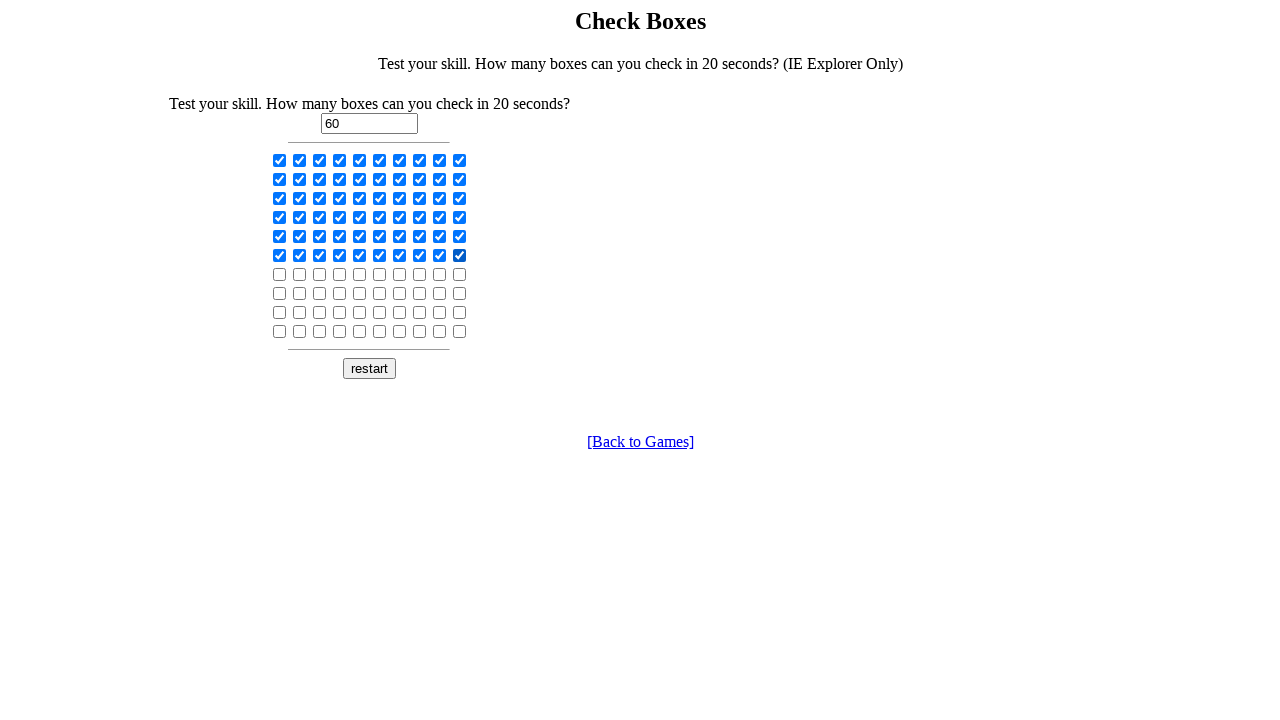

Clicked checkbox 61 of 100 (forward pass) at (280, 274) on input[type='checkbox'] >> nth=60
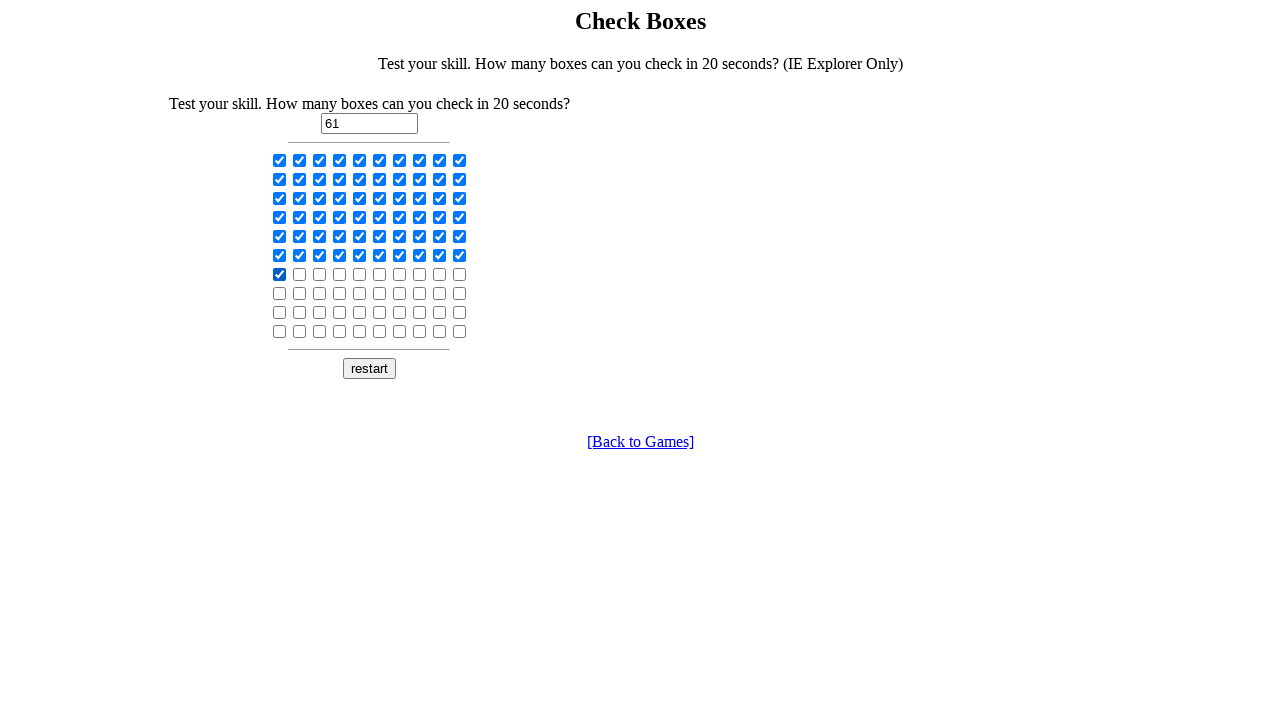

Clicked checkbox 62 of 100 (forward pass) at (300, 274) on input[type='checkbox'] >> nth=61
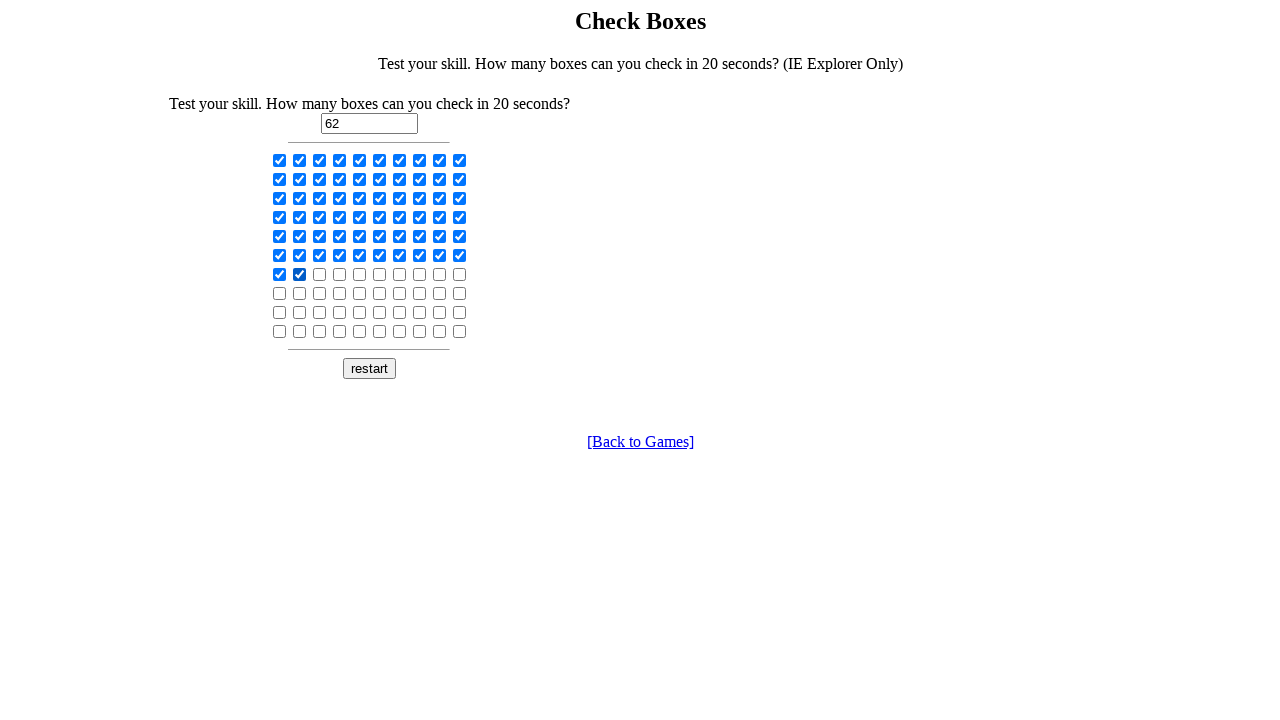

Clicked checkbox 63 of 100 (forward pass) at (320, 274) on input[type='checkbox'] >> nth=62
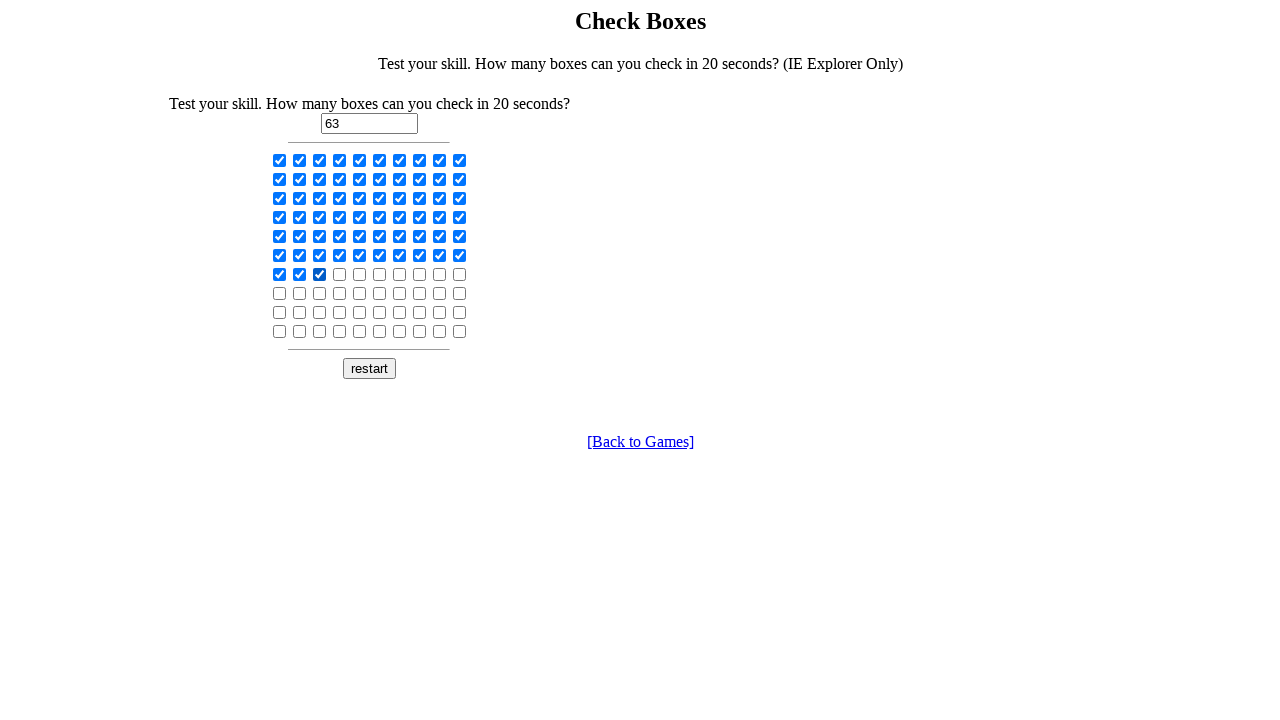

Clicked checkbox 64 of 100 (forward pass) at (340, 274) on input[type='checkbox'] >> nth=63
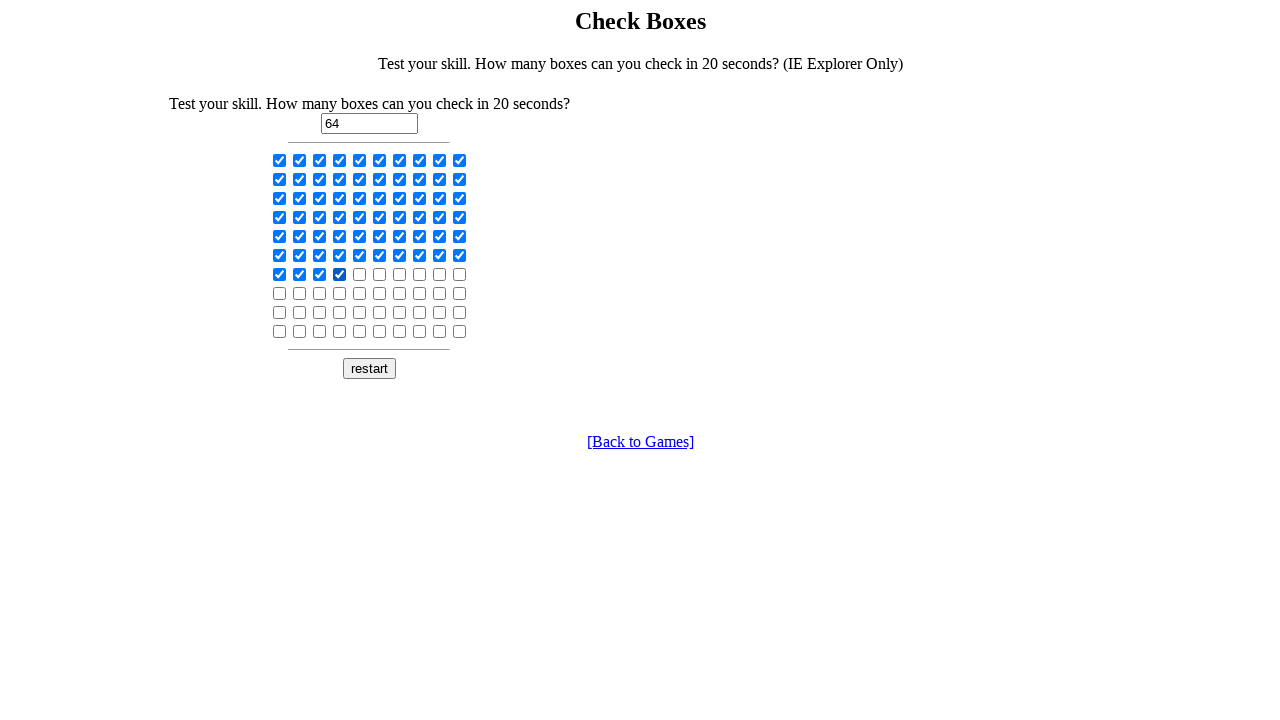

Clicked checkbox 65 of 100 (forward pass) at (360, 274) on input[type='checkbox'] >> nth=64
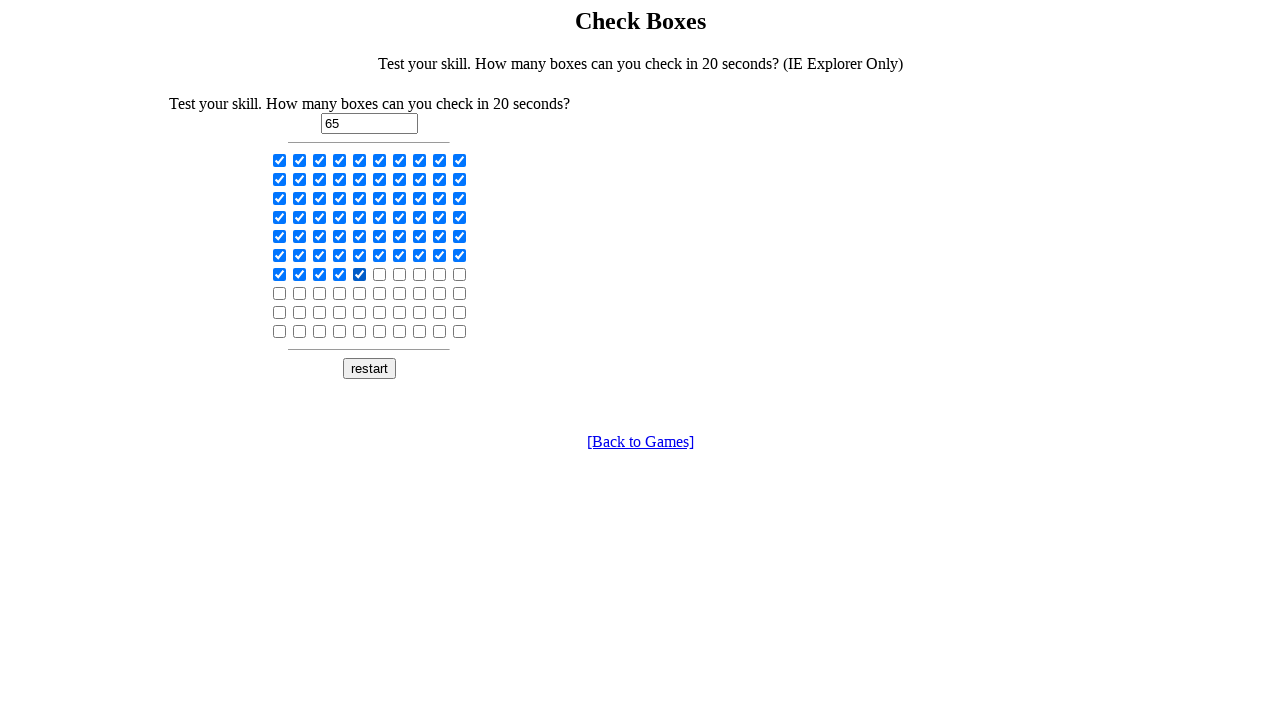

Clicked checkbox 66 of 100 (forward pass) at (380, 274) on input[type='checkbox'] >> nth=65
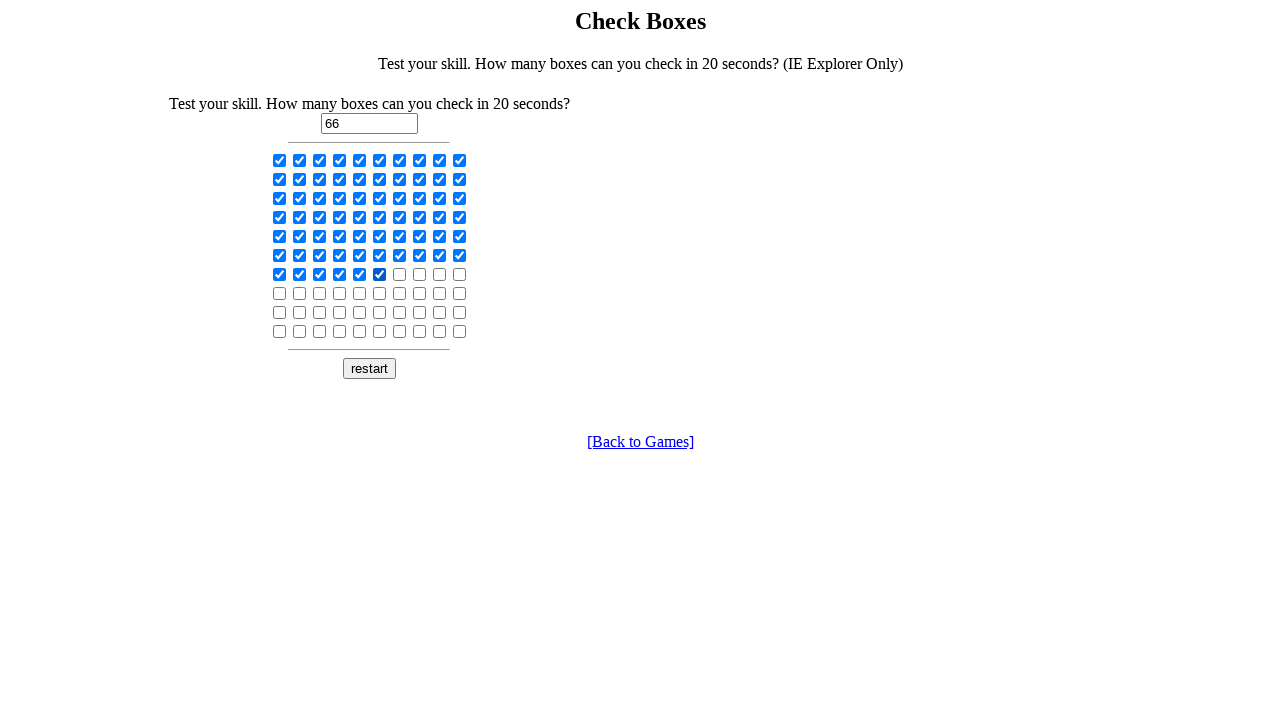

Clicked checkbox 67 of 100 (forward pass) at (400, 274) on input[type='checkbox'] >> nth=66
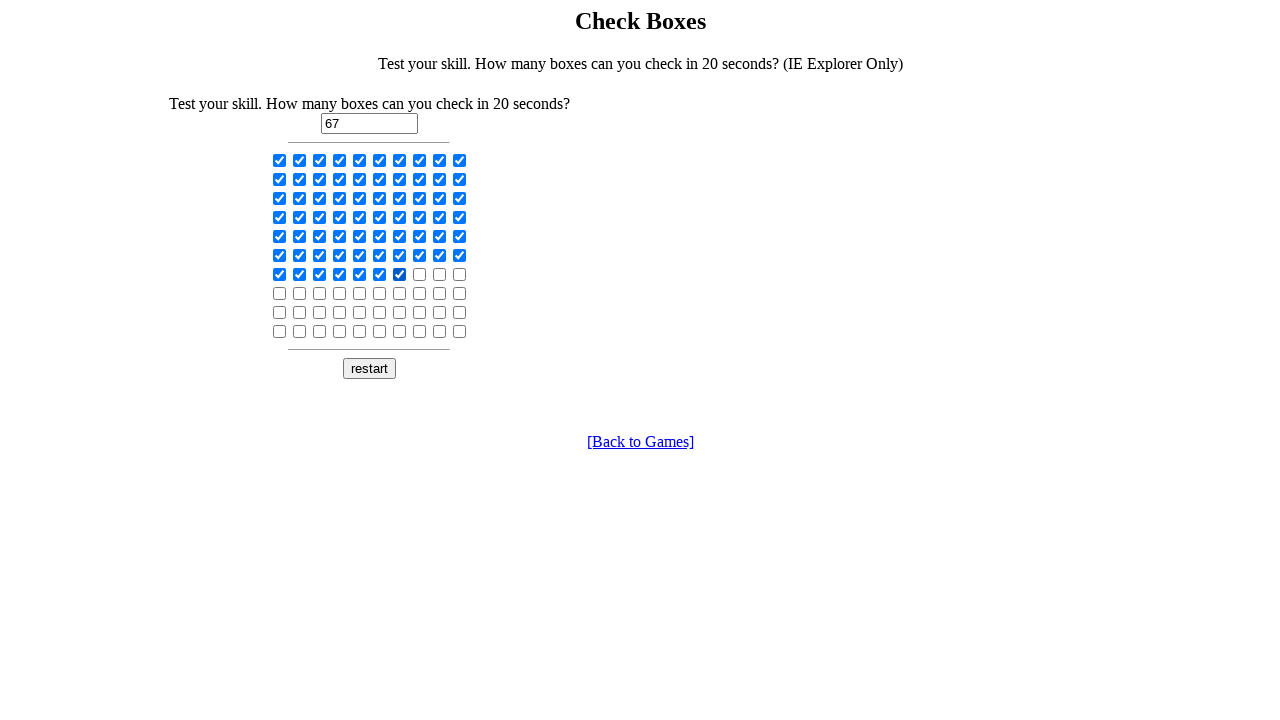

Clicked checkbox 68 of 100 (forward pass) at (420, 274) on input[type='checkbox'] >> nth=67
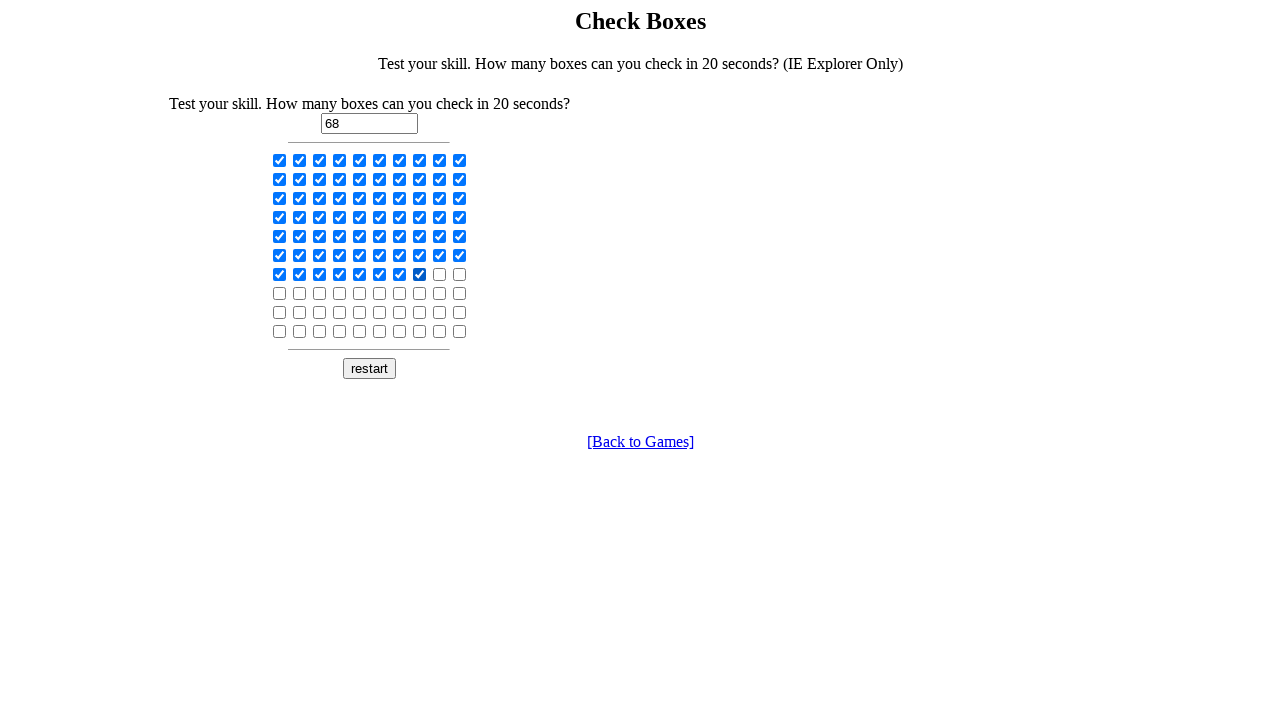

Clicked checkbox 69 of 100 (forward pass) at (440, 274) on input[type='checkbox'] >> nth=68
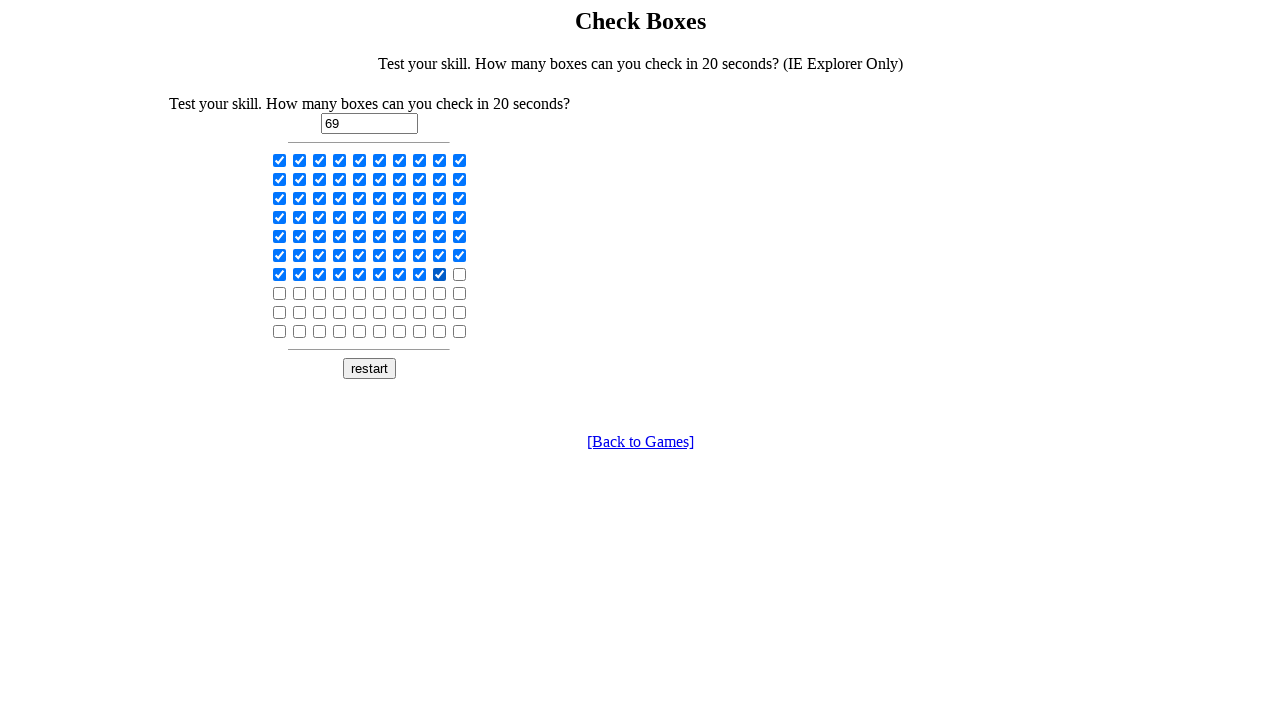

Clicked checkbox 70 of 100 (forward pass) at (460, 274) on input[type='checkbox'] >> nth=69
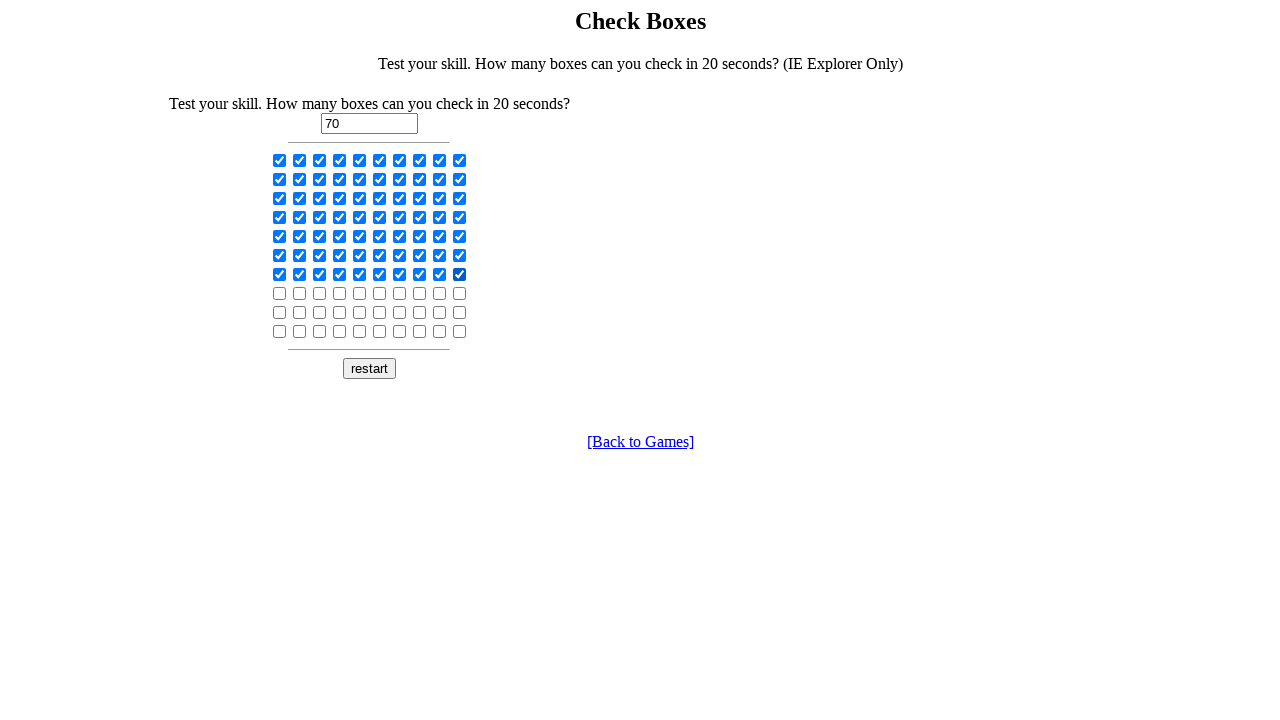

Clicked checkbox 71 of 100 (forward pass) at (280, 293) on input[type='checkbox'] >> nth=70
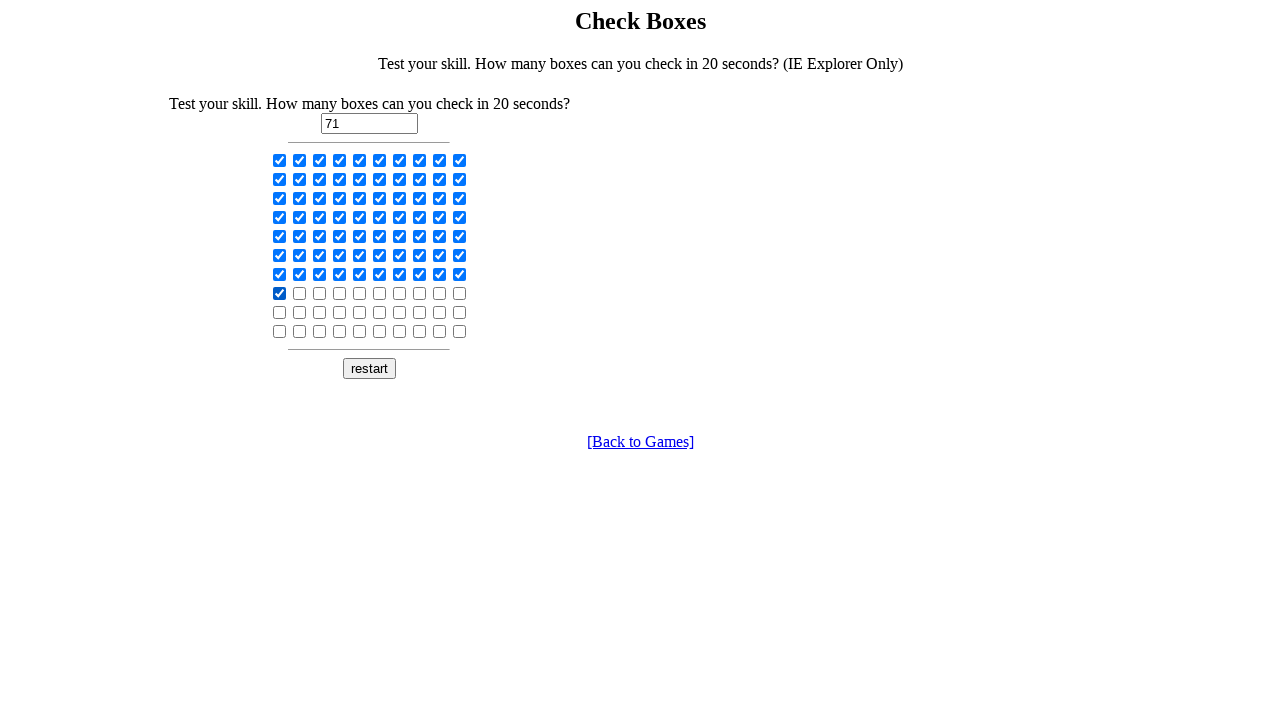

Clicked checkbox 72 of 100 (forward pass) at (300, 293) on input[type='checkbox'] >> nth=71
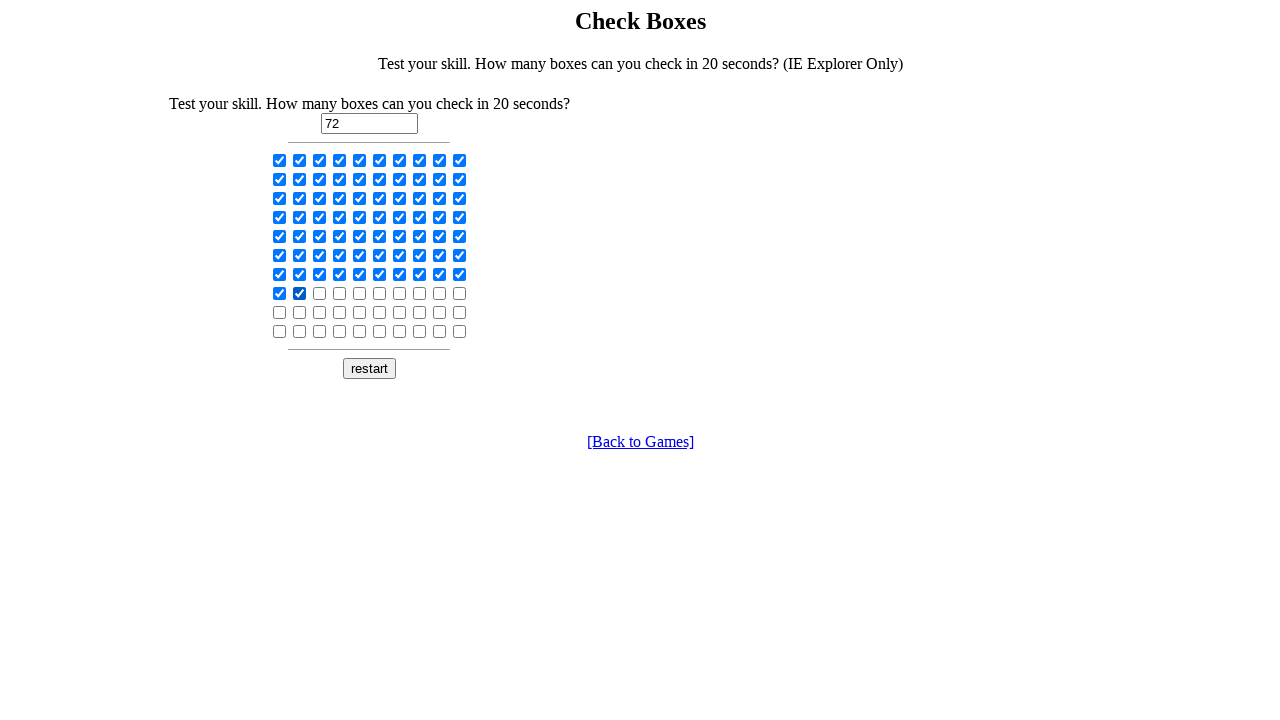

Clicked checkbox 73 of 100 (forward pass) at (320, 293) on input[type='checkbox'] >> nth=72
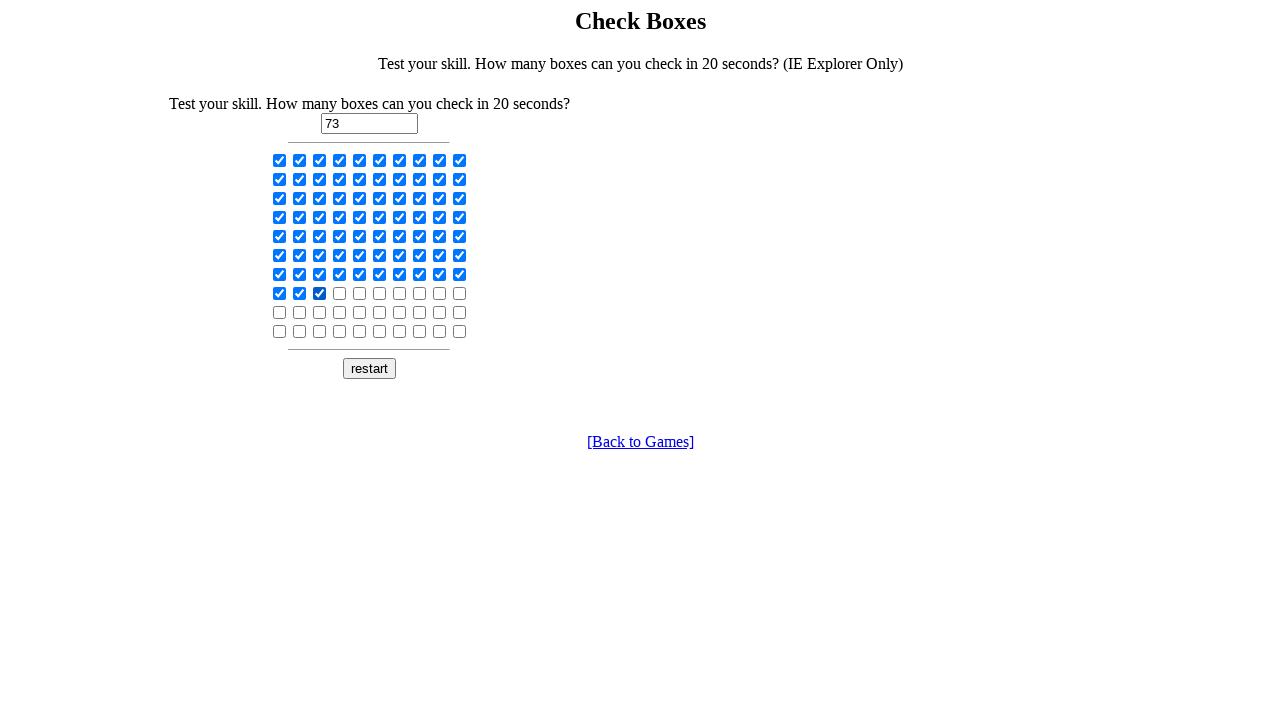

Clicked checkbox 74 of 100 (forward pass) at (340, 293) on input[type='checkbox'] >> nth=73
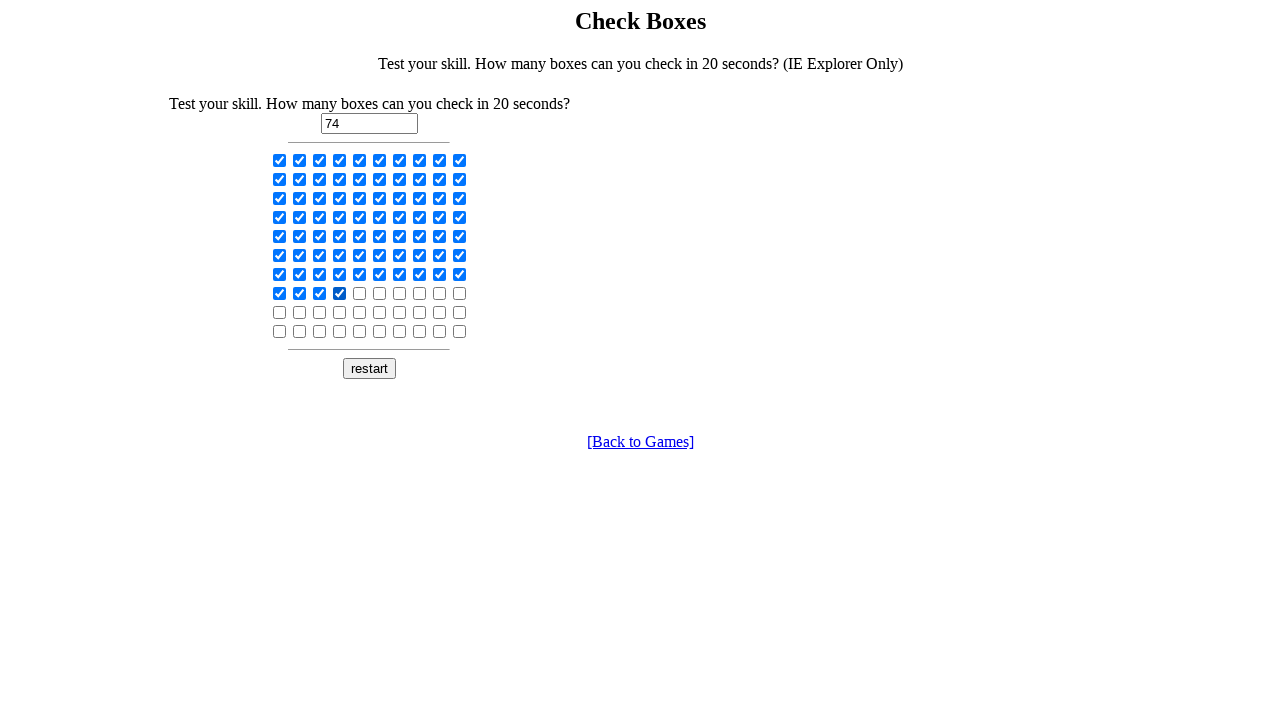

Clicked checkbox 75 of 100 (forward pass) at (360, 293) on input[type='checkbox'] >> nth=74
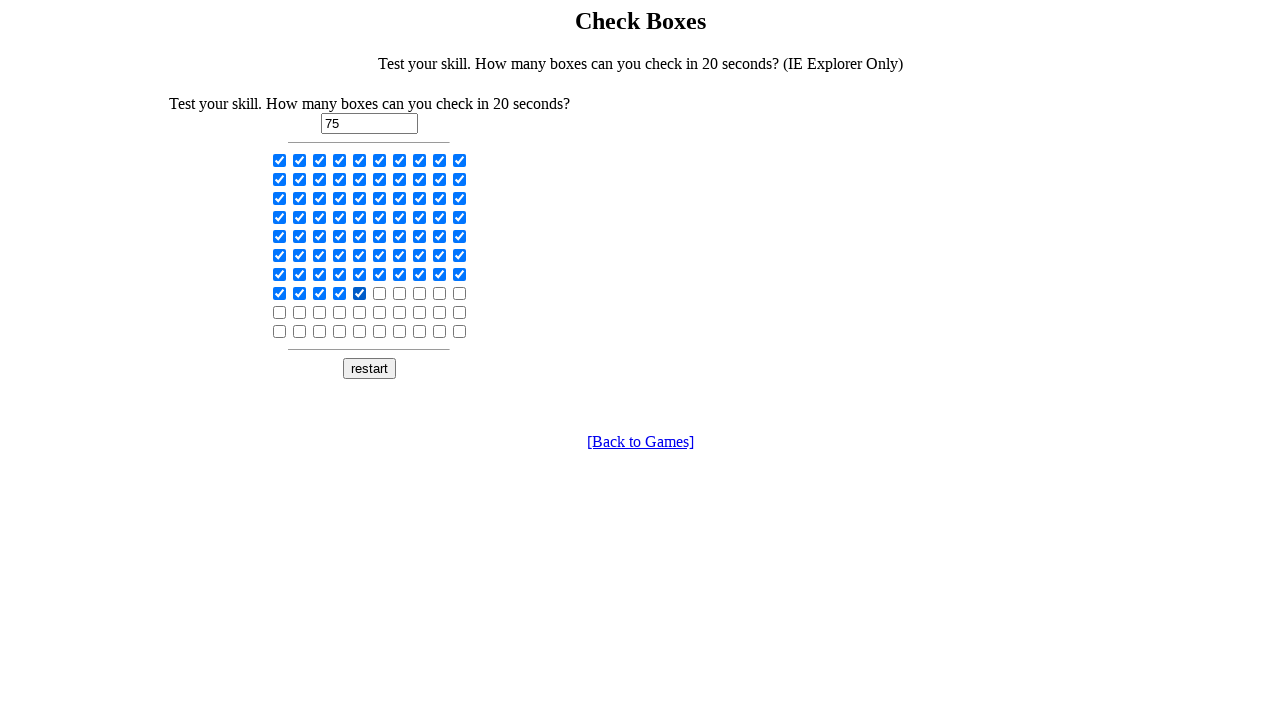

Clicked checkbox 76 of 100 (forward pass) at (380, 293) on input[type='checkbox'] >> nth=75
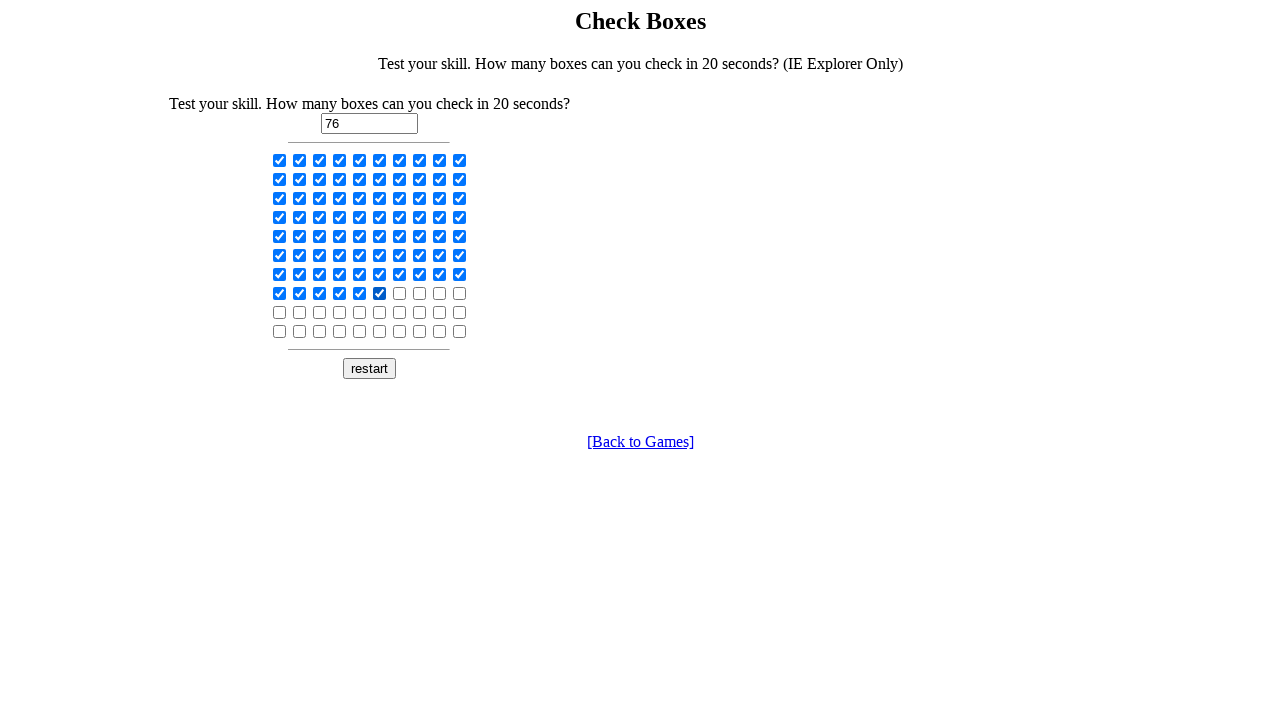

Clicked checkbox 77 of 100 (forward pass) at (400, 293) on input[type='checkbox'] >> nth=76
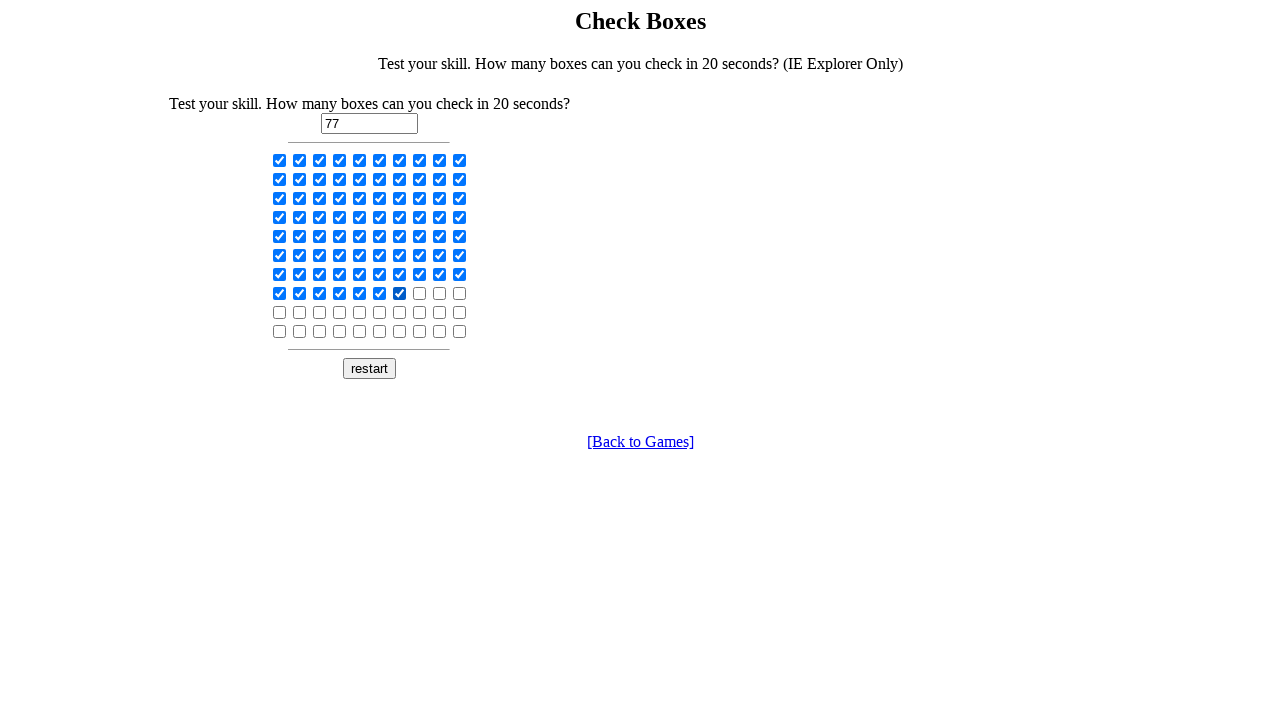

Clicked checkbox 78 of 100 (forward pass) at (420, 293) on input[type='checkbox'] >> nth=77
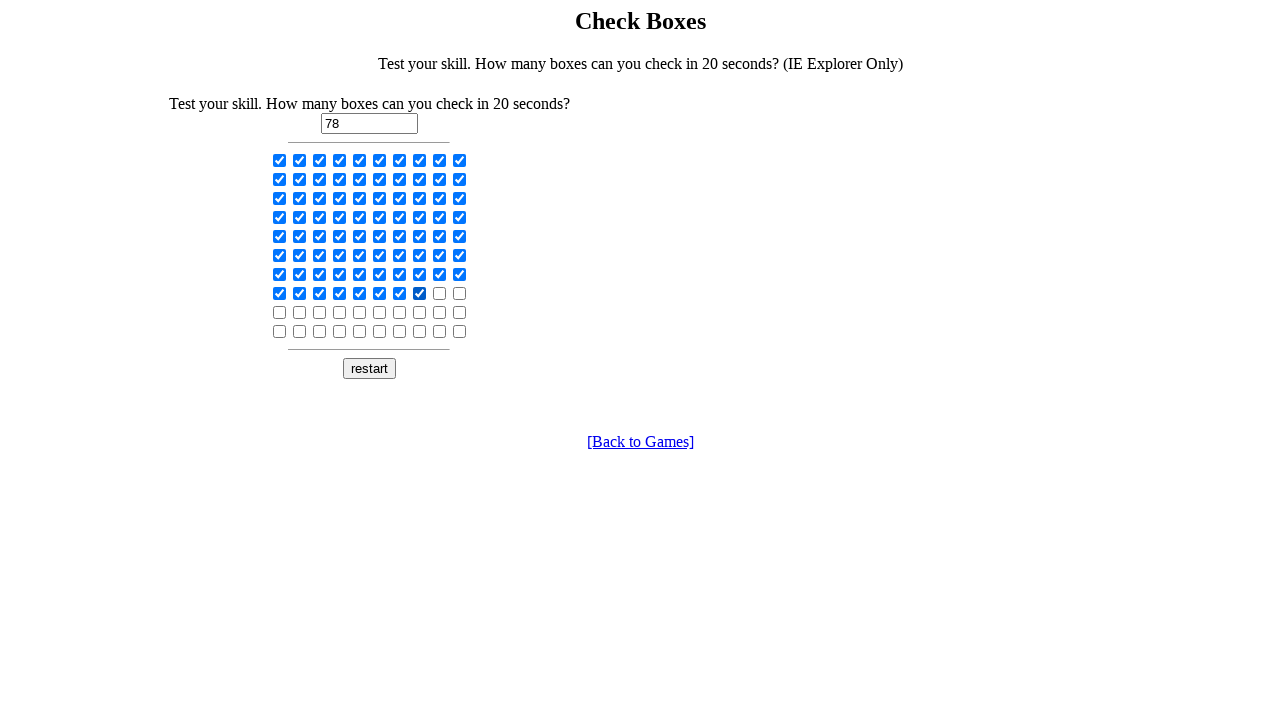

Clicked checkbox 79 of 100 (forward pass) at (440, 293) on input[type='checkbox'] >> nth=78
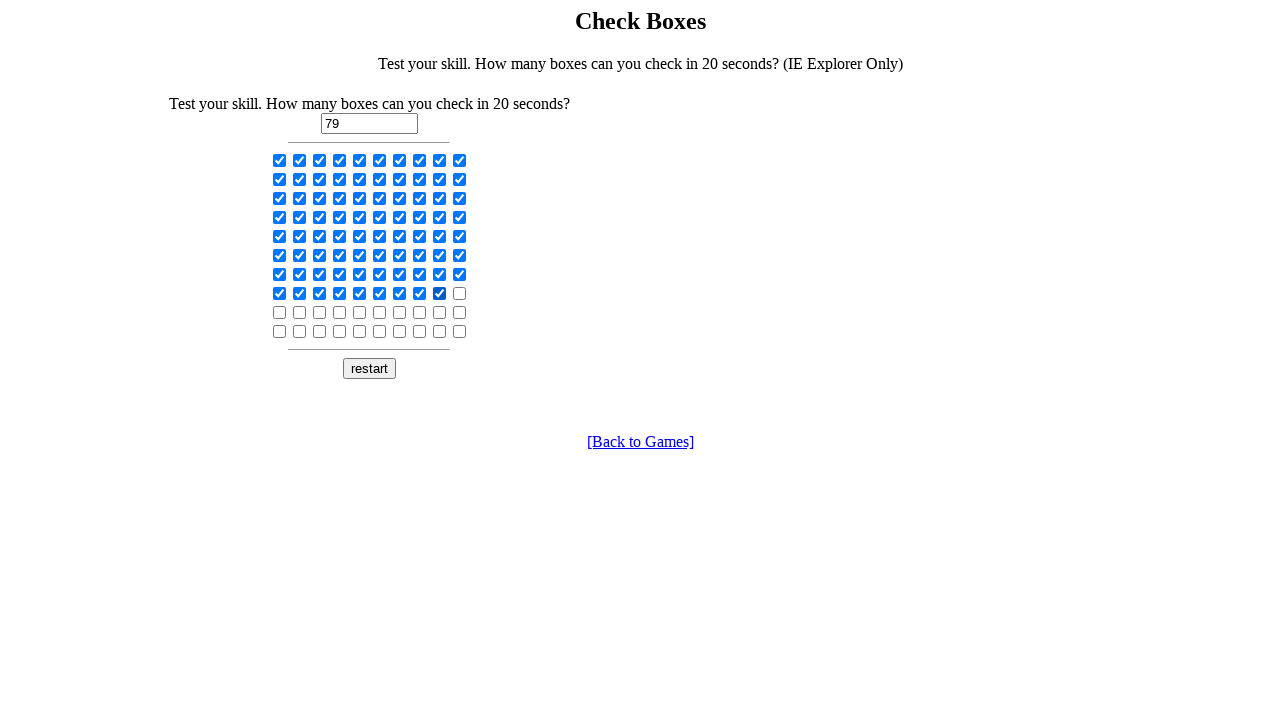

Clicked checkbox 80 of 100 (forward pass) at (460, 293) on input[type='checkbox'] >> nth=79
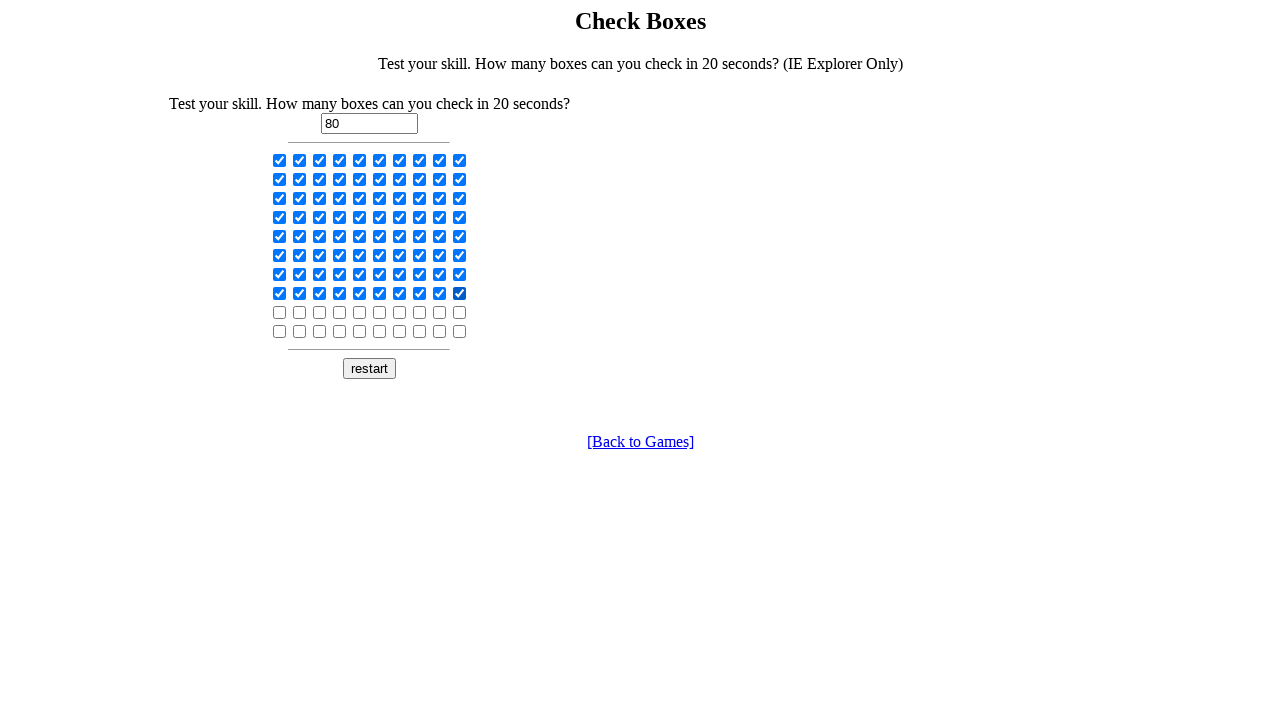

Clicked checkbox 81 of 100 (forward pass) at (280, 312) on input[type='checkbox'] >> nth=80
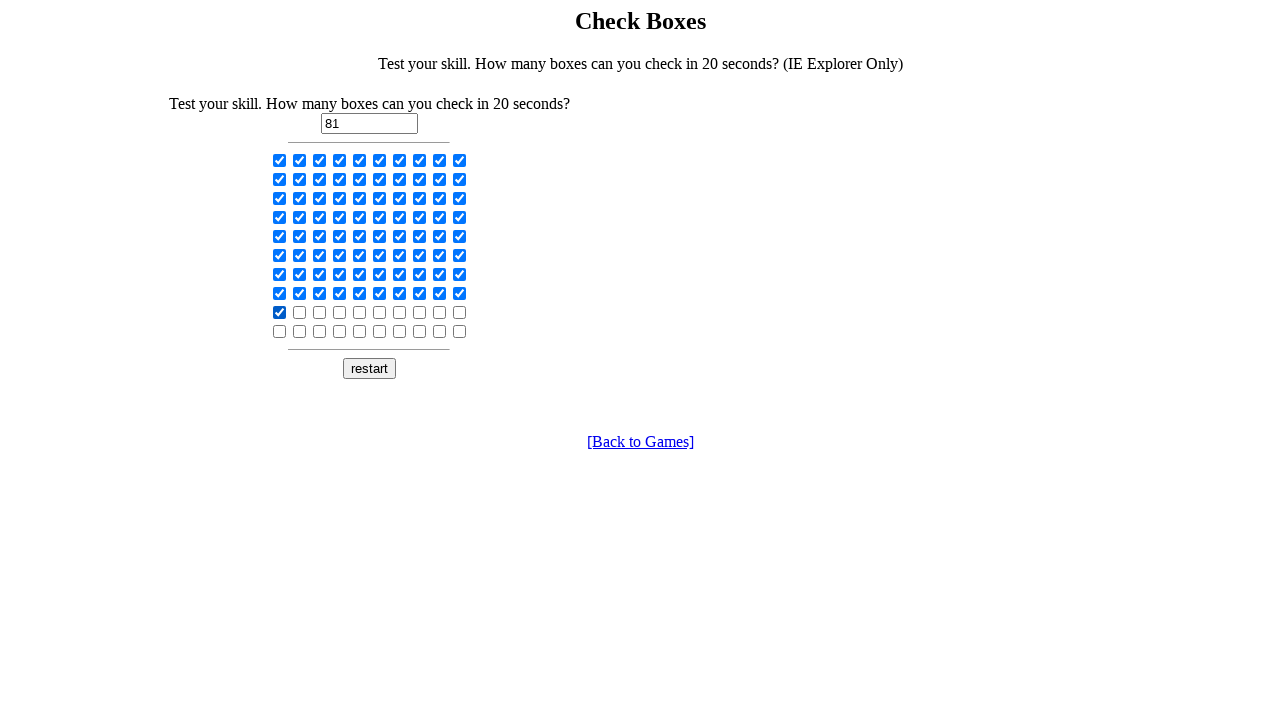

Clicked checkbox 82 of 100 (forward pass) at (300, 312) on input[type='checkbox'] >> nth=81
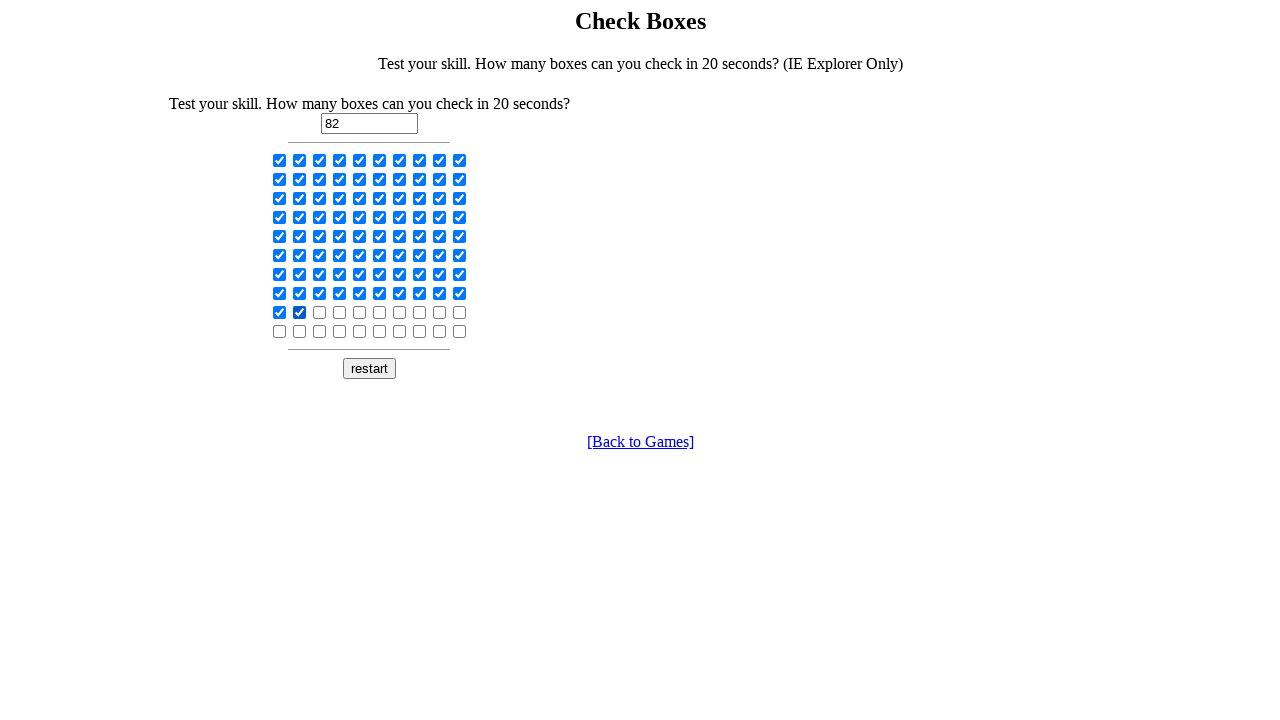

Clicked checkbox 83 of 100 (forward pass) at (320, 312) on input[type='checkbox'] >> nth=82
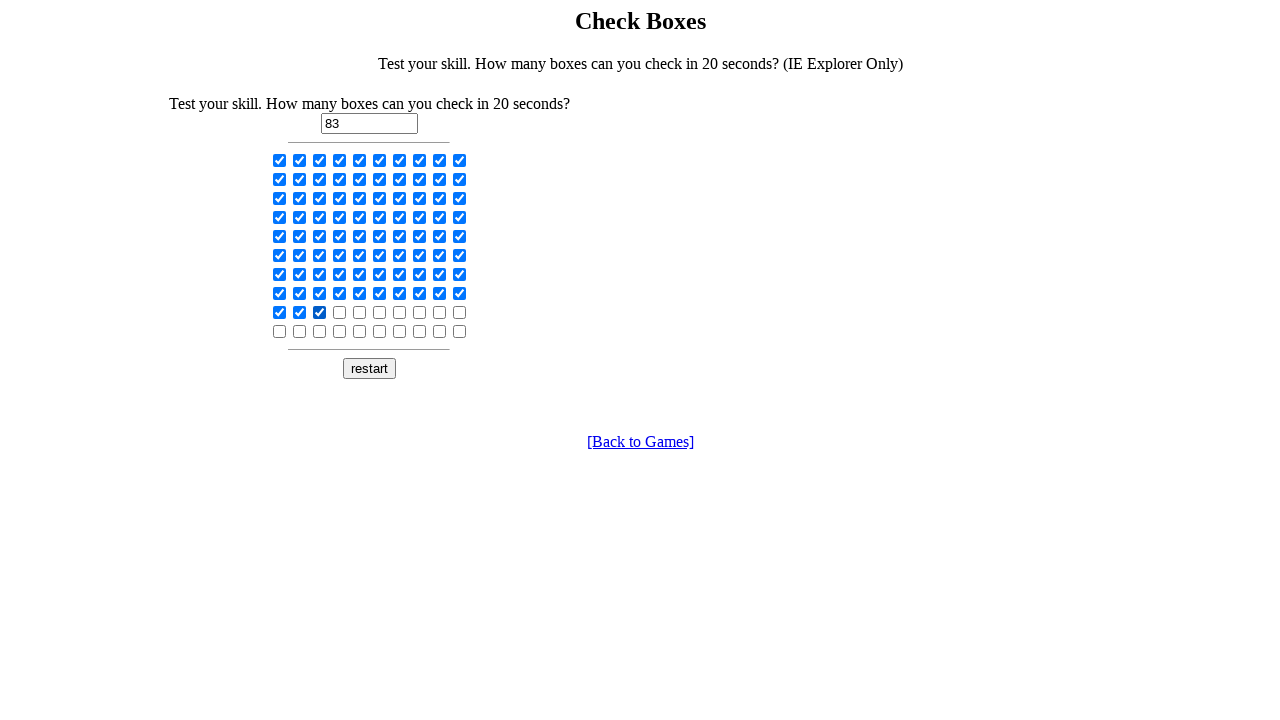

Clicked checkbox 84 of 100 (forward pass) at (340, 312) on input[type='checkbox'] >> nth=83
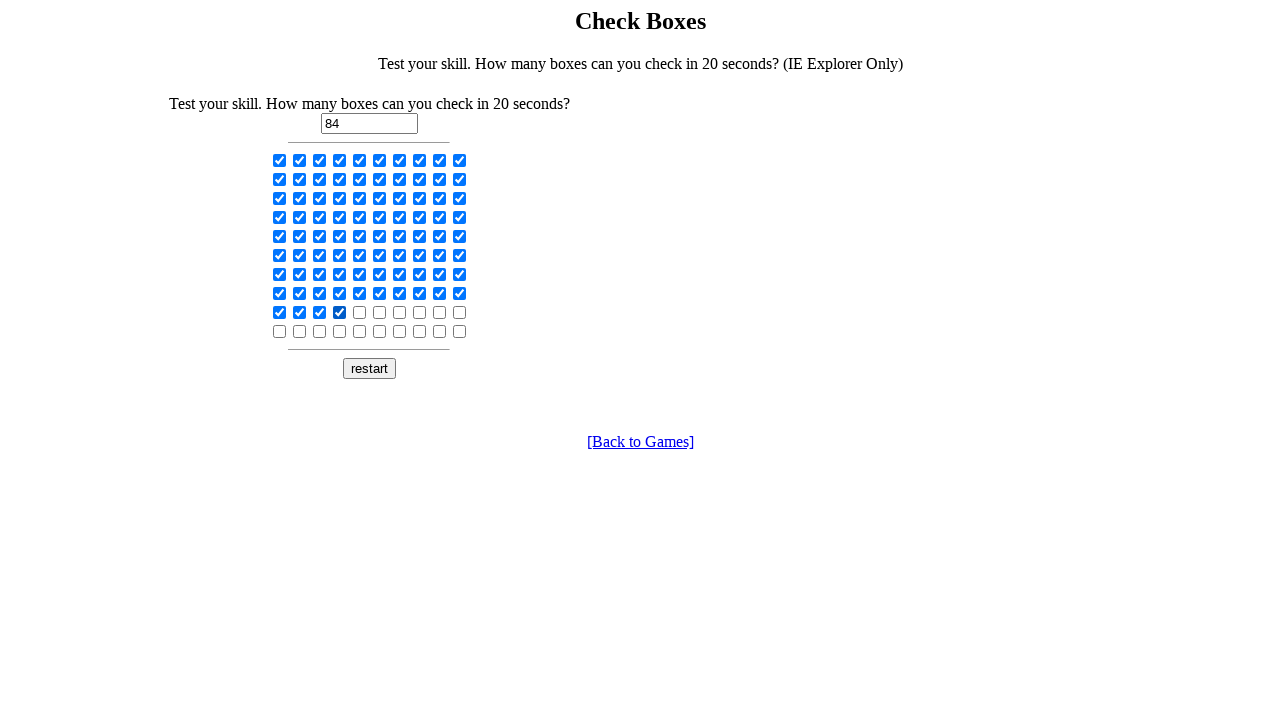

Clicked checkbox 85 of 100 (forward pass) at (360, 312) on input[type='checkbox'] >> nth=84
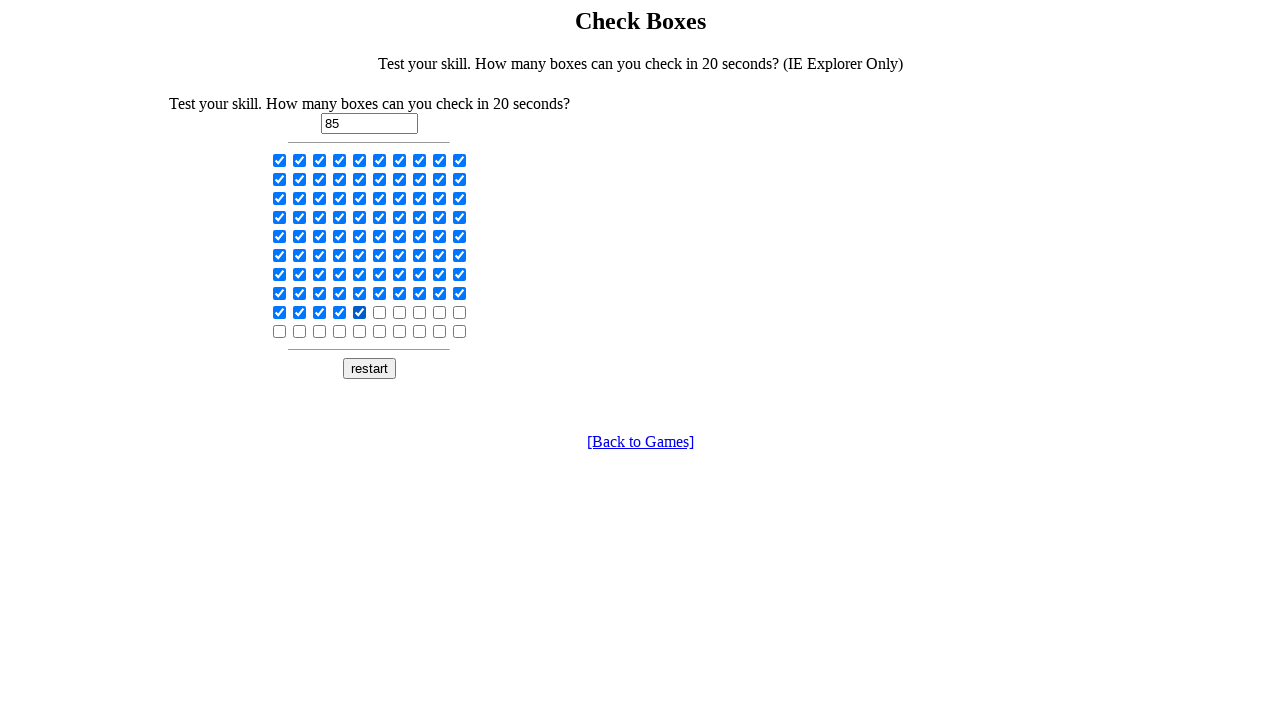

Clicked checkbox 86 of 100 (forward pass) at (380, 312) on input[type='checkbox'] >> nth=85
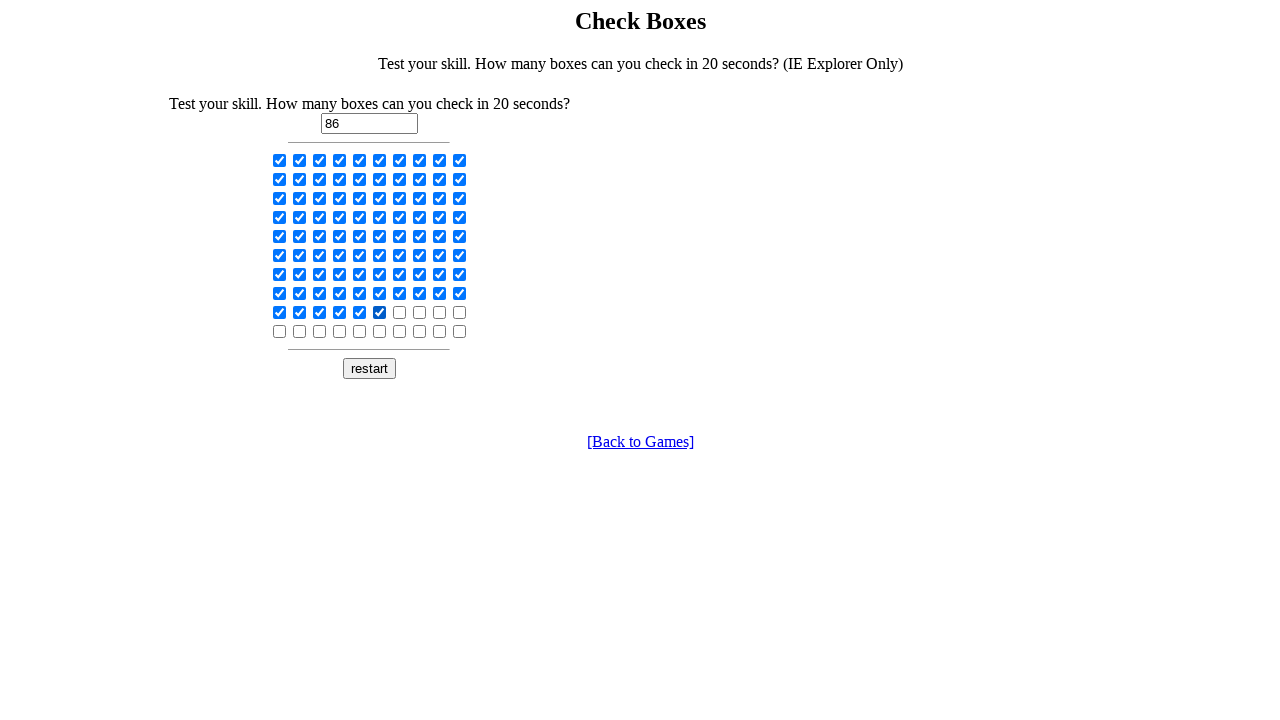

Clicked checkbox 87 of 100 (forward pass) at (400, 312) on input[type='checkbox'] >> nth=86
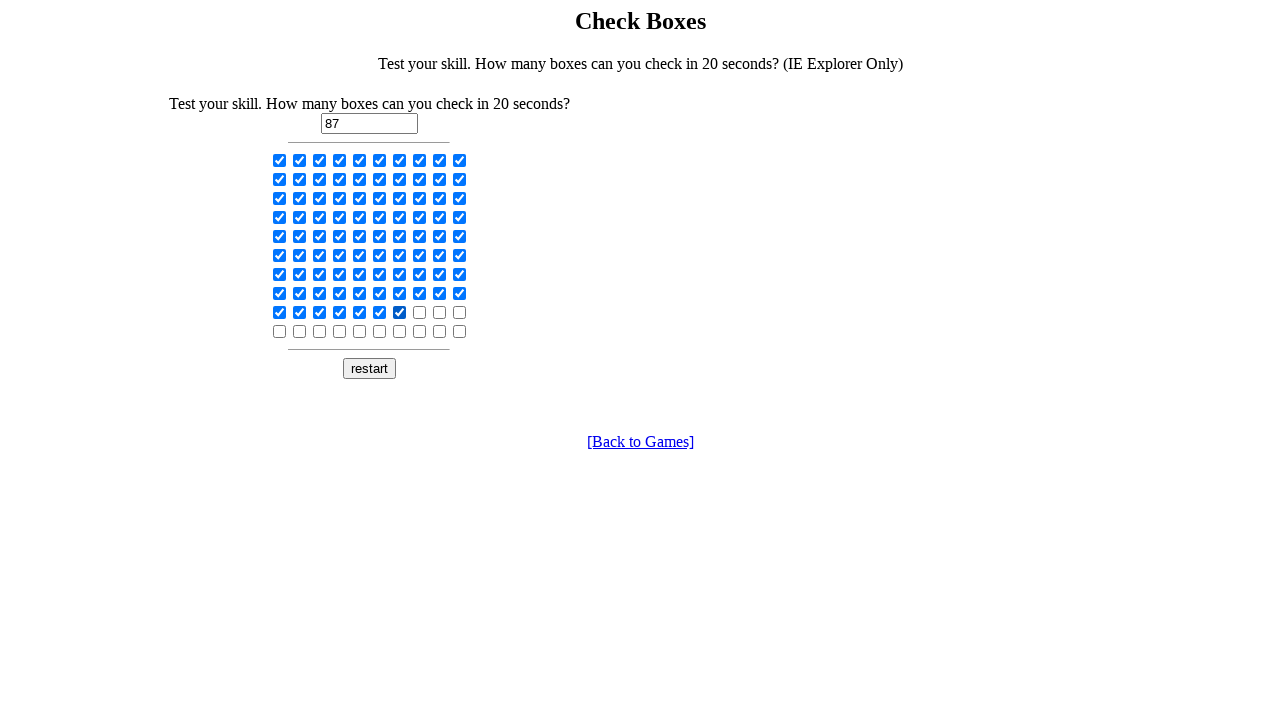

Clicked checkbox 88 of 100 (forward pass) at (420, 312) on input[type='checkbox'] >> nth=87
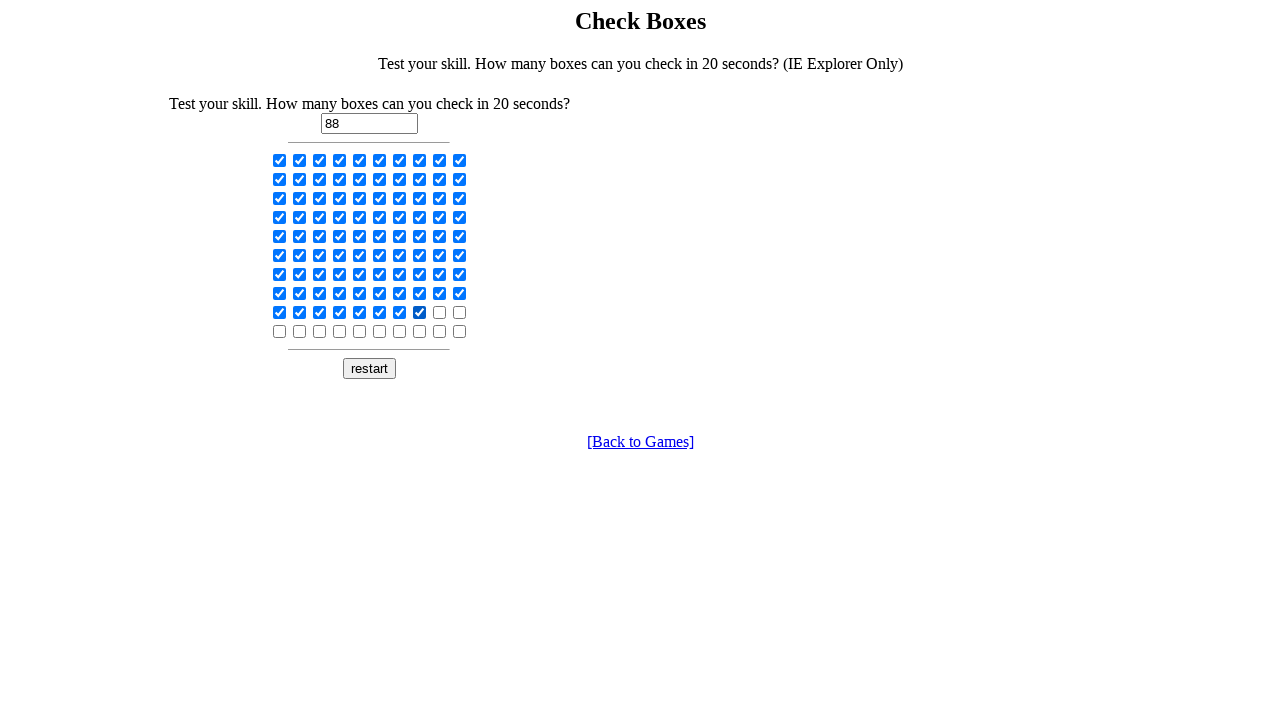

Clicked checkbox 89 of 100 (forward pass) at (440, 312) on input[type='checkbox'] >> nth=88
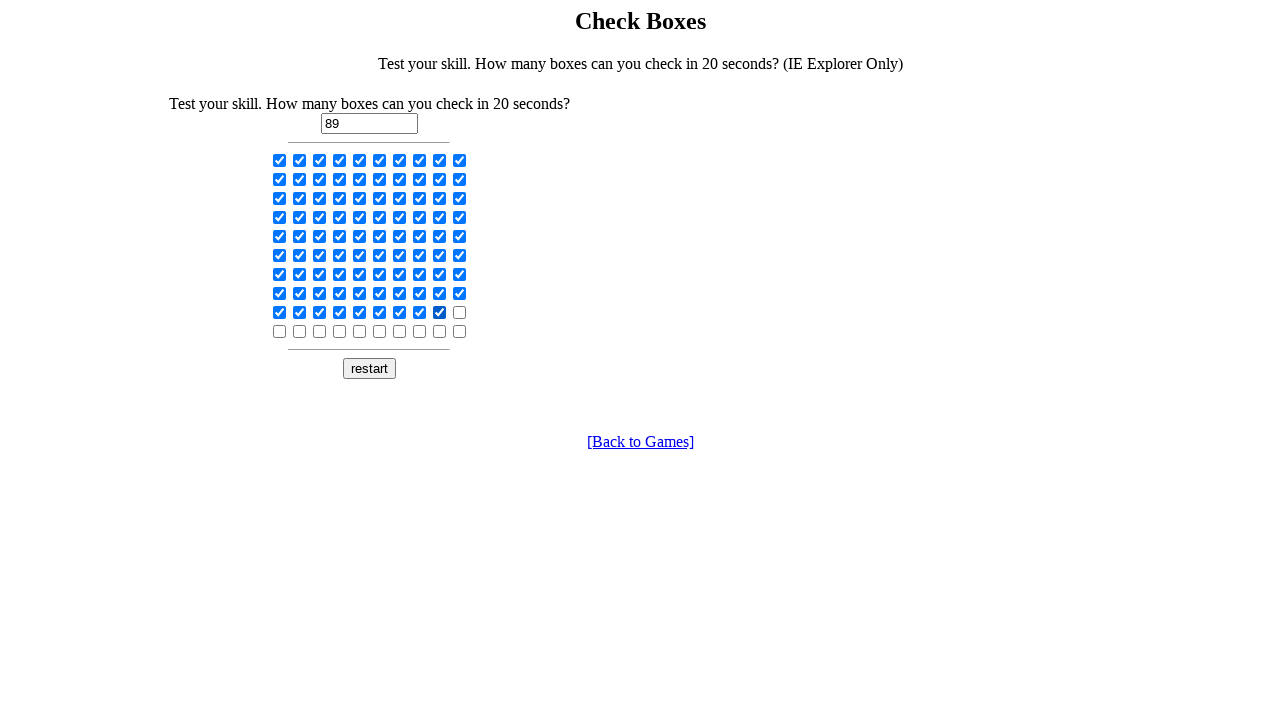

Clicked checkbox 90 of 100 (forward pass) at (460, 312) on input[type='checkbox'] >> nth=89
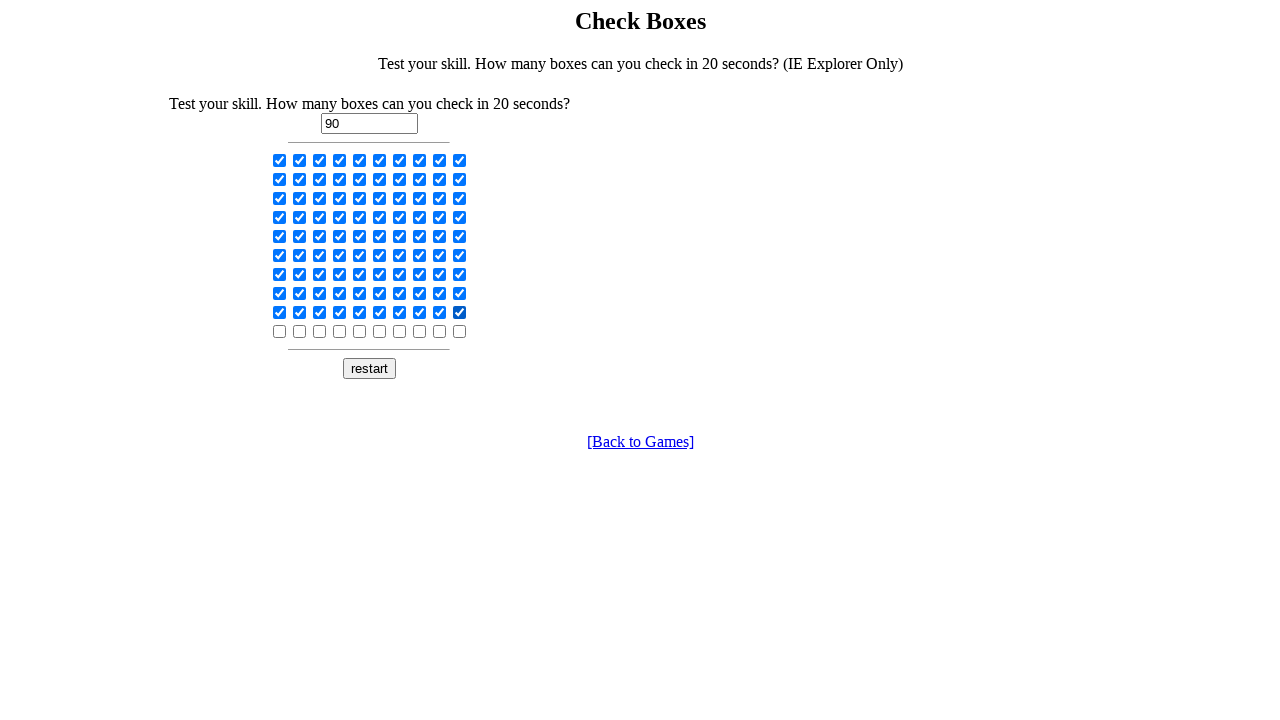

Clicked checkbox 91 of 100 (forward pass) at (280, 331) on input[type='checkbox'] >> nth=90
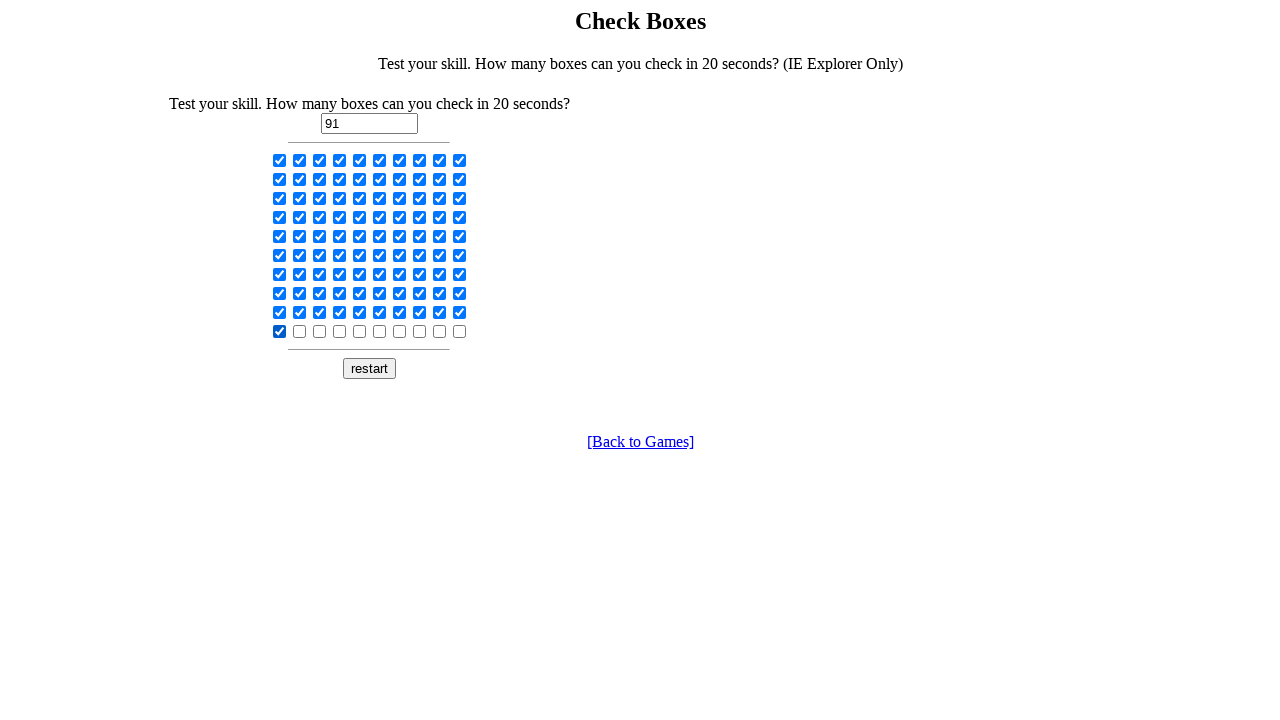

Clicked checkbox 92 of 100 (forward pass) at (300, 331) on input[type='checkbox'] >> nth=91
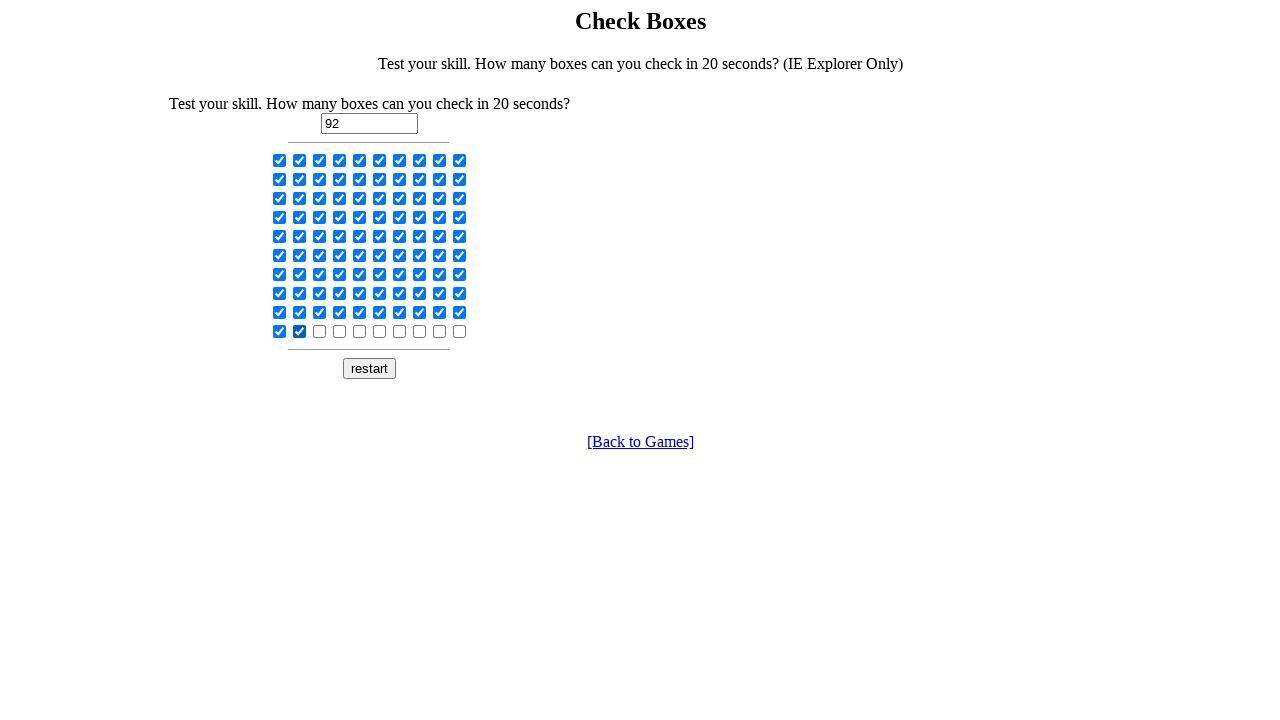

Clicked checkbox 93 of 100 (forward pass) at (320, 331) on input[type='checkbox'] >> nth=92
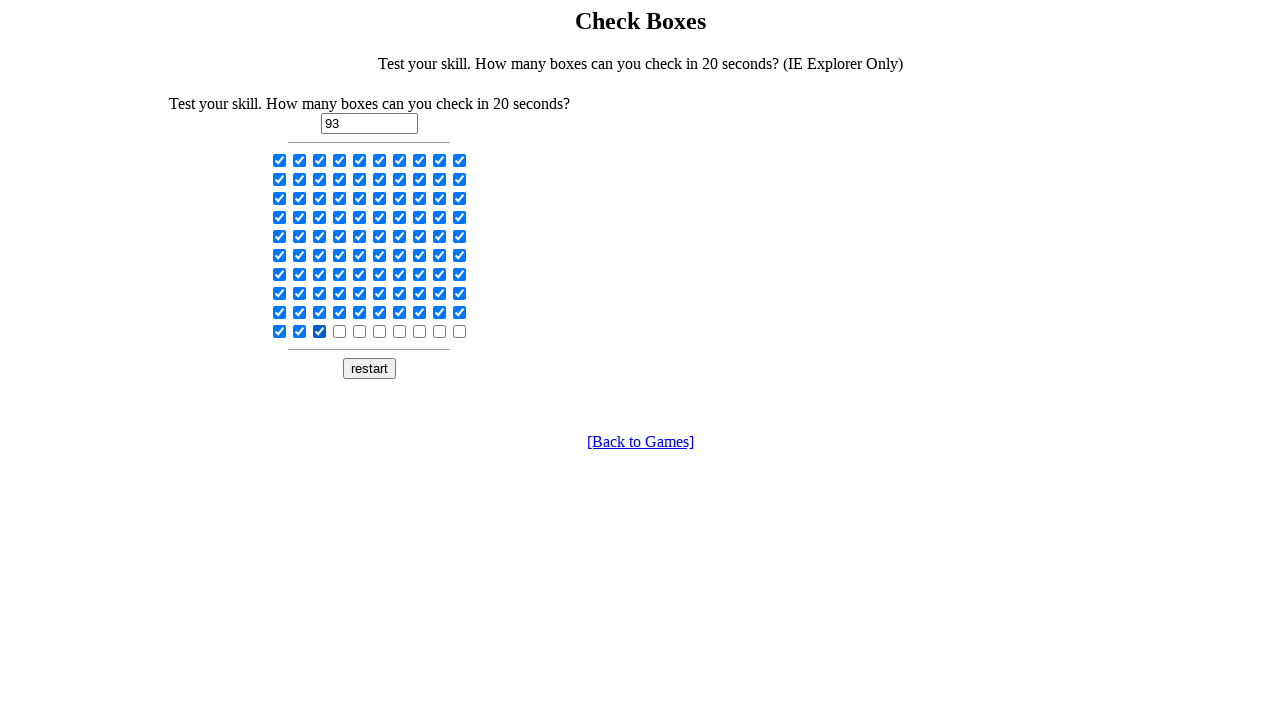

Clicked checkbox 94 of 100 (forward pass) at (340, 331) on input[type='checkbox'] >> nth=93
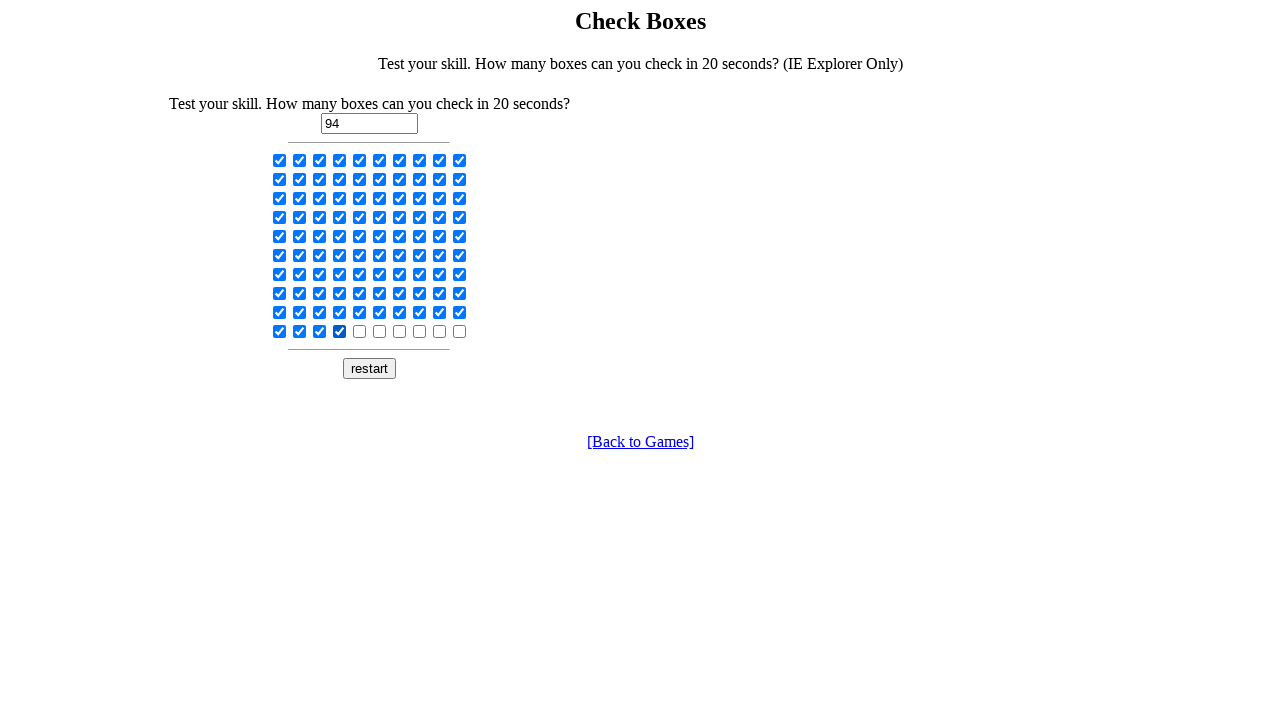

Clicked checkbox 95 of 100 (forward pass) at (360, 331) on input[type='checkbox'] >> nth=94
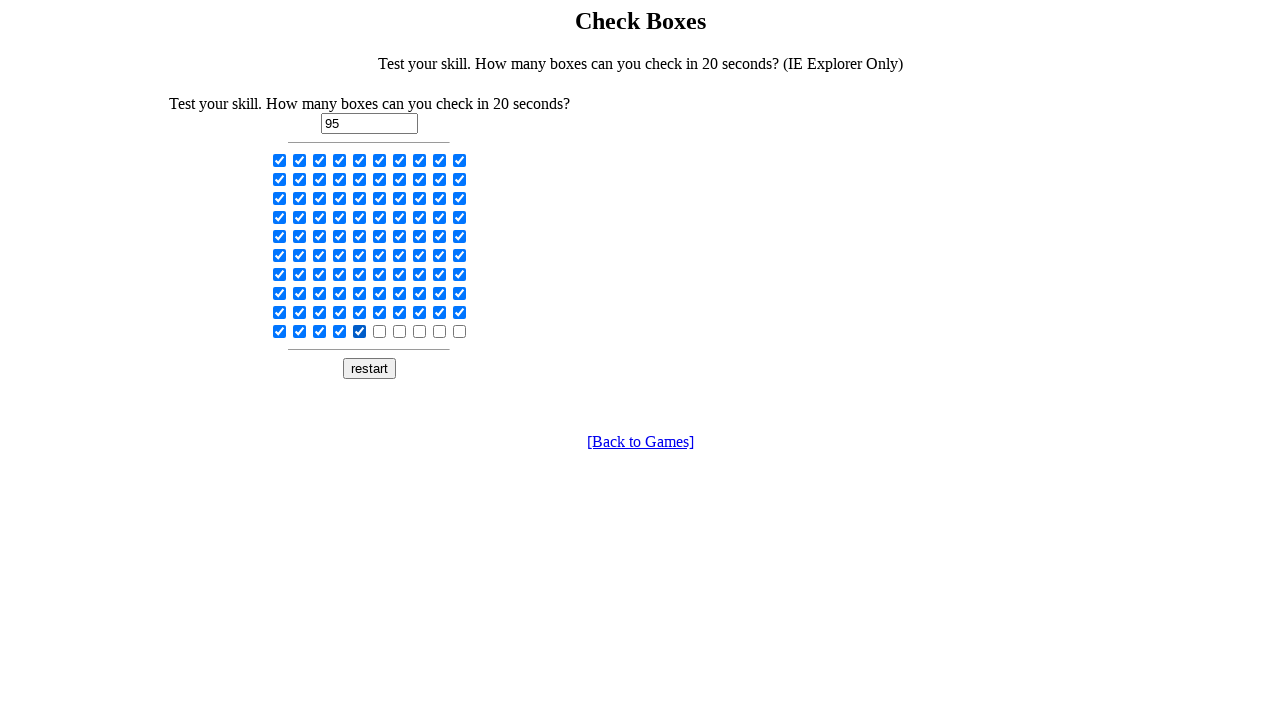

Clicked checkbox 96 of 100 (forward pass) at (380, 331) on input[type='checkbox'] >> nth=95
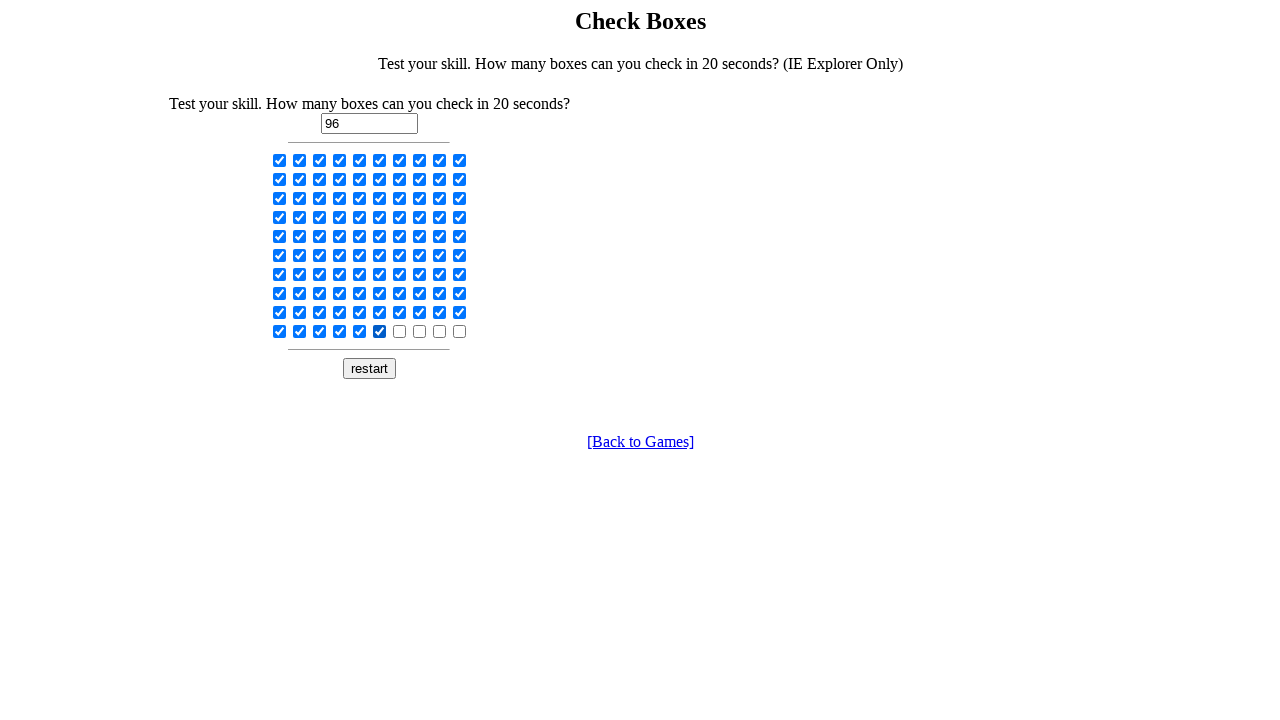

Clicked checkbox 97 of 100 (forward pass) at (400, 331) on input[type='checkbox'] >> nth=96
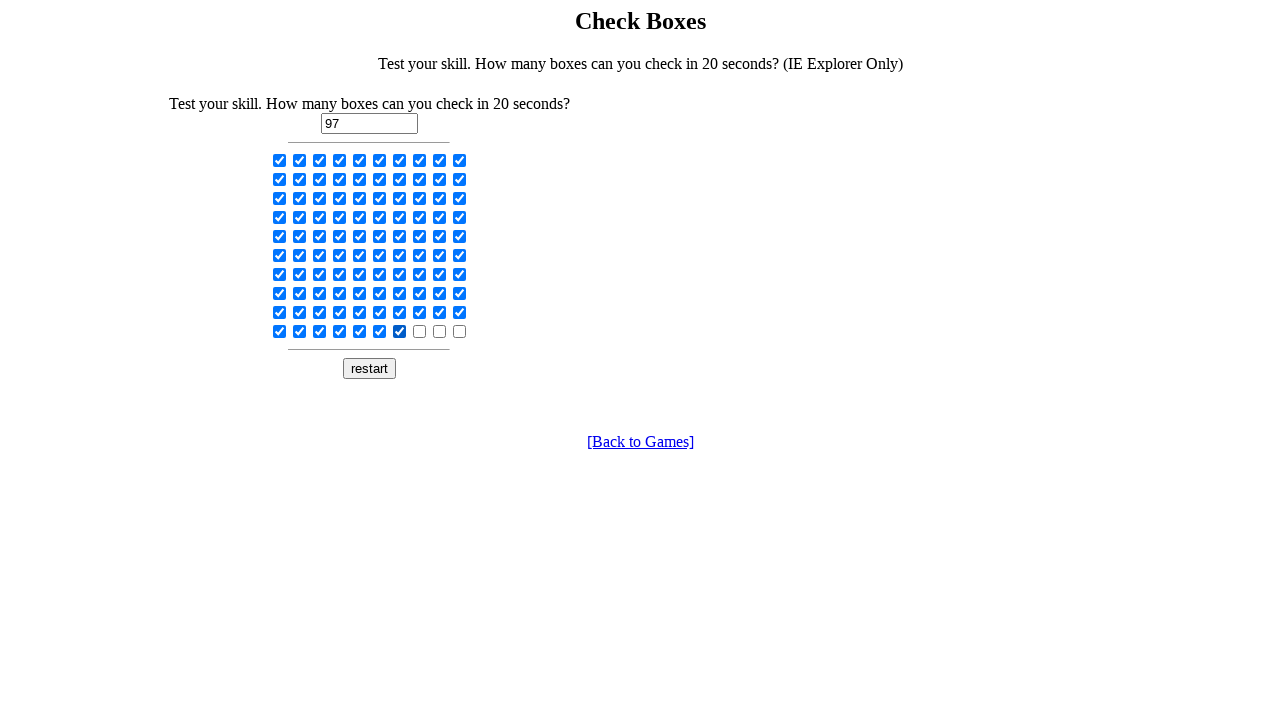

Clicked checkbox 98 of 100 (forward pass) at (420, 331) on input[type='checkbox'] >> nth=97
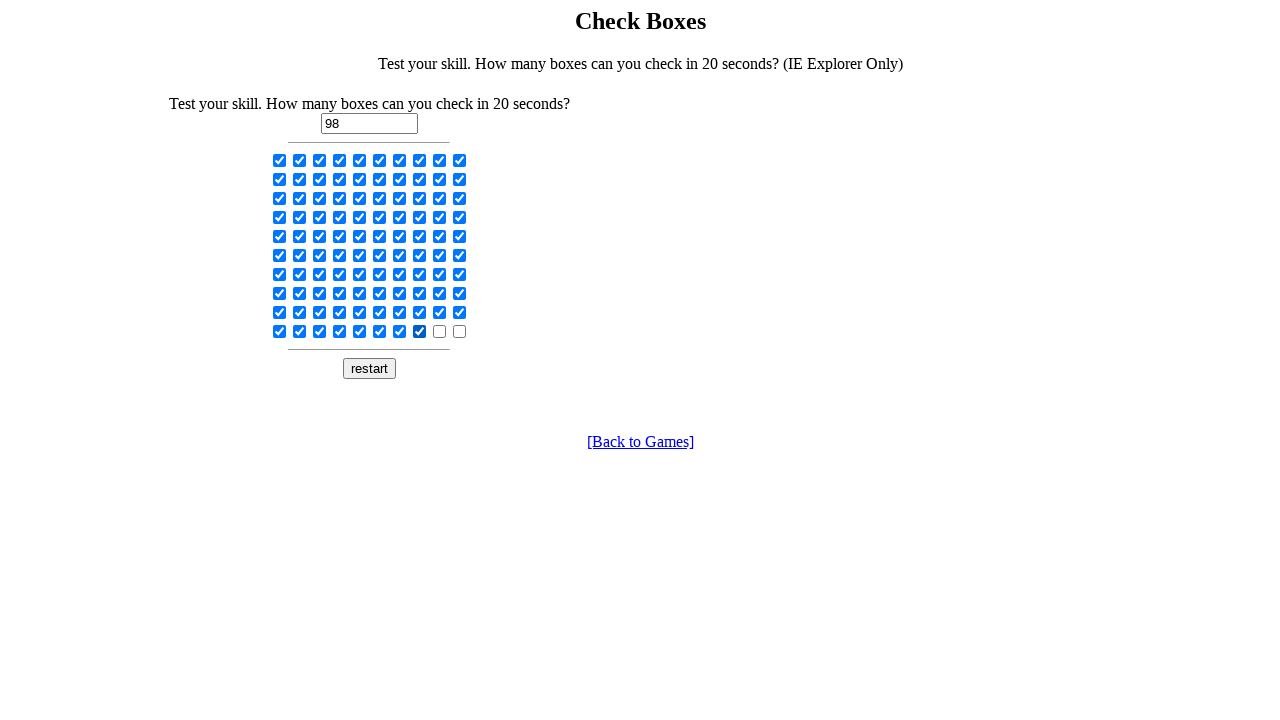

Clicked checkbox 99 of 100 (forward pass) at (440, 331) on input[type='checkbox'] >> nth=98
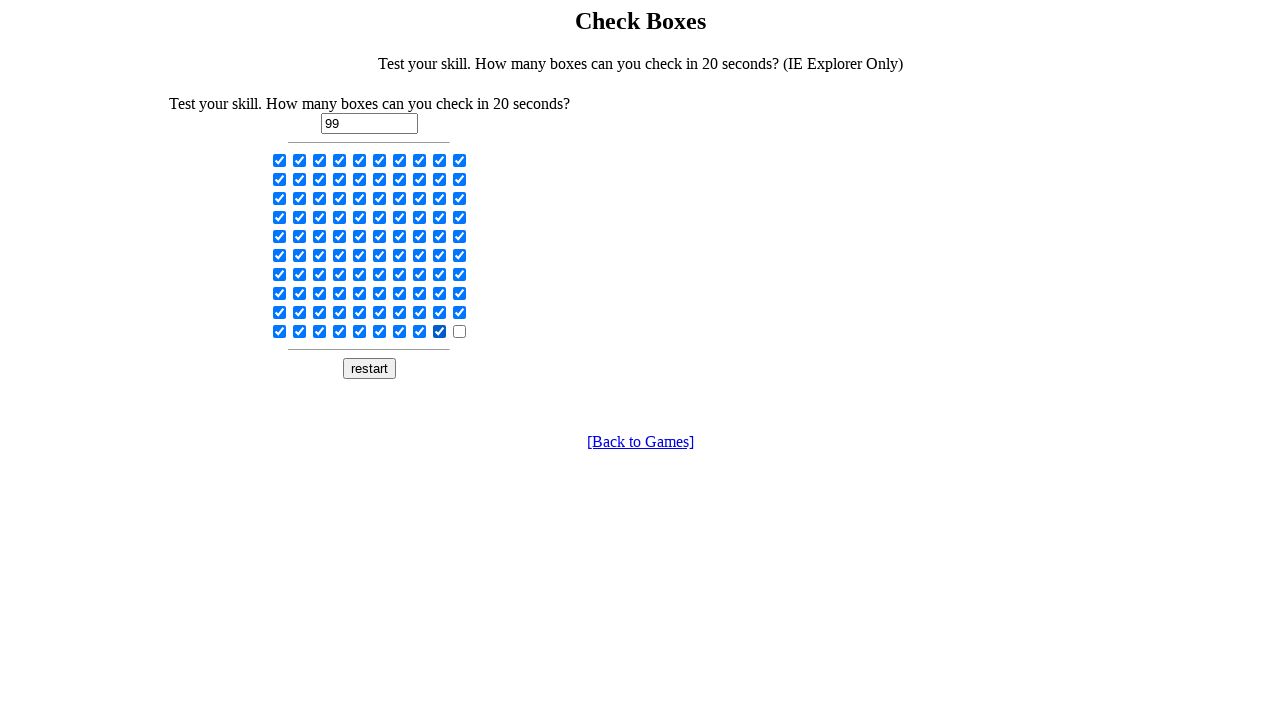

Clicked checkbox 100 of 100 (forward pass) at (460, 331) on input[type='checkbox'] >> nth=99
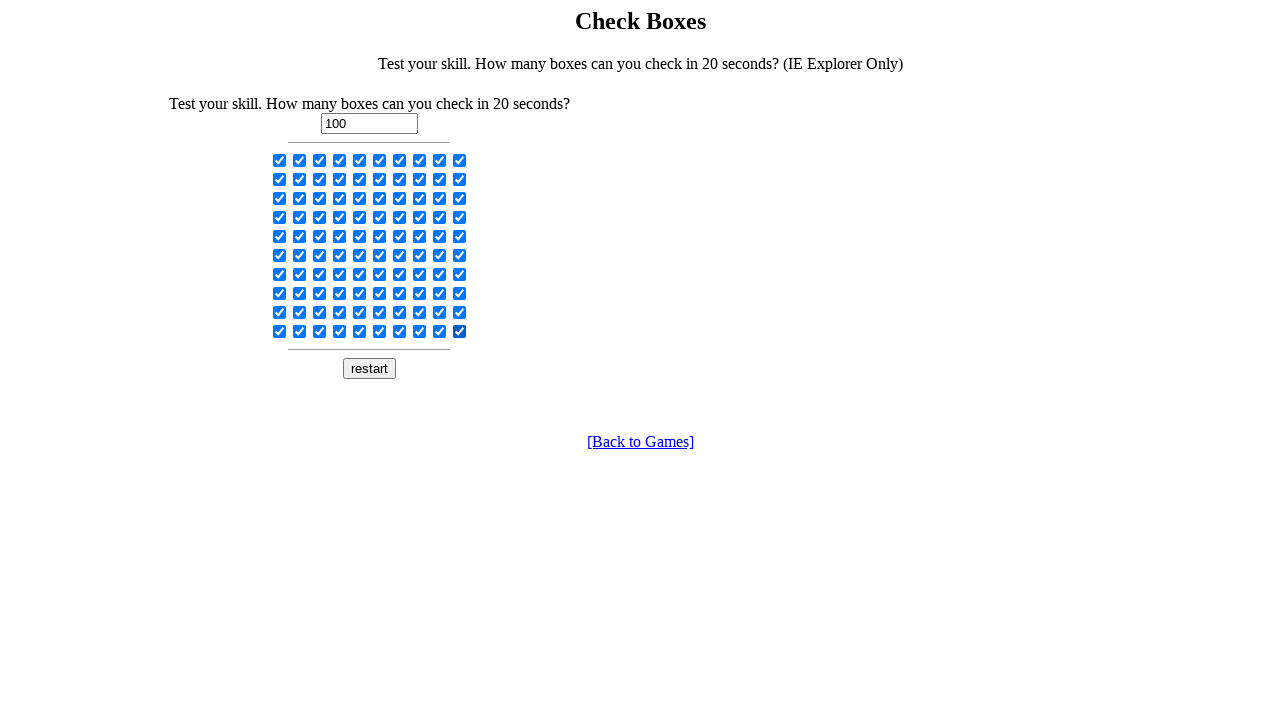

Clicked checkbox 100 of 100 (backward pass) at (460, 331) on input[type='checkbox'] >> nth=99
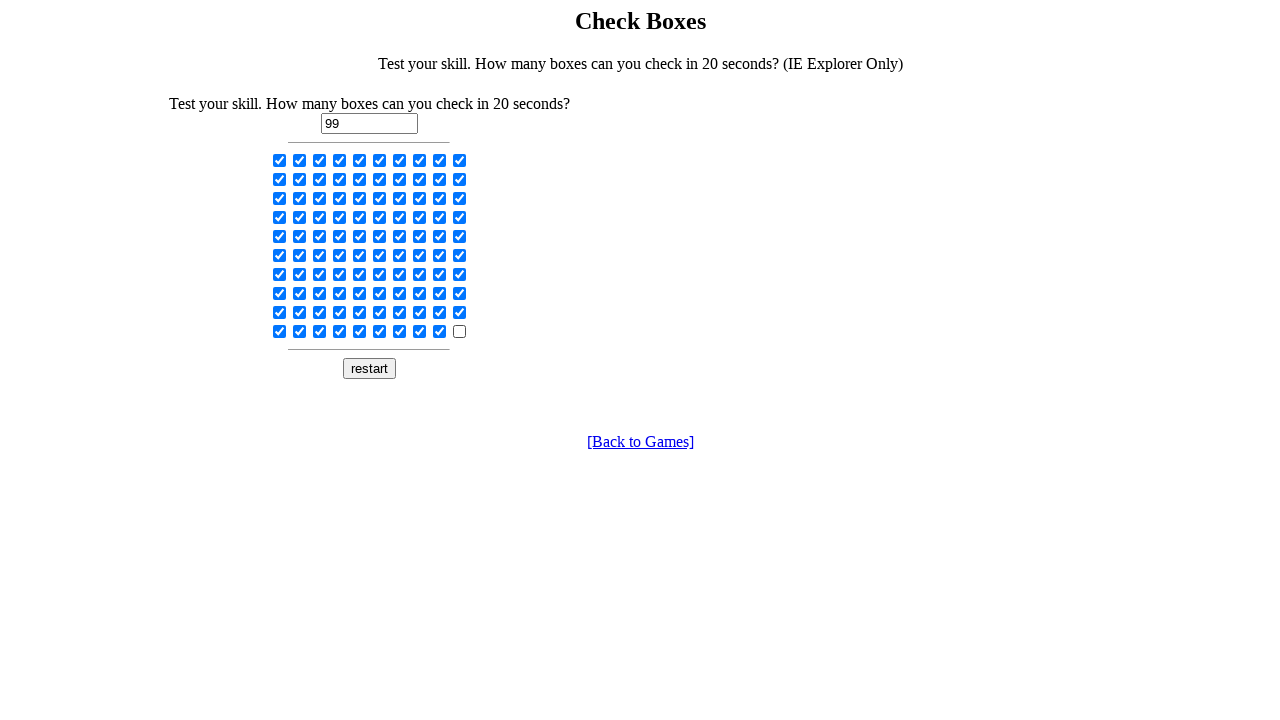

Clicked checkbox 99 of 100 (backward pass) at (440, 331) on input[type='checkbox'] >> nth=98
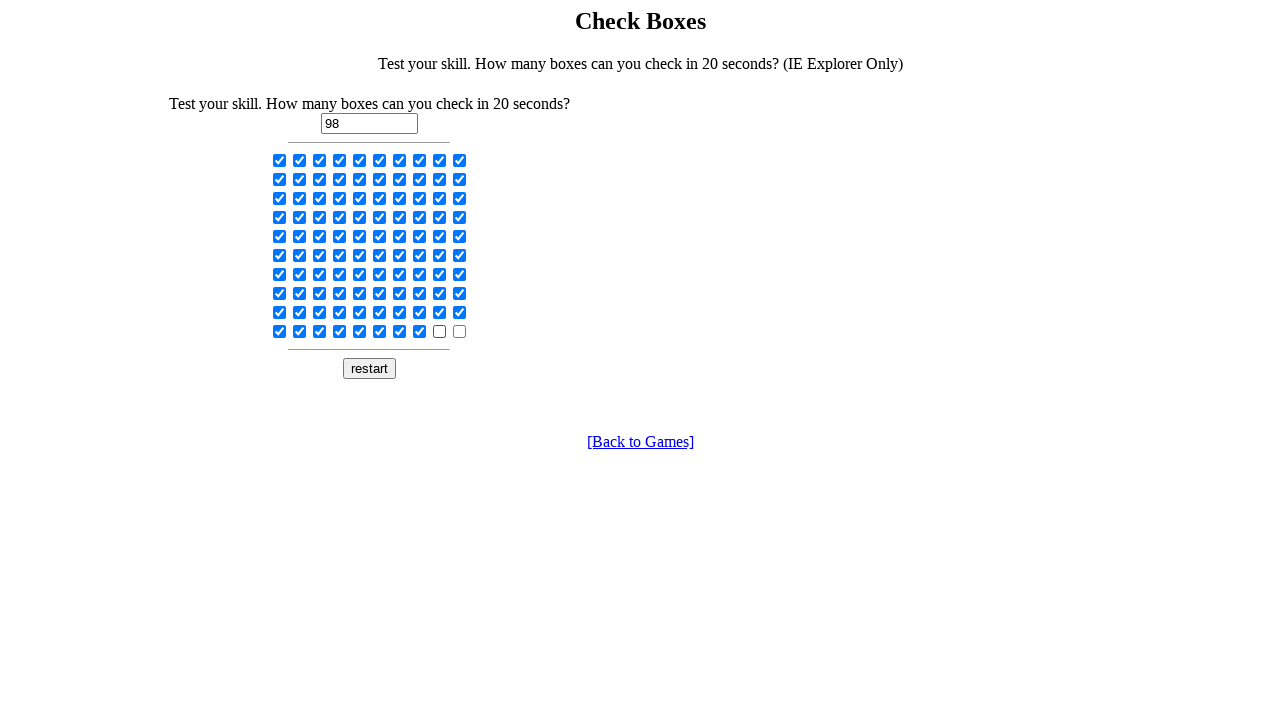

Clicked checkbox 98 of 100 (backward pass) at (420, 331) on input[type='checkbox'] >> nth=97
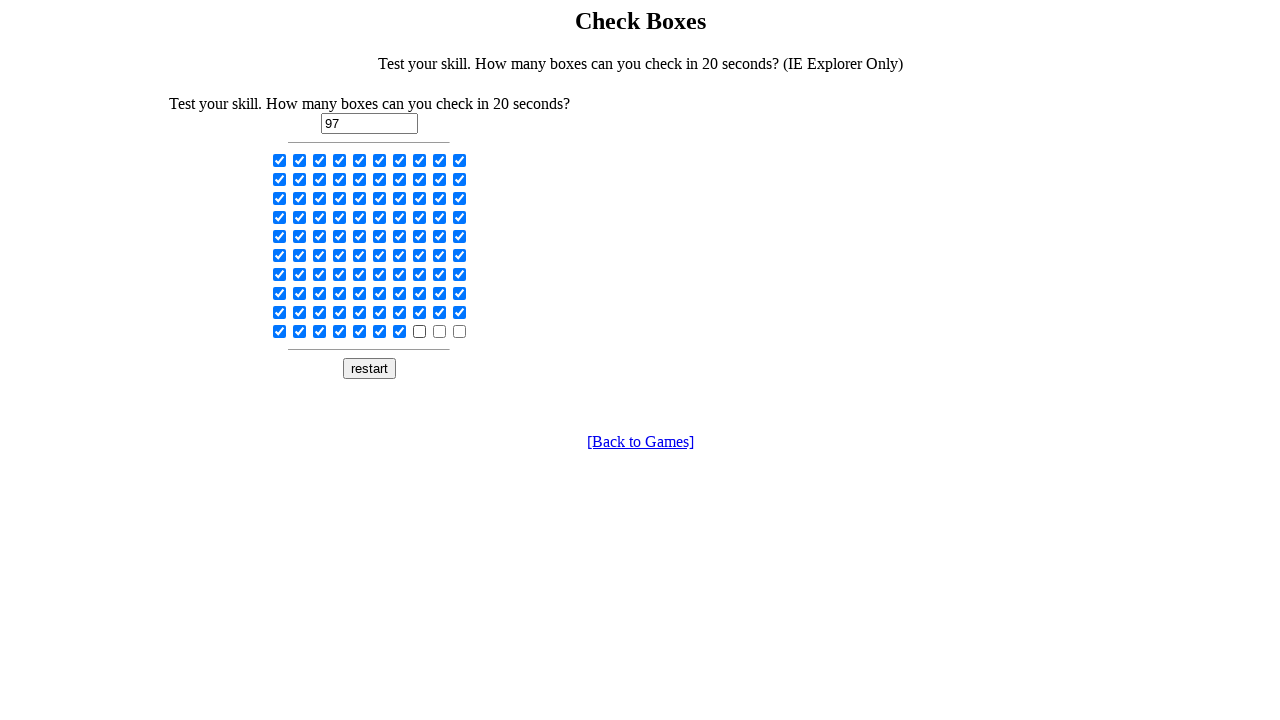

Clicked checkbox 97 of 100 (backward pass) at (400, 331) on input[type='checkbox'] >> nth=96
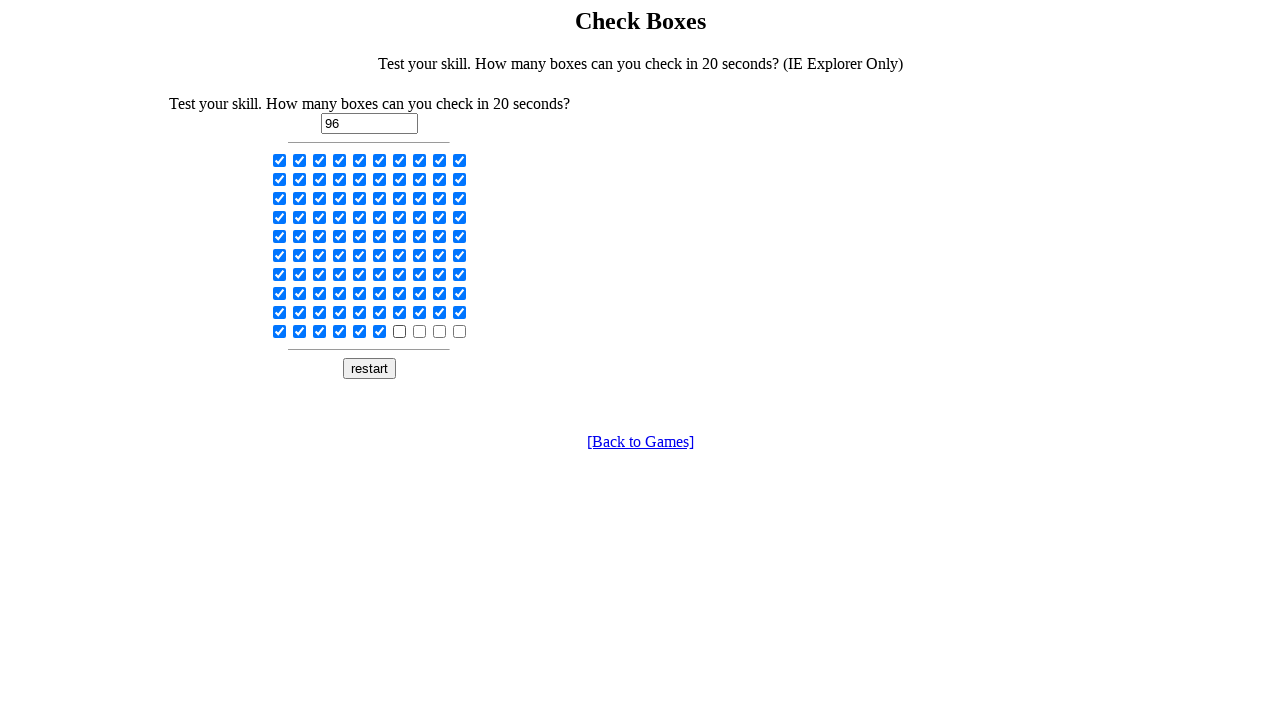

Clicked checkbox 96 of 100 (backward pass) at (380, 331) on input[type='checkbox'] >> nth=95
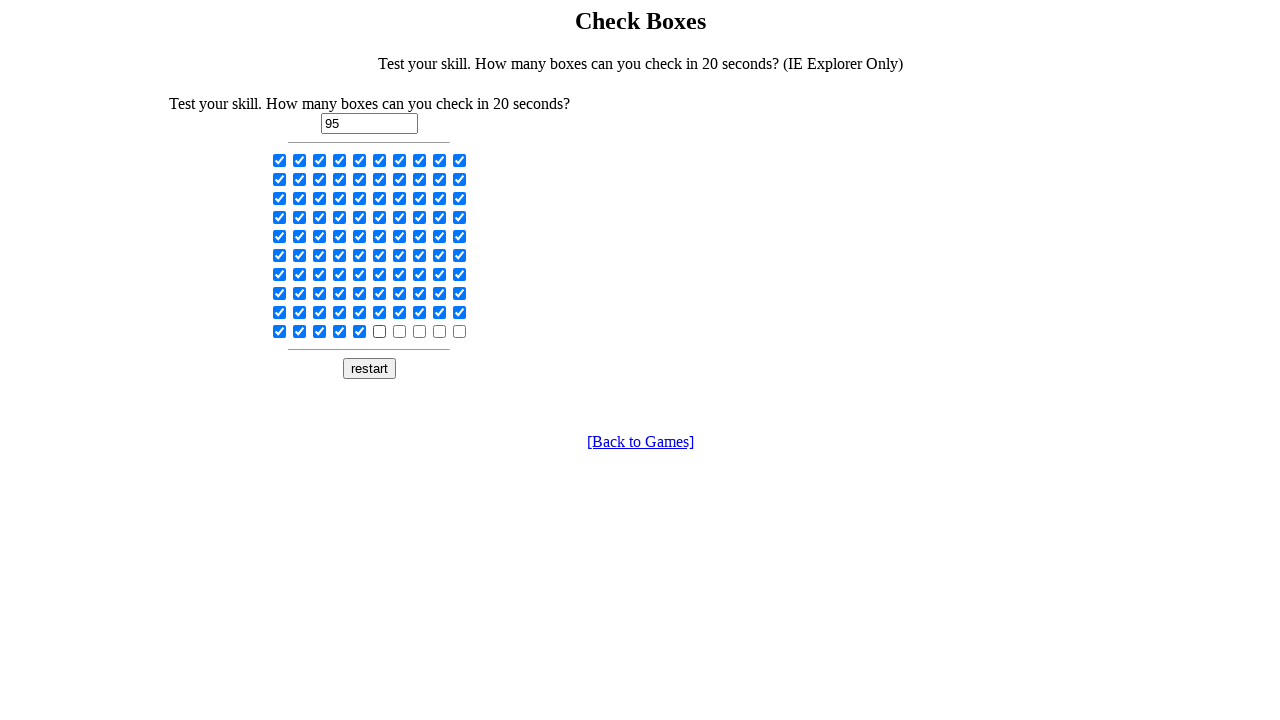

Clicked checkbox 95 of 100 (backward pass) at (360, 331) on input[type='checkbox'] >> nth=94
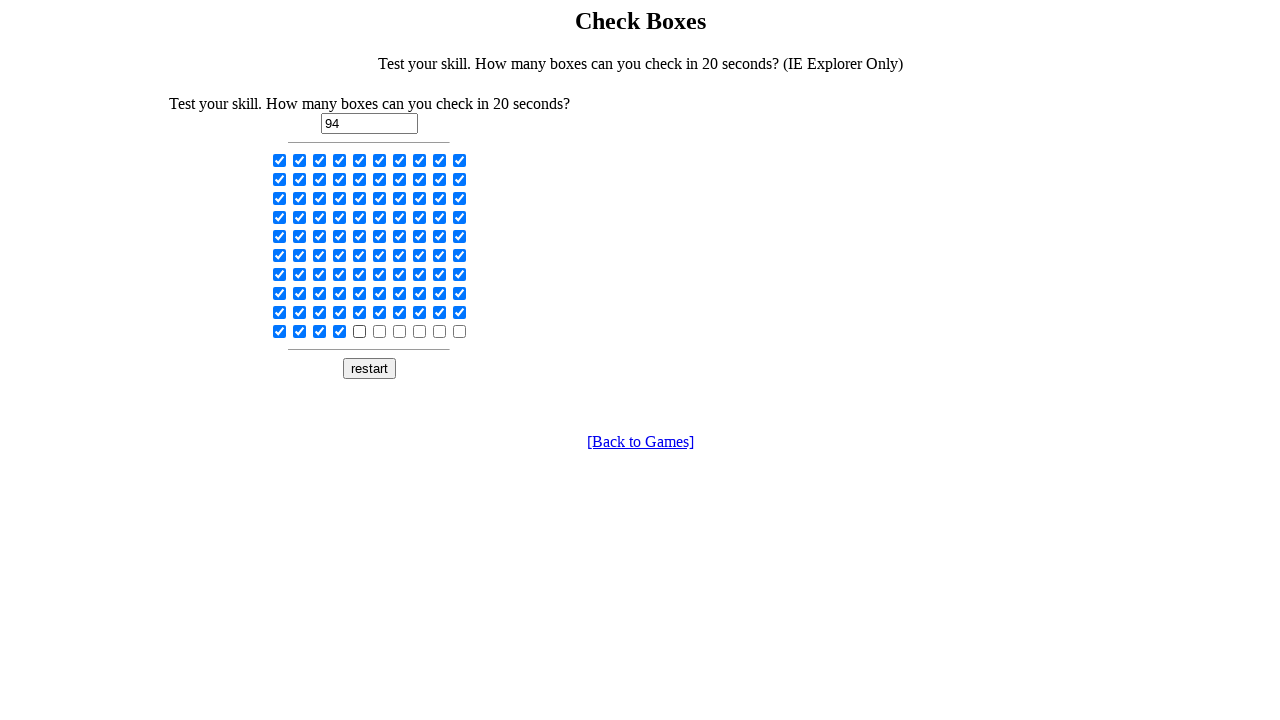

Clicked checkbox 94 of 100 (backward pass) at (340, 331) on input[type='checkbox'] >> nth=93
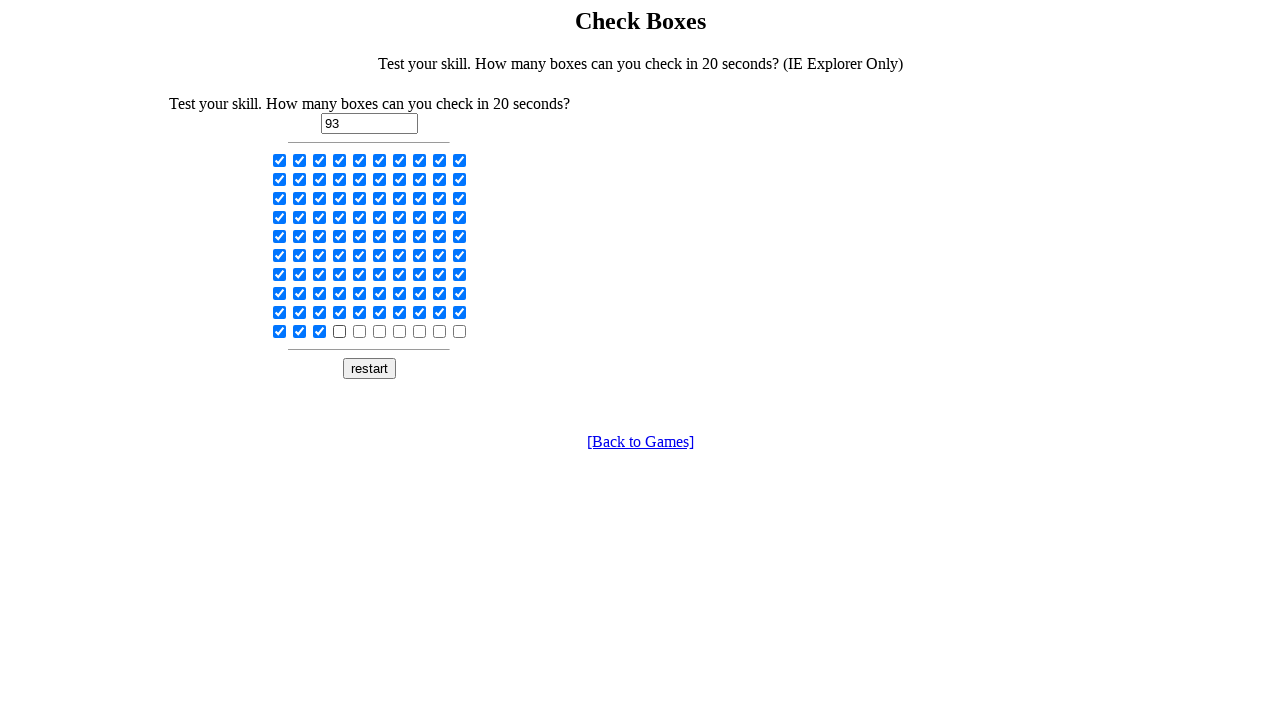

Clicked checkbox 93 of 100 (backward pass) at (320, 331) on input[type='checkbox'] >> nth=92
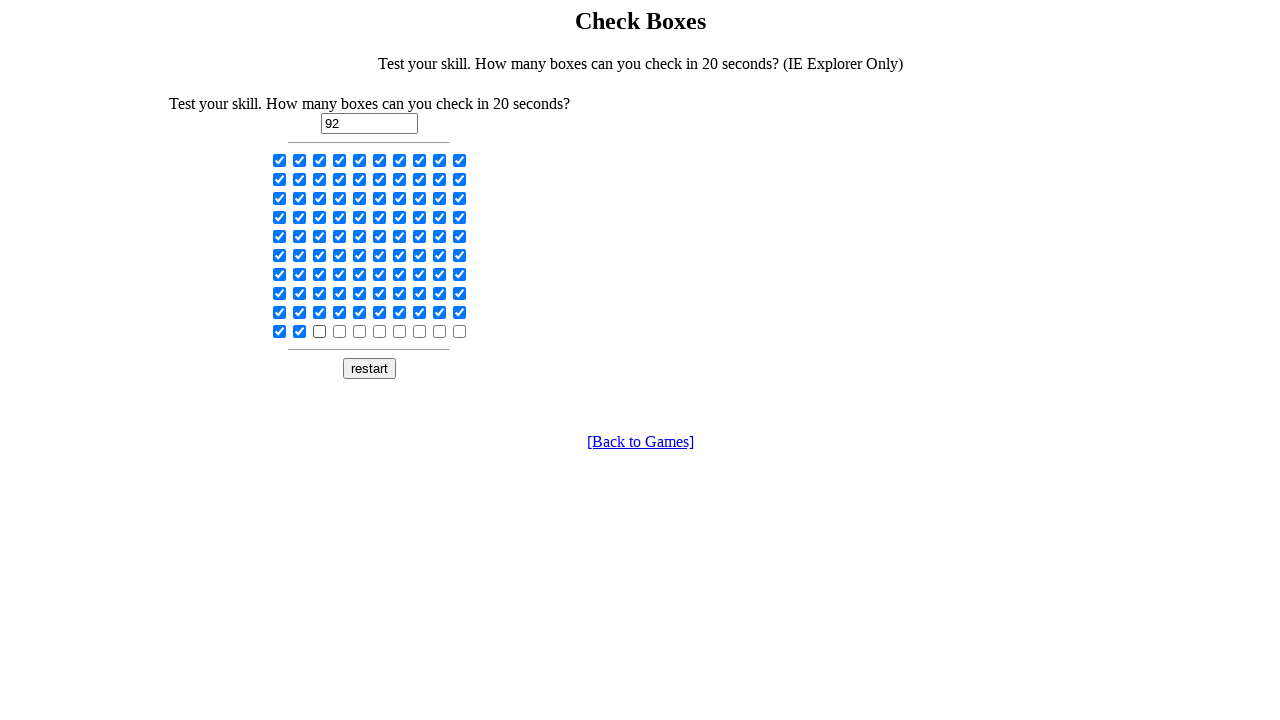

Clicked checkbox 92 of 100 (backward pass) at (300, 331) on input[type='checkbox'] >> nth=91
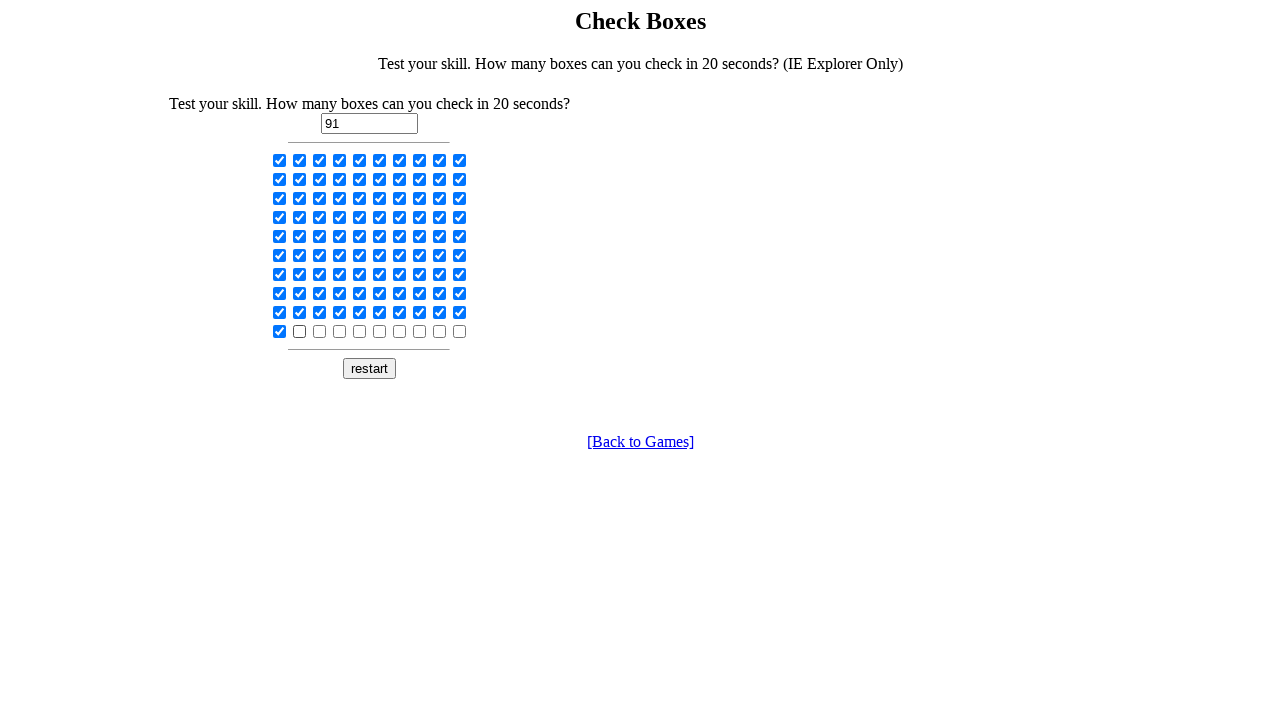

Clicked checkbox 91 of 100 (backward pass) at (280, 331) on input[type='checkbox'] >> nth=90
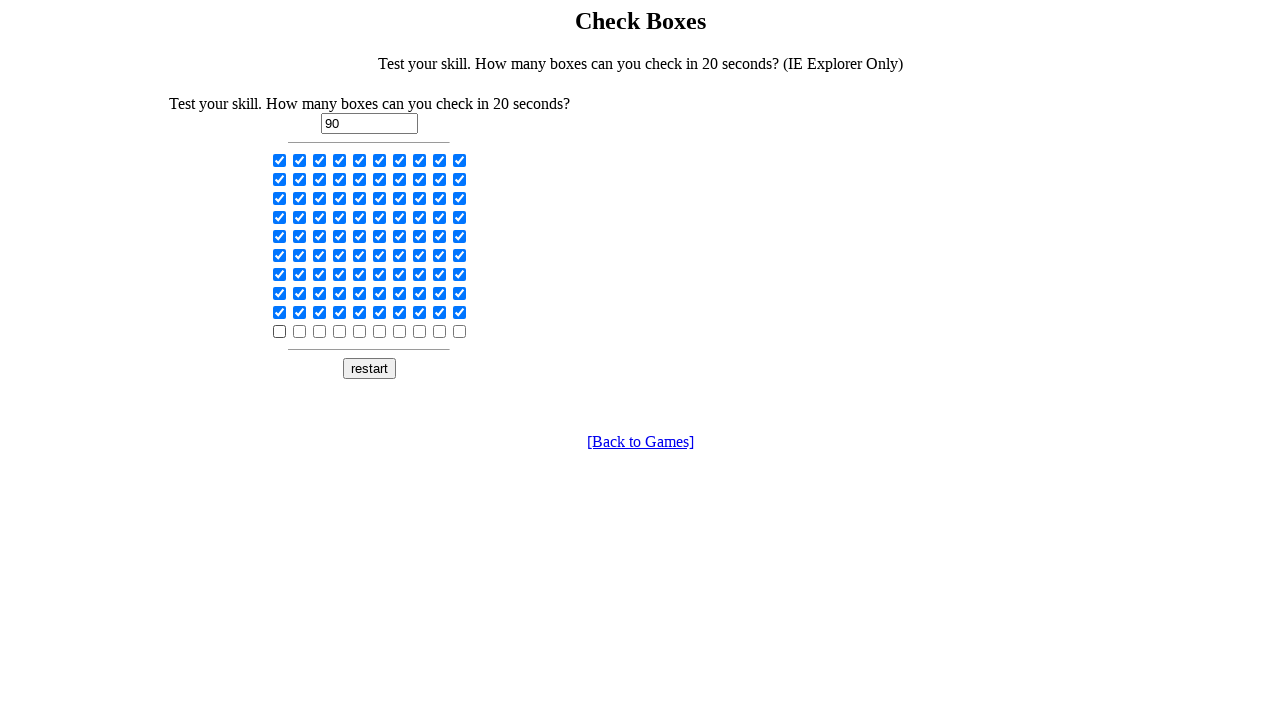

Clicked checkbox 90 of 100 (backward pass) at (460, 312) on input[type='checkbox'] >> nth=89
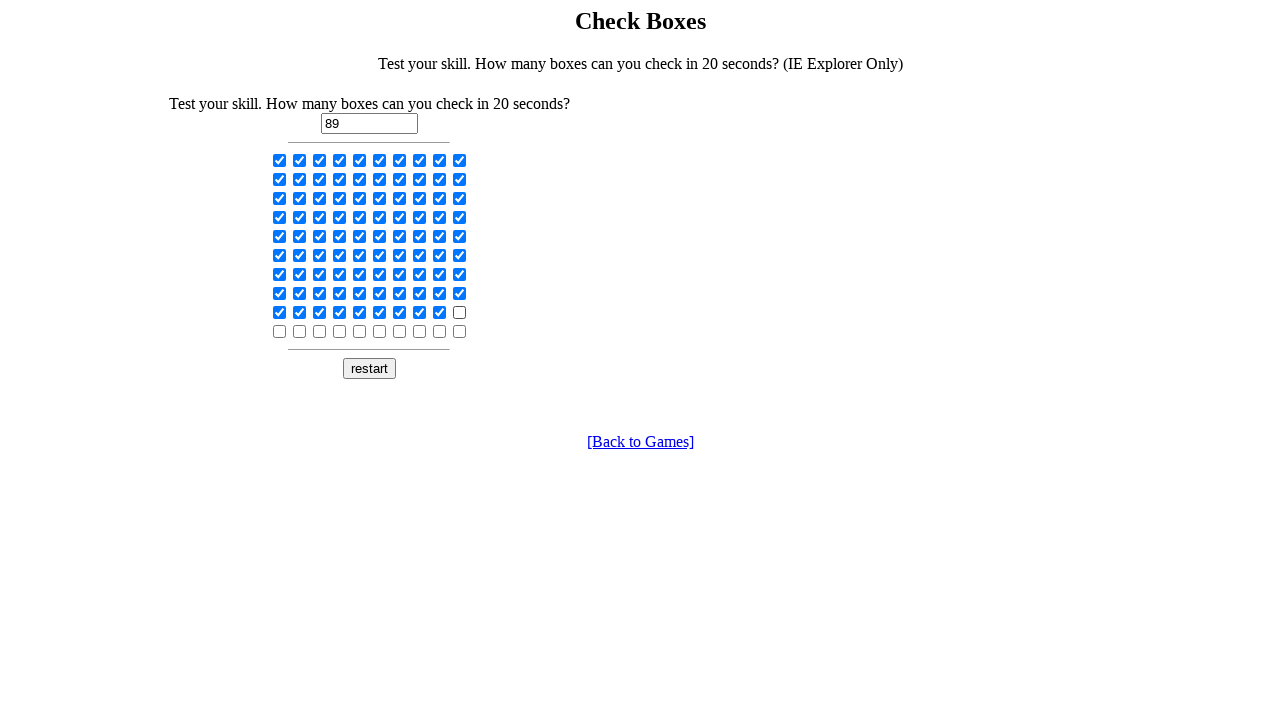

Clicked checkbox 89 of 100 (backward pass) at (440, 312) on input[type='checkbox'] >> nth=88
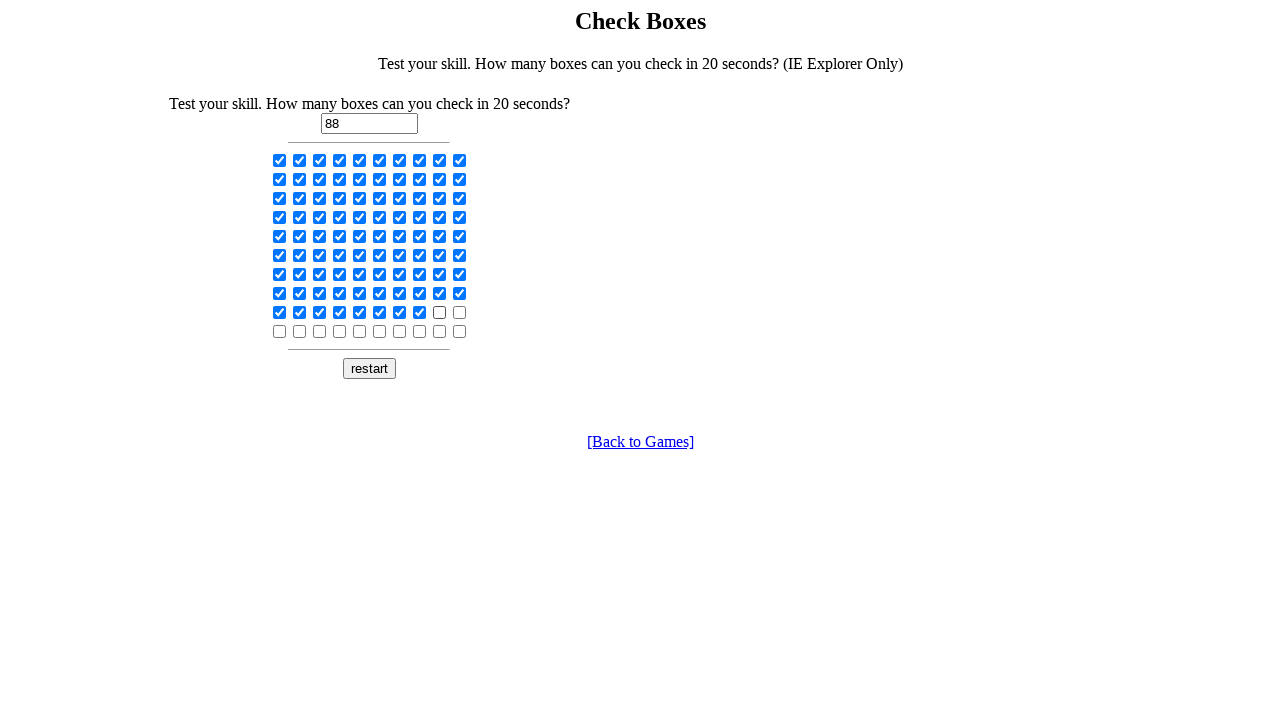

Clicked checkbox 88 of 100 (backward pass) at (420, 312) on input[type='checkbox'] >> nth=87
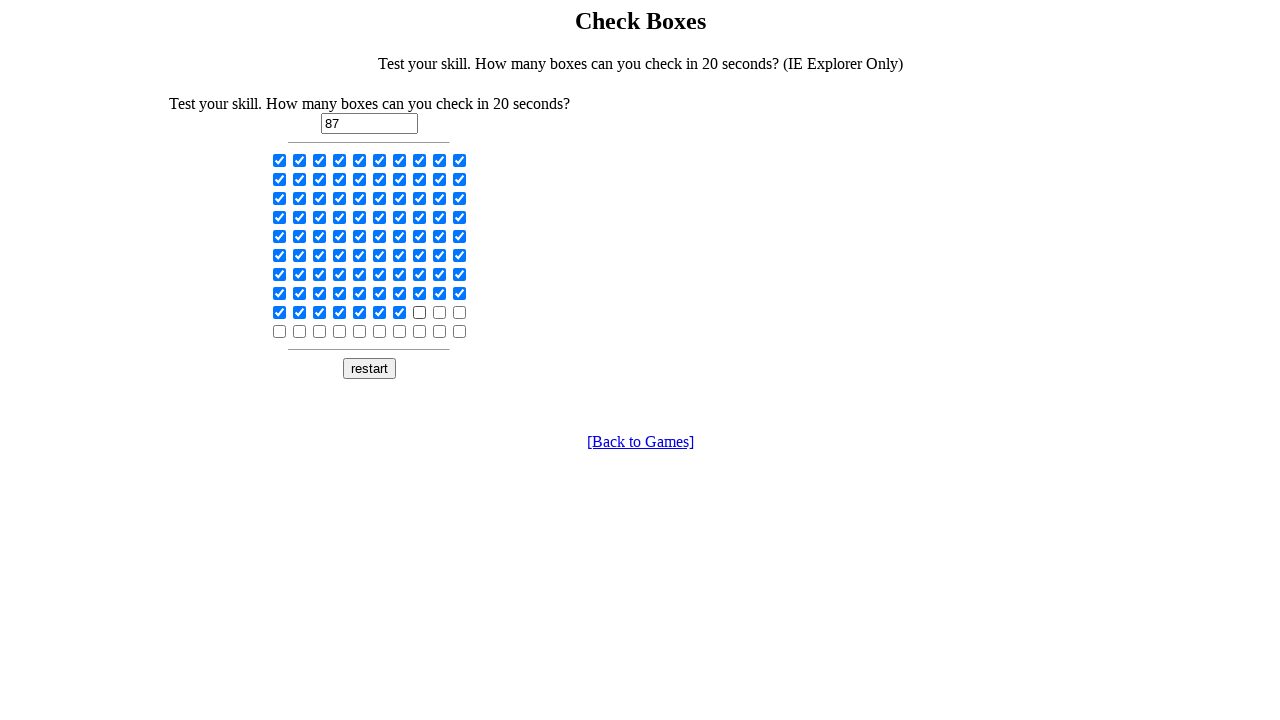

Clicked checkbox 87 of 100 (backward pass) at (400, 312) on input[type='checkbox'] >> nth=86
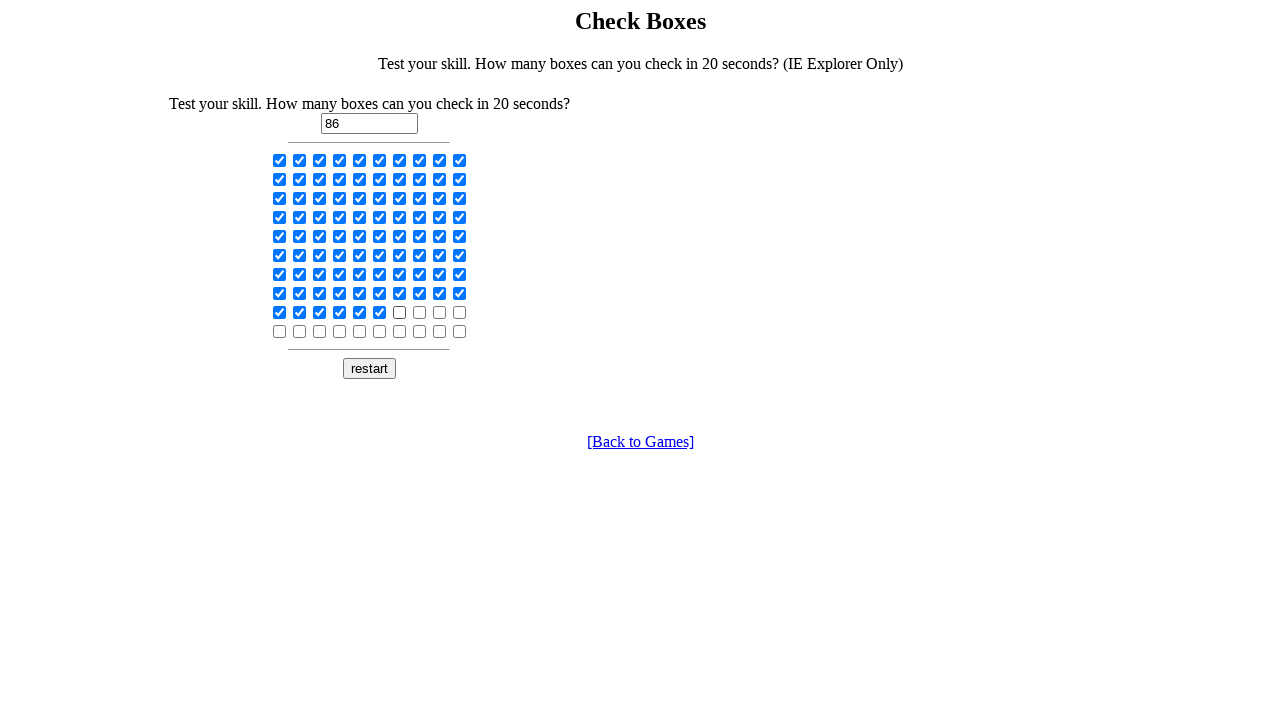

Clicked checkbox 86 of 100 (backward pass) at (380, 312) on input[type='checkbox'] >> nth=85
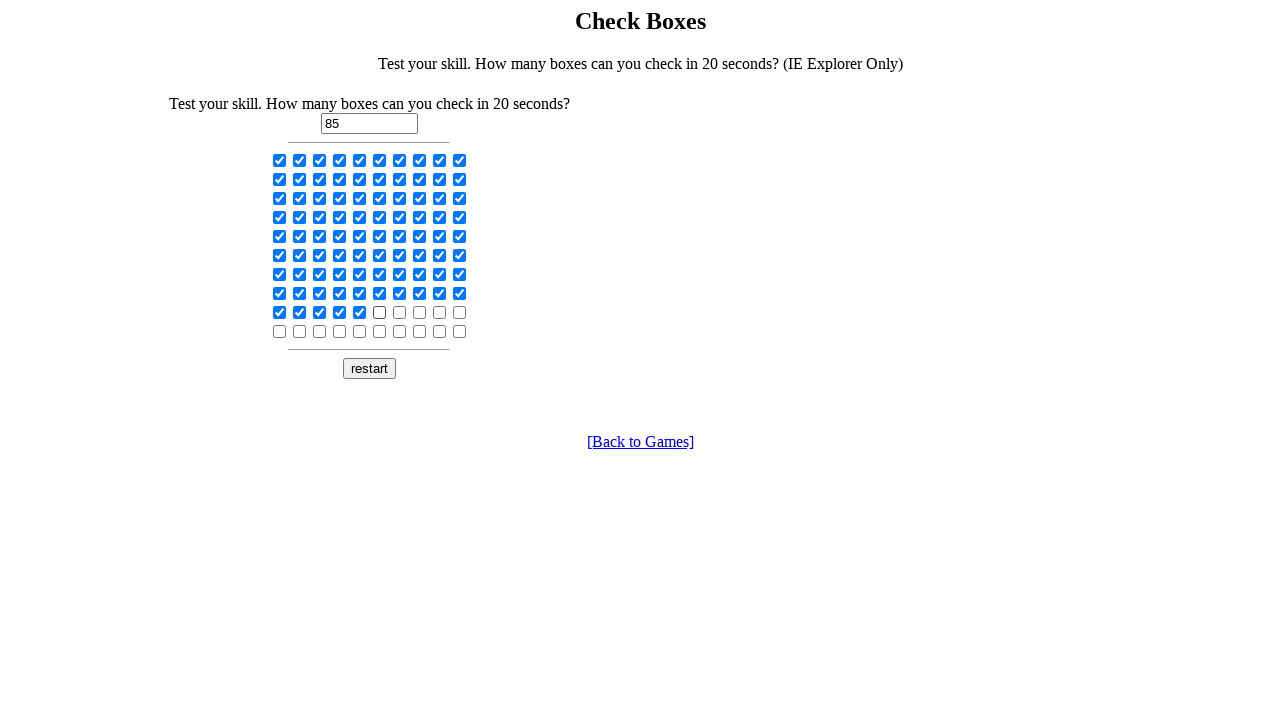

Clicked checkbox 85 of 100 (backward pass) at (360, 312) on input[type='checkbox'] >> nth=84
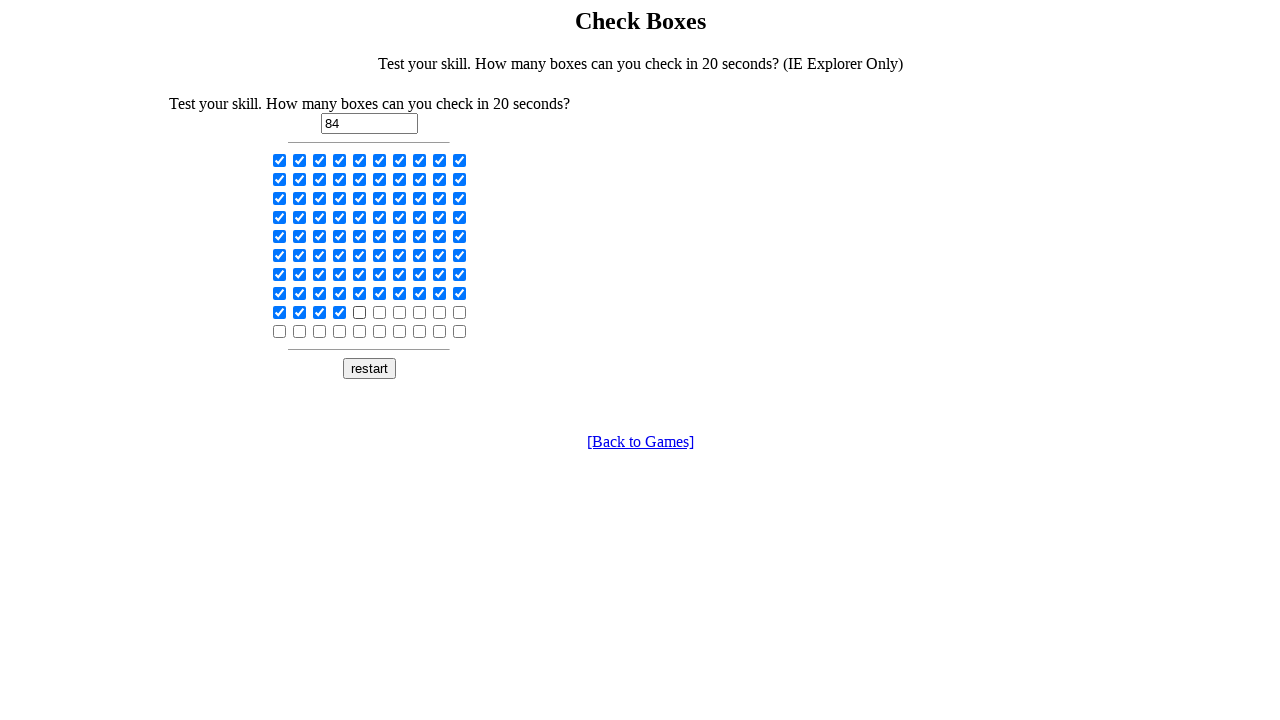

Clicked checkbox 84 of 100 (backward pass) at (340, 312) on input[type='checkbox'] >> nth=83
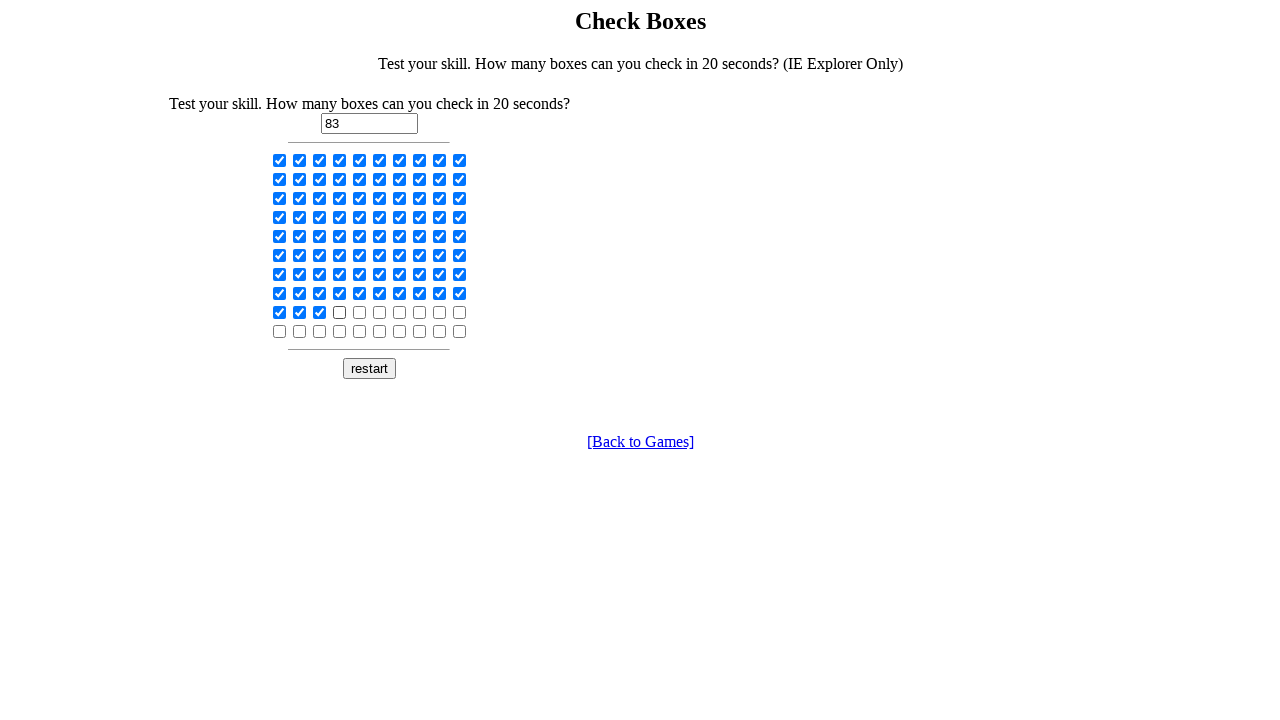

Clicked checkbox 83 of 100 (backward pass) at (320, 312) on input[type='checkbox'] >> nth=82
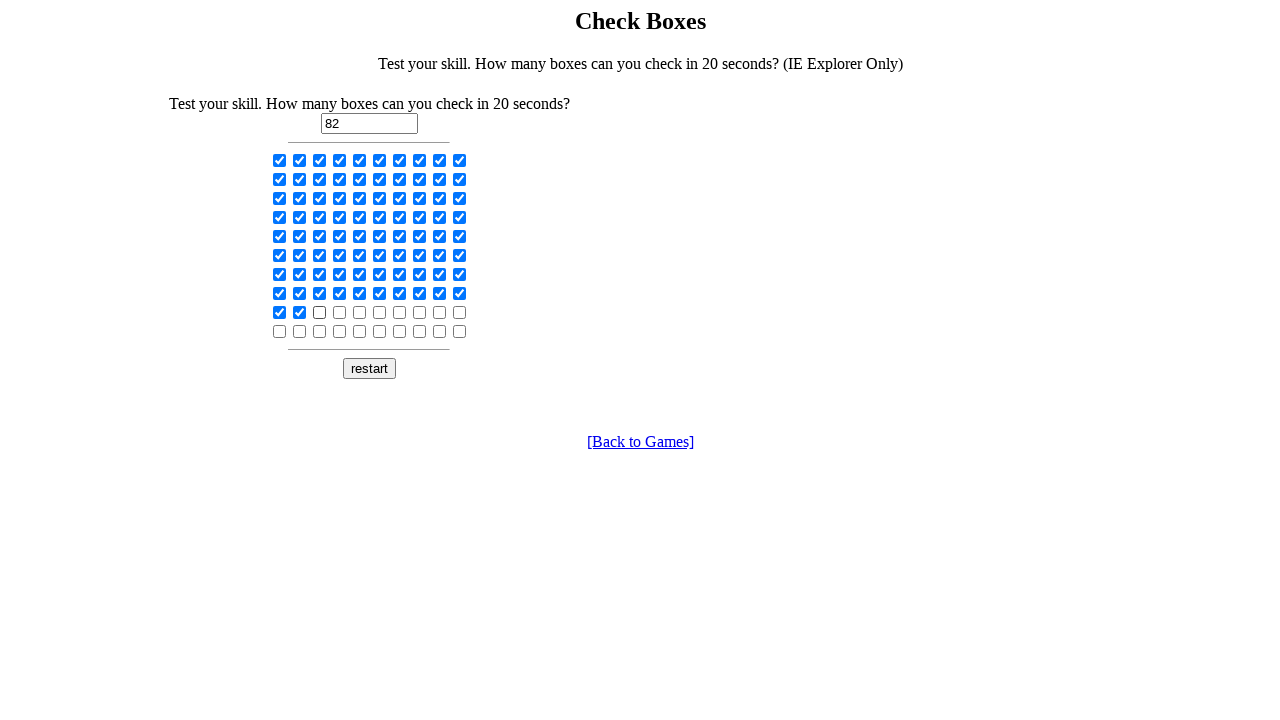

Clicked checkbox 82 of 100 (backward pass) at (300, 312) on input[type='checkbox'] >> nth=81
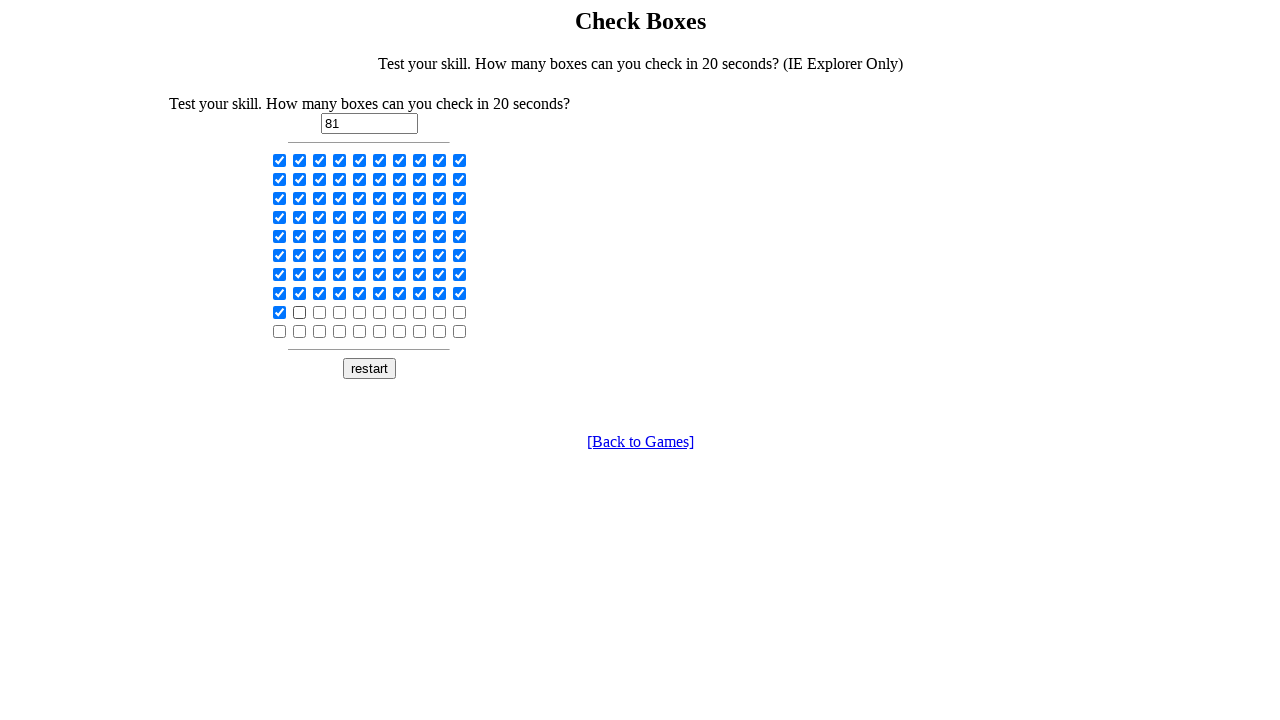

Clicked checkbox 81 of 100 (backward pass) at (280, 312) on input[type='checkbox'] >> nth=80
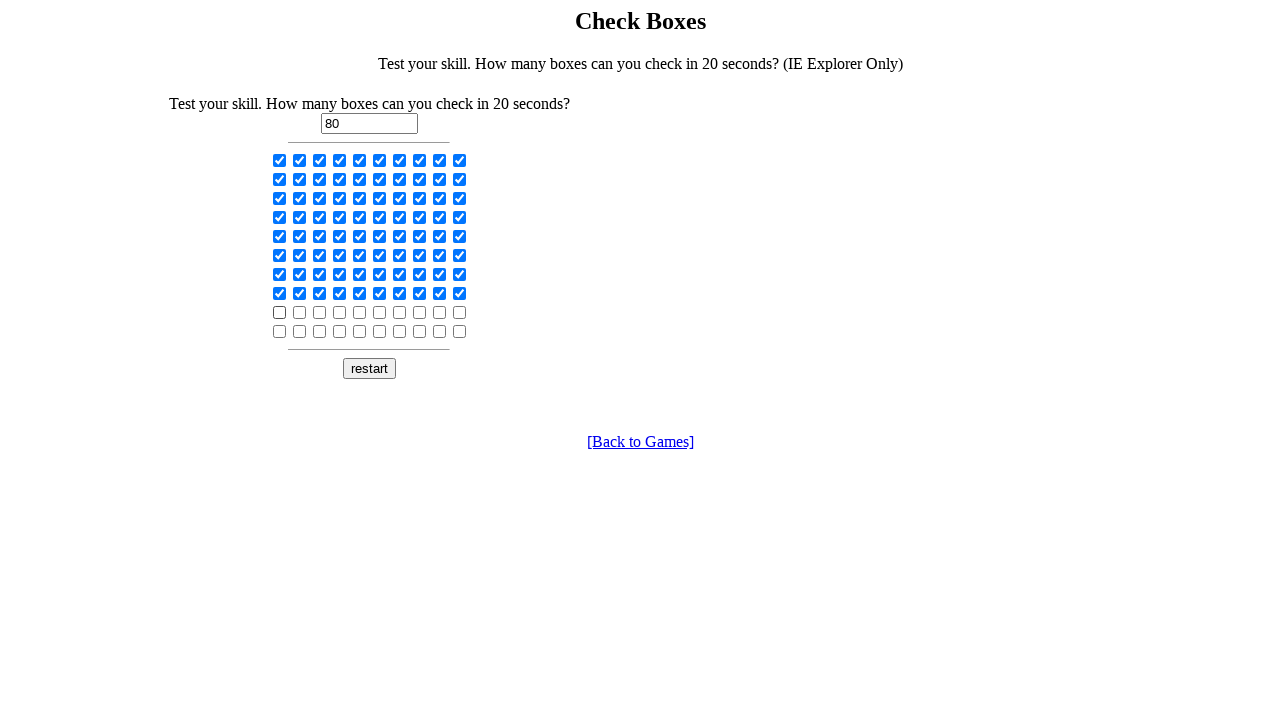

Clicked checkbox 80 of 100 (backward pass) at (460, 293) on input[type='checkbox'] >> nth=79
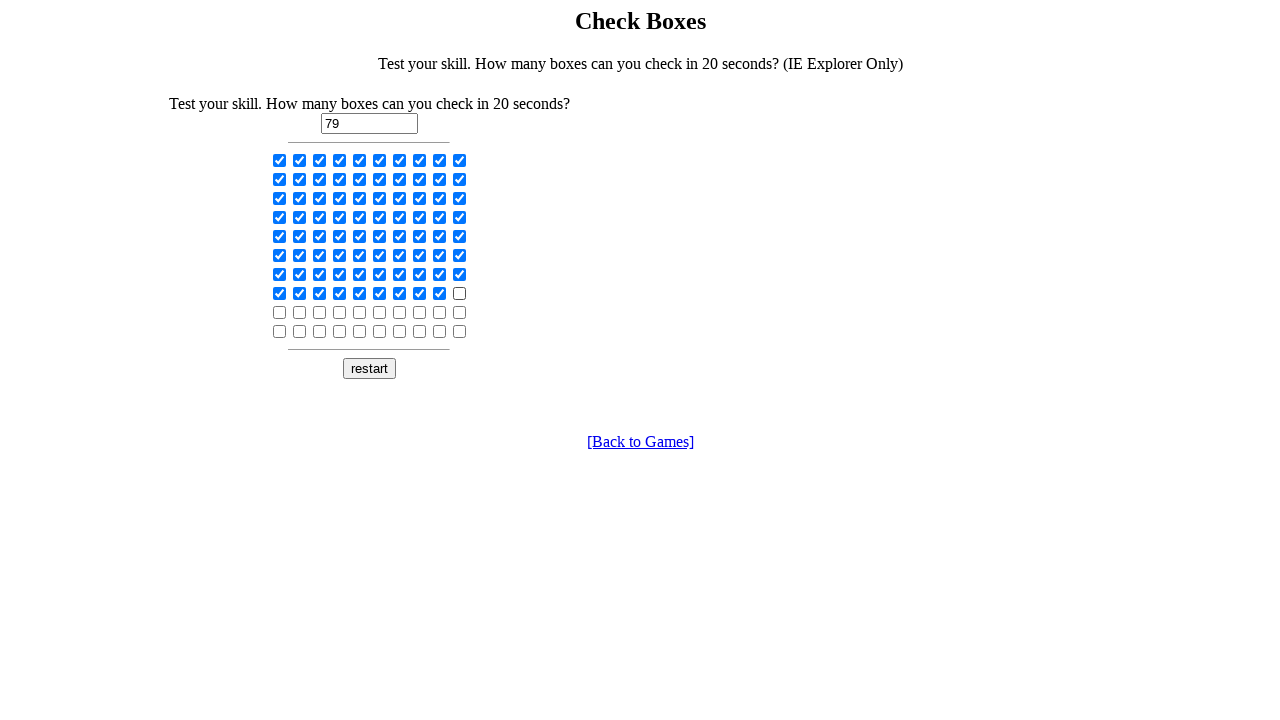

Clicked checkbox 79 of 100 (backward pass) at (440, 293) on input[type='checkbox'] >> nth=78
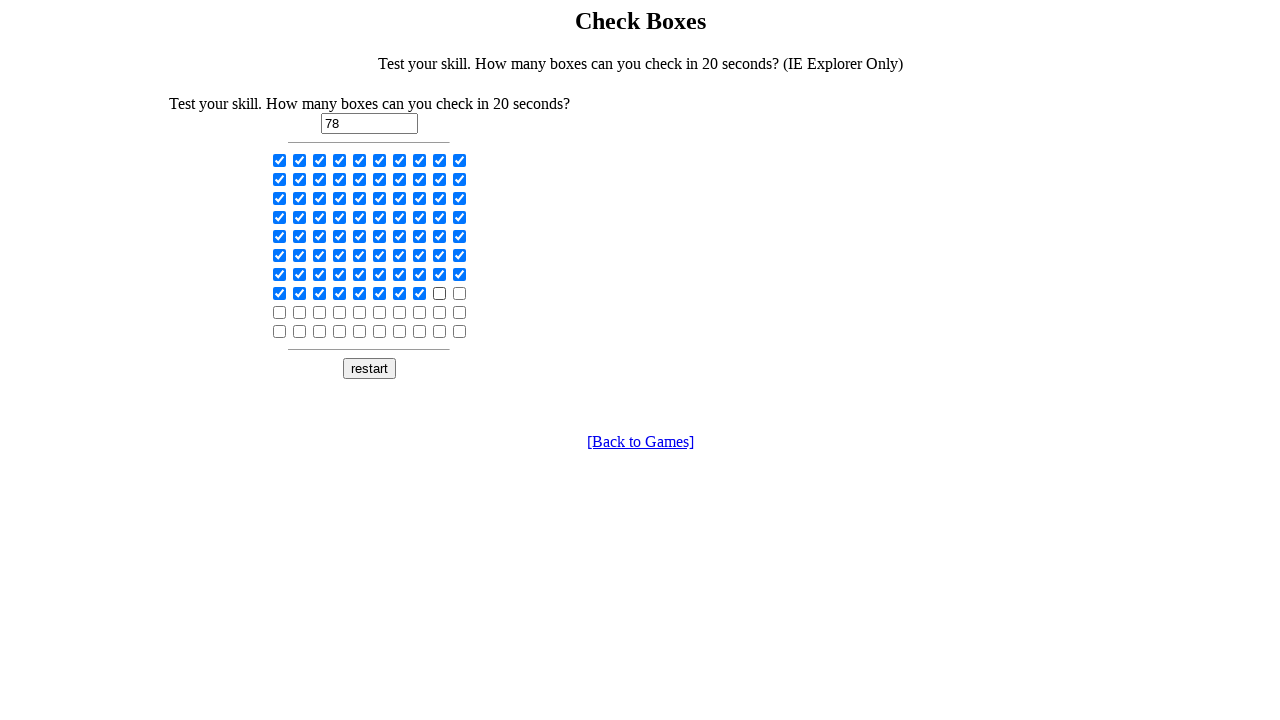

Clicked checkbox 78 of 100 (backward pass) at (420, 293) on input[type='checkbox'] >> nth=77
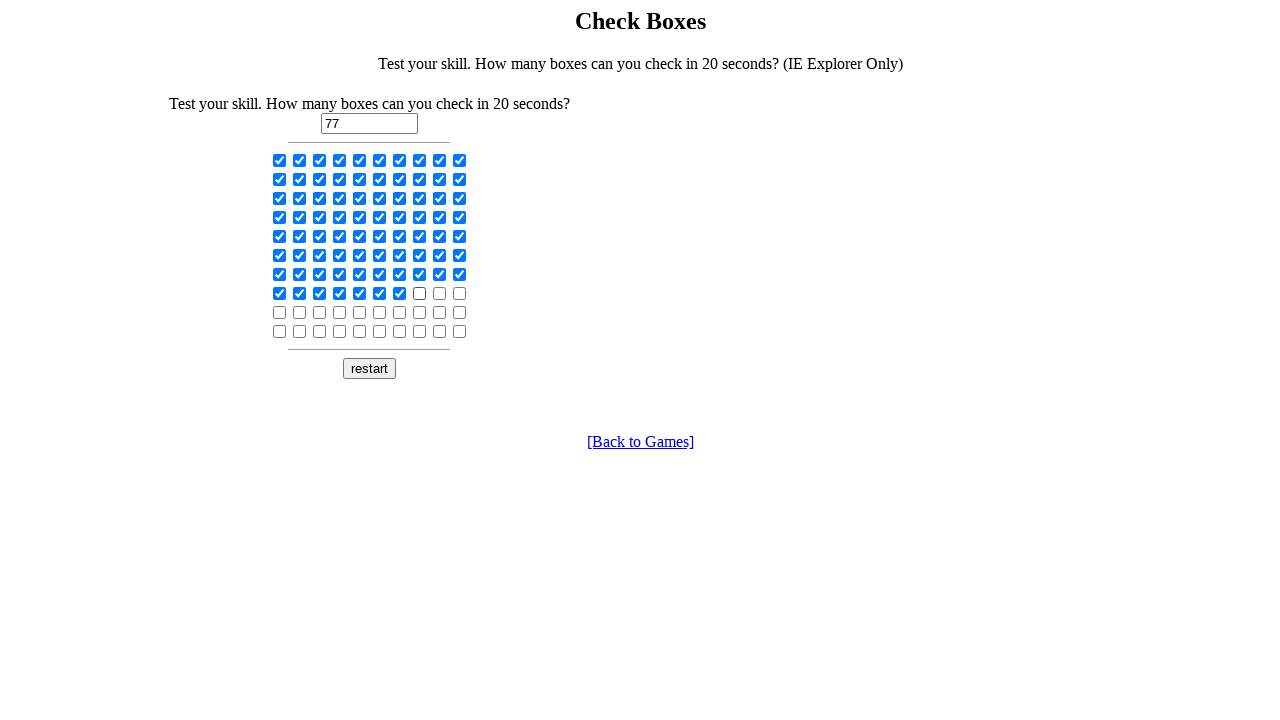

Clicked checkbox 77 of 100 (backward pass) at (400, 293) on input[type='checkbox'] >> nth=76
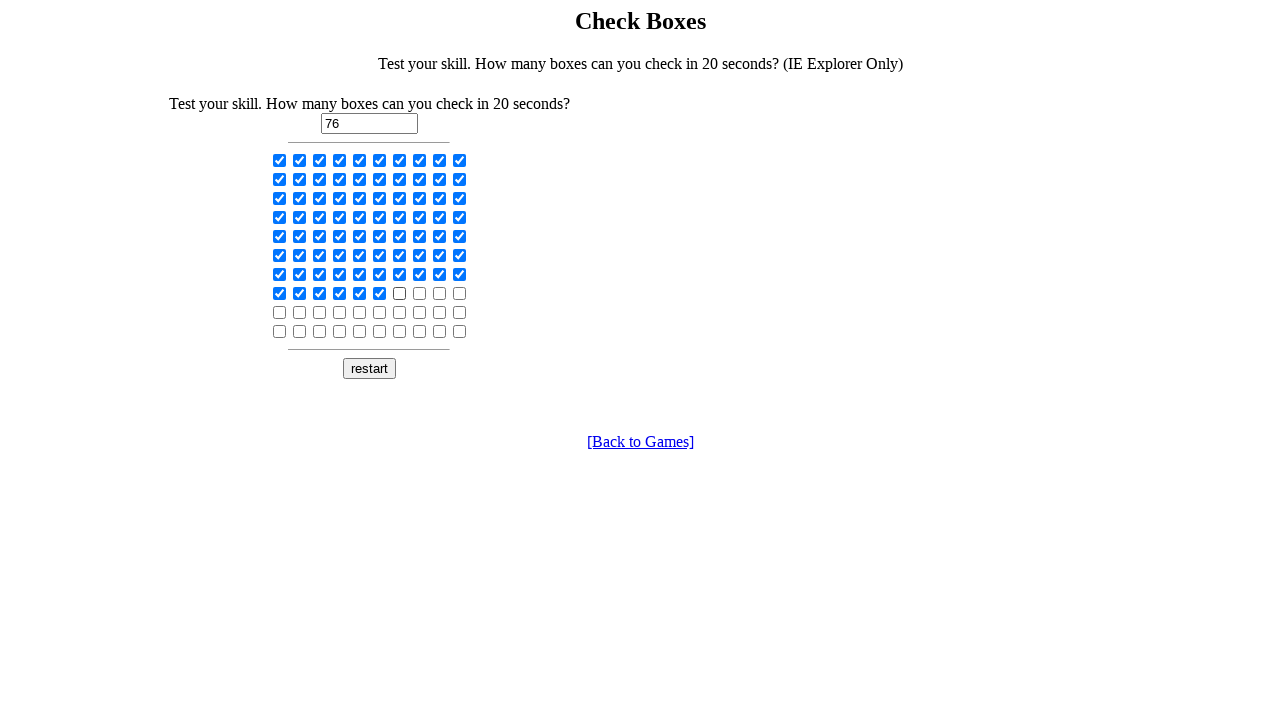

Clicked checkbox 76 of 100 (backward pass) at (380, 293) on input[type='checkbox'] >> nth=75
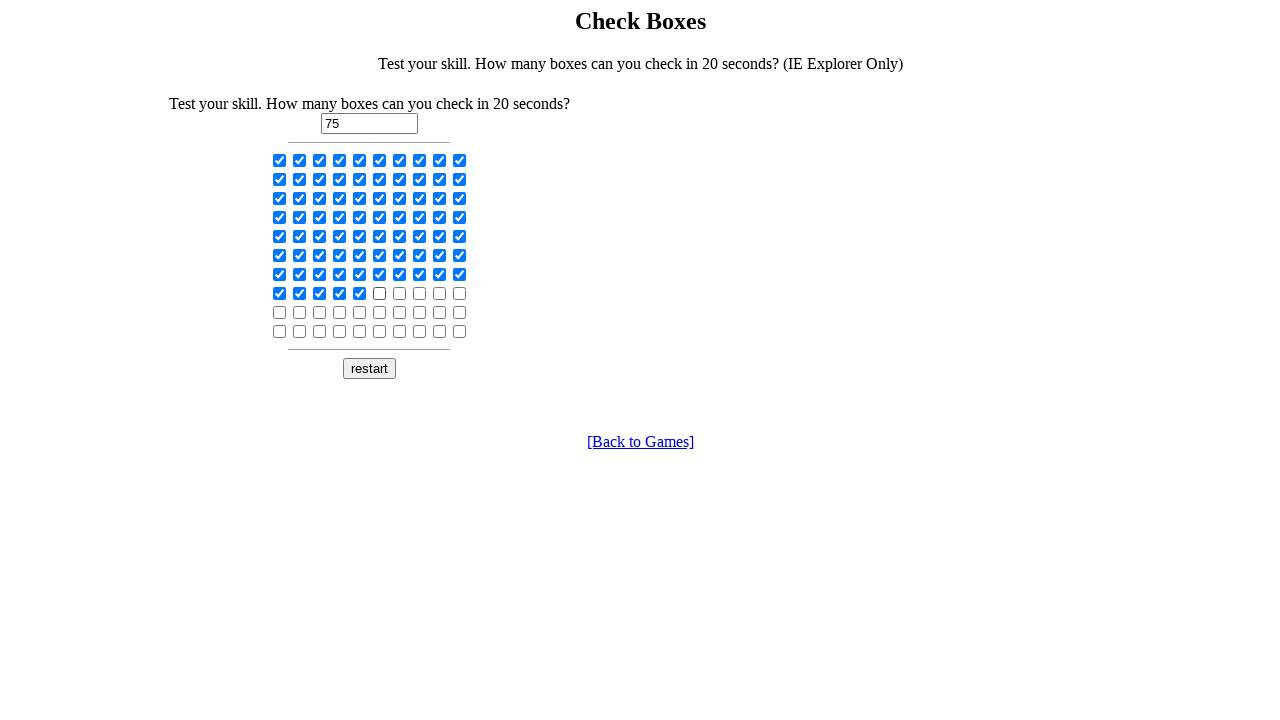

Clicked checkbox 75 of 100 (backward pass) at (360, 293) on input[type='checkbox'] >> nth=74
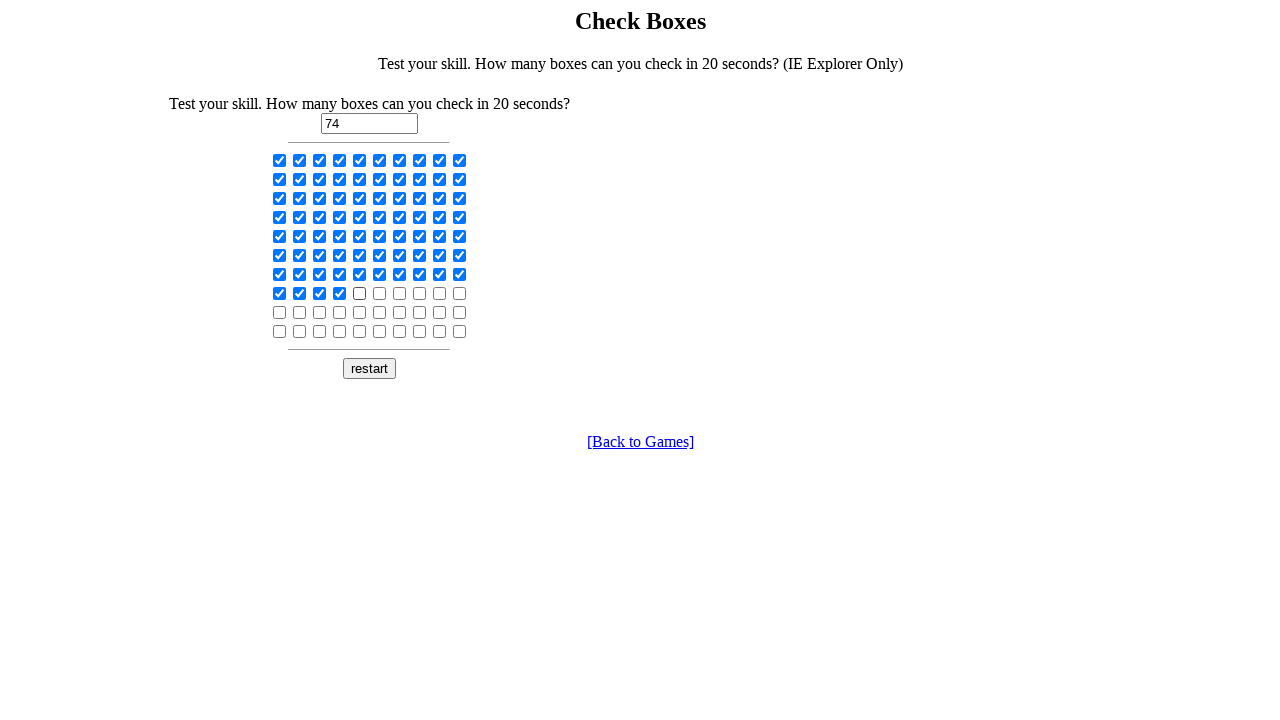

Clicked checkbox 74 of 100 (backward pass) at (340, 293) on input[type='checkbox'] >> nth=73
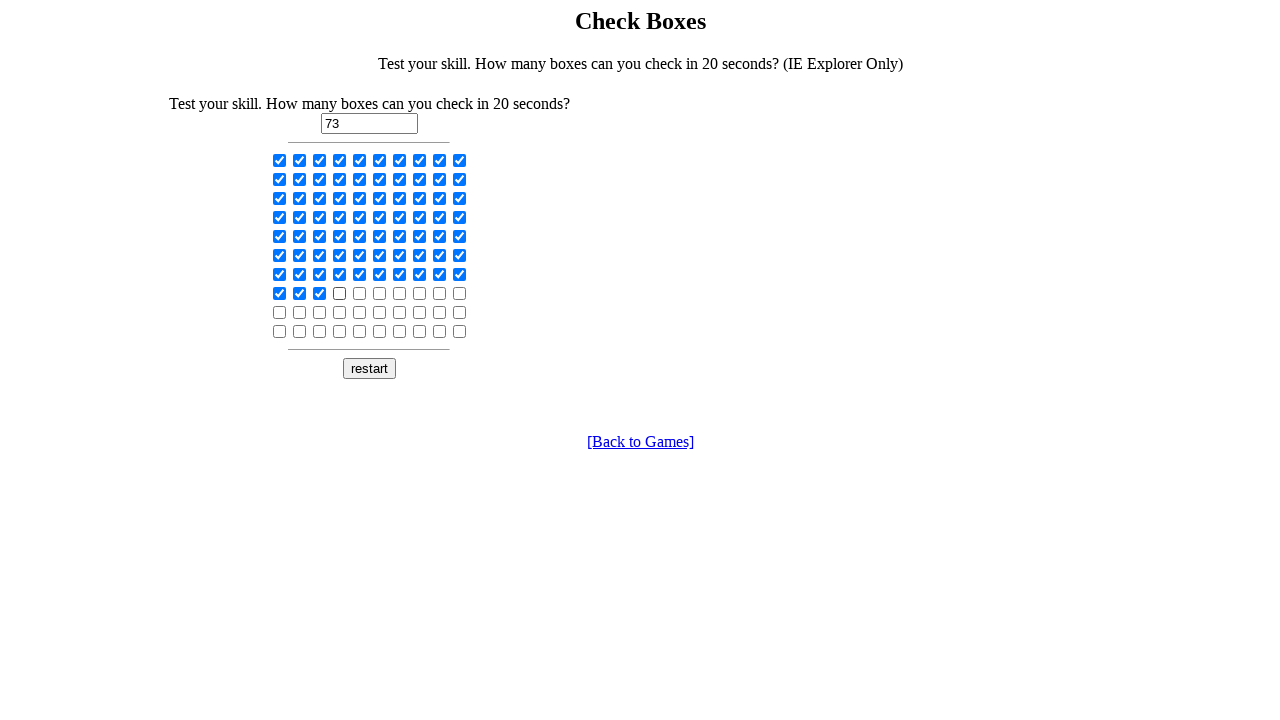

Clicked checkbox 73 of 100 (backward pass) at (320, 293) on input[type='checkbox'] >> nth=72
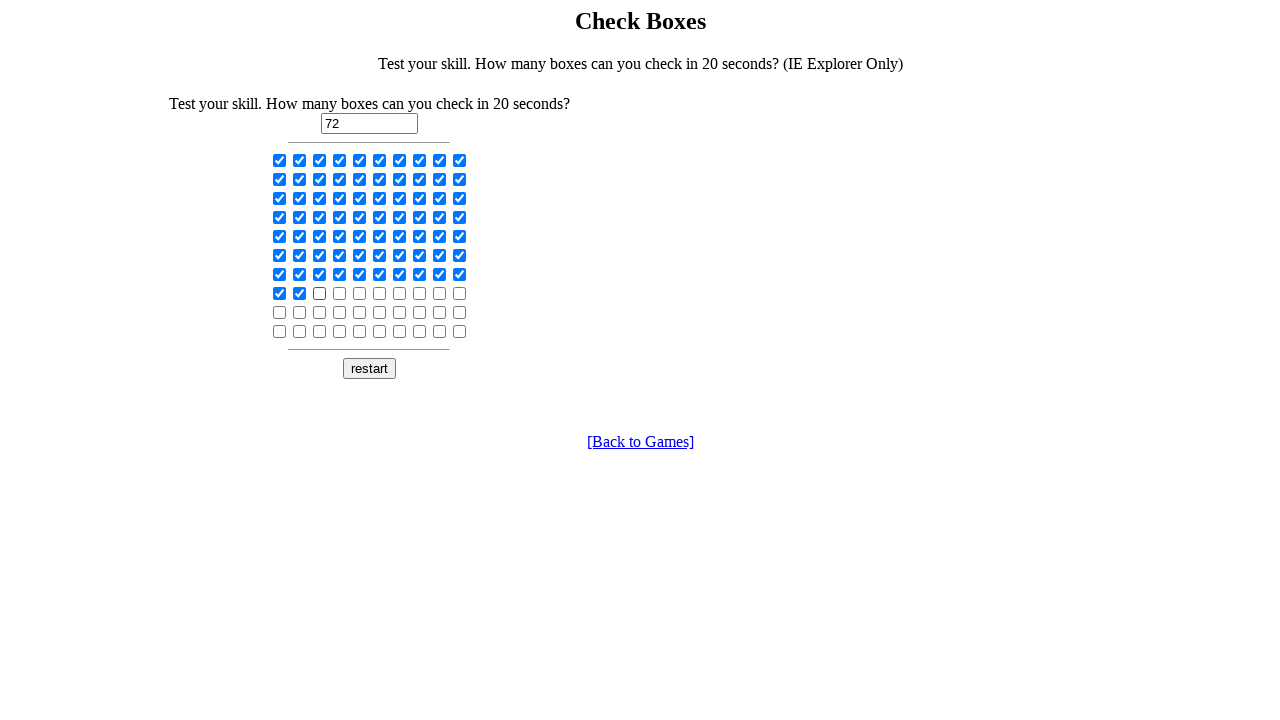

Clicked checkbox 72 of 100 (backward pass) at (300, 293) on input[type='checkbox'] >> nth=71
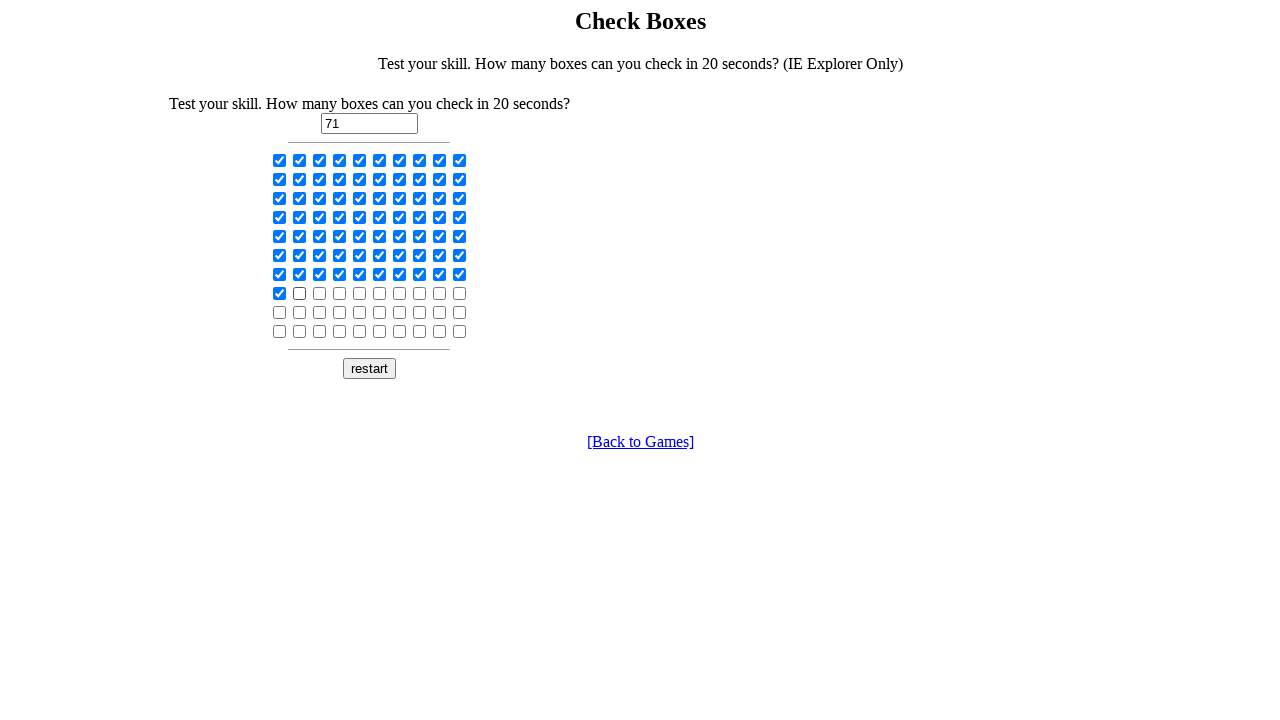

Clicked checkbox 71 of 100 (backward pass) at (280, 293) on input[type='checkbox'] >> nth=70
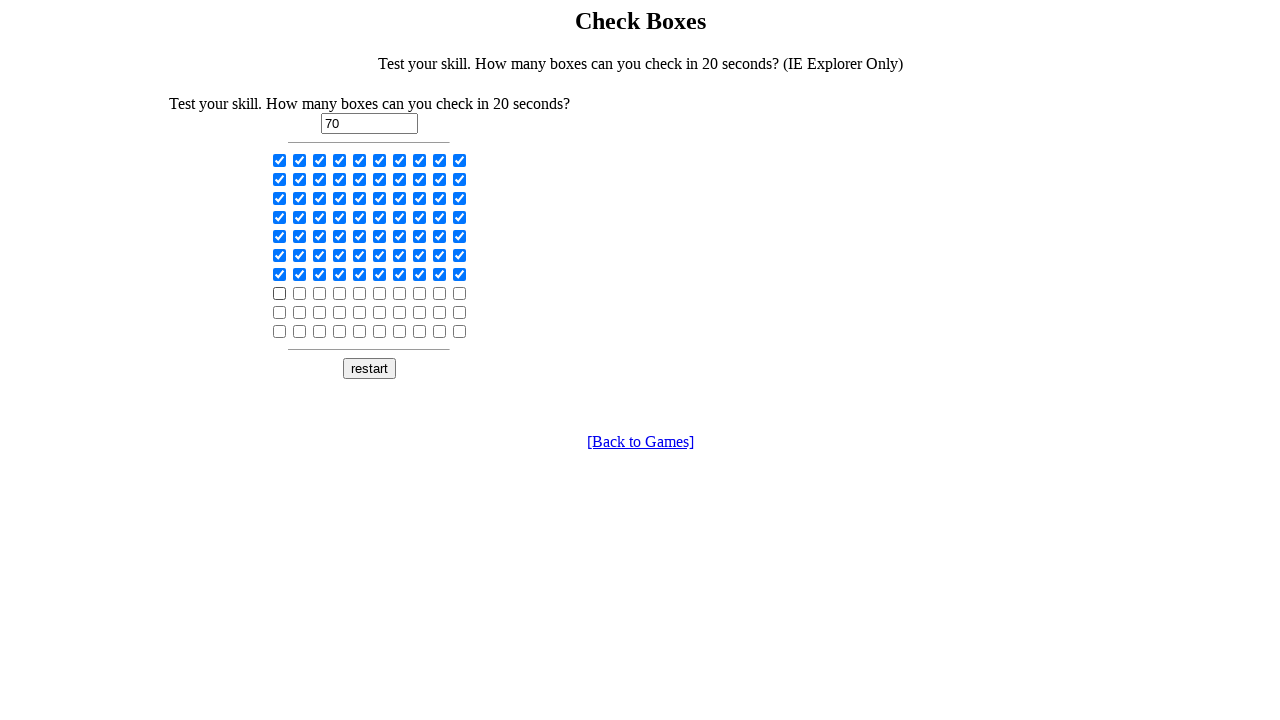

Clicked checkbox 70 of 100 (backward pass) at (460, 274) on input[type='checkbox'] >> nth=69
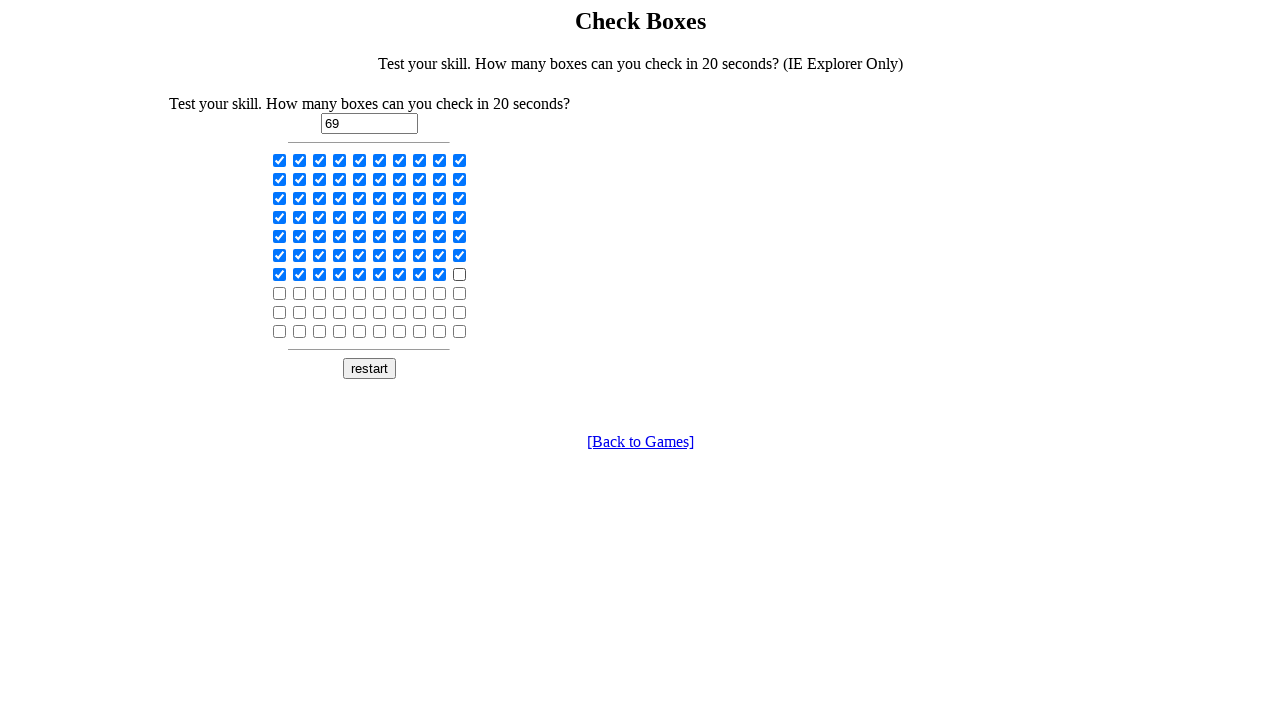

Clicked checkbox 69 of 100 (backward pass) at (440, 274) on input[type='checkbox'] >> nth=68
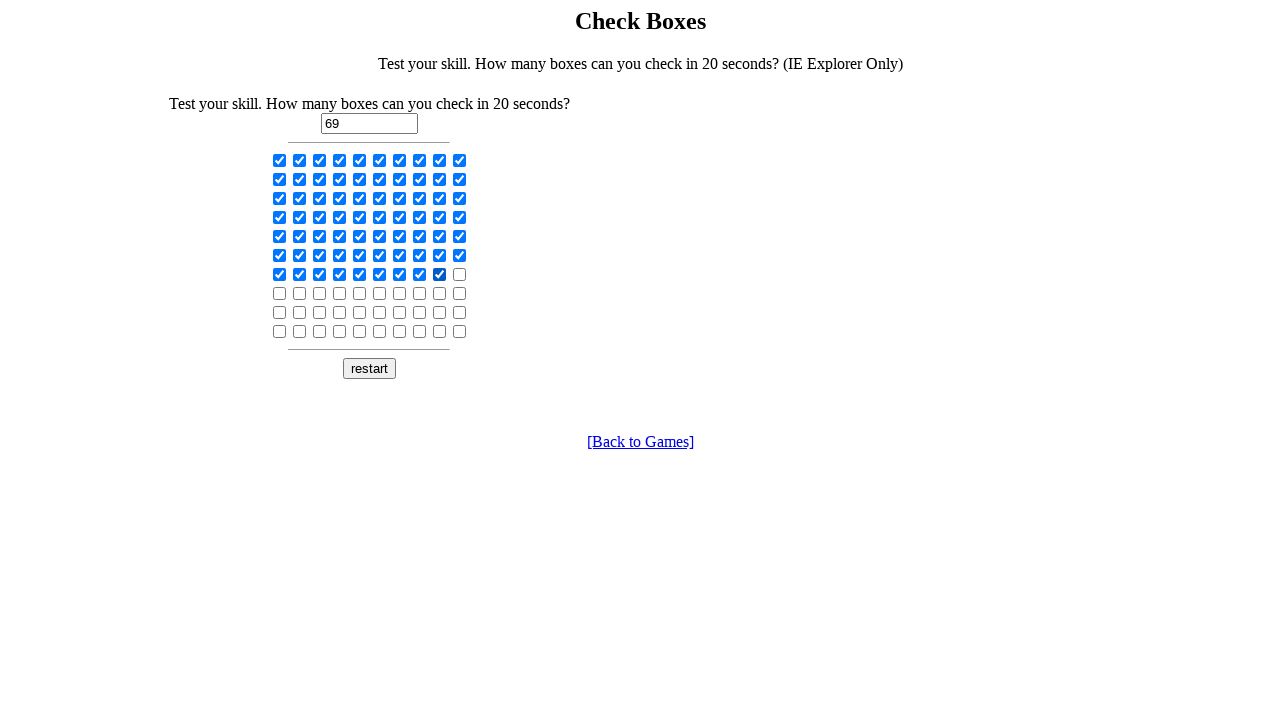

Clicked checkbox 68 of 100 (backward pass) at (420, 274) on input[type='checkbox'] >> nth=67
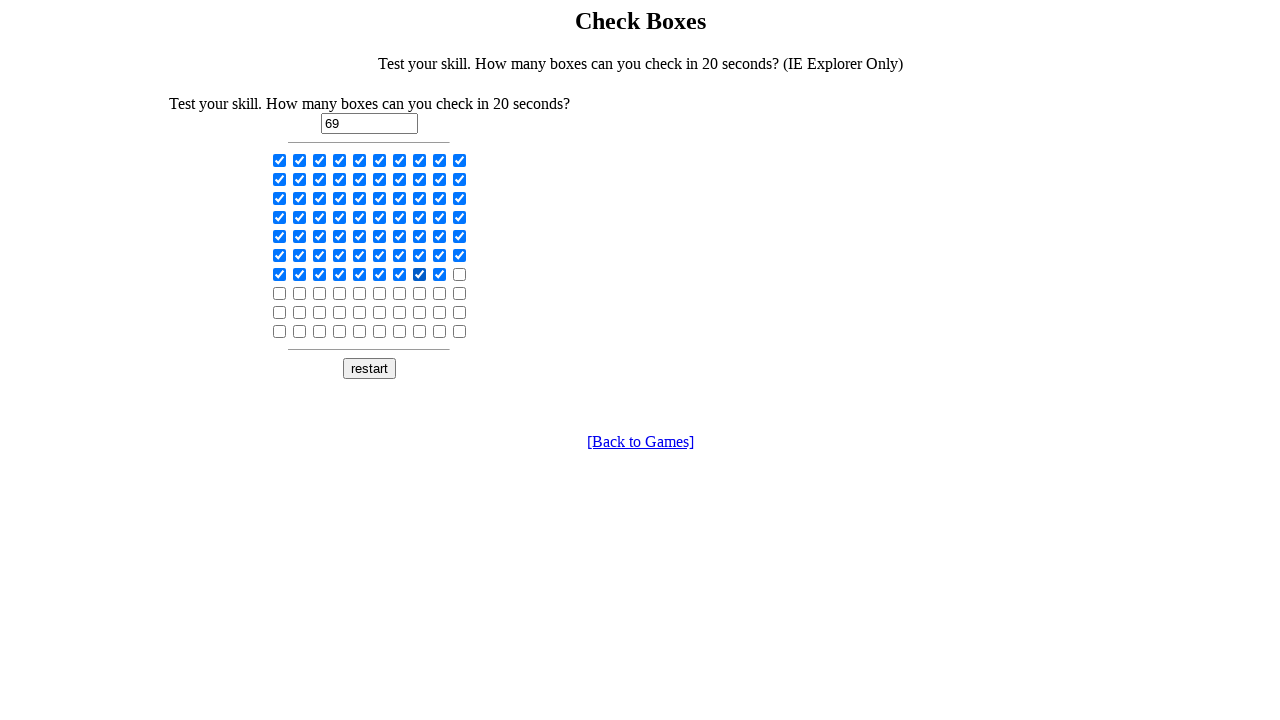

Clicked checkbox 67 of 100 (backward pass) at (400, 274) on input[type='checkbox'] >> nth=66
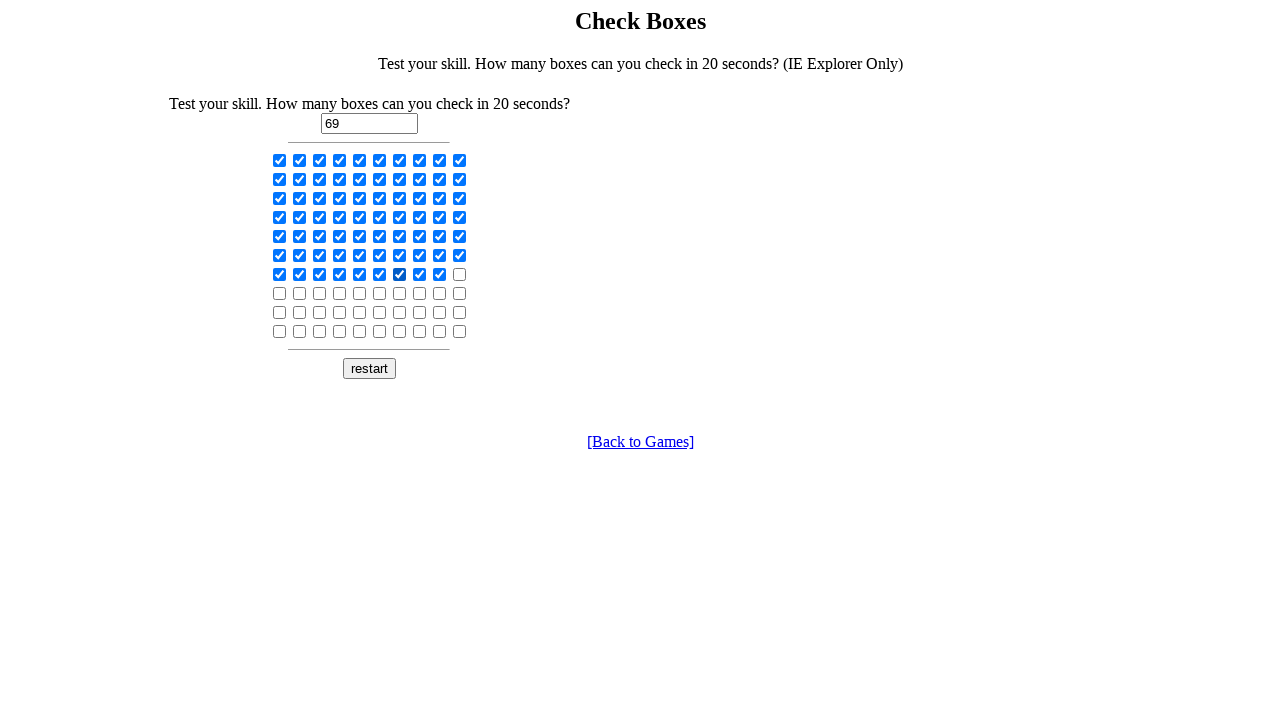

Clicked checkbox 66 of 100 (backward pass) at (380, 274) on input[type='checkbox'] >> nth=65
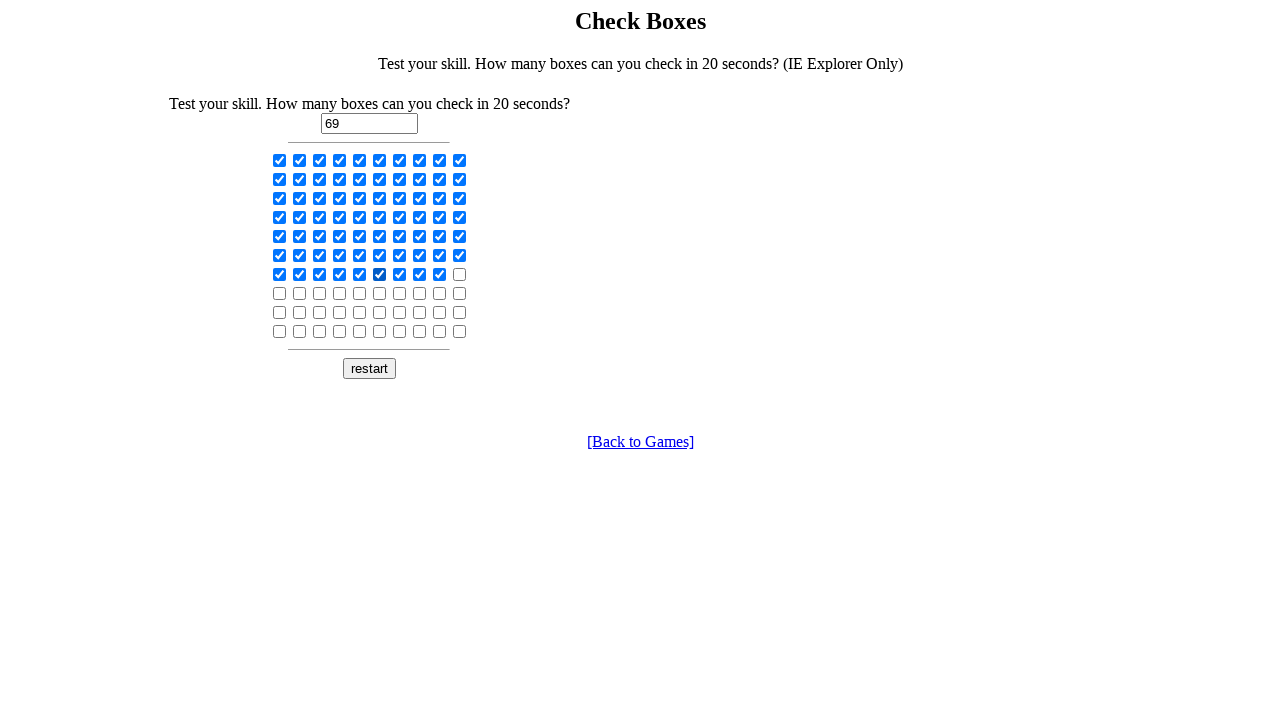

Clicked checkbox 65 of 100 (backward pass) at (360, 274) on input[type='checkbox'] >> nth=64
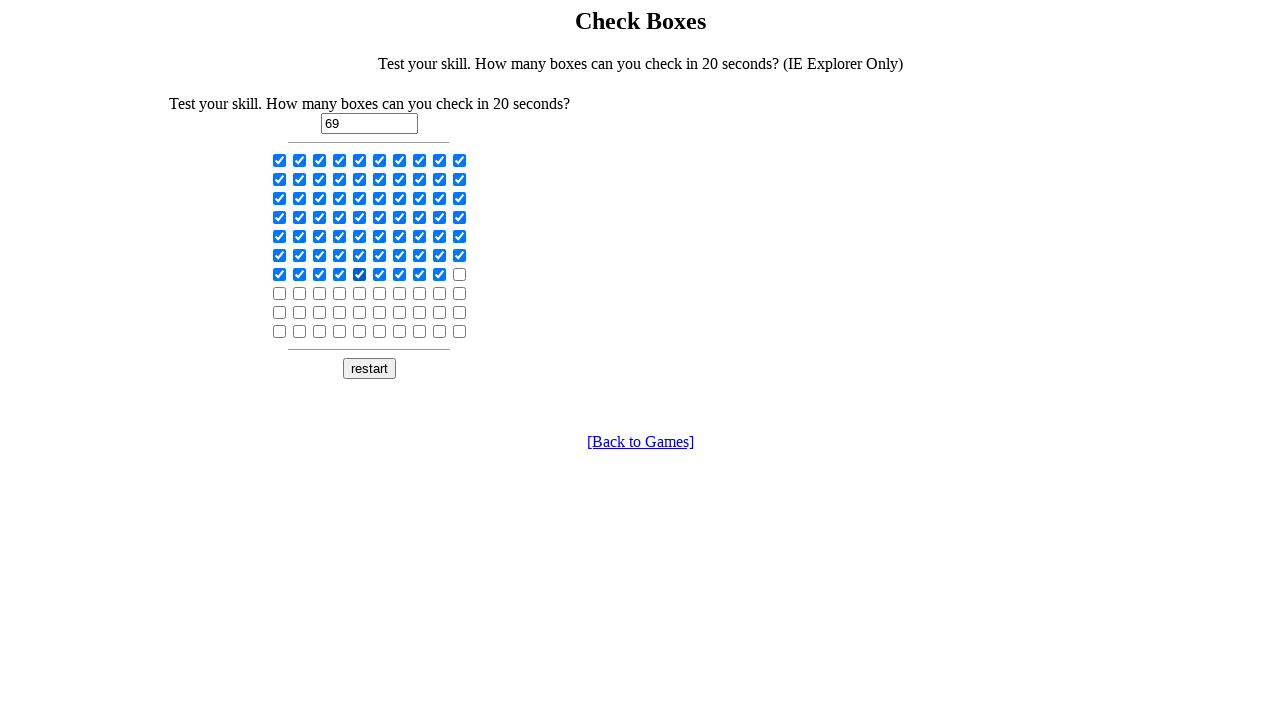

Clicked checkbox 64 of 100 (backward pass) at (340, 274) on input[type='checkbox'] >> nth=63
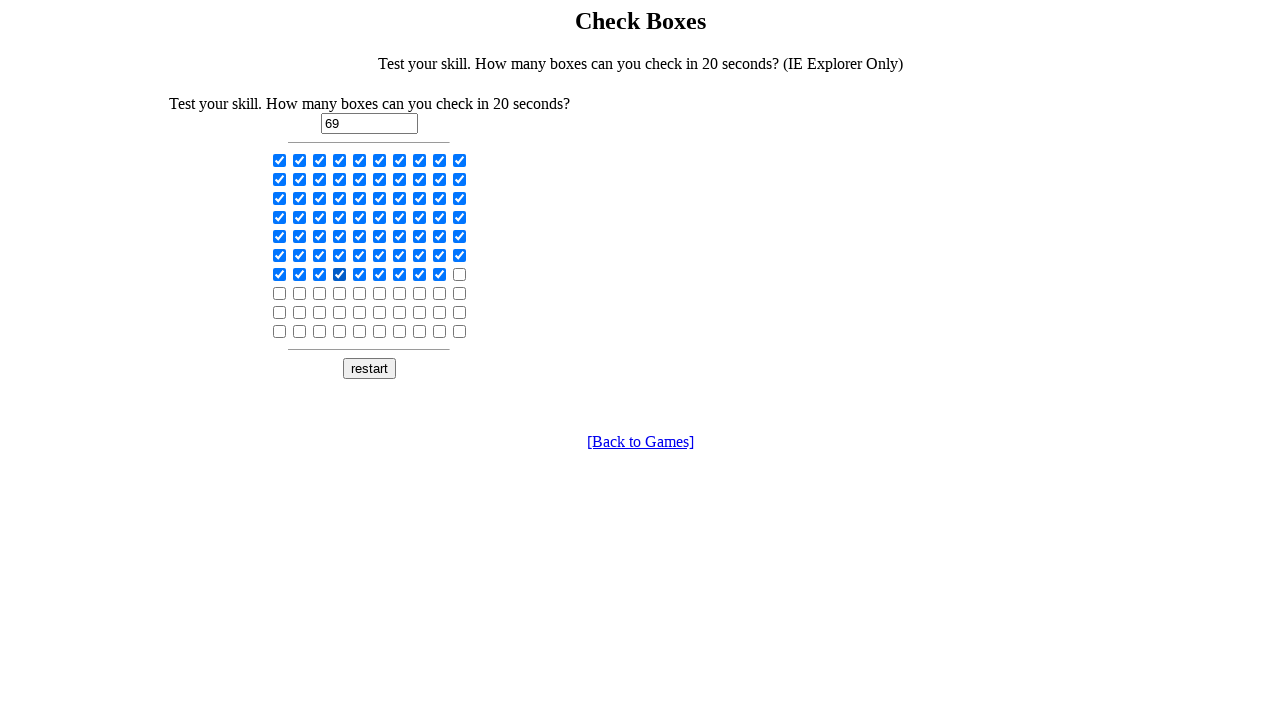

Clicked checkbox 63 of 100 (backward pass) at (320, 274) on input[type='checkbox'] >> nth=62
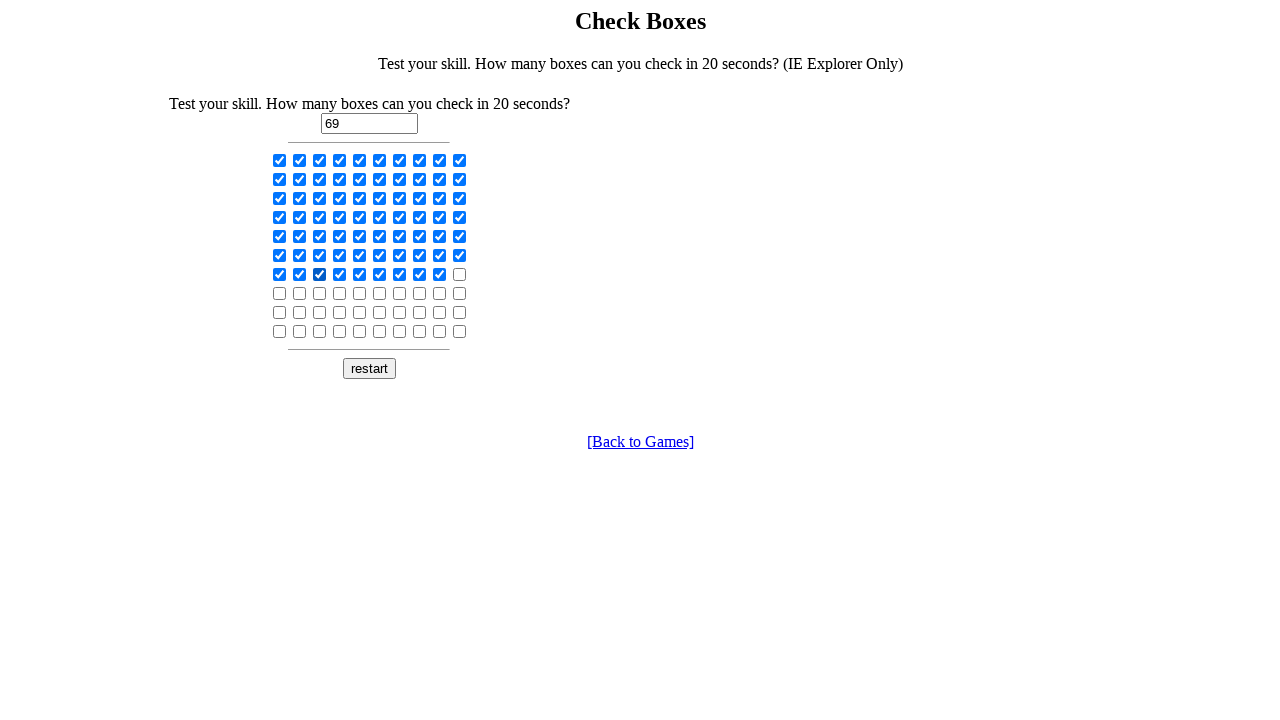

Clicked checkbox 62 of 100 (backward pass) at (300, 274) on input[type='checkbox'] >> nth=61
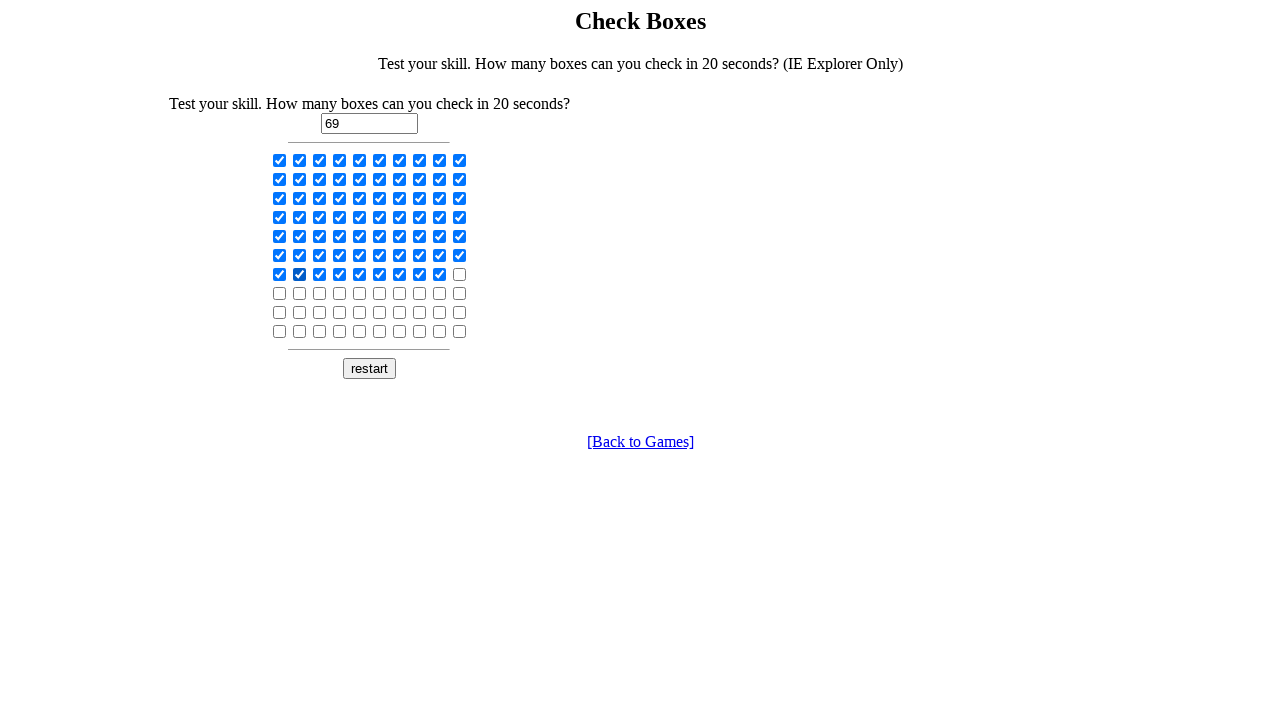

Clicked checkbox 61 of 100 (backward pass) at (280, 274) on input[type='checkbox'] >> nth=60
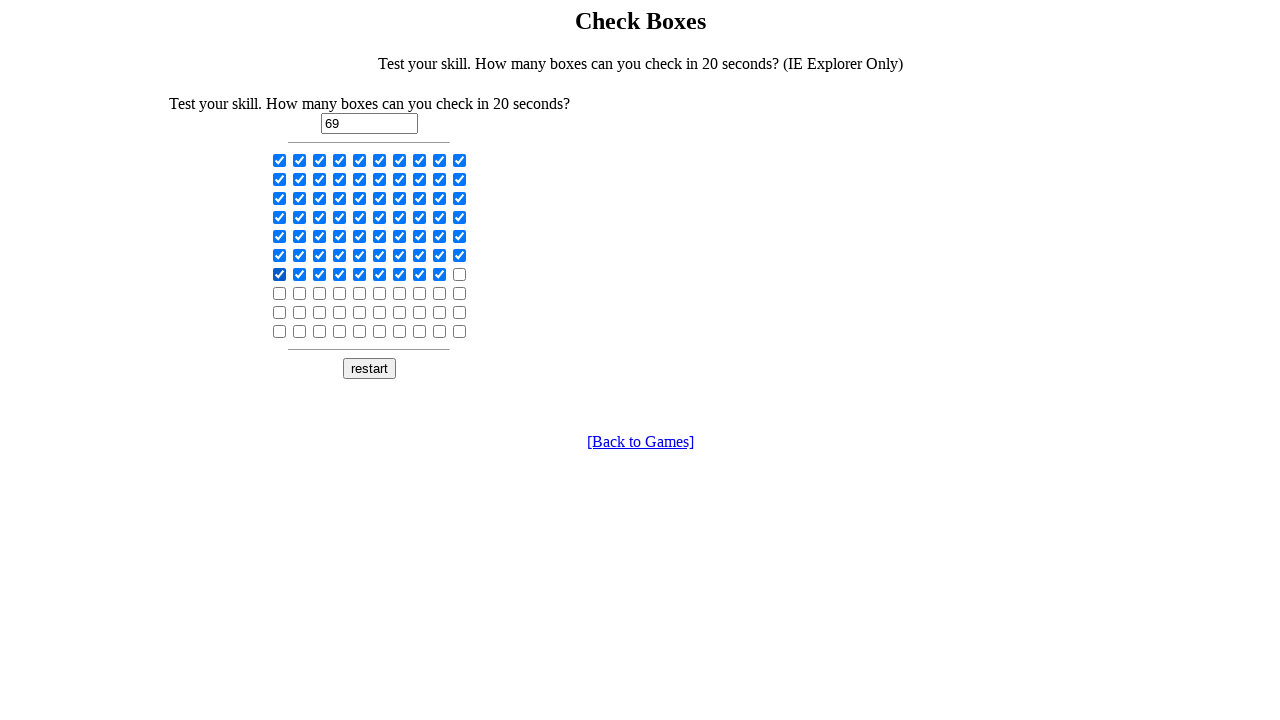

Clicked checkbox 60 of 100 (backward pass) at (460, 255) on input[type='checkbox'] >> nth=59
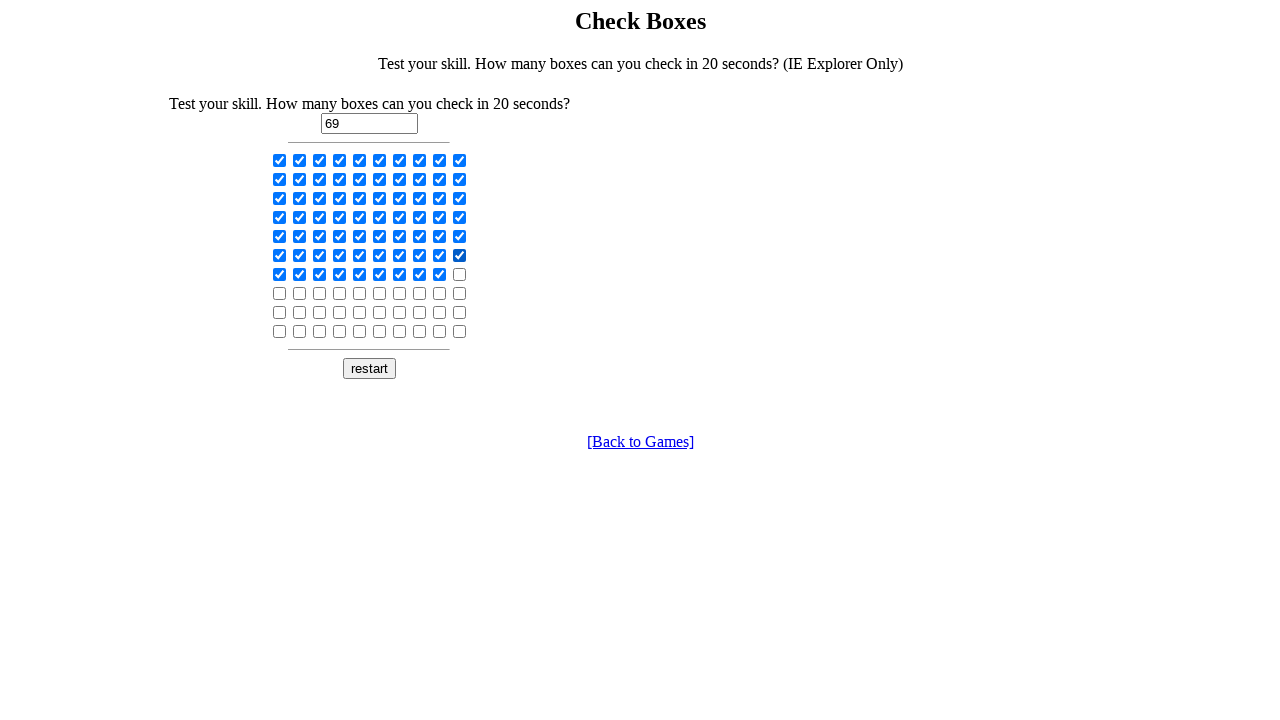

Clicked checkbox 59 of 100 (backward pass) at (440, 255) on input[type='checkbox'] >> nth=58
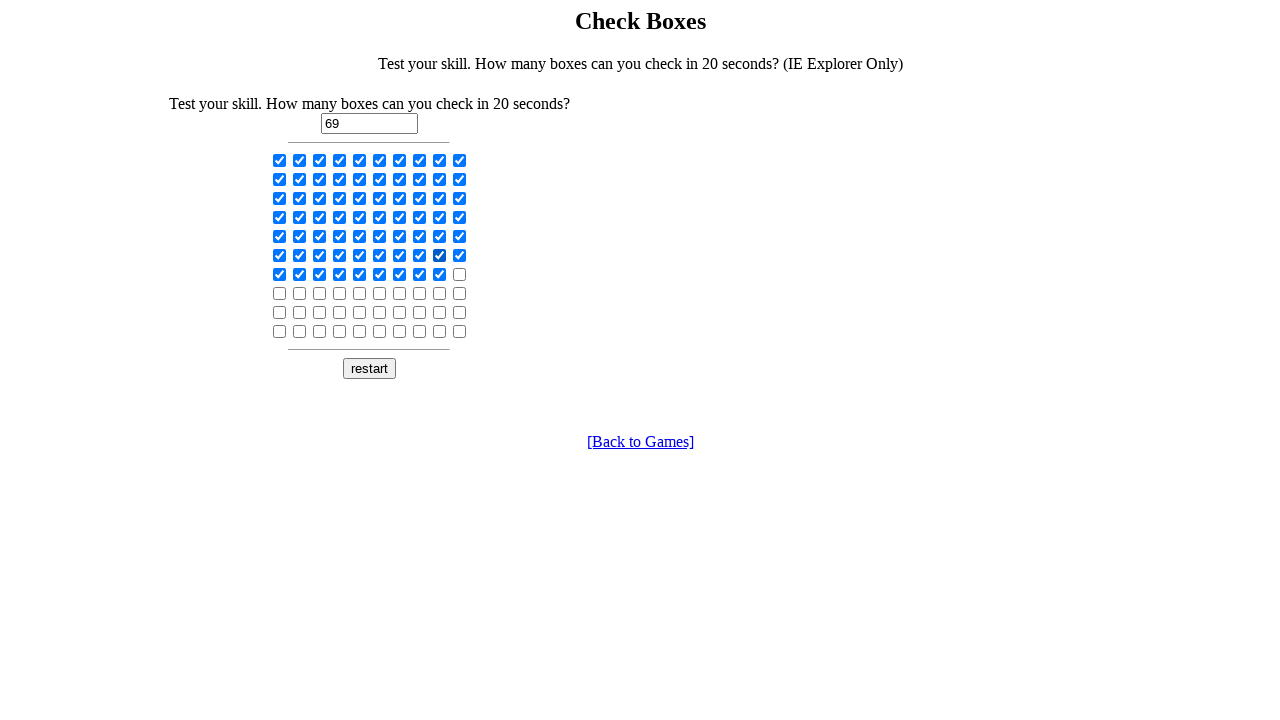

Clicked checkbox 58 of 100 (backward pass) at (420, 255) on input[type='checkbox'] >> nth=57
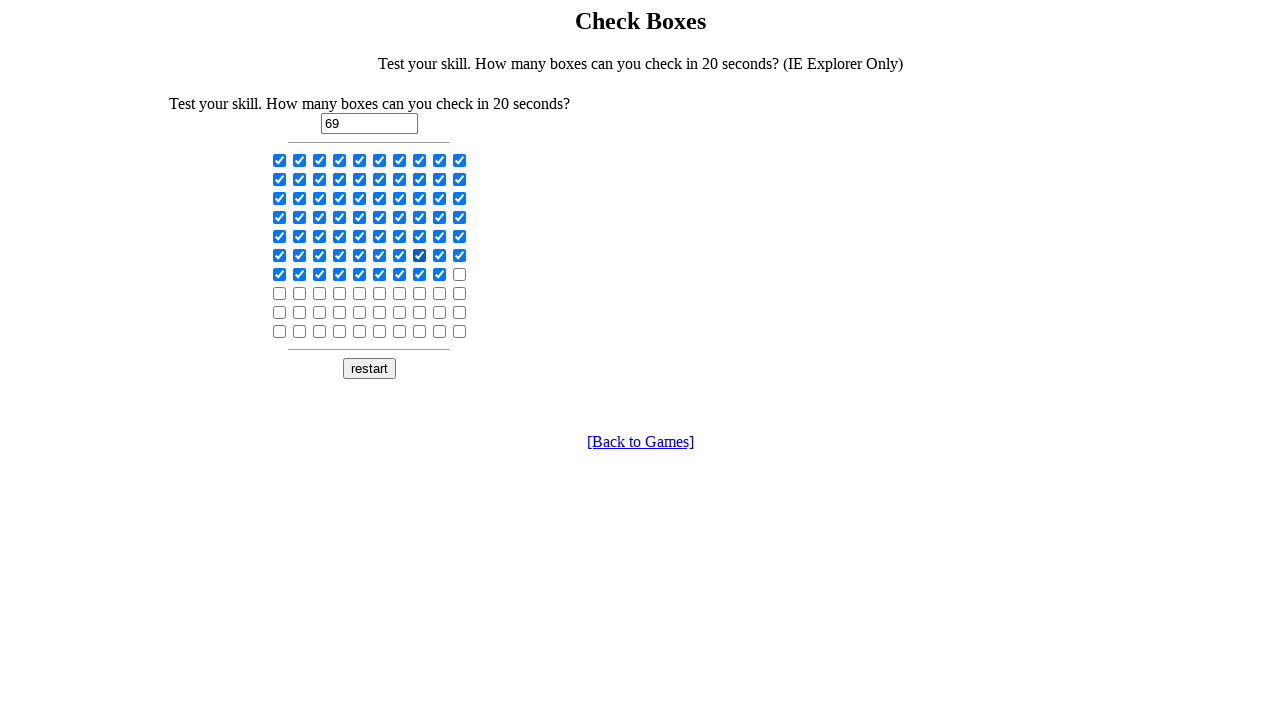

Clicked checkbox 57 of 100 (backward pass) at (400, 255) on input[type='checkbox'] >> nth=56
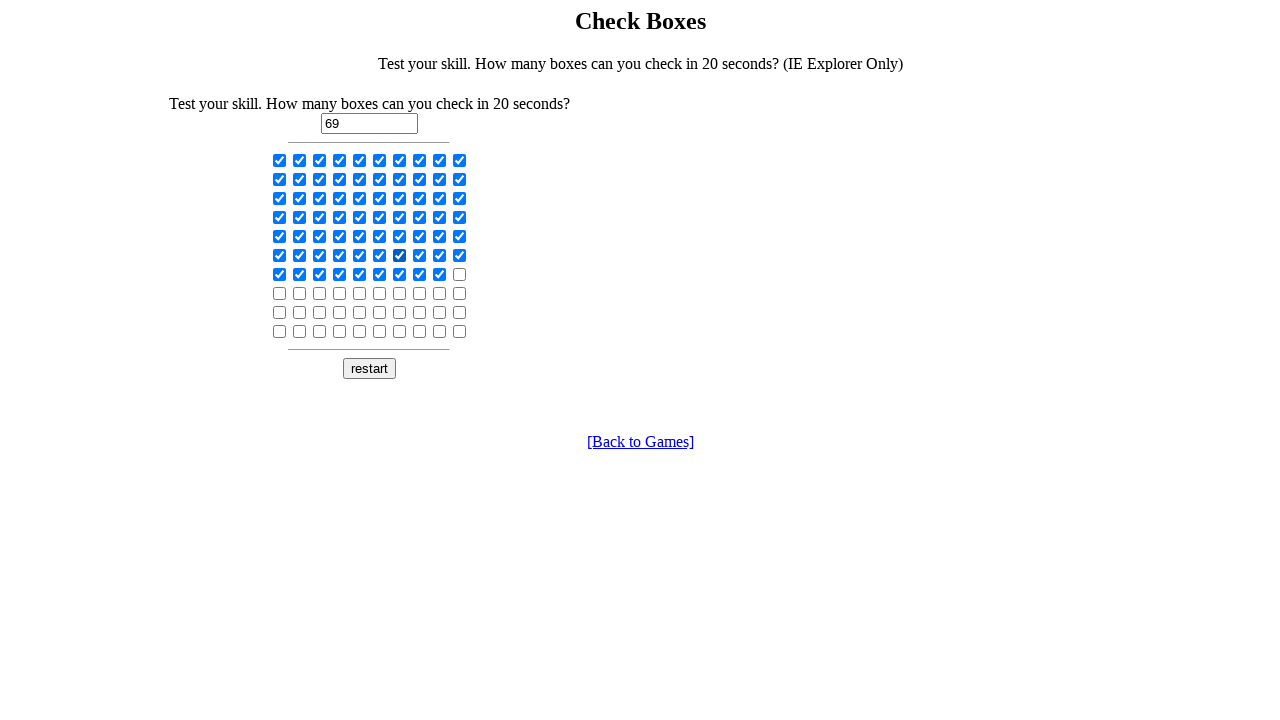

Clicked checkbox 56 of 100 (backward pass) at (380, 255) on input[type='checkbox'] >> nth=55
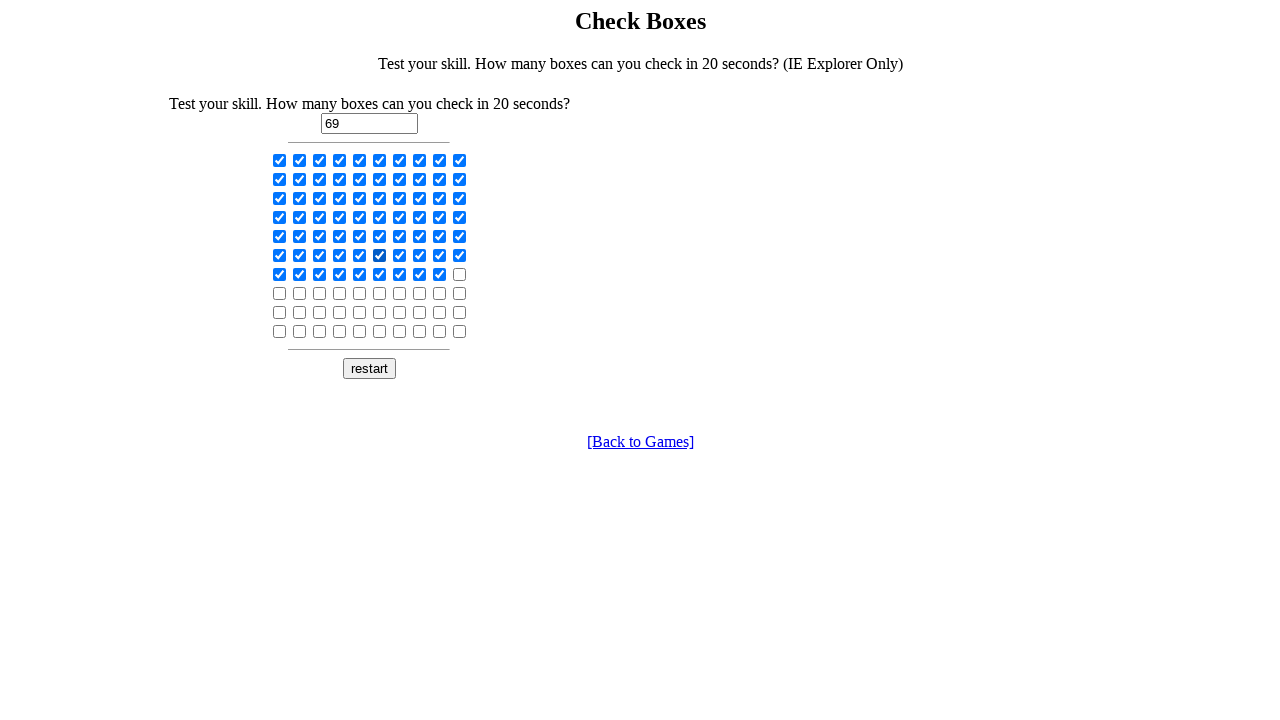

Clicked checkbox 55 of 100 (backward pass) at (360, 255) on input[type='checkbox'] >> nth=54
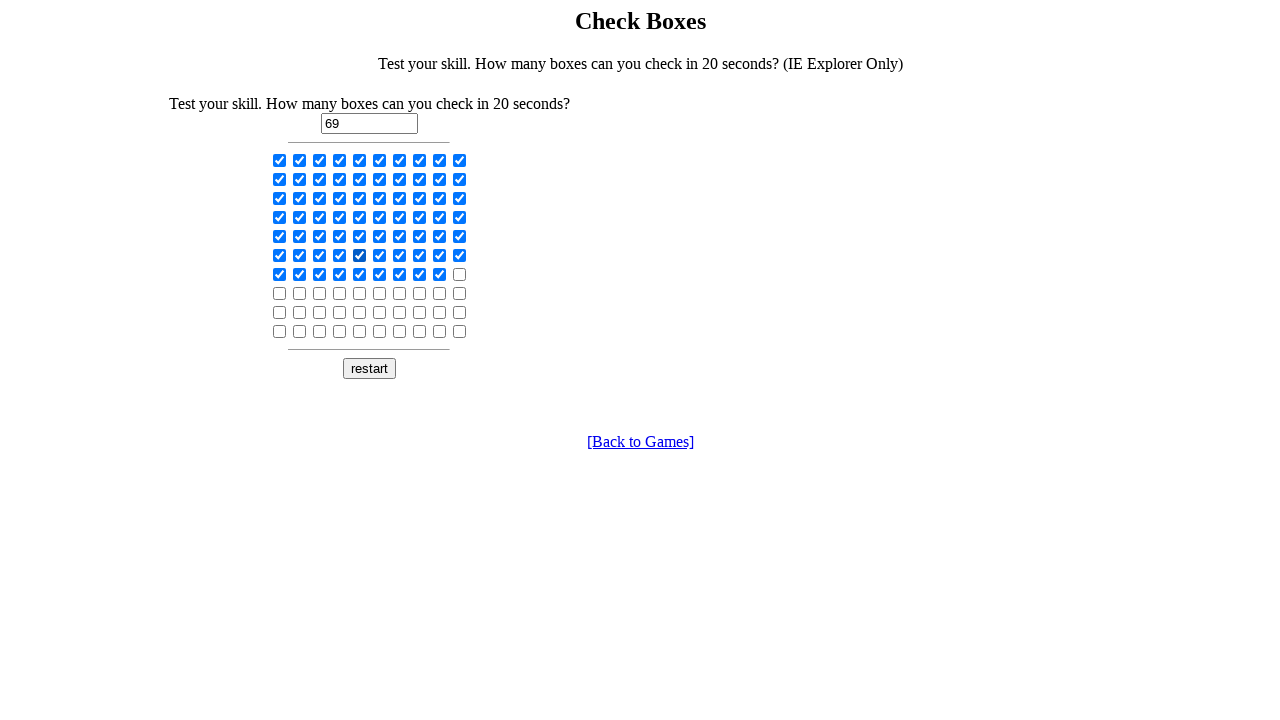

Clicked checkbox 54 of 100 (backward pass) at (340, 255) on input[type='checkbox'] >> nth=53
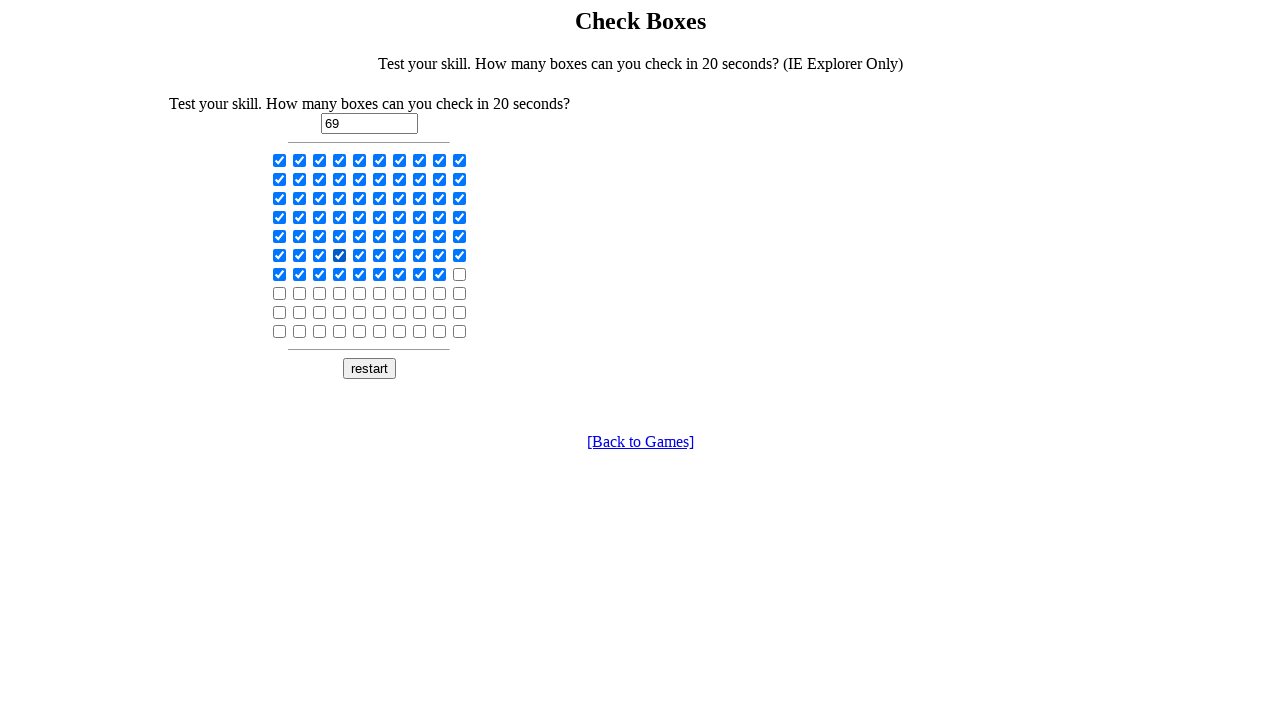

Clicked checkbox 53 of 100 (backward pass) at (320, 255) on input[type='checkbox'] >> nth=52
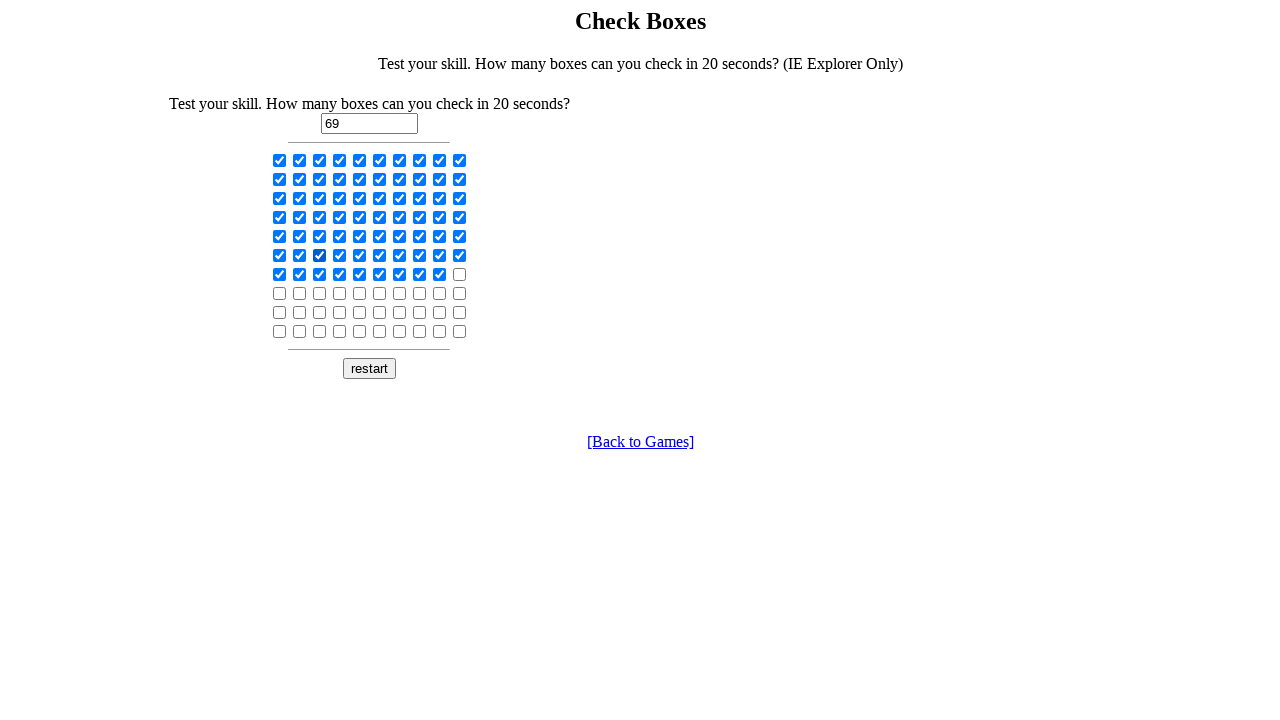

Clicked checkbox 52 of 100 (backward pass) at (300, 255) on input[type='checkbox'] >> nth=51
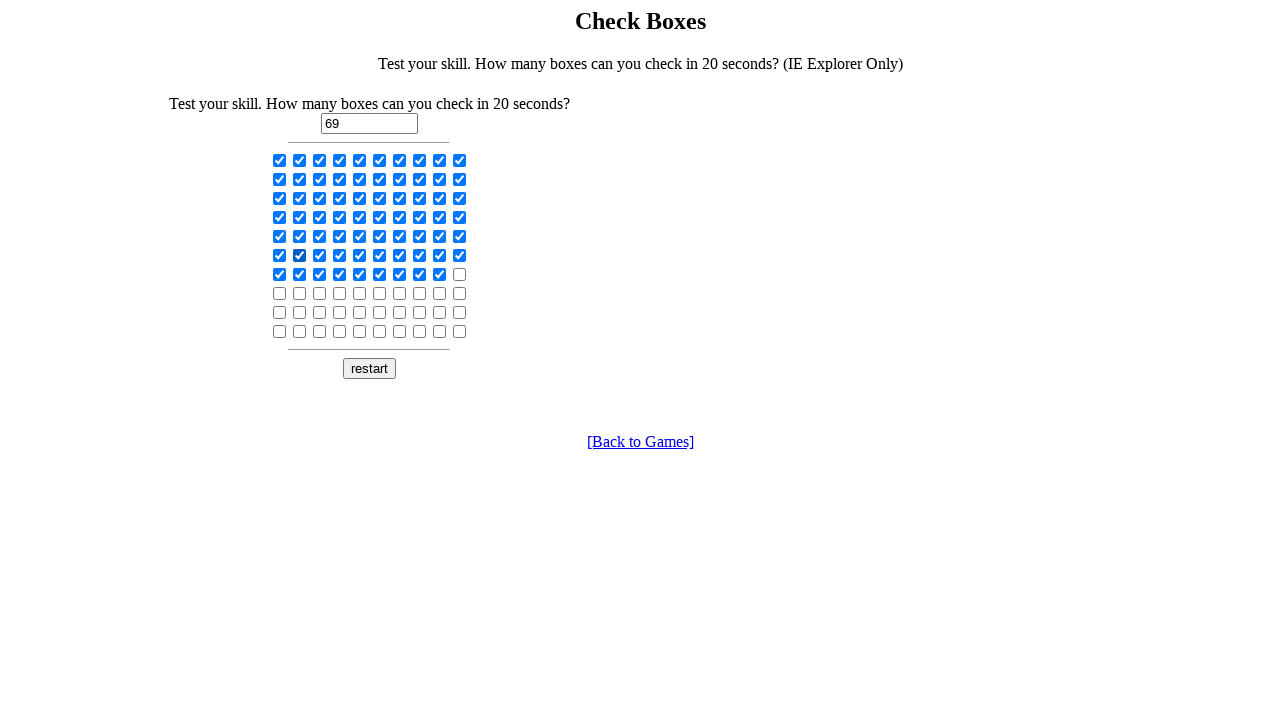

Clicked checkbox 51 of 100 (backward pass) at (280, 255) on input[type='checkbox'] >> nth=50
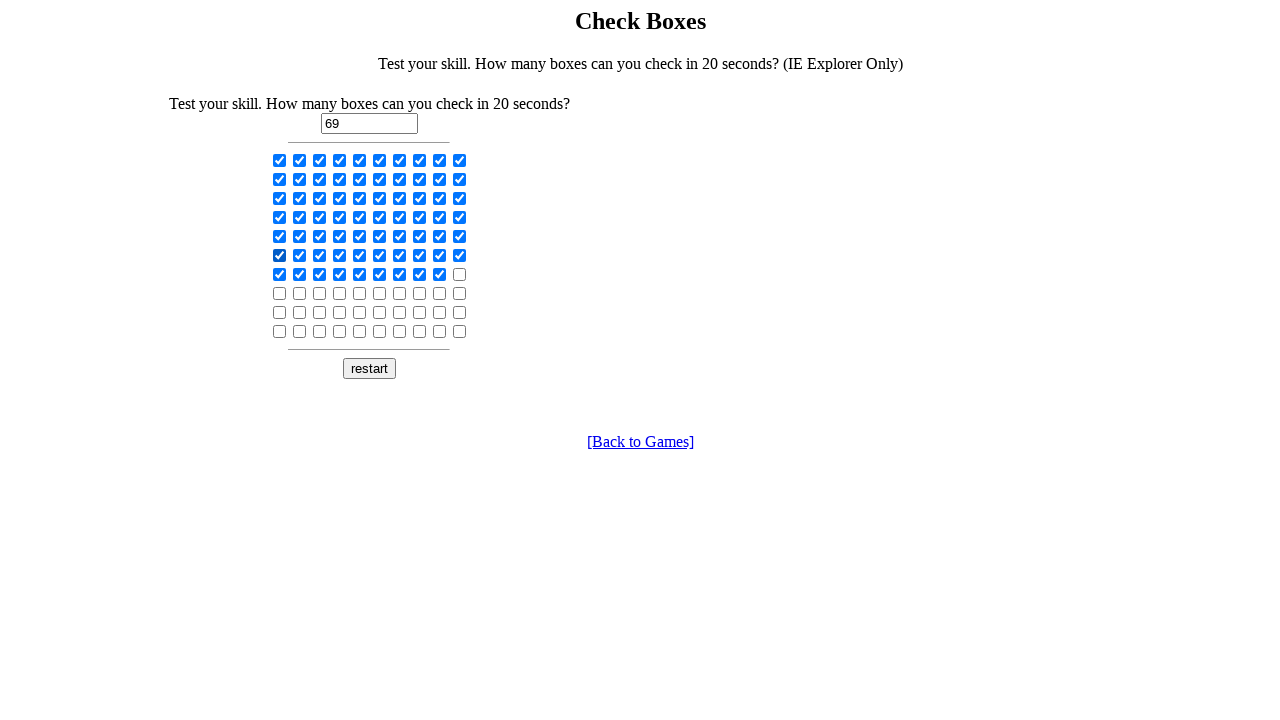

Clicked checkbox 50 of 100 (backward pass) at (460, 236) on input[type='checkbox'] >> nth=49
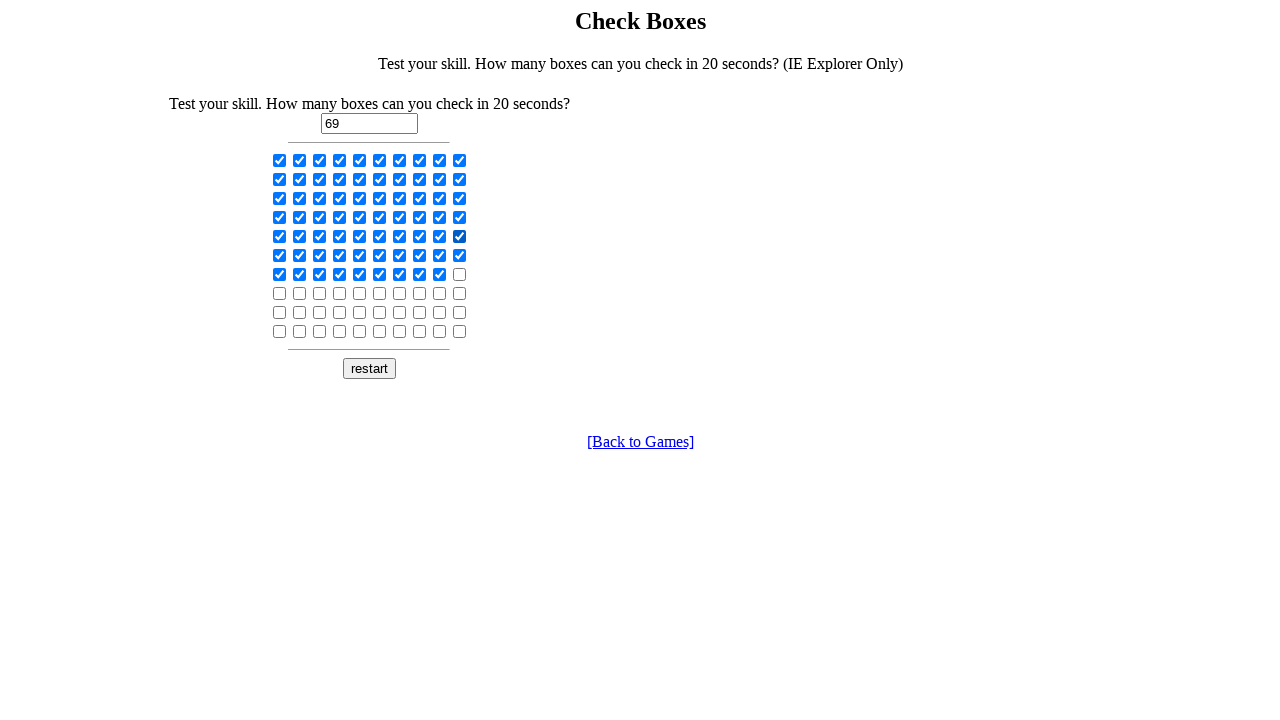

Clicked checkbox 49 of 100 (backward pass) at (440, 236) on input[type='checkbox'] >> nth=48
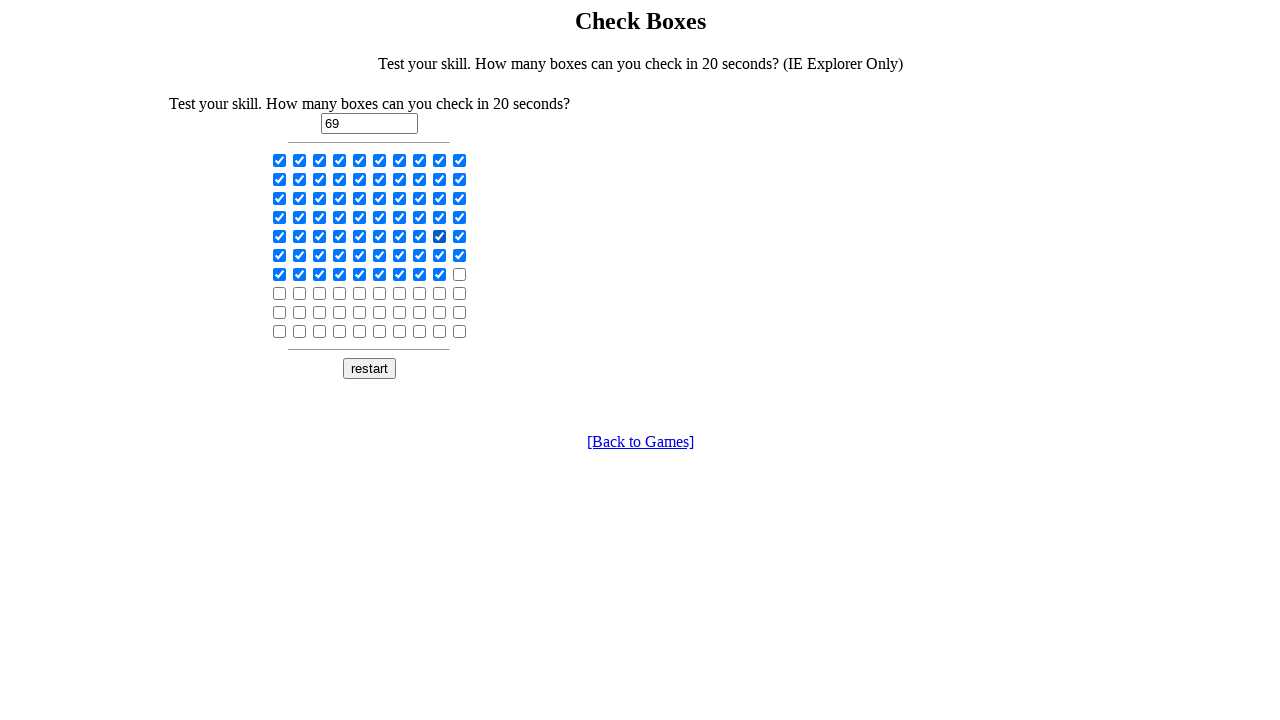

Clicked checkbox 48 of 100 (backward pass) at (420, 236) on input[type='checkbox'] >> nth=47
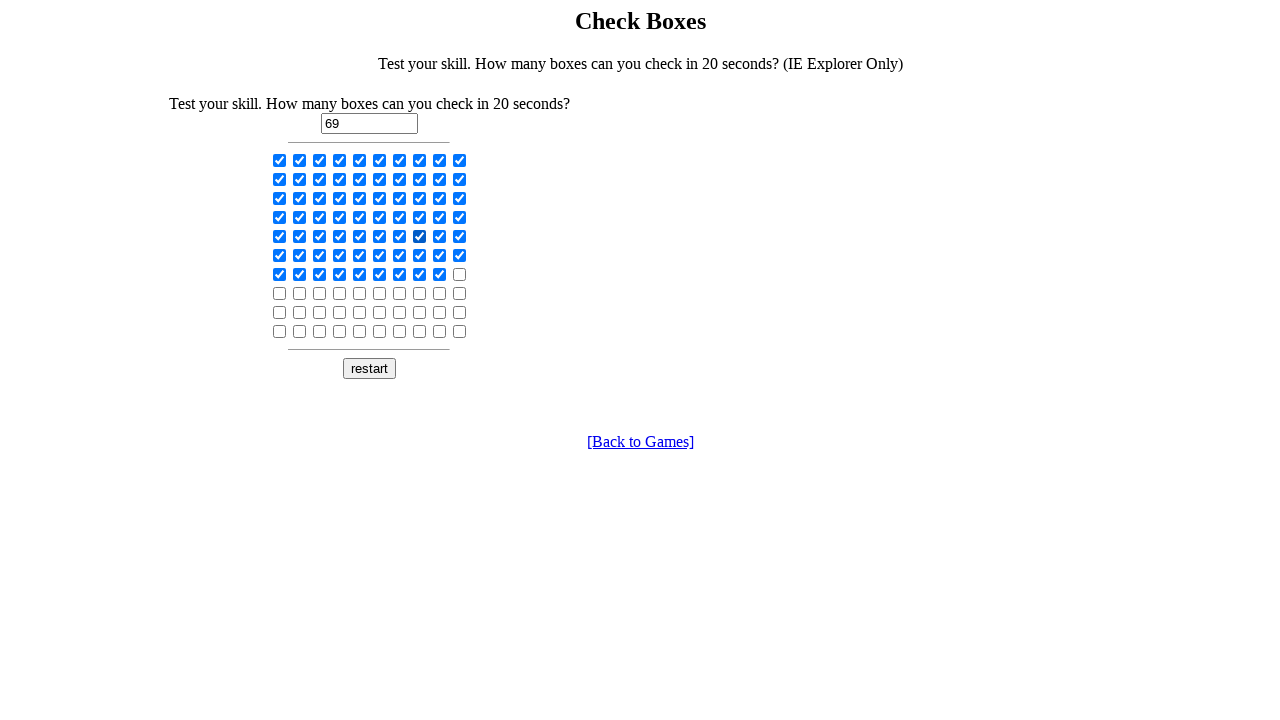

Clicked checkbox 47 of 100 (backward pass) at (400, 236) on input[type='checkbox'] >> nth=46
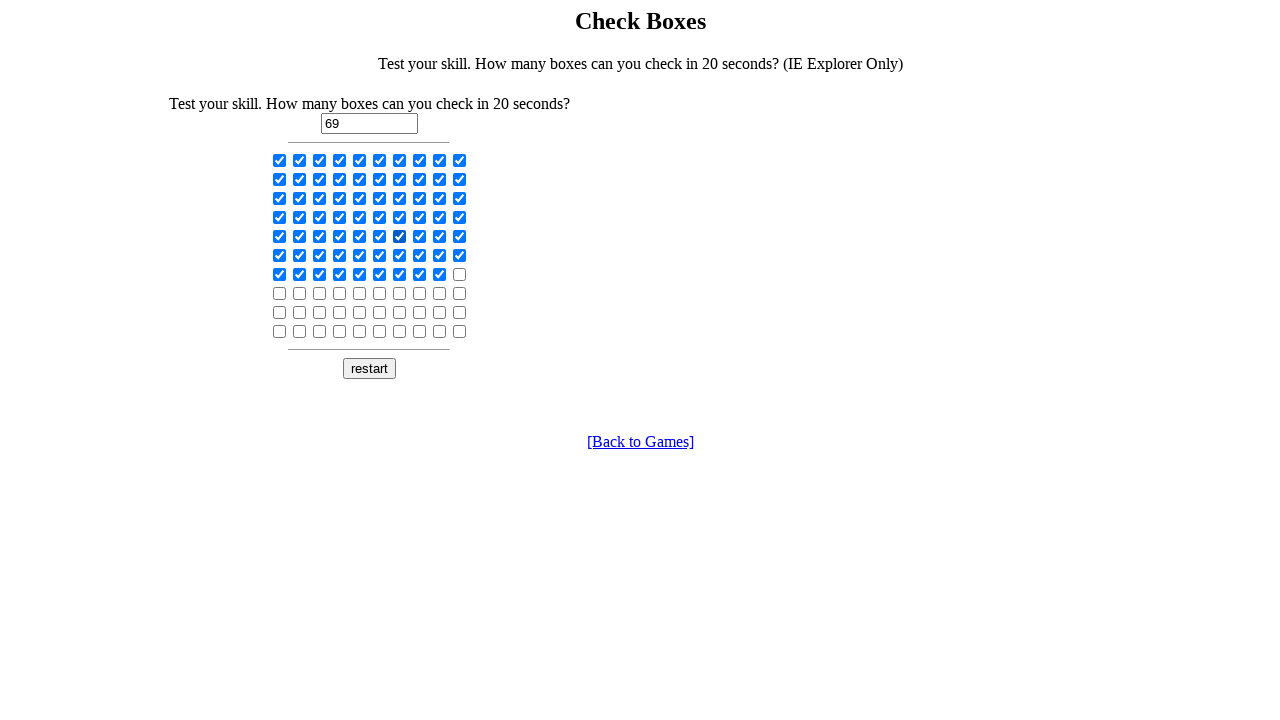

Clicked checkbox 46 of 100 (backward pass) at (380, 236) on input[type='checkbox'] >> nth=45
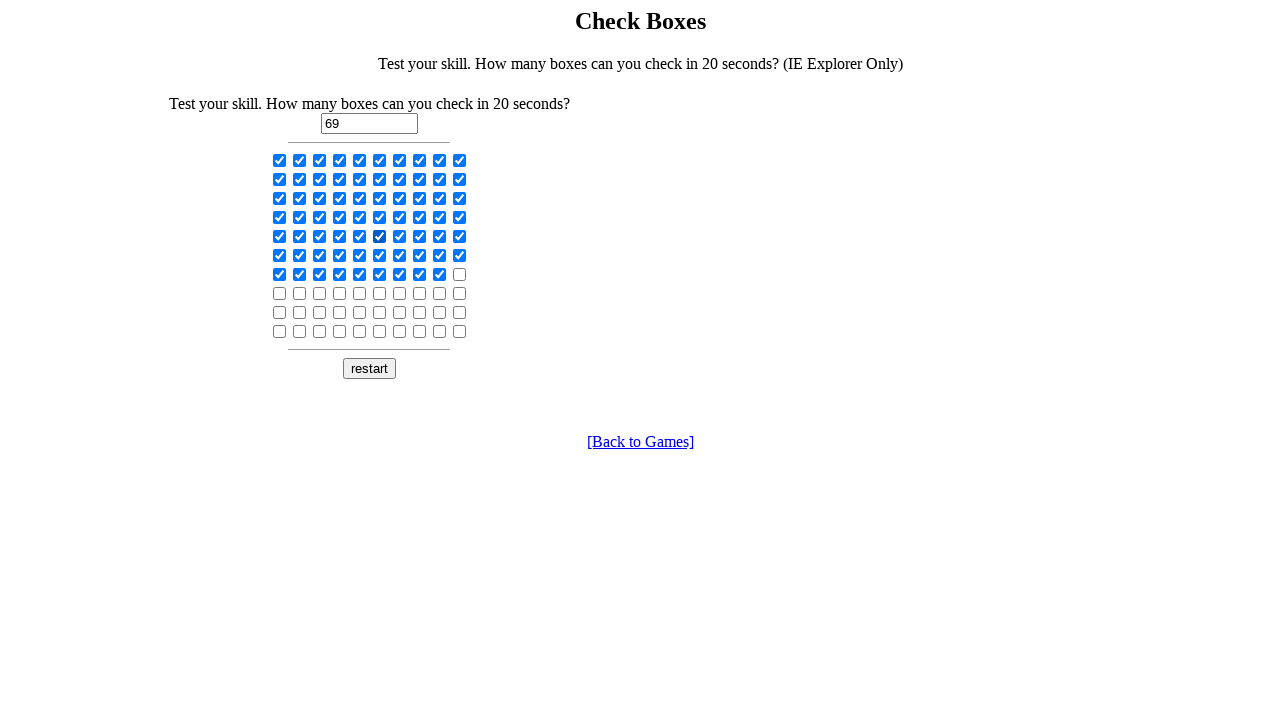

Clicked checkbox 45 of 100 (backward pass) at (360, 236) on input[type='checkbox'] >> nth=44
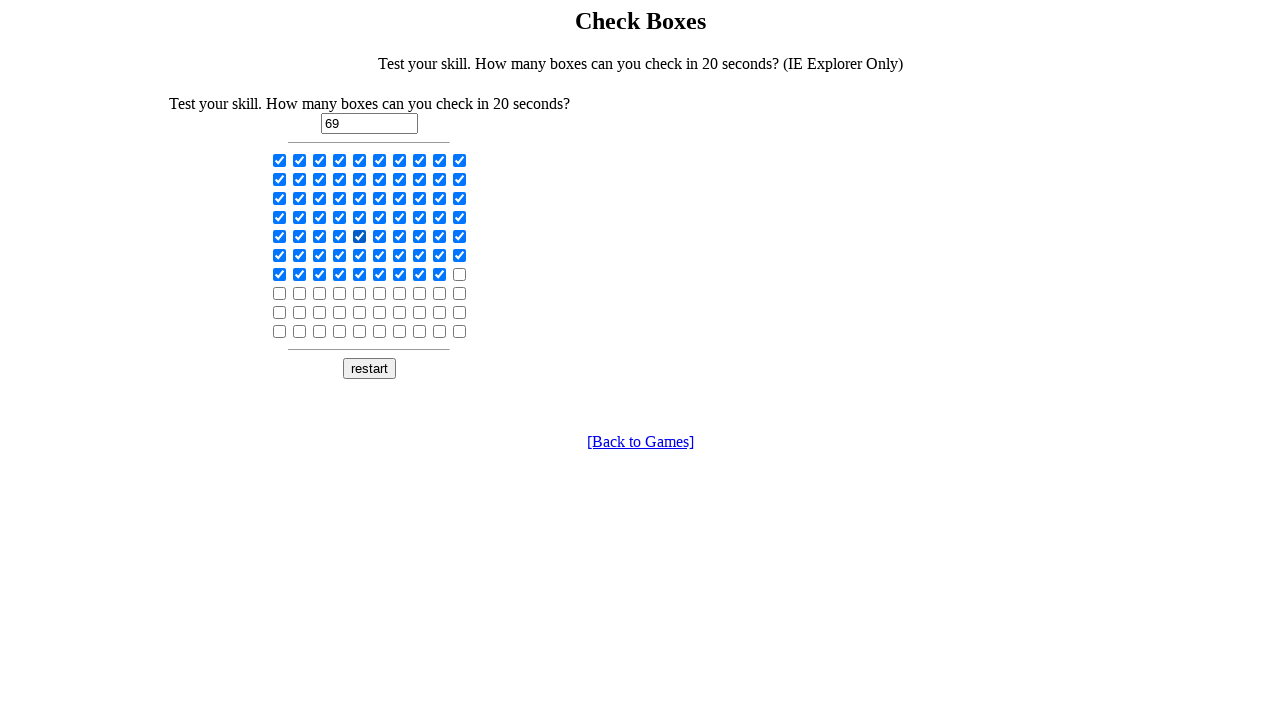

Clicked checkbox 44 of 100 (backward pass) at (340, 236) on input[type='checkbox'] >> nth=43
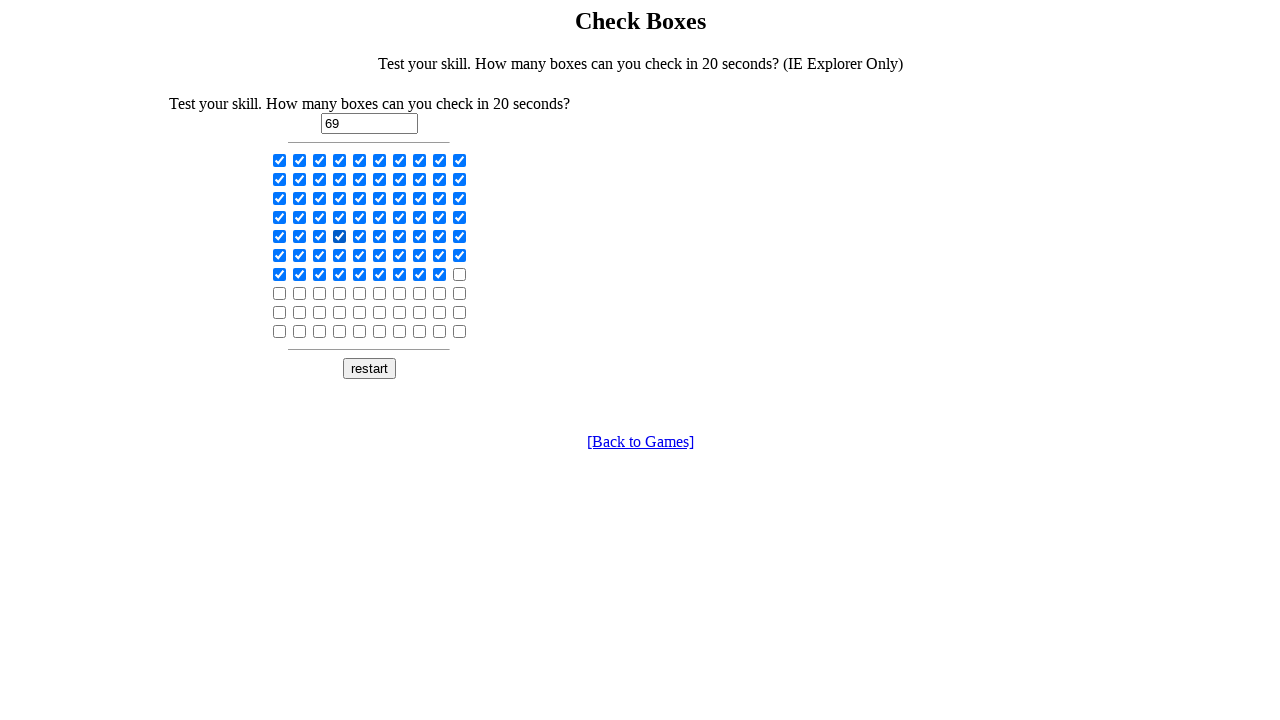

Clicked checkbox 43 of 100 (backward pass) at (320, 236) on input[type='checkbox'] >> nth=42
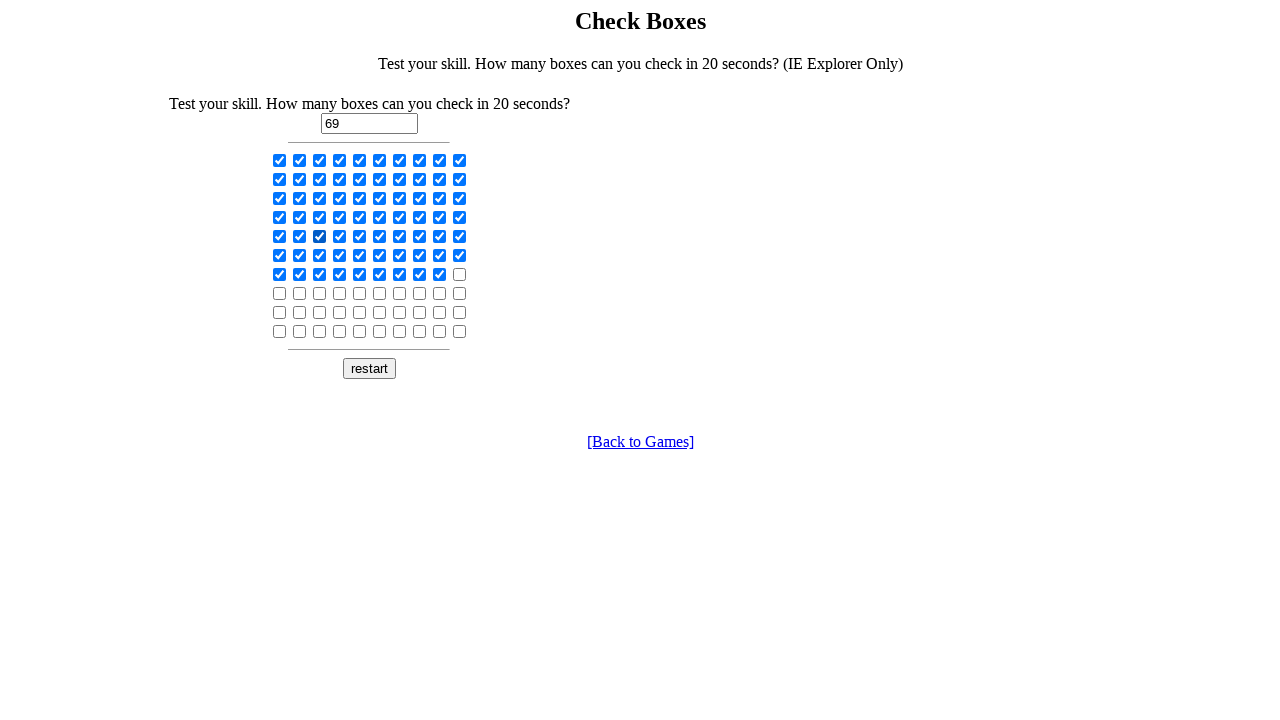

Clicked checkbox 42 of 100 (backward pass) at (300, 236) on input[type='checkbox'] >> nth=41
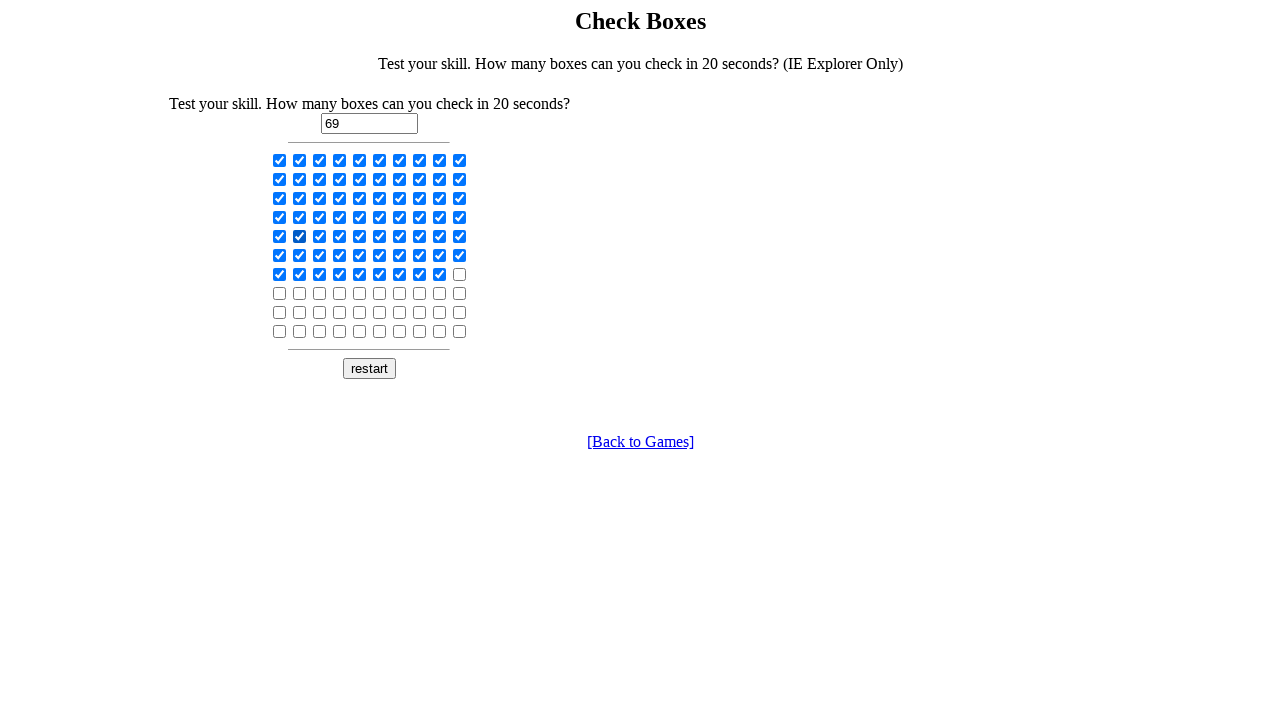

Clicked checkbox 41 of 100 (backward pass) at (280, 236) on input[type='checkbox'] >> nth=40
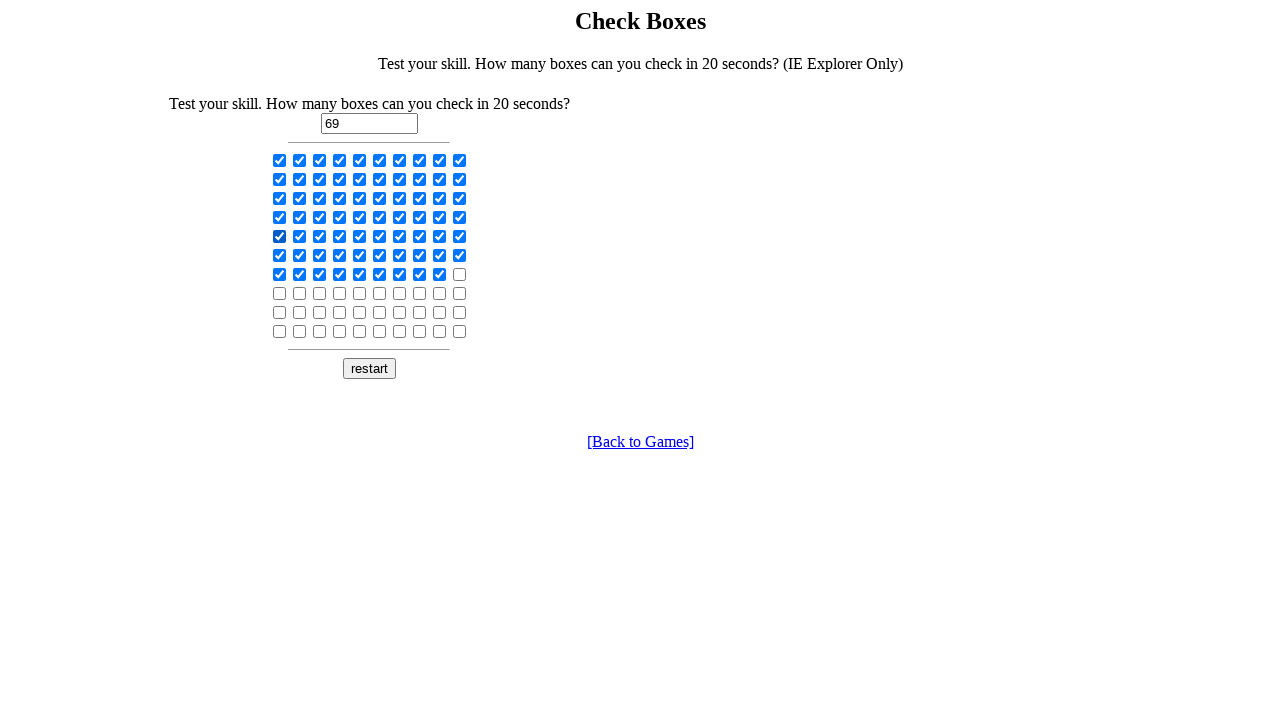

Clicked checkbox 40 of 100 (backward pass) at (460, 217) on input[type='checkbox'] >> nth=39
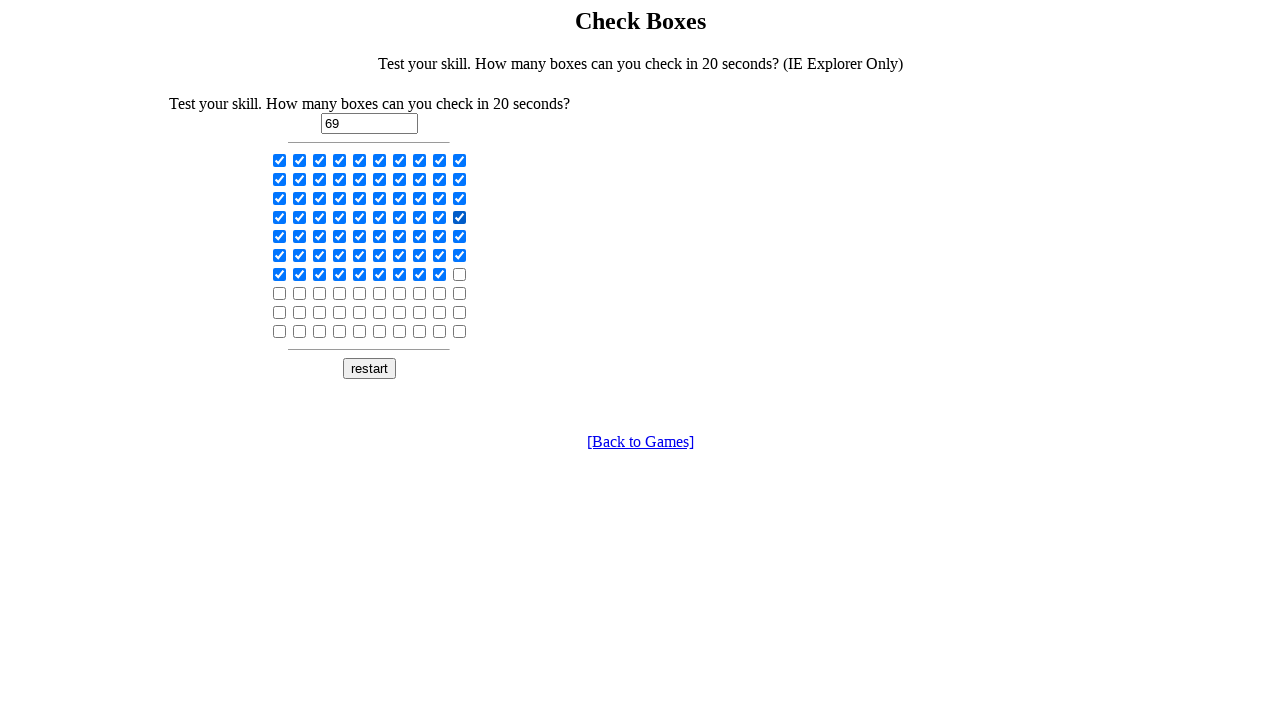

Clicked checkbox 39 of 100 (backward pass) at (440, 217) on input[type='checkbox'] >> nth=38
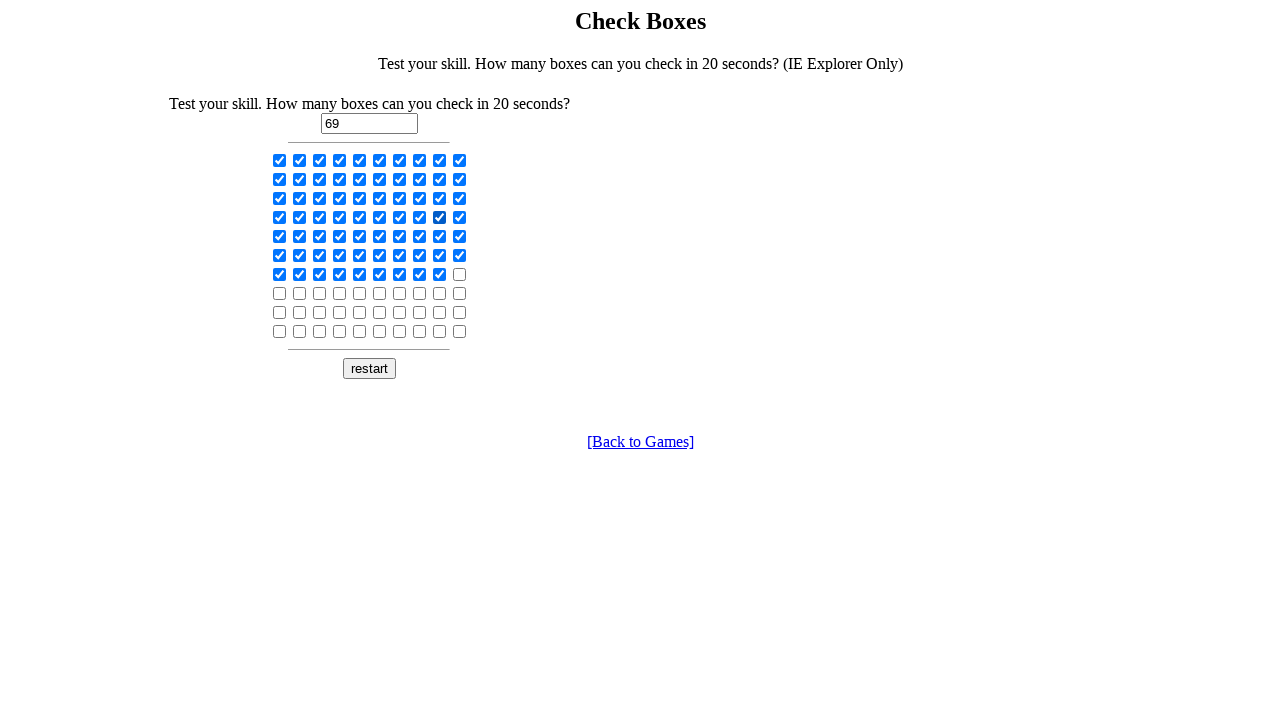

Clicked checkbox 38 of 100 (backward pass) at (420, 217) on input[type='checkbox'] >> nth=37
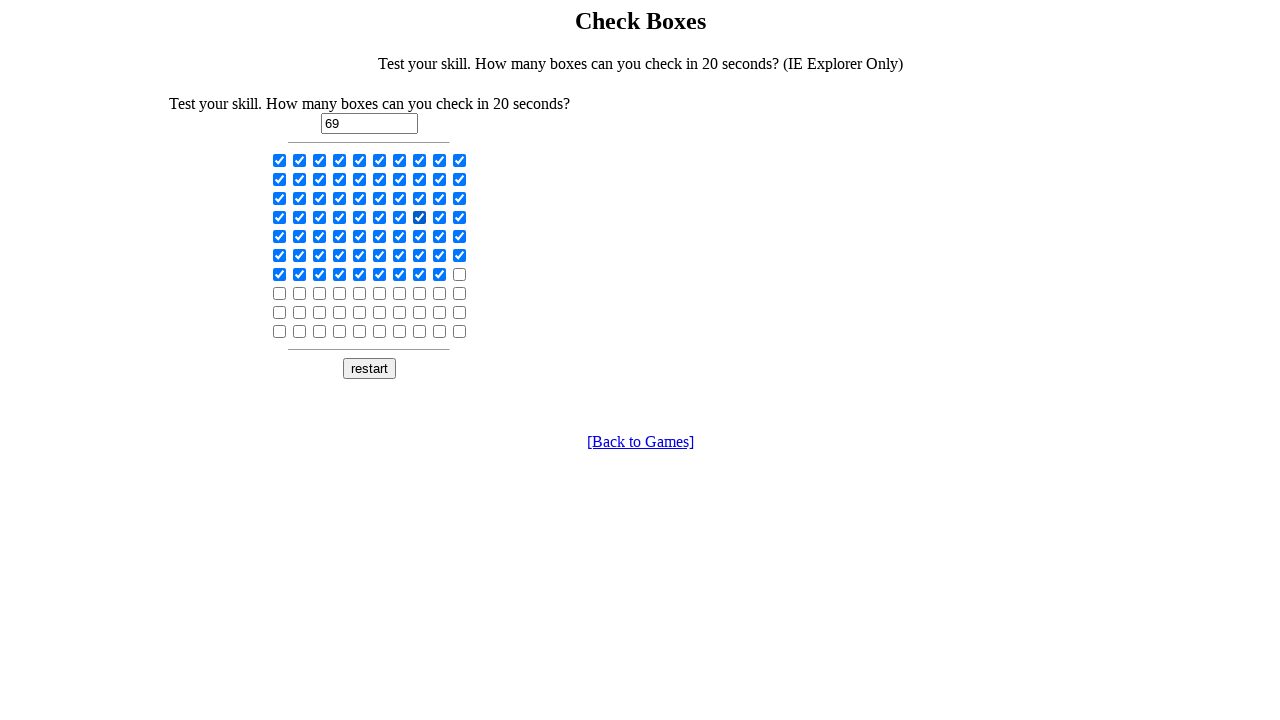

Clicked checkbox 37 of 100 (backward pass) at (400, 217) on input[type='checkbox'] >> nth=36
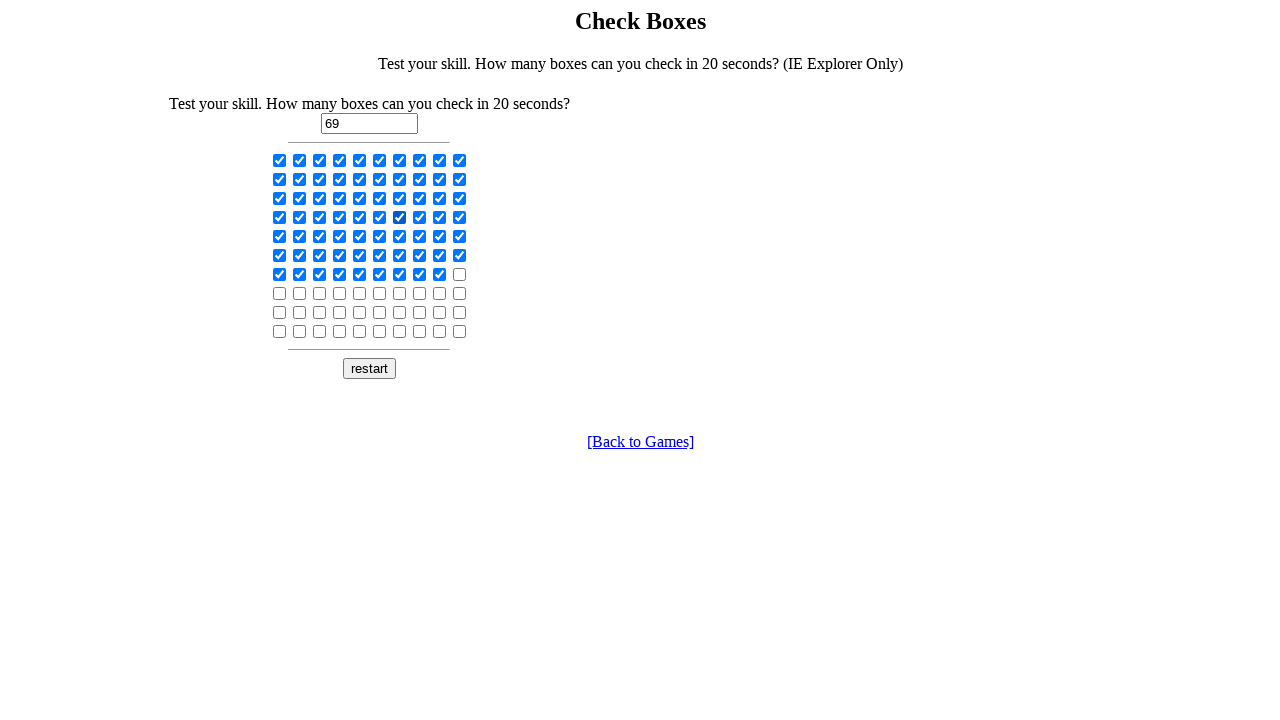

Clicked checkbox 36 of 100 (backward pass) at (380, 217) on input[type='checkbox'] >> nth=35
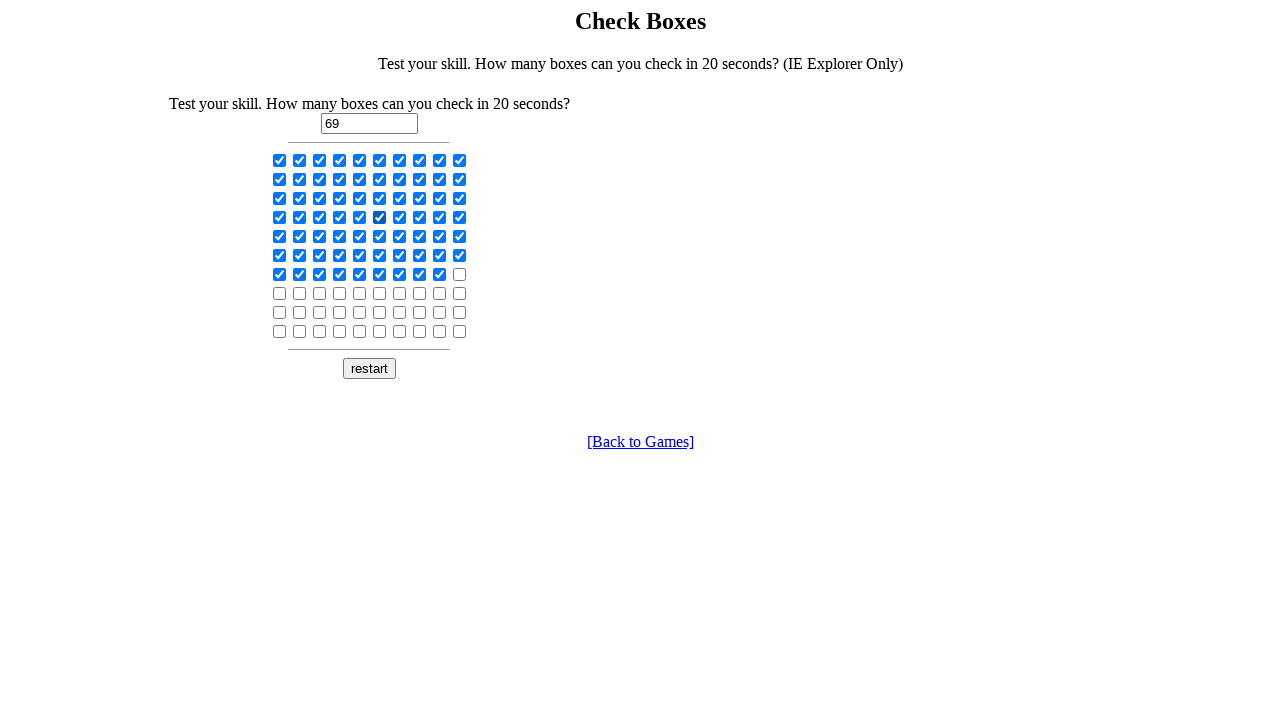

Clicked checkbox 35 of 100 (backward pass) at (360, 217) on input[type='checkbox'] >> nth=34
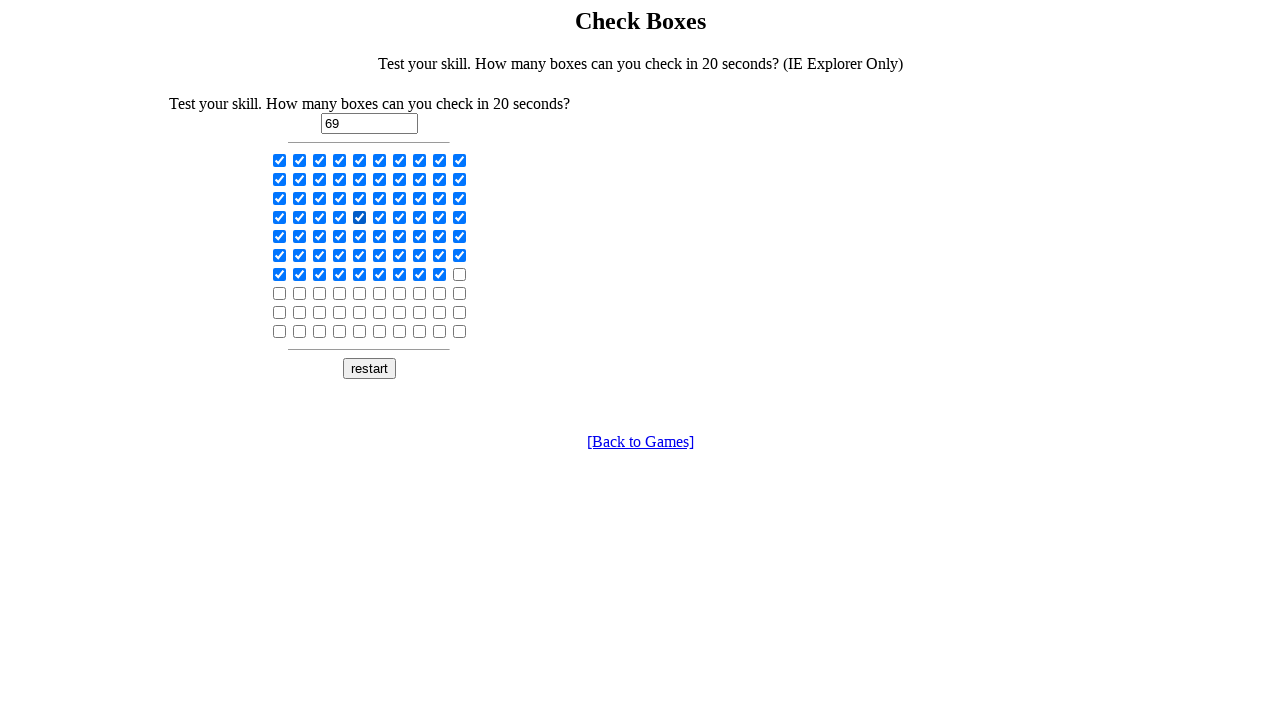

Clicked checkbox 34 of 100 (backward pass) at (340, 217) on input[type='checkbox'] >> nth=33
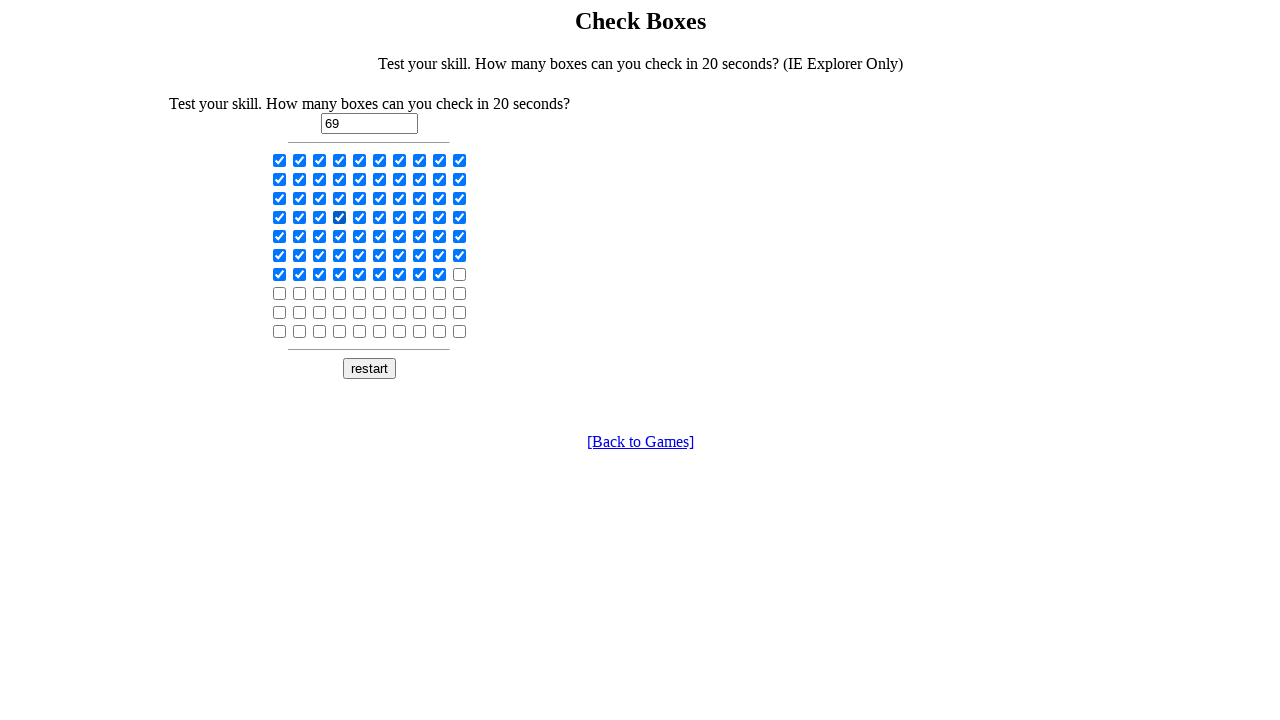

Clicked checkbox 33 of 100 (backward pass) at (320, 217) on input[type='checkbox'] >> nth=32
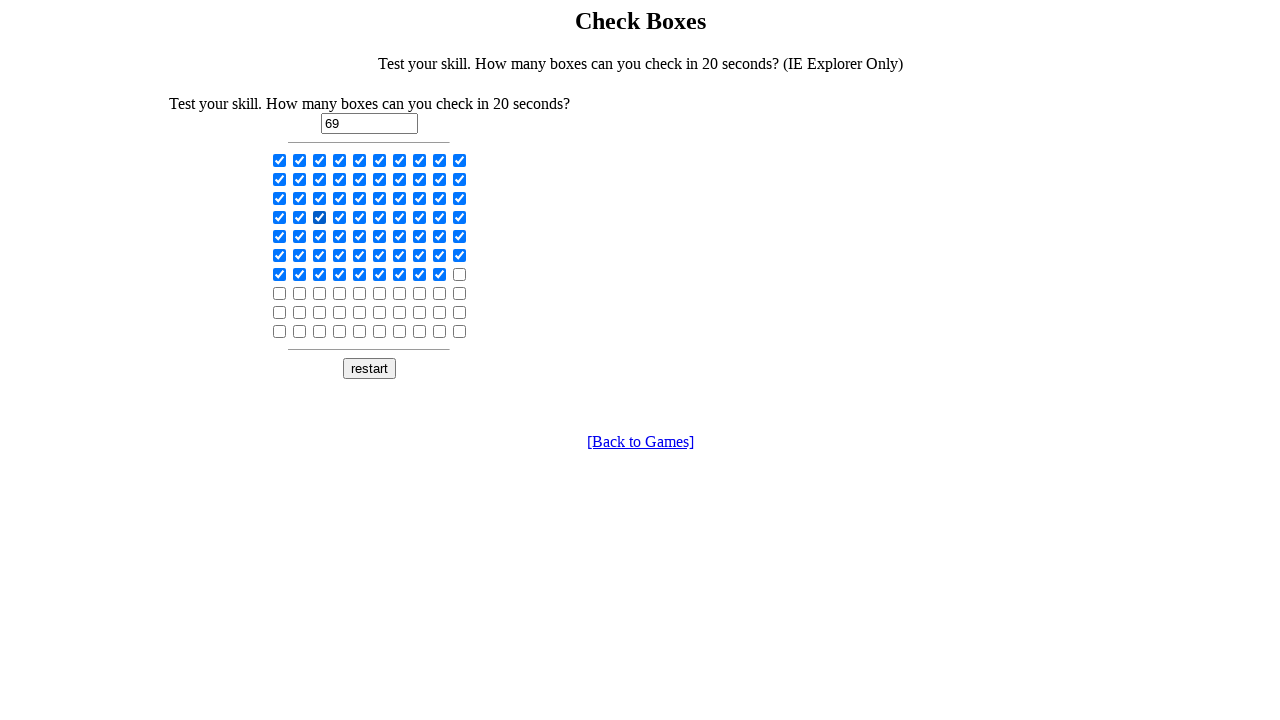

Clicked checkbox 32 of 100 (backward pass) at (300, 217) on input[type='checkbox'] >> nth=31
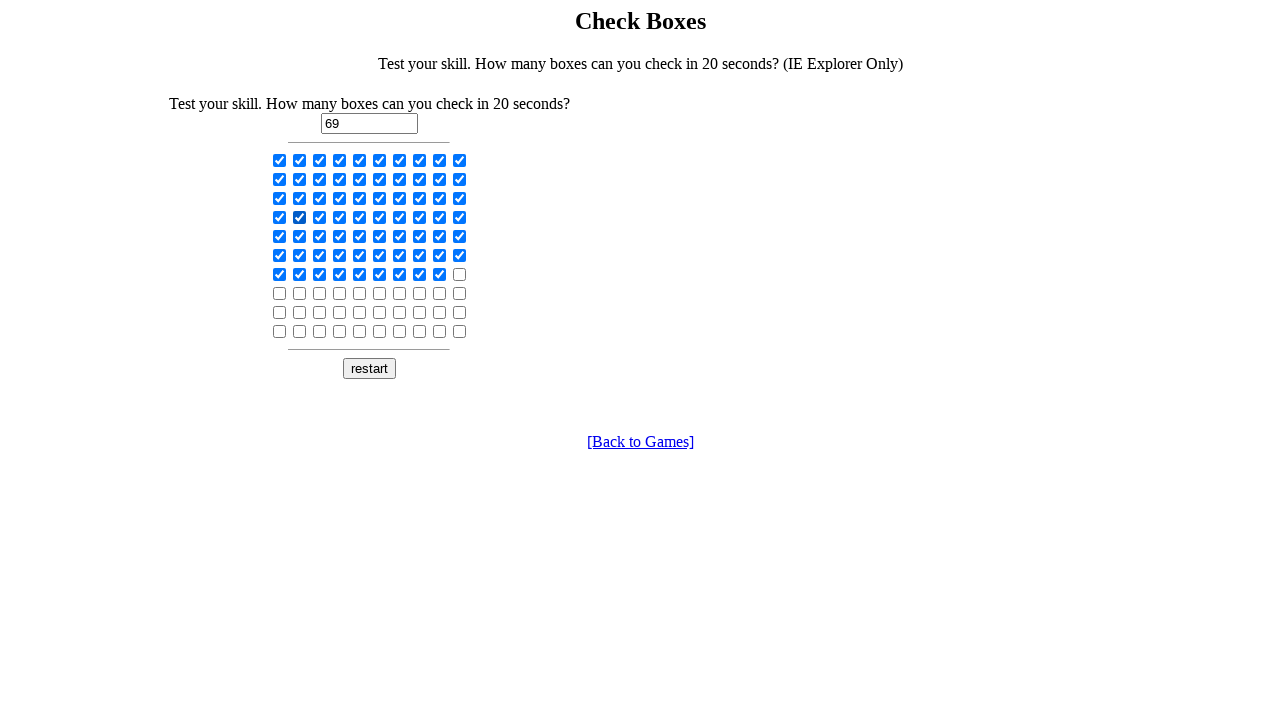

Clicked checkbox 31 of 100 (backward pass) at (280, 217) on input[type='checkbox'] >> nth=30
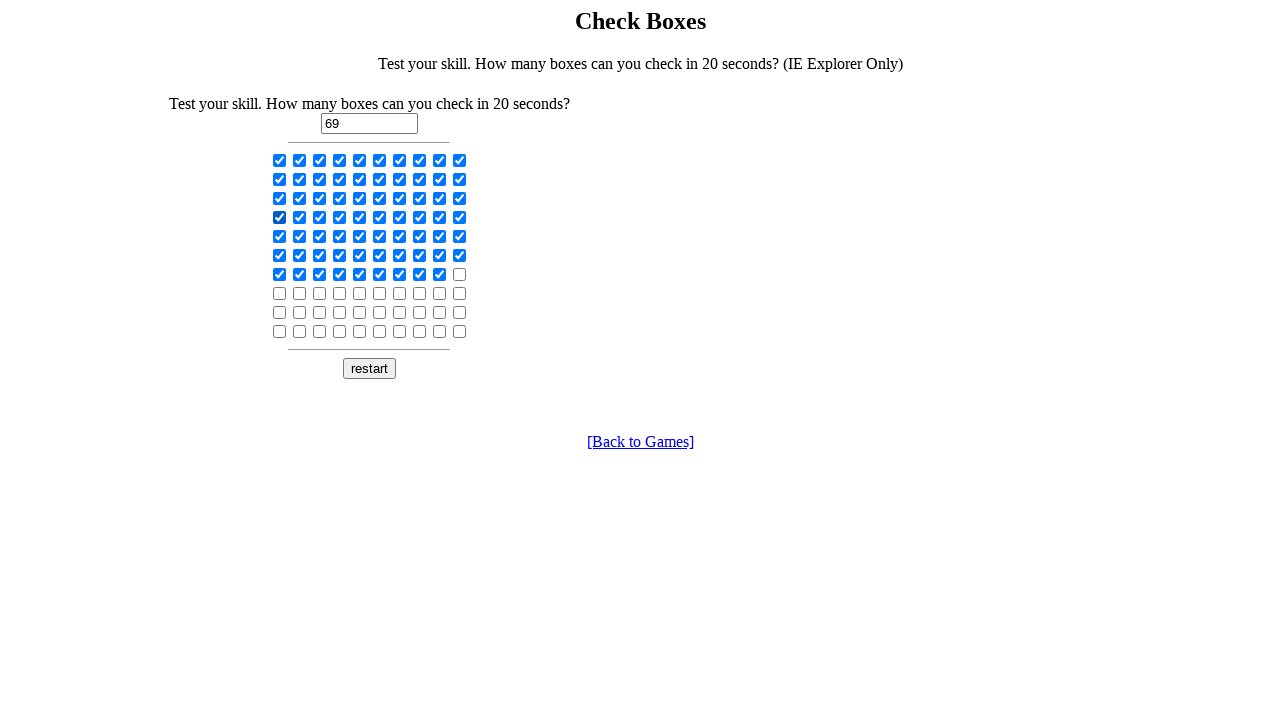

Clicked checkbox 30 of 100 (backward pass) at (460, 198) on input[type='checkbox'] >> nth=29
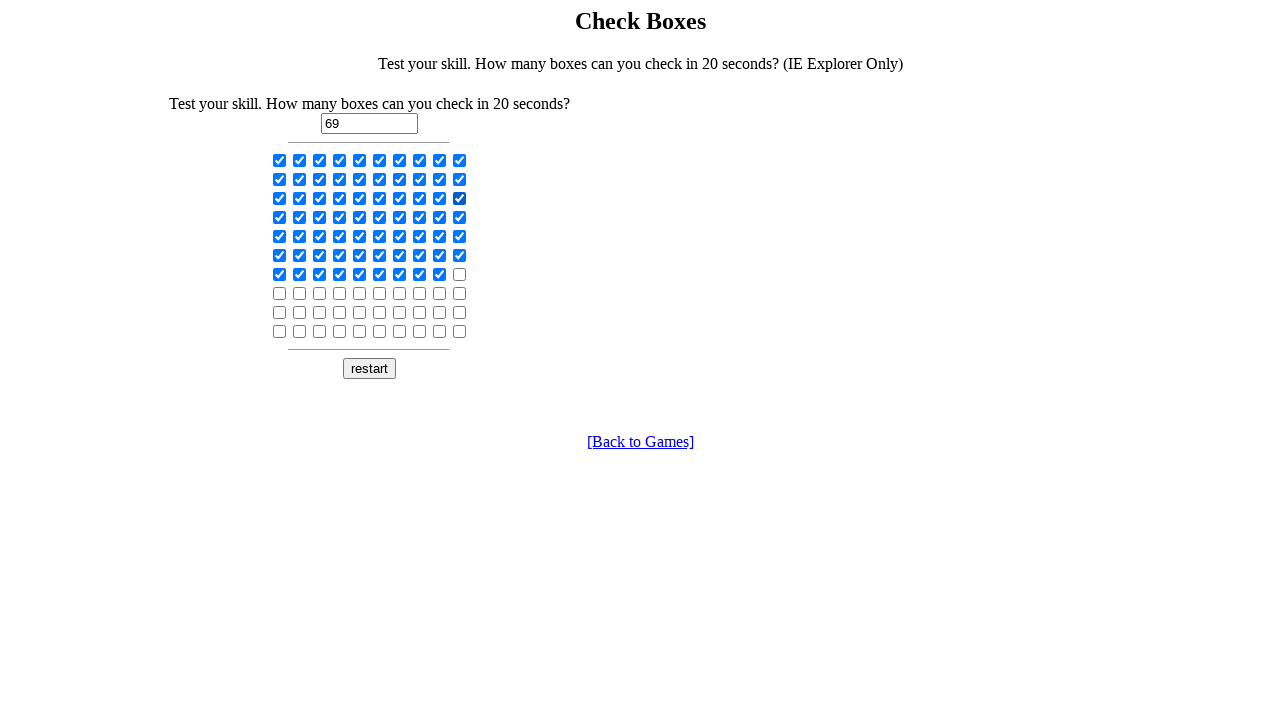

Clicked checkbox 29 of 100 (backward pass) at (440, 198) on input[type='checkbox'] >> nth=28
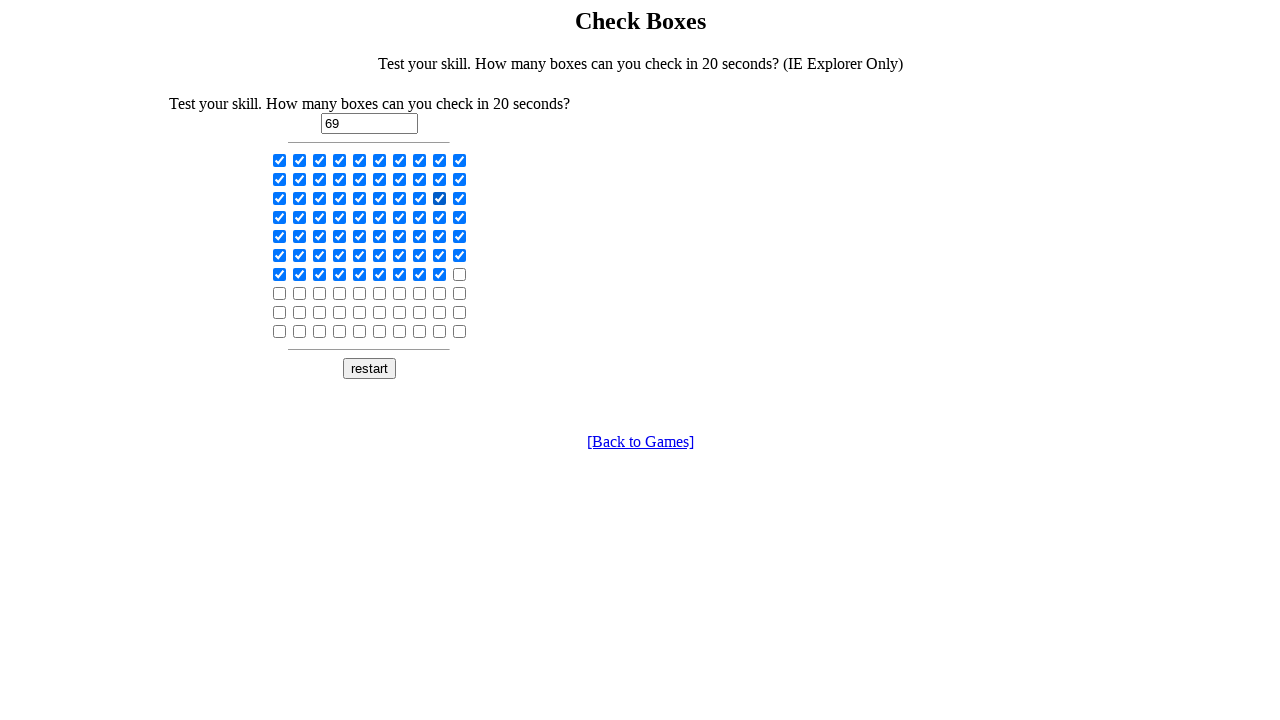

Clicked checkbox 28 of 100 (backward pass) at (420, 198) on input[type='checkbox'] >> nth=27
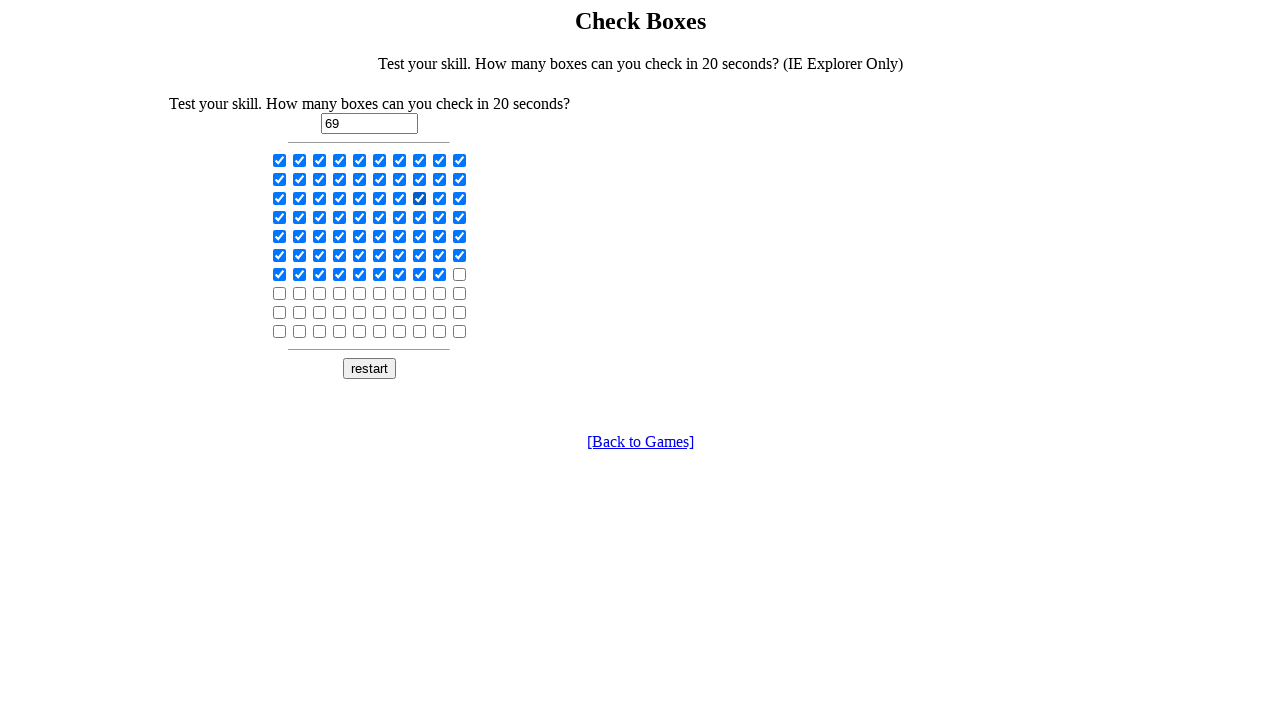

Clicked checkbox 27 of 100 (backward pass) at (400, 198) on input[type='checkbox'] >> nth=26
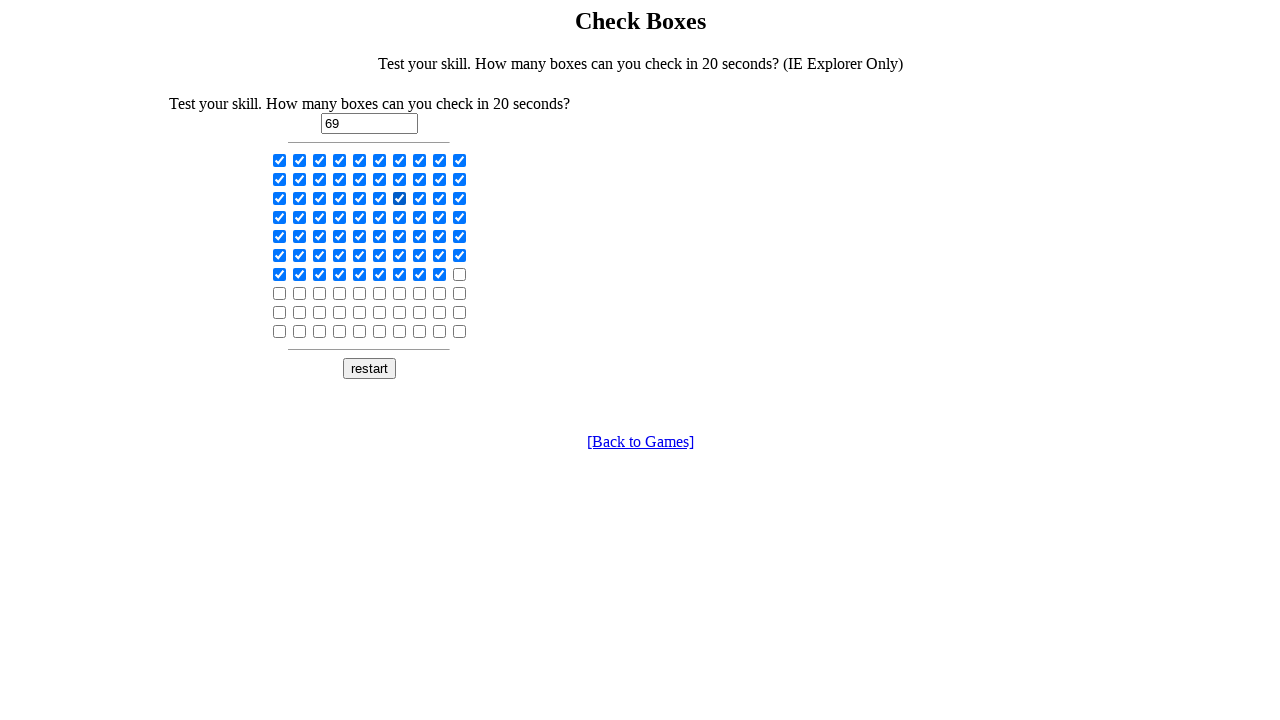

Clicked checkbox 26 of 100 (backward pass) at (380, 198) on input[type='checkbox'] >> nth=25
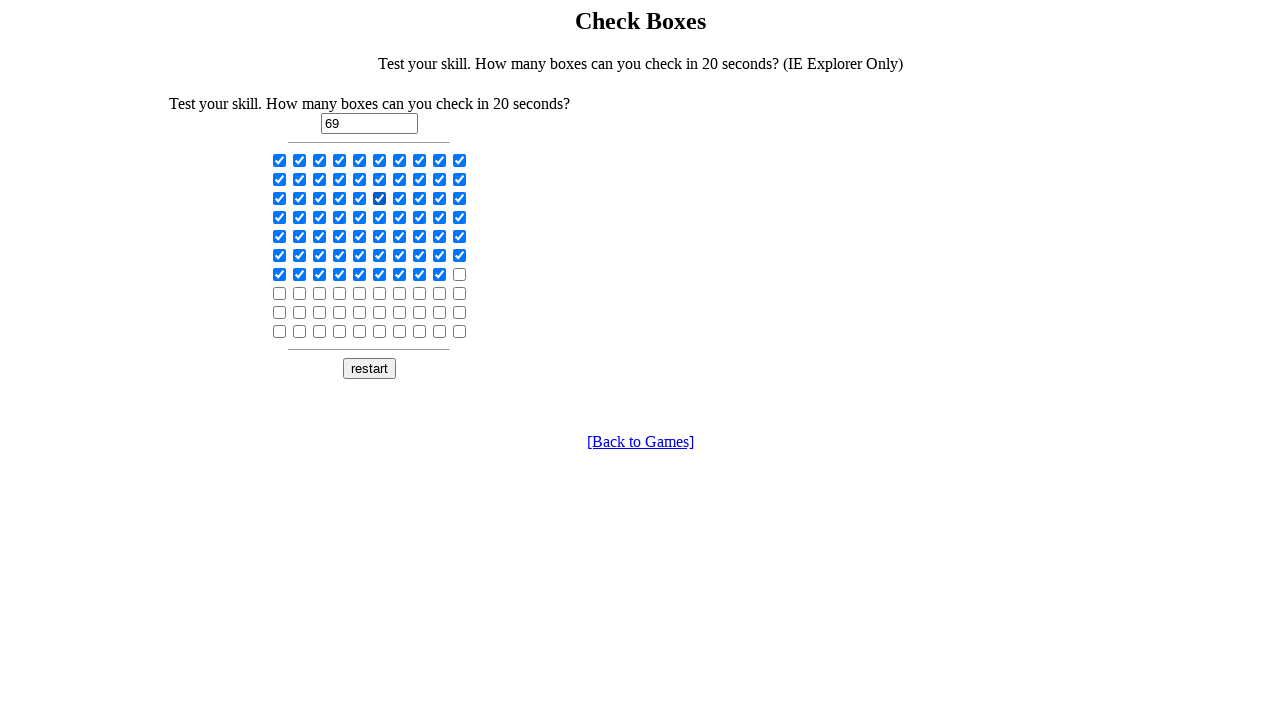

Clicked checkbox 25 of 100 (backward pass) at (360, 198) on input[type='checkbox'] >> nth=24
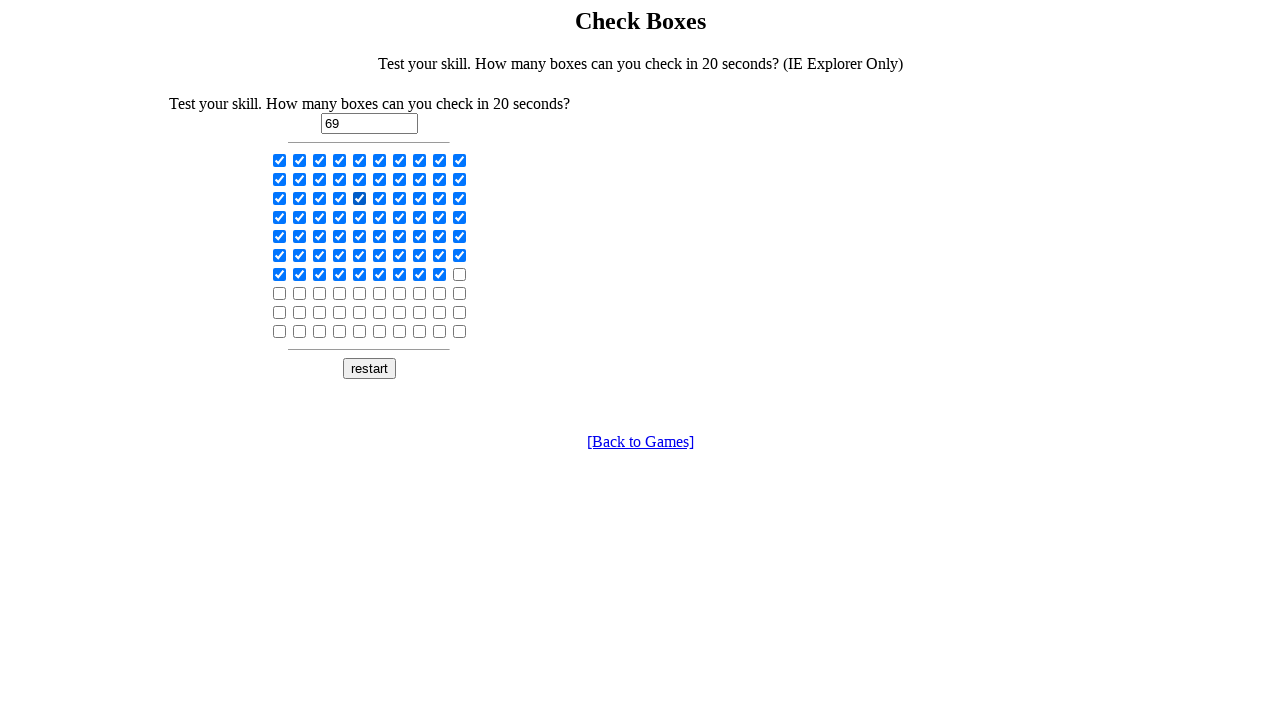

Clicked checkbox 24 of 100 (backward pass) at (340, 198) on input[type='checkbox'] >> nth=23
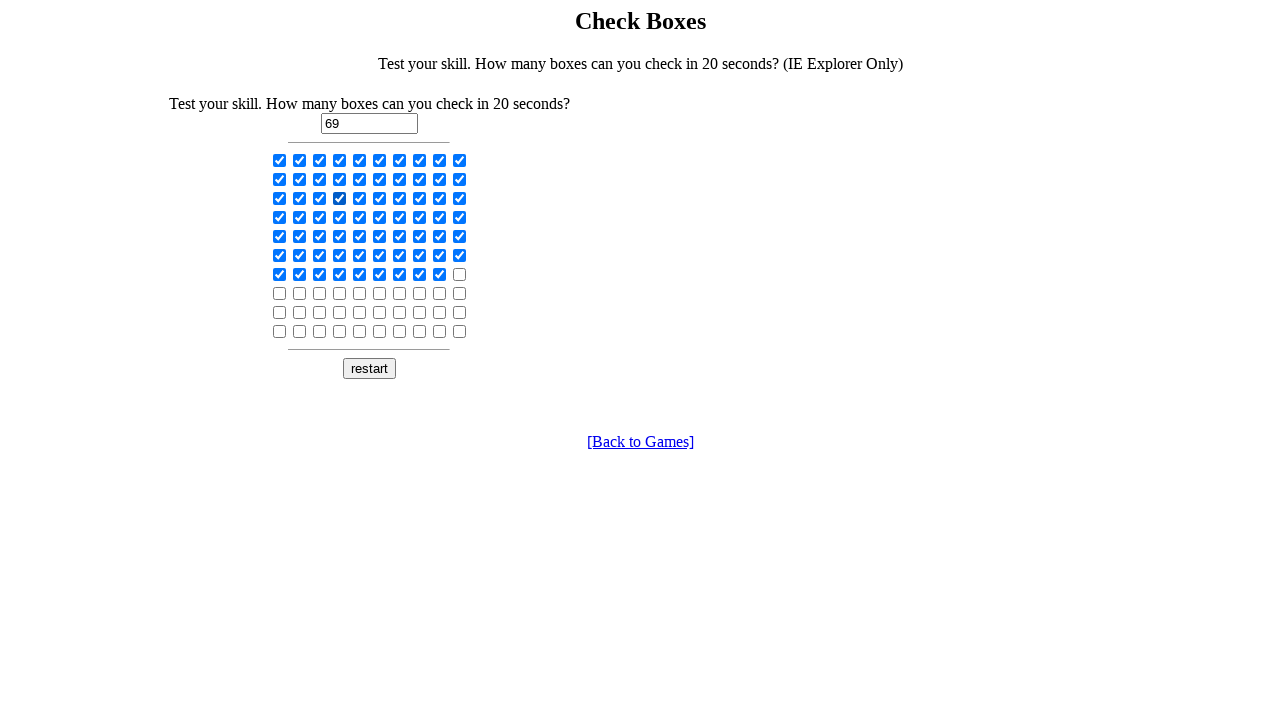

Clicked checkbox 23 of 100 (backward pass) at (320, 198) on input[type='checkbox'] >> nth=22
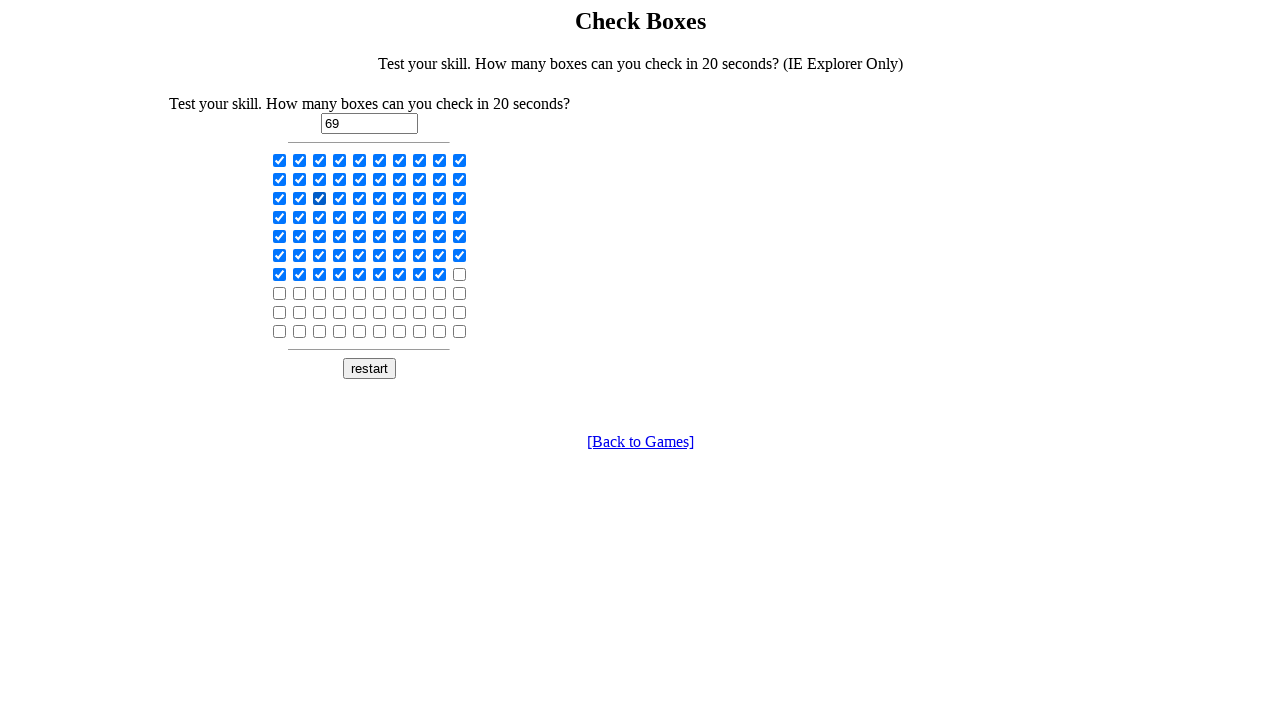

Clicked checkbox 22 of 100 (backward pass) at (300, 198) on input[type='checkbox'] >> nth=21
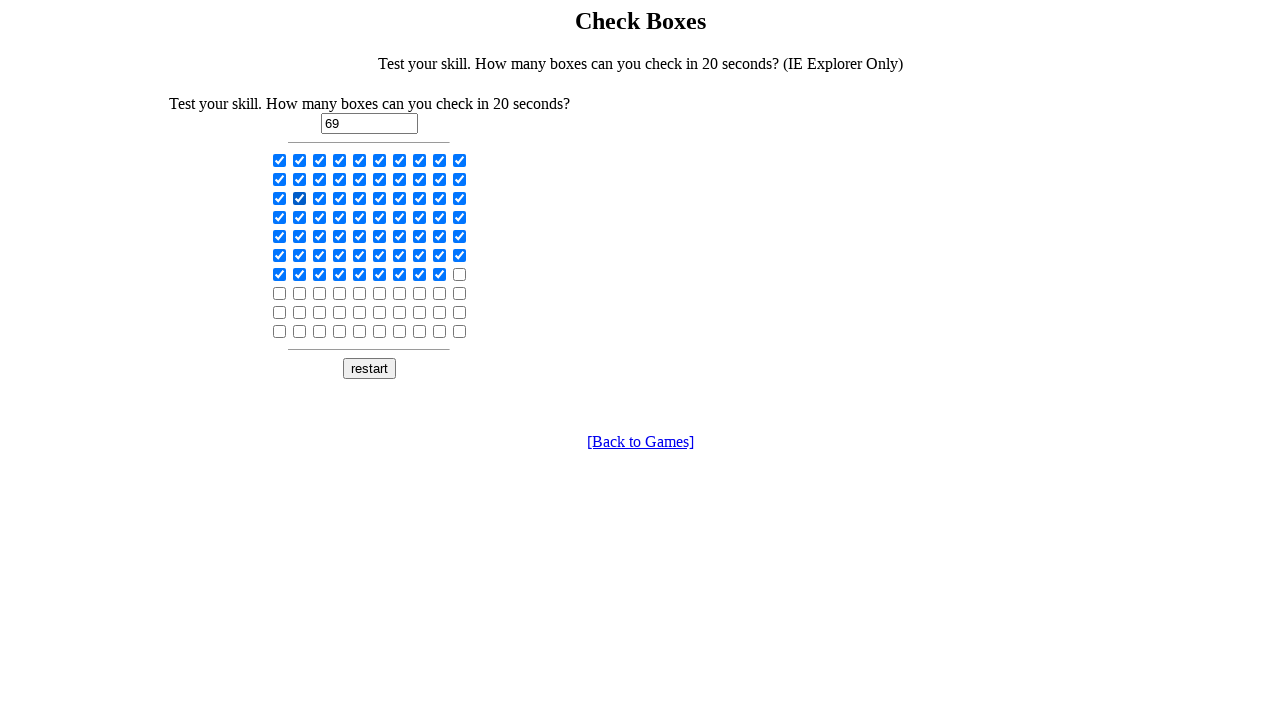

Clicked checkbox 21 of 100 (backward pass) at (280, 198) on input[type='checkbox'] >> nth=20
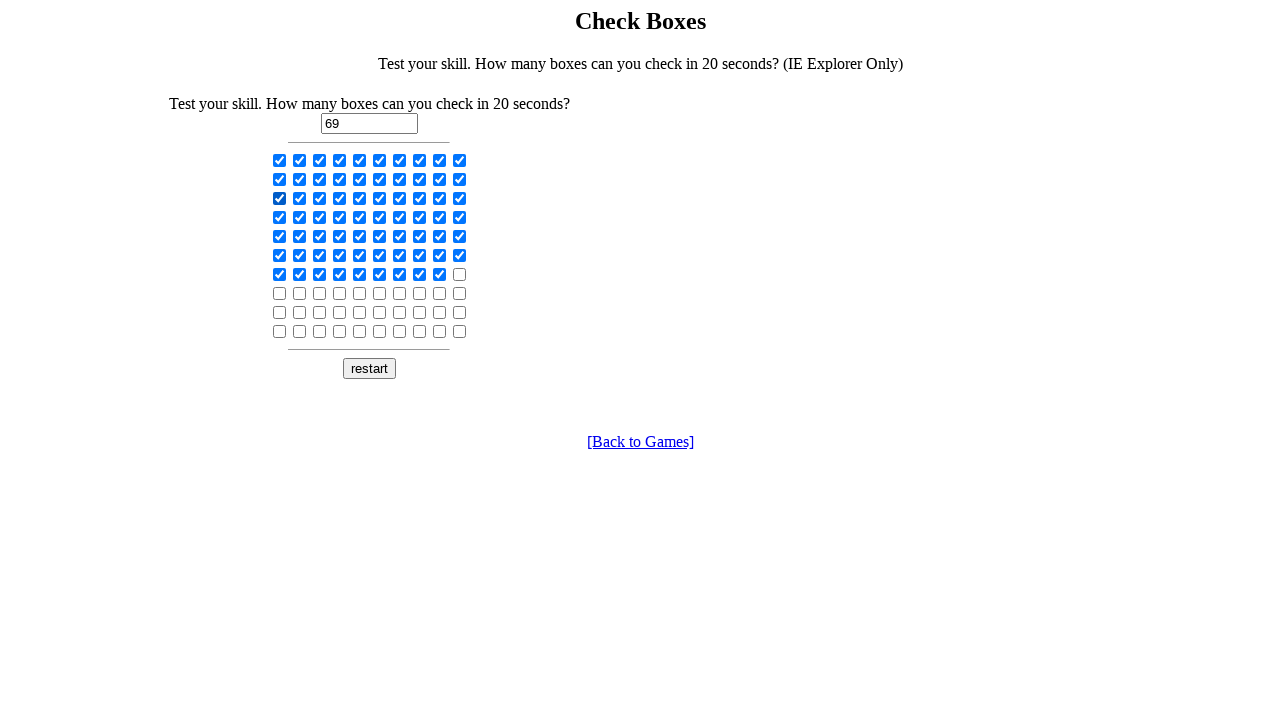

Clicked checkbox 20 of 100 (backward pass) at (460, 179) on input[type='checkbox'] >> nth=19
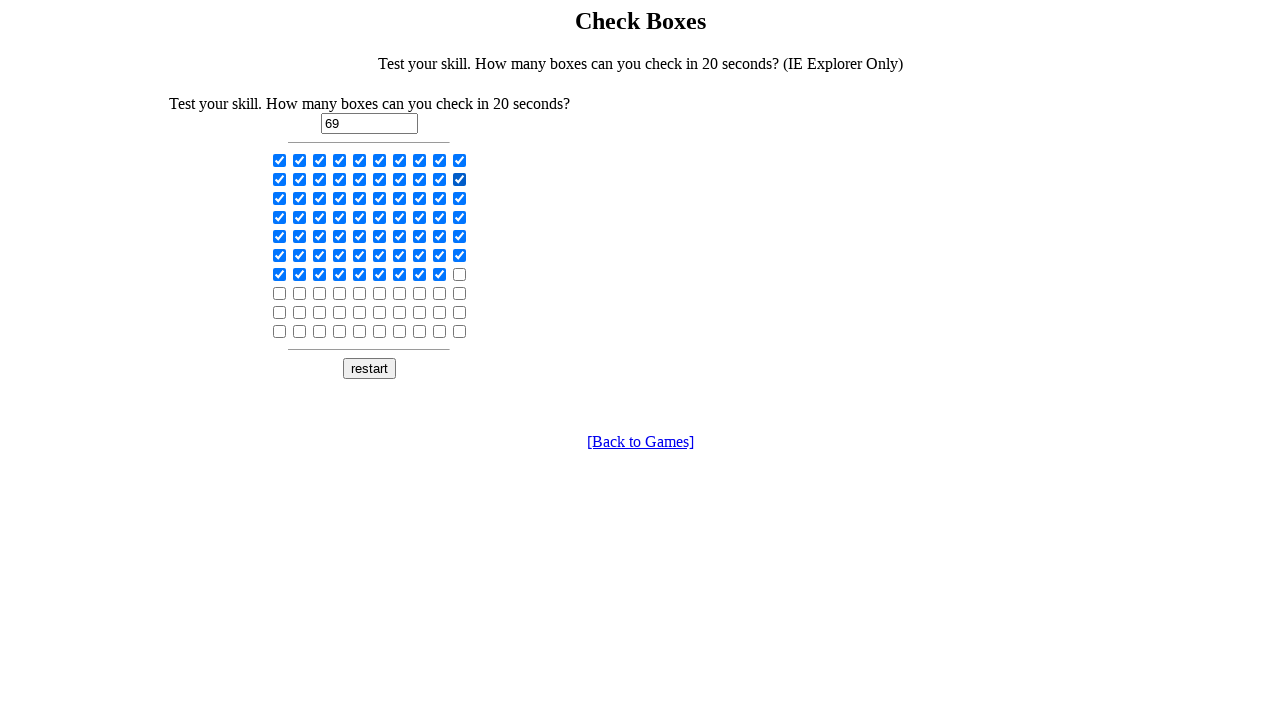

Clicked checkbox 19 of 100 (backward pass) at (440, 179) on input[type='checkbox'] >> nth=18
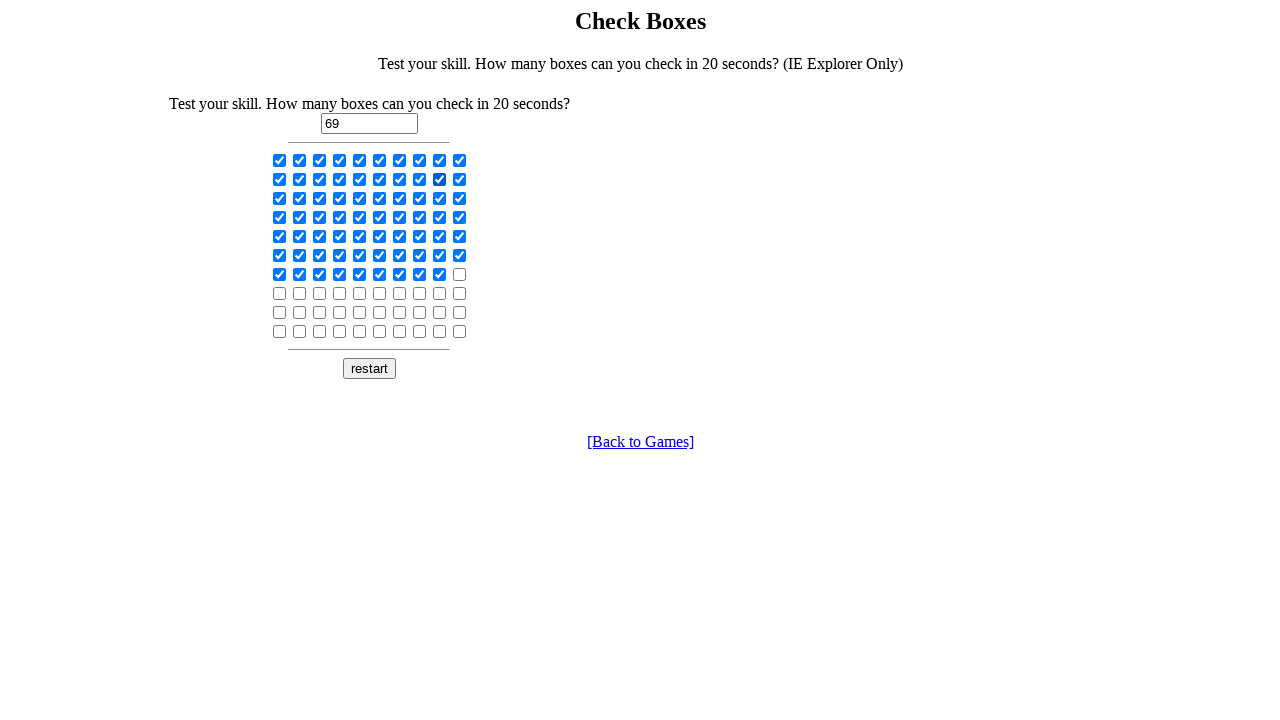

Clicked checkbox 18 of 100 (backward pass) at (420, 179) on input[type='checkbox'] >> nth=17
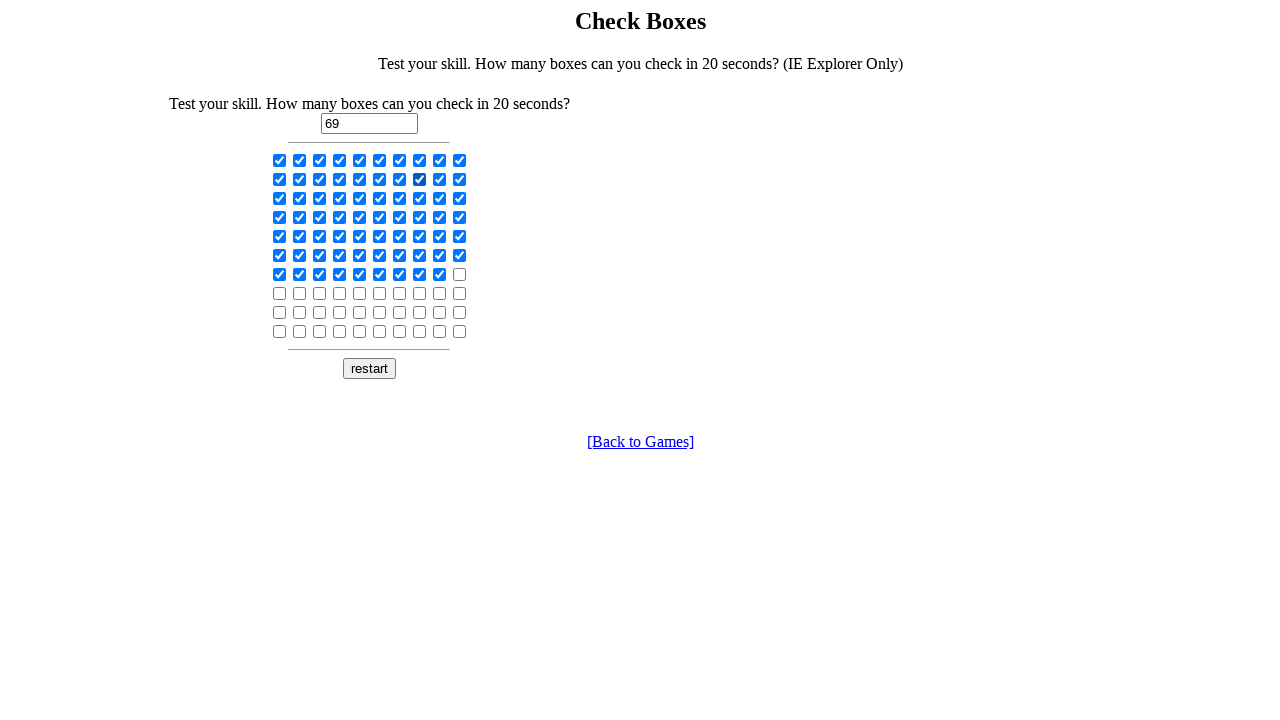

Clicked checkbox 17 of 100 (backward pass) at (400, 179) on input[type='checkbox'] >> nth=16
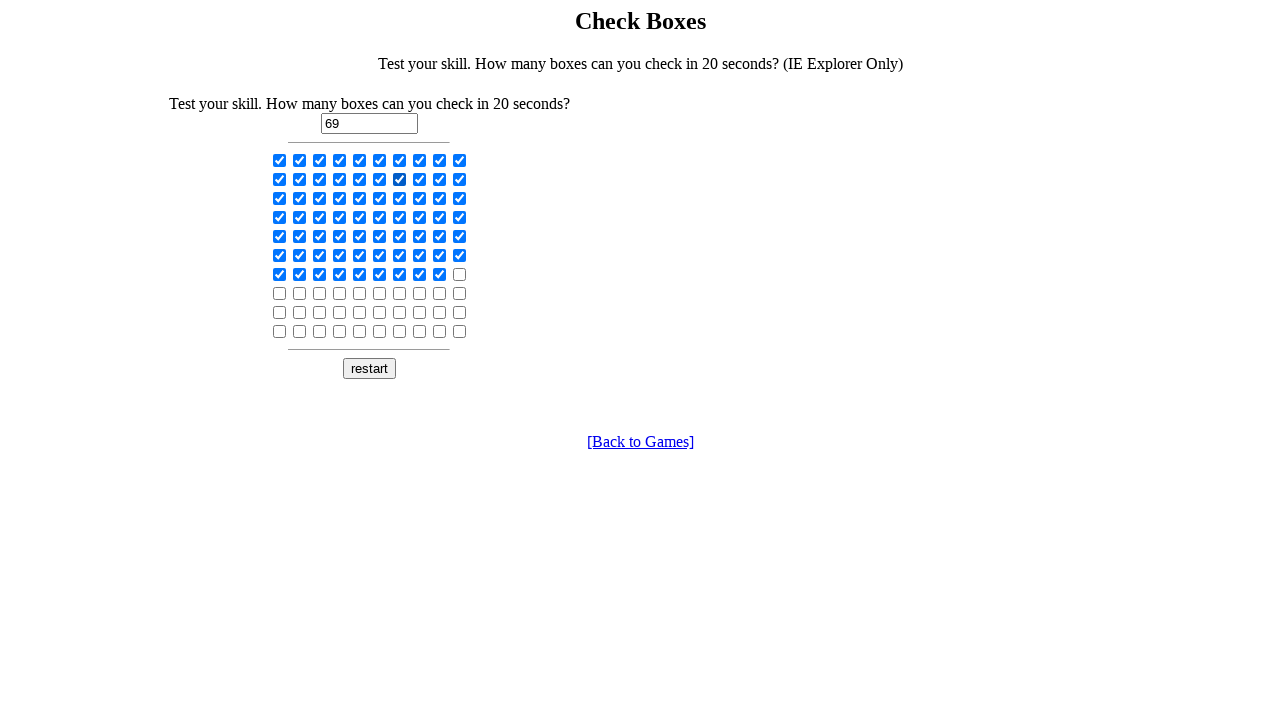

Clicked checkbox 16 of 100 (backward pass) at (380, 179) on input[type='checkbox'] >> nth=15
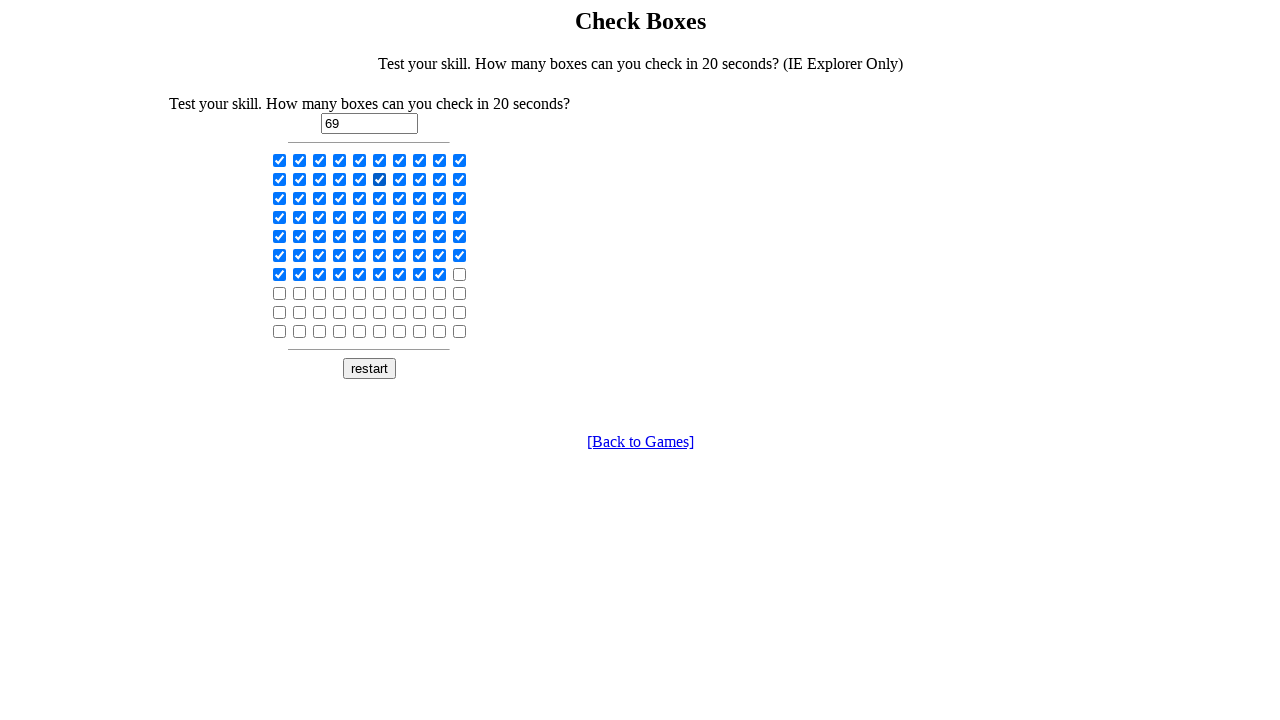

Clicked checkbox 15 of 100 (backward pass) at (360, 179) on input[type='checkbox'] >> nth=14
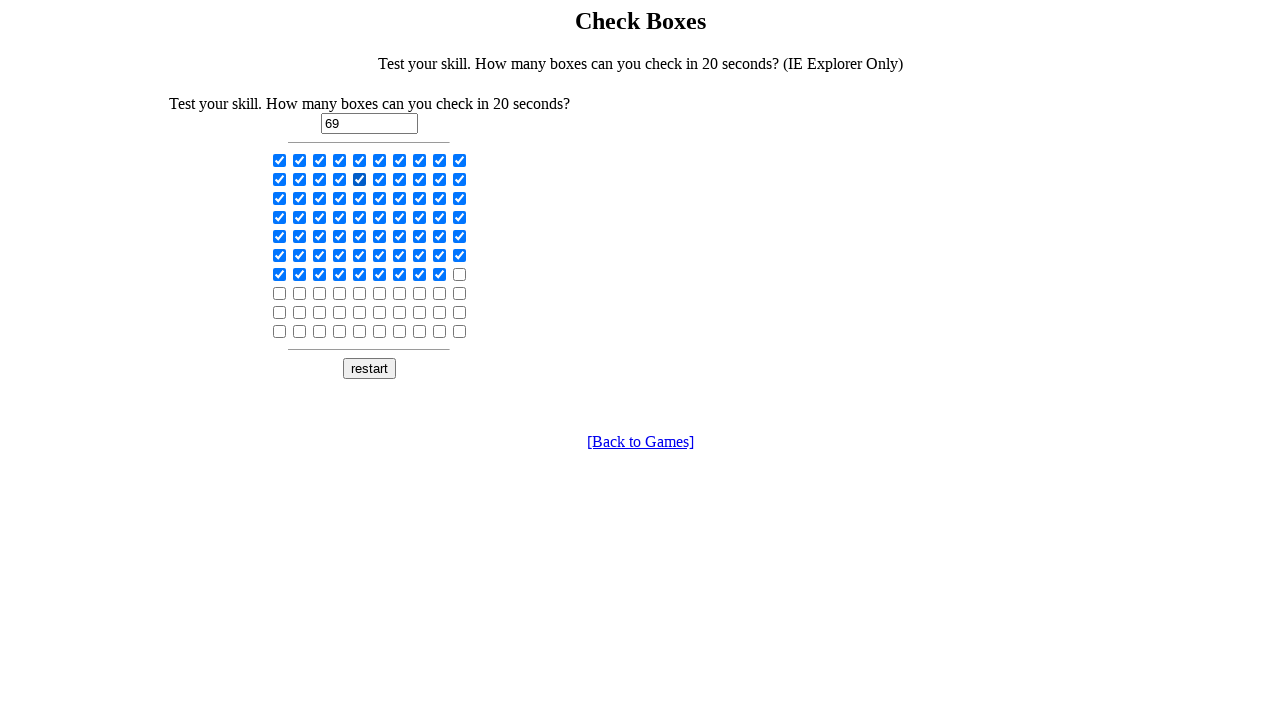

Clicked checkbox 14 of 100 (backward pass) at (340, 179) on input[type='checkbox'] >> nth=13
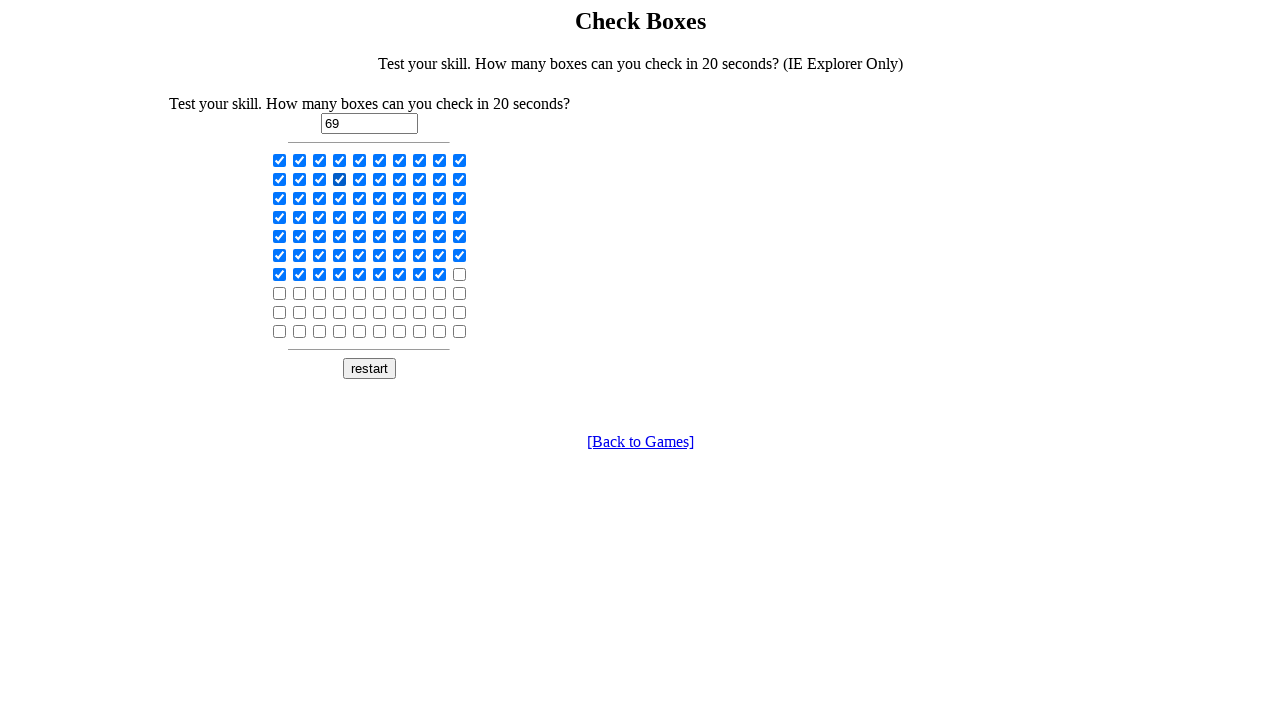

Clicked checkbox 13 of 100 (backward pass) at (320, 179) on input[type='checkbox'] >> nth=12
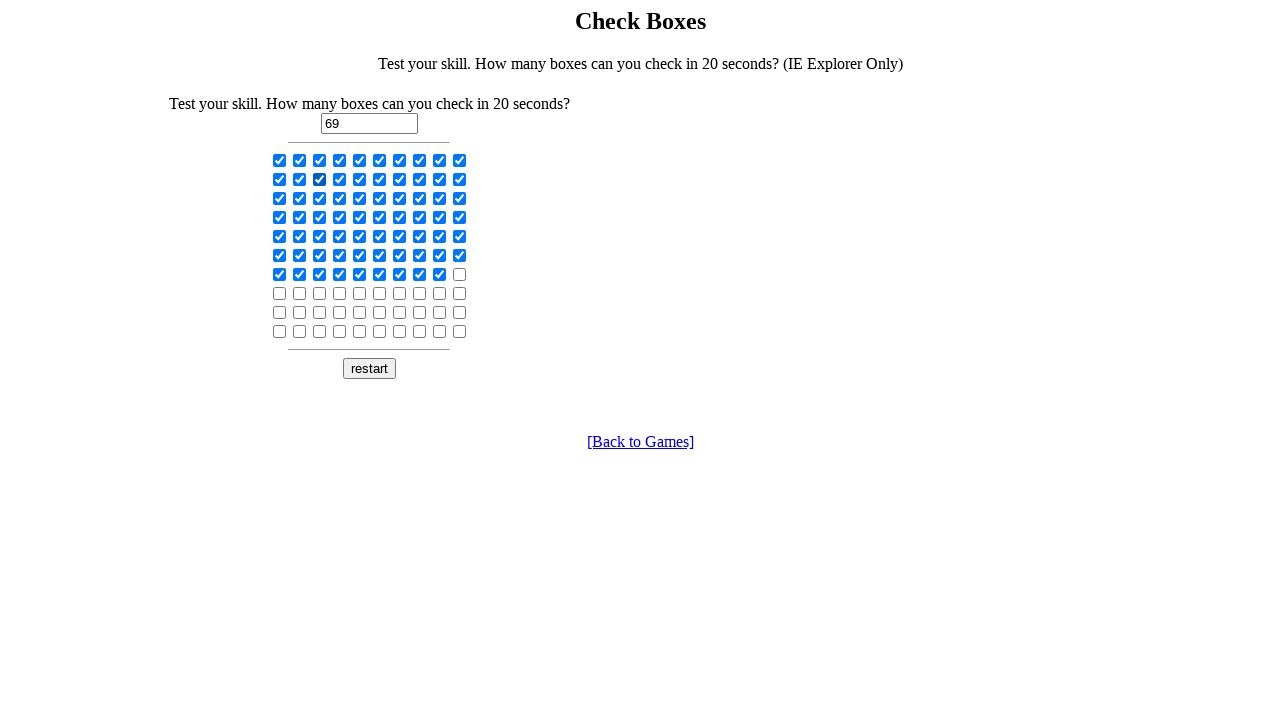

Clicked checkbox 12 of 100 (backward pass) at (300, 179) on input[type='checkbox'] >> nth=11
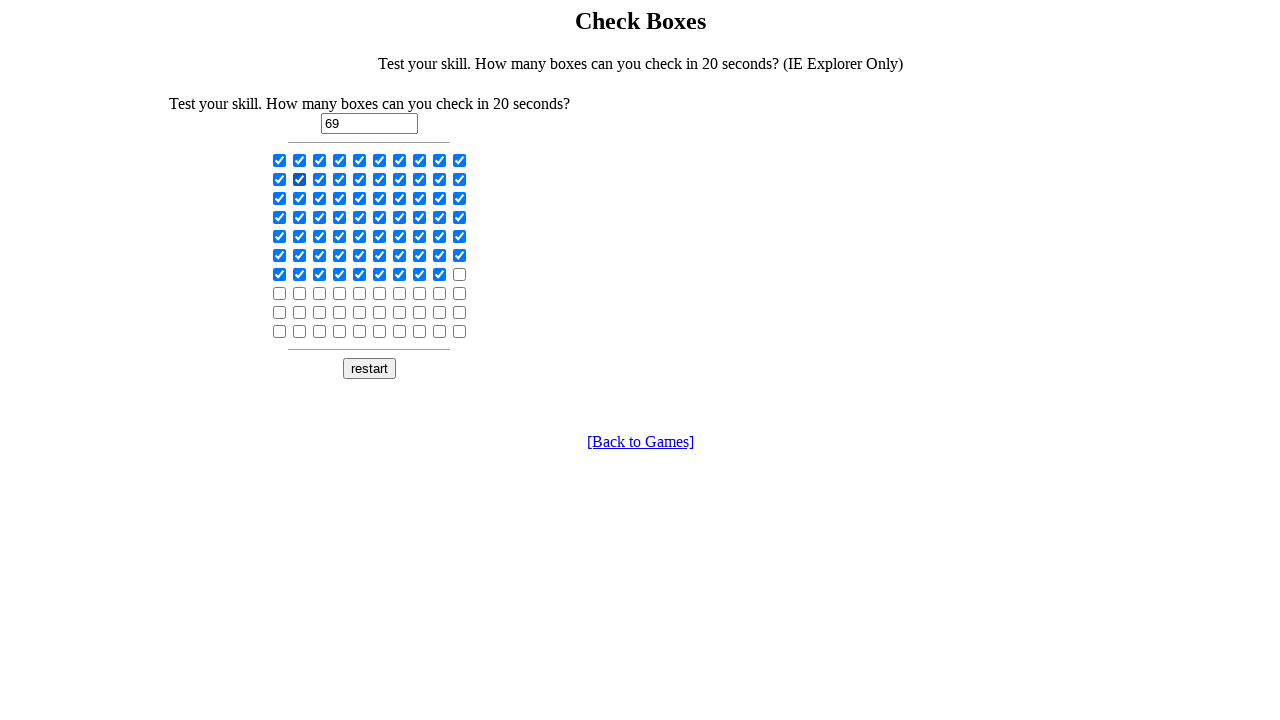

Clicked checkbox 11 of 100 (backward pass) at (280, 179) on input[type='checkbox'] >> nth=10
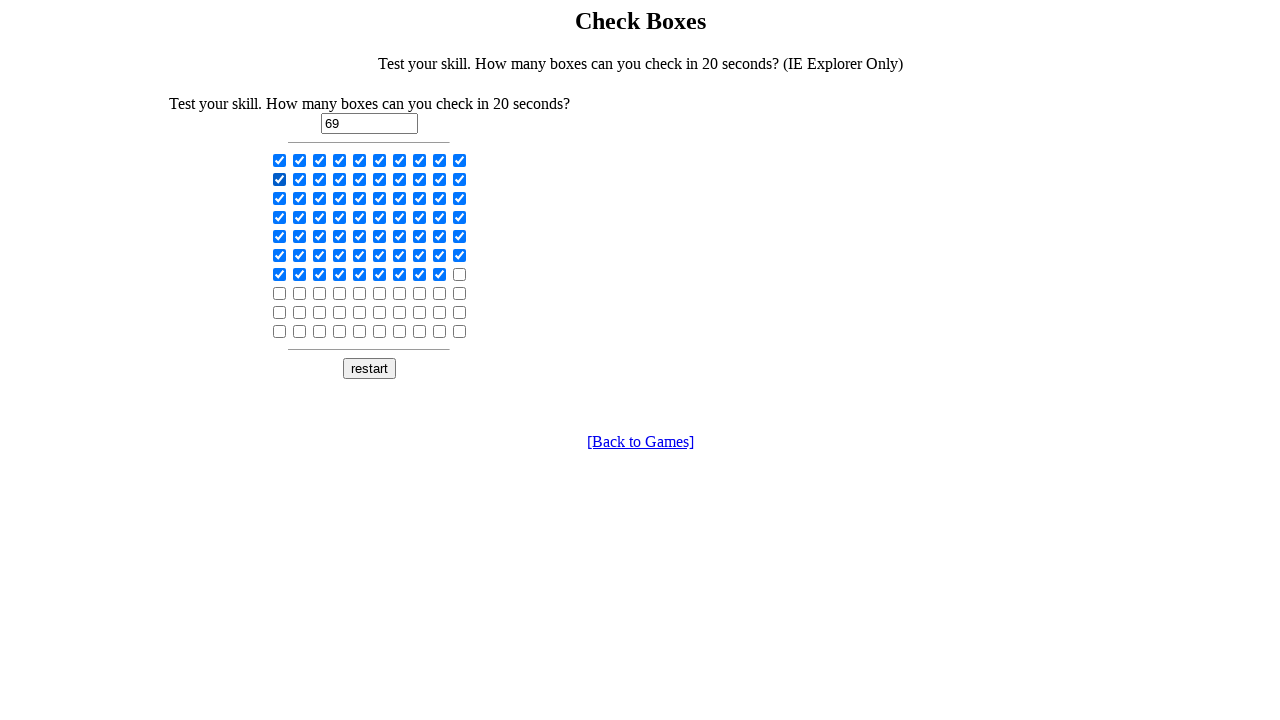

Clicked checkbox 10 of 100 (backward pass) at (460, 160) on input[type='checkbox'] >> nth=9
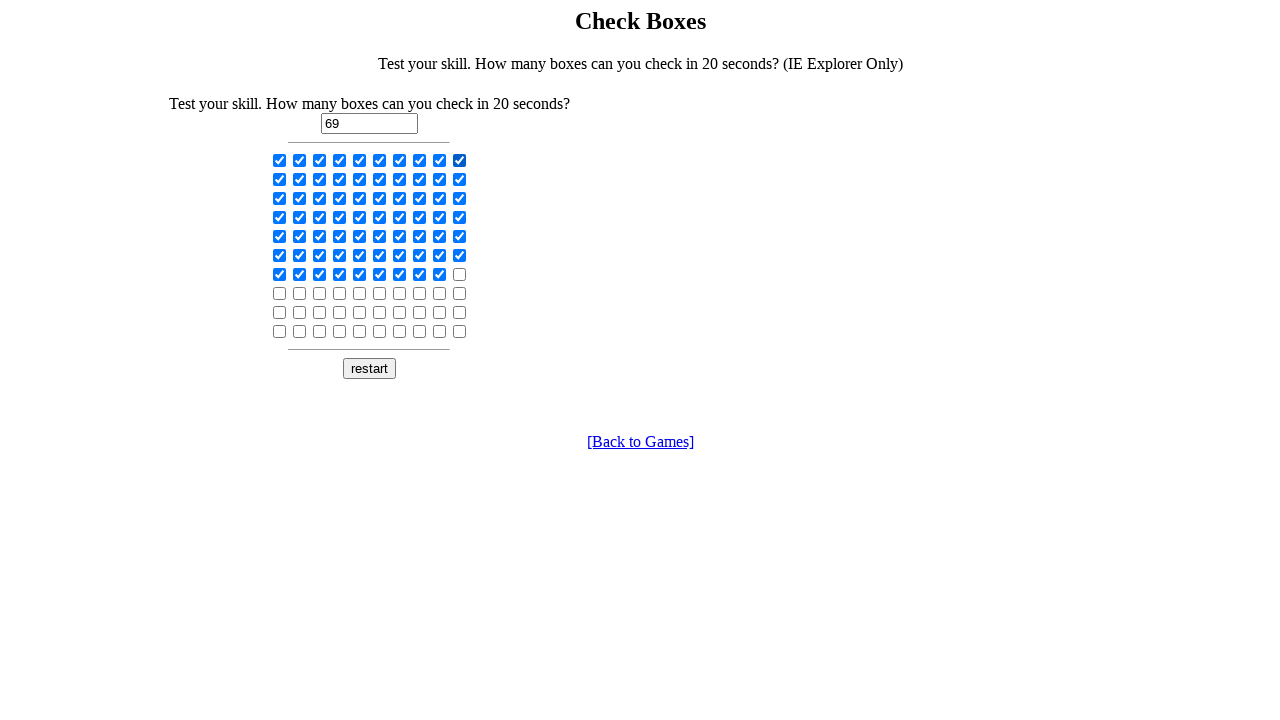

Clicked checkbox 9 of 100 (backward pass) at (440, 160) on input[type='checkbox'] >> nth=8
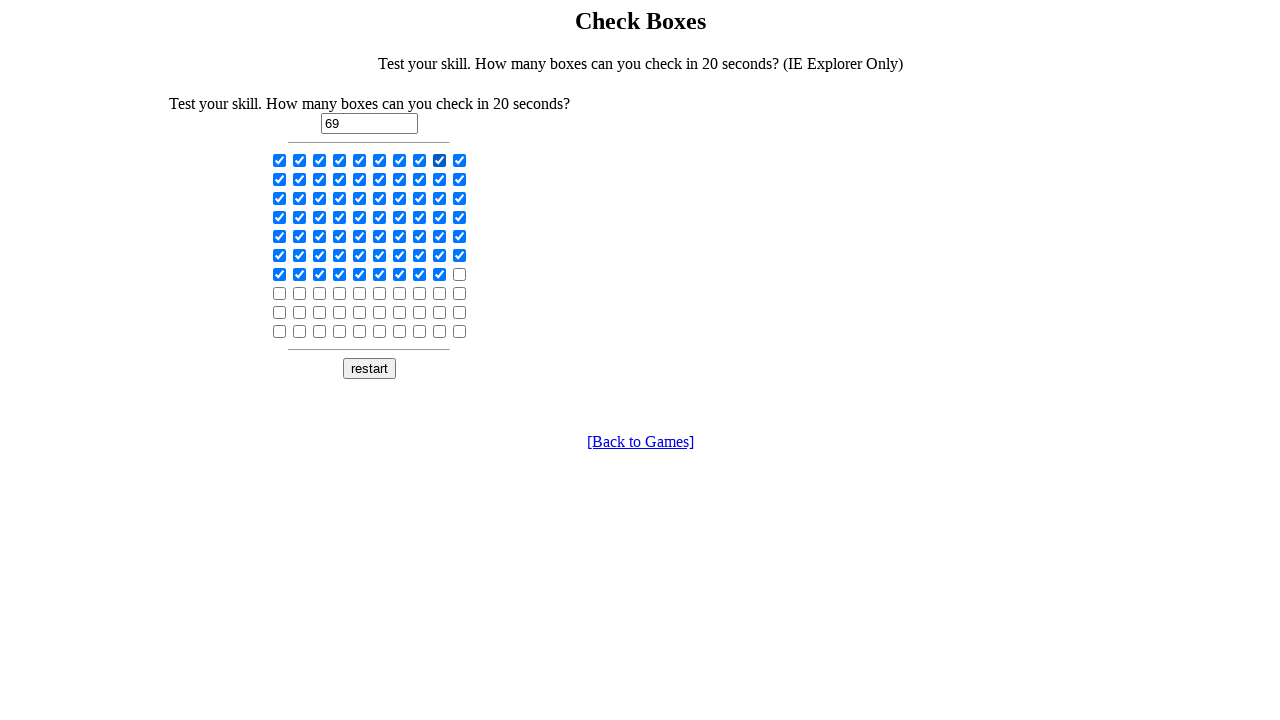

Clicked checkbox 8 of 100 (backward pass) at (420, 160) on input[type='checkbox'] >> nth=7
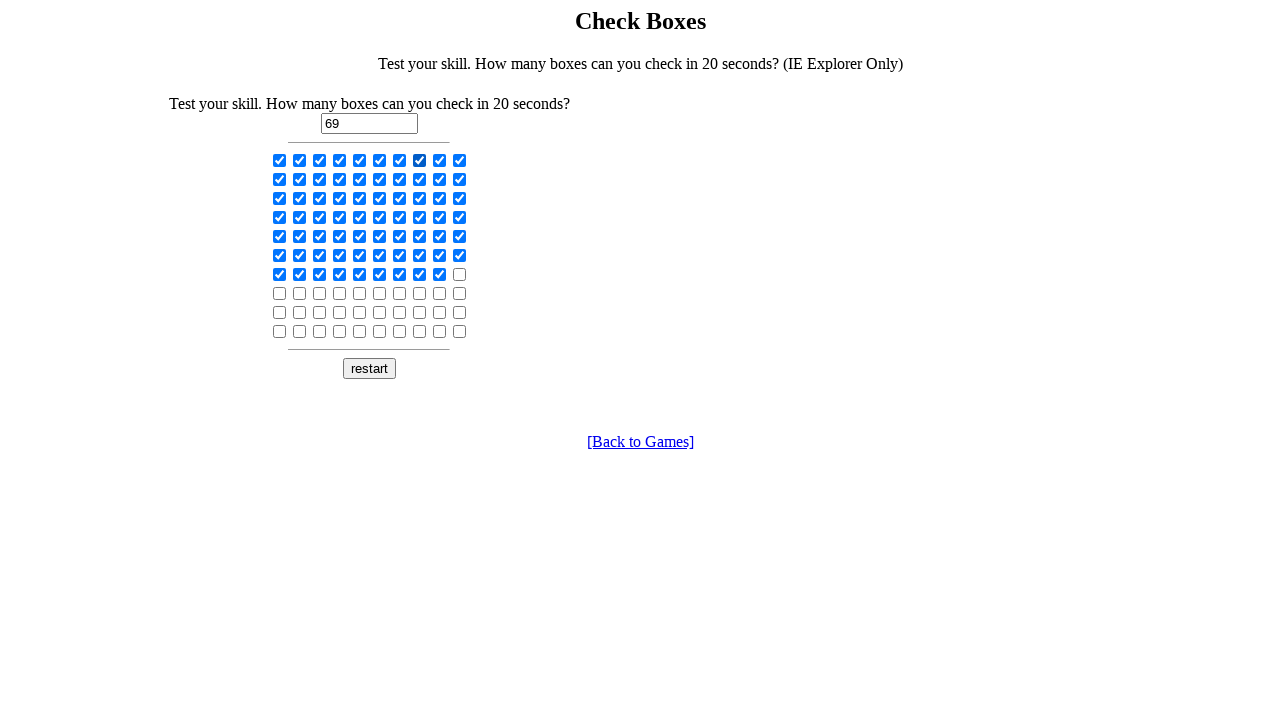

Clicked checkbox 7 of 100 (backward pass) at (400, 160) on input[type='checkbox'] >> nth=6
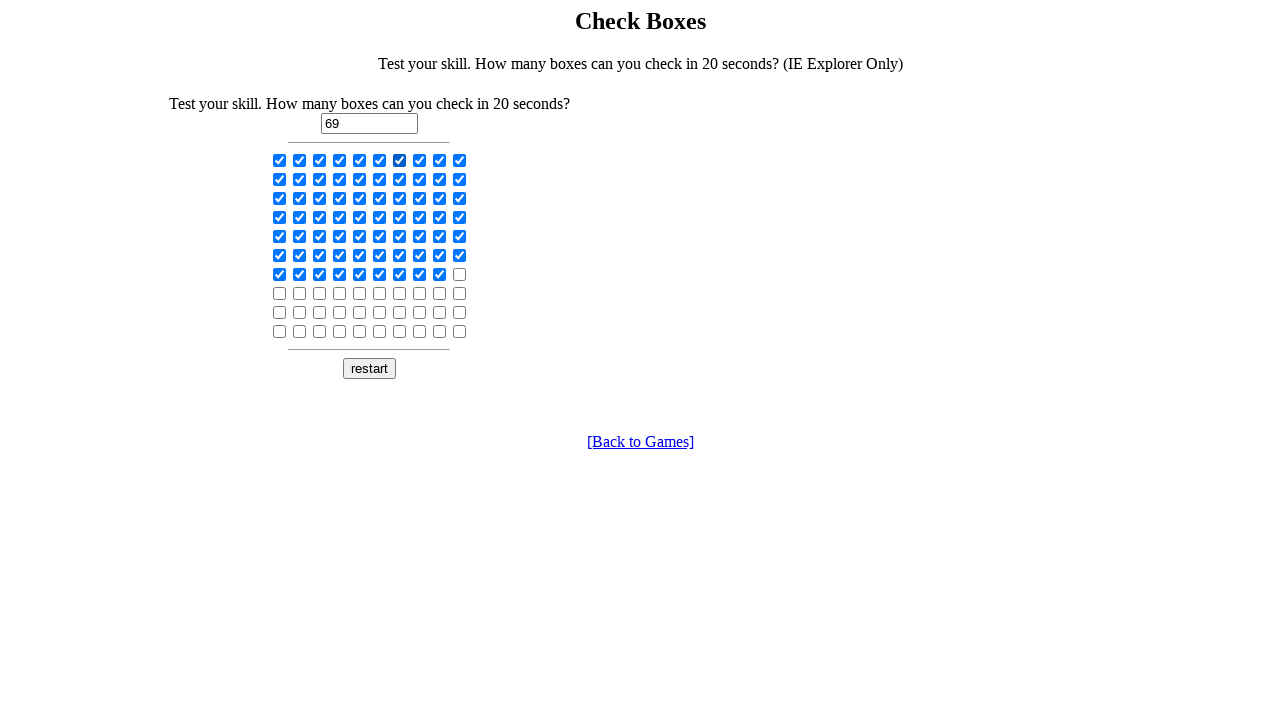

Clicked checkbox 6 of 100 (backward pass) at (380, 160) on input[type='checkbox'] >> nth=5
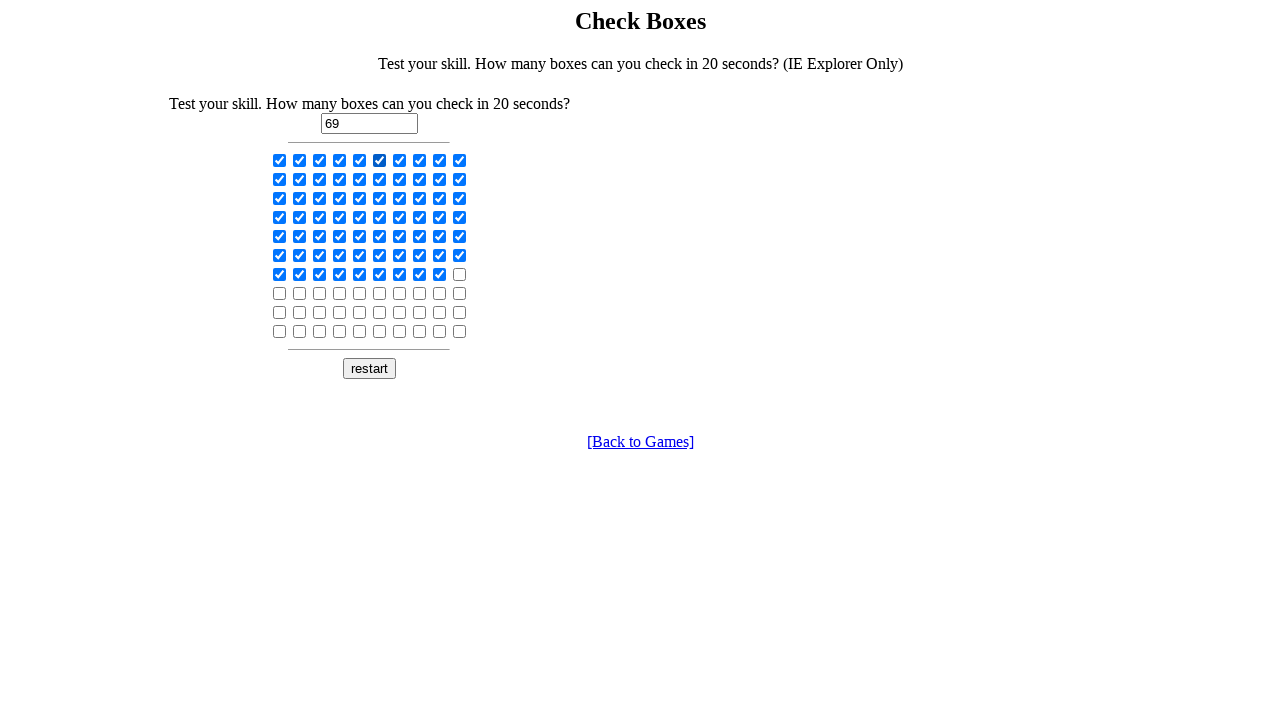

Clicked checkbox 5 of 100 (backward pass) at (360, 160) on input[type='checkbox'] >> nth=4
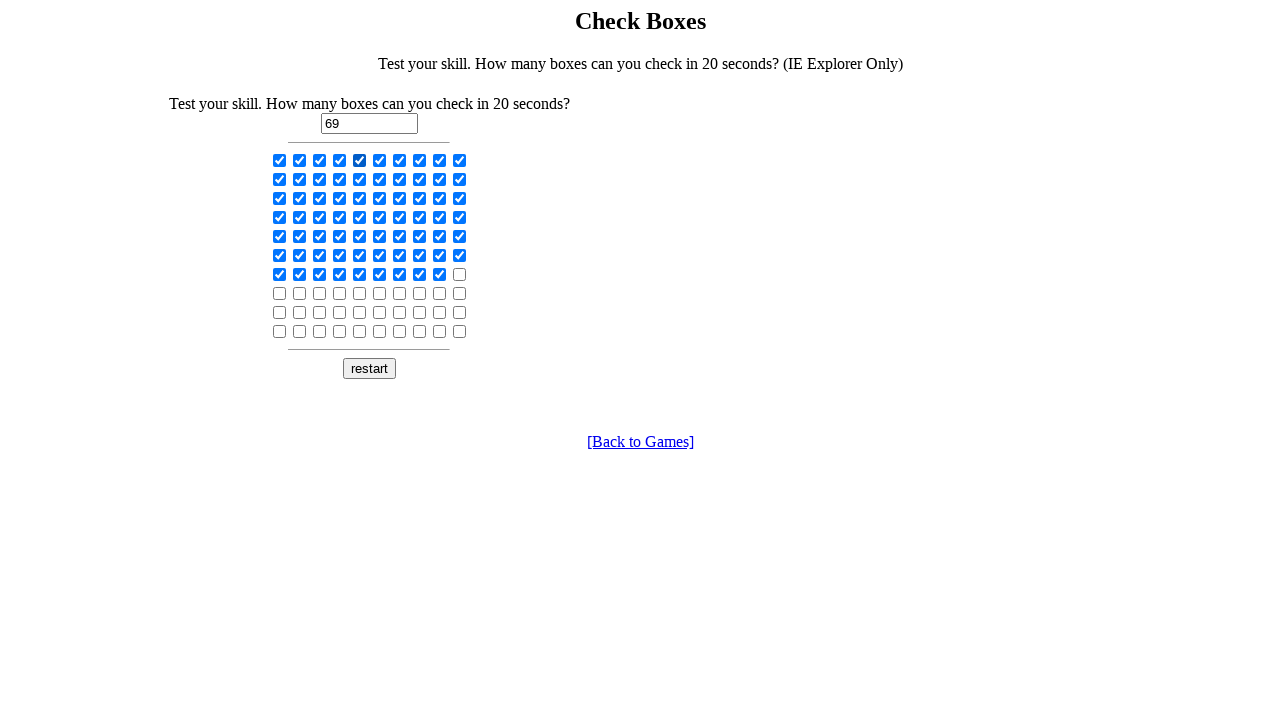

Clicked checkbox 4 of 100 (backward pass) at (340, 160) on input[type='checkbox'] >> nth=3
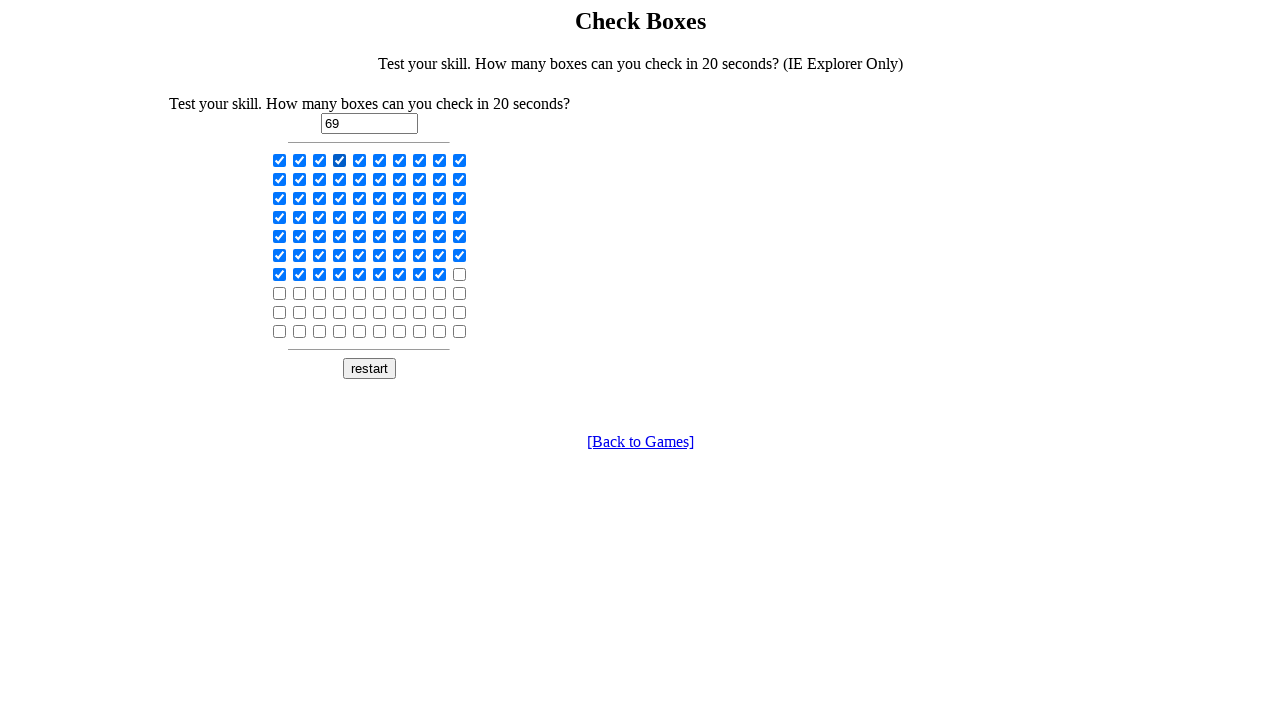

Clicked checkbox 3 of 100 (backward pass) at (320, 160) on input[type='checkbox'] >> nth=2
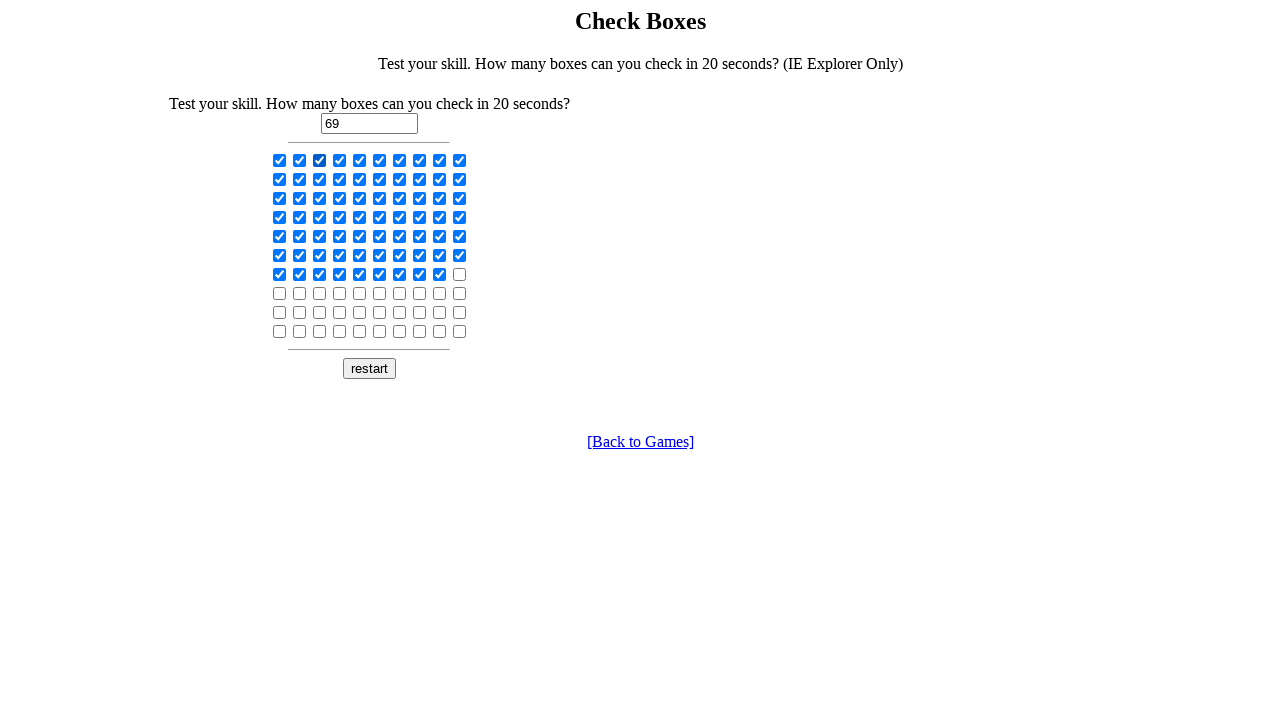

Clicked checkbox 2 of 100 (backward pass) at (300, 160) on input[type='checkbox'] >> nth=1
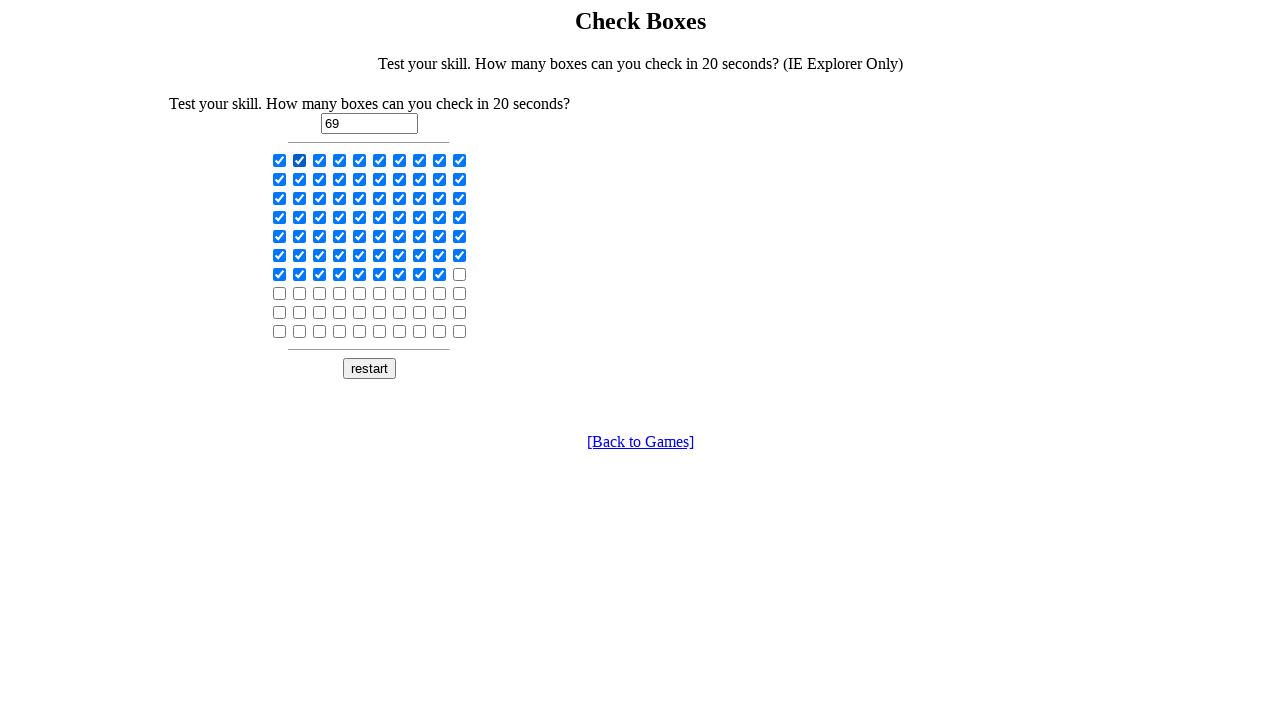

Clicked checkbox 1 of 100 (backward pass) at (280, 160) on input[type='checkbox'] >> nth=0
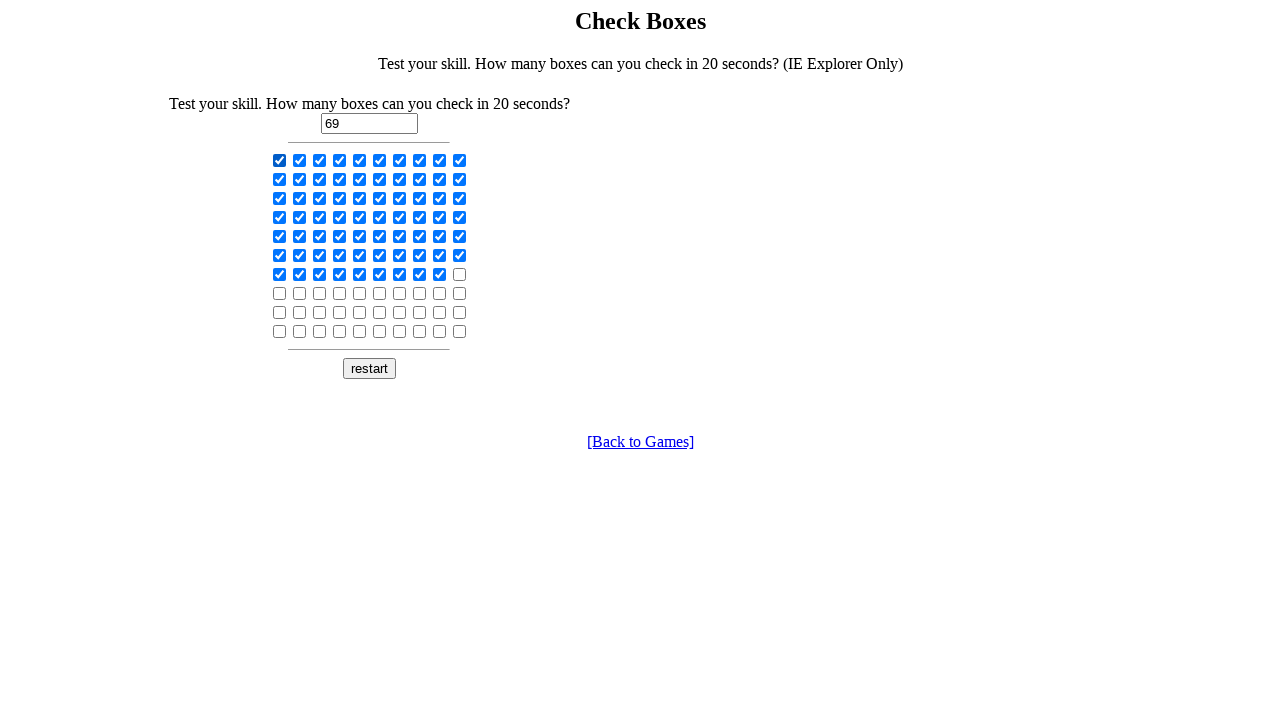

Clicked every other checkbox starting at position 1 (forward) at (280, 160) on input[type='checkbox'] >> nth=0
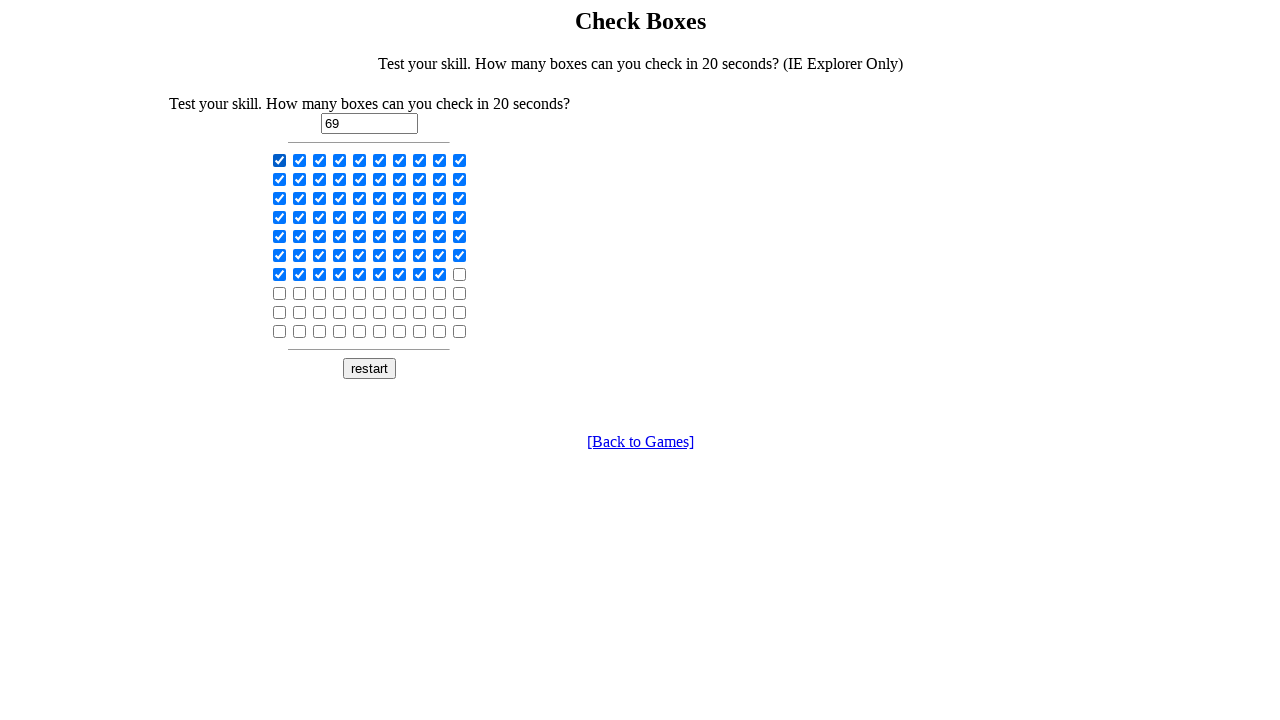

Clicked every other checkbox starting at position 3 (forward) at (320, 160) on input[type='checkbox'] >> nth=2
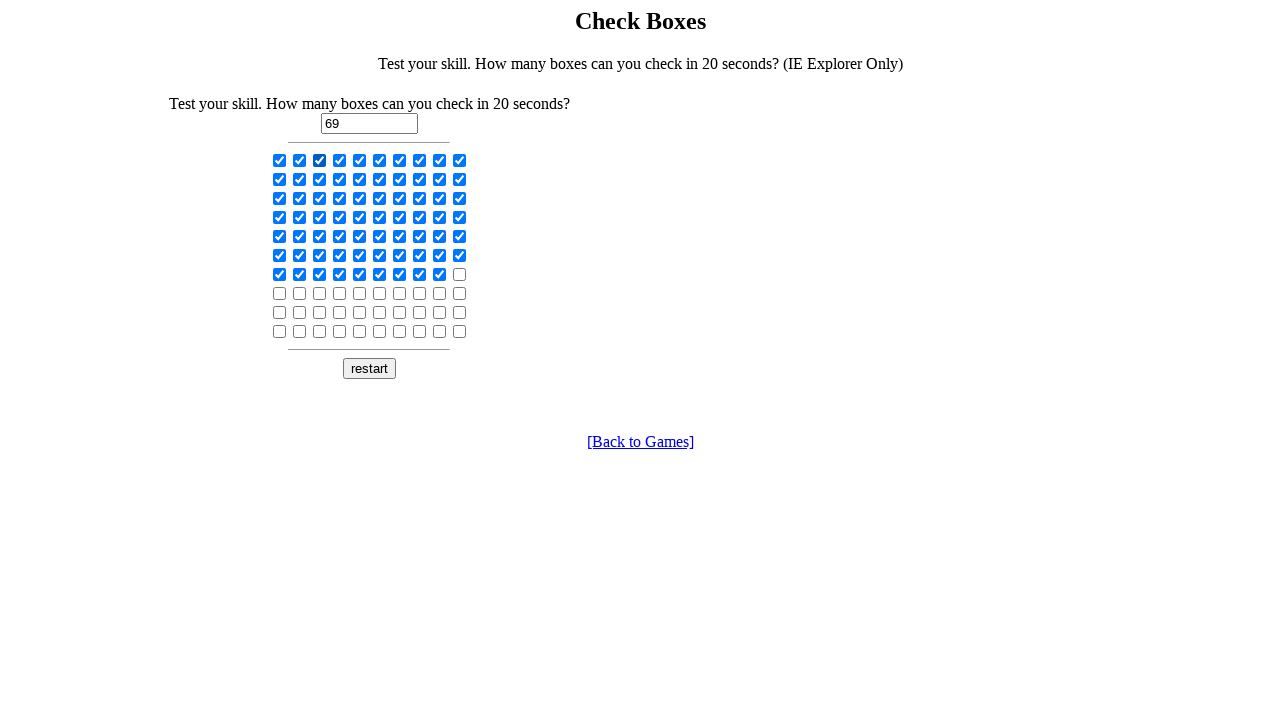

Clicked every other checkbox starting at position 5 (forward) at (360, 160) on input[type='checkbox'] >> nth=4
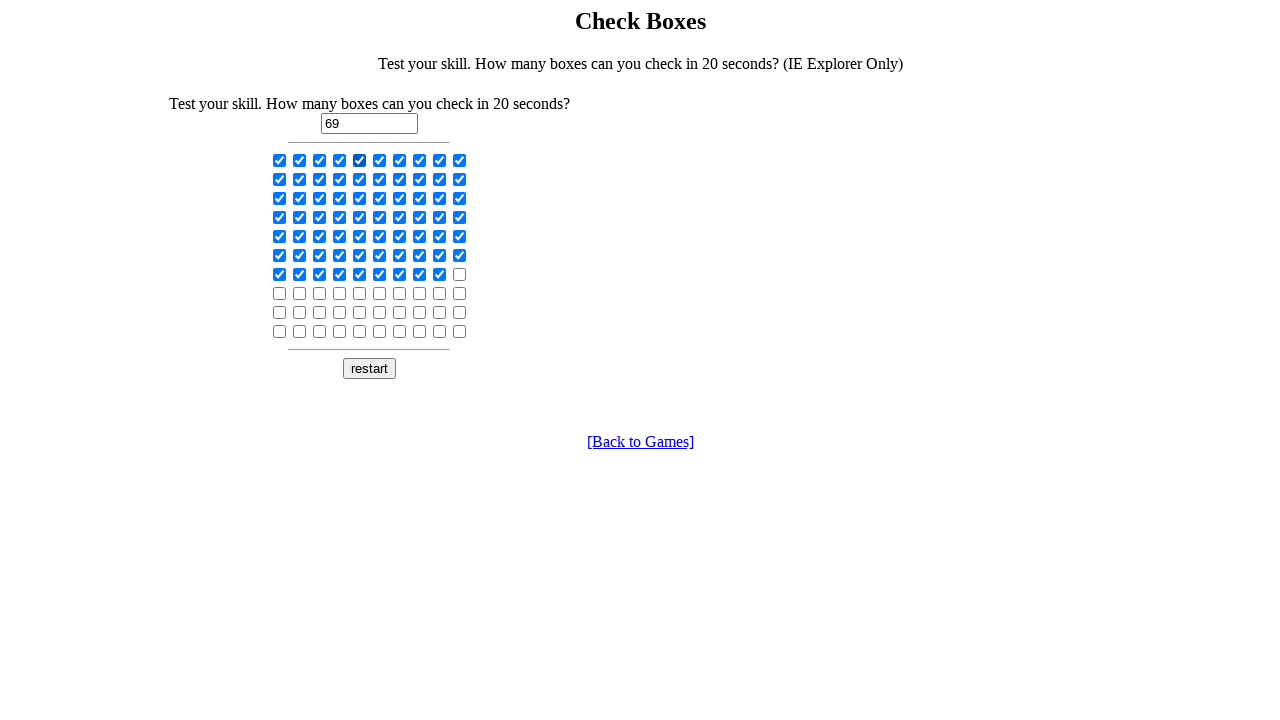

Clicked every other checkbox starting at position 7 (forward) at (400, 160) on input[type='checkbox'] >> nth=6
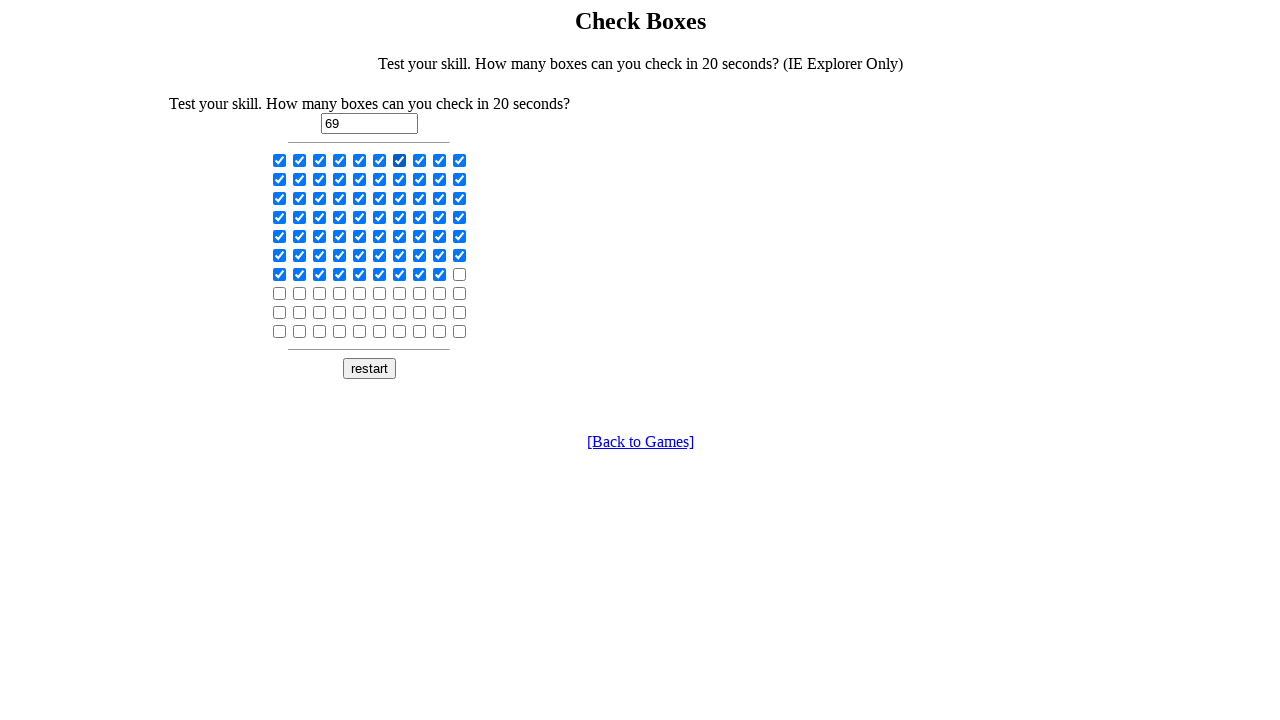

Clicked every other checkbox starting at position 9 (forward) at (440, 160) on input[type='checkbox'] >> nth=8
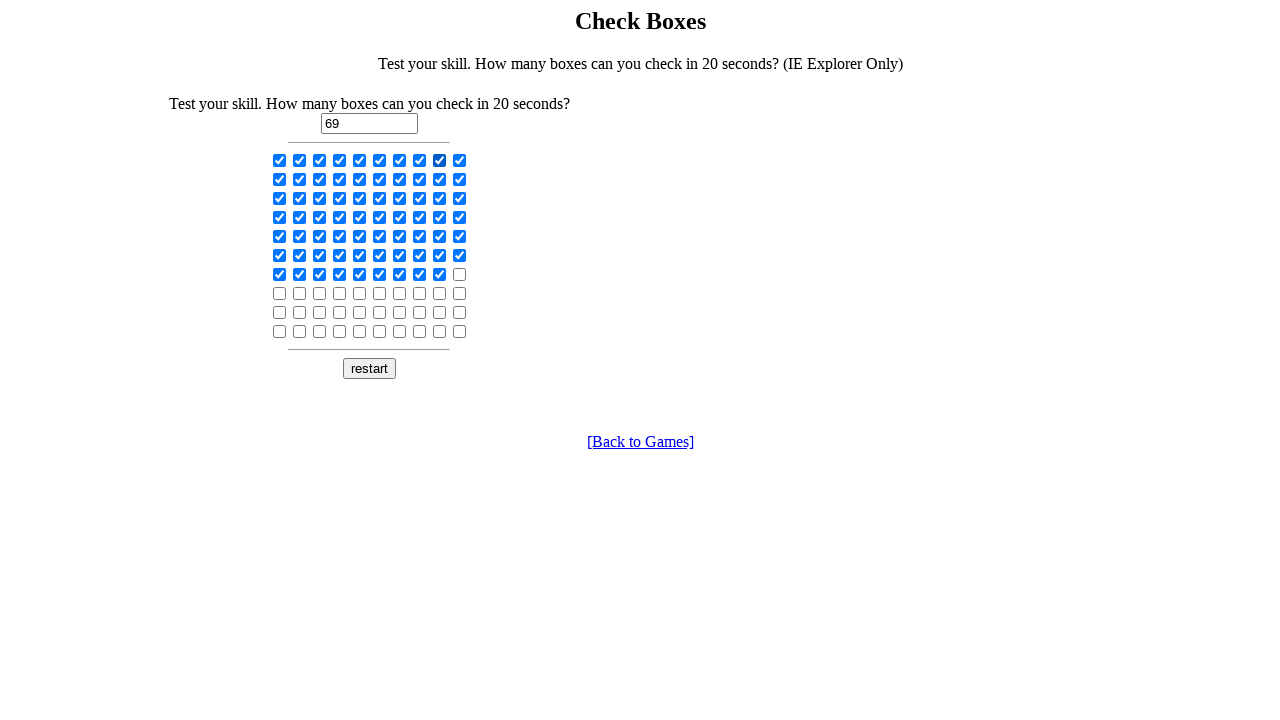

Clicked every other checkbox starting at position 11 (forward) at (280, 179) on input[type='checkbox'] >> nth=10
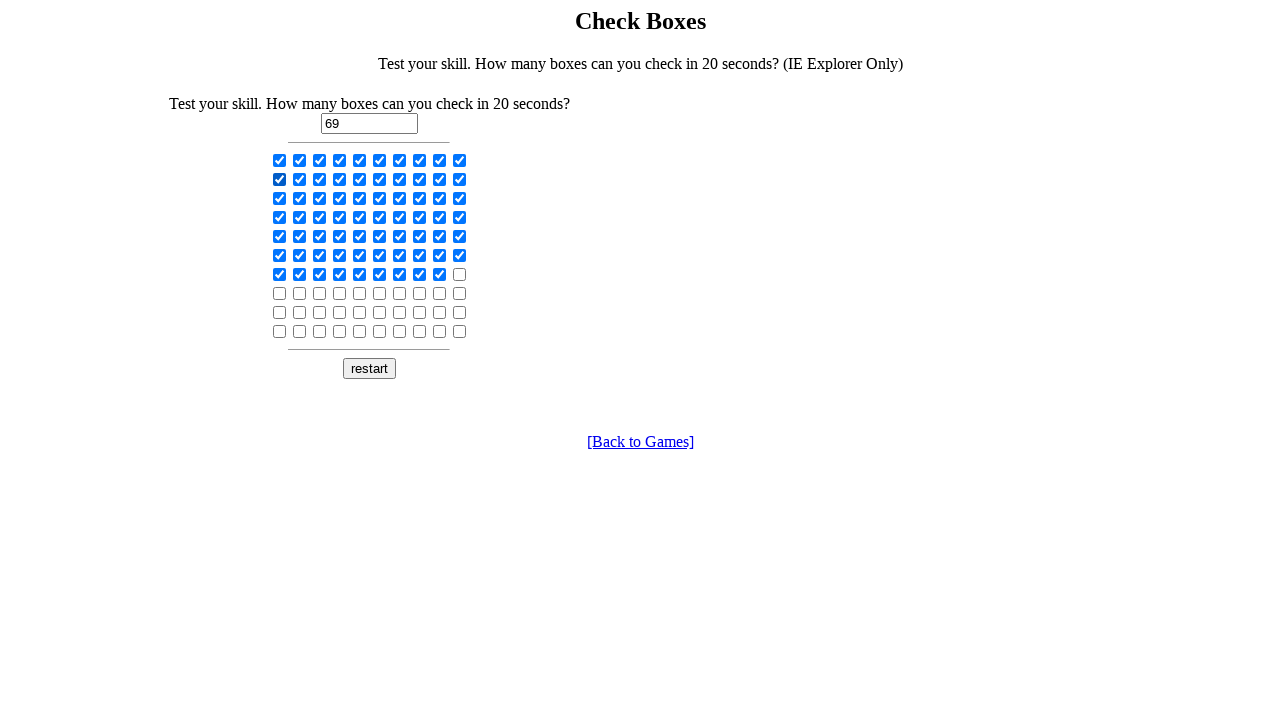

Clicked every other checkbox starting at position 13 (forward) at (320, 179) on input[type='checkbox'] >> nth=12
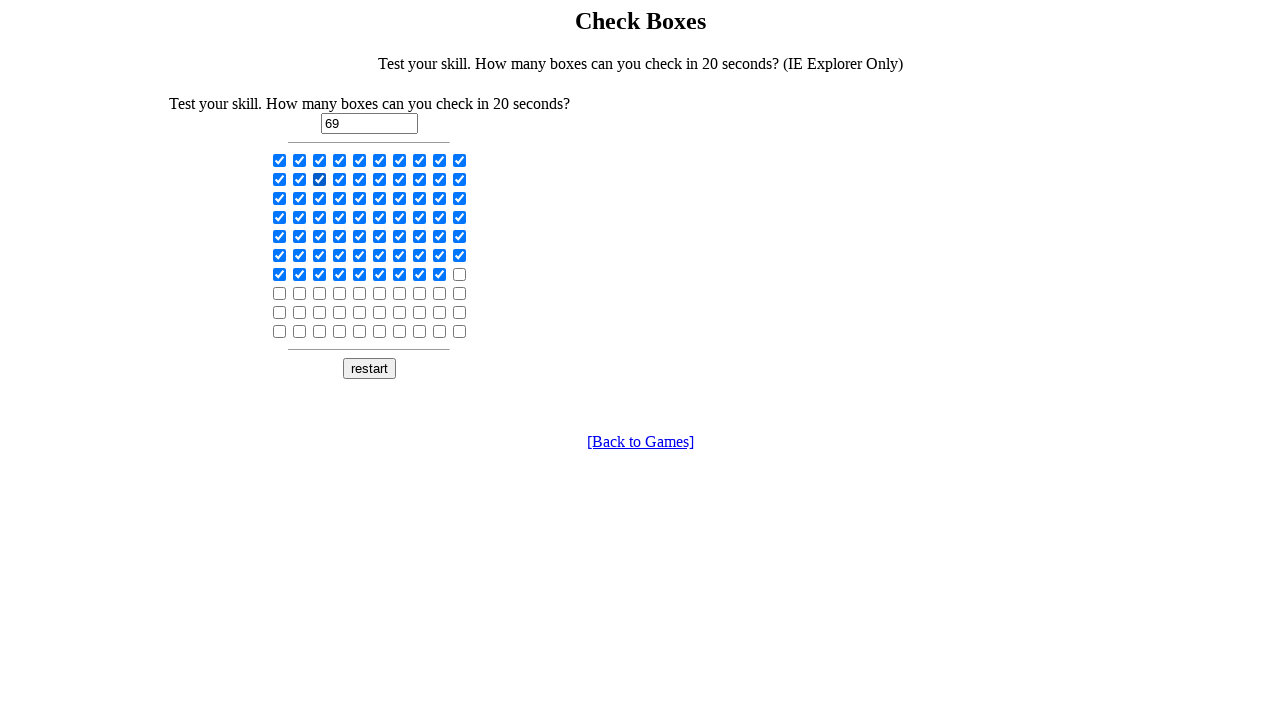

Clicked every other checkbox starting at position 15 (forward) at (360, 179) on input[type='checkbox'] >> nth=14
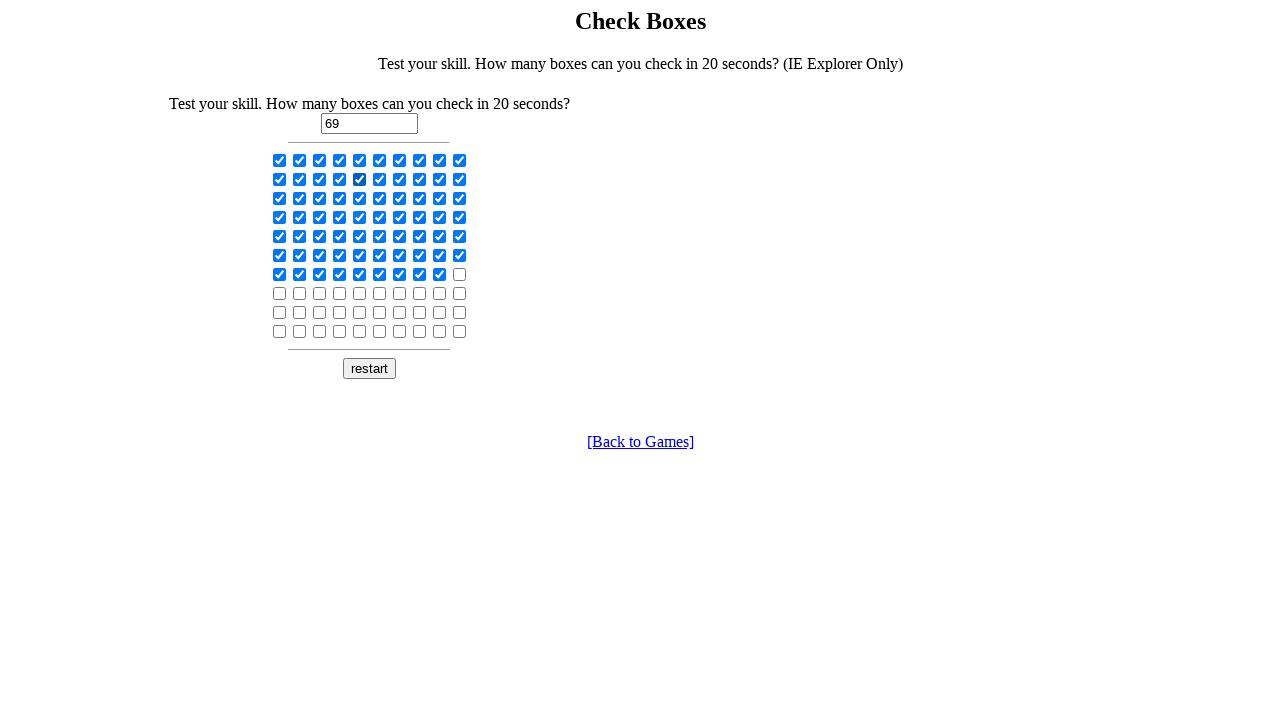

Clicked every other checkbox starting at position 17 (forward) at (400, 179) on input[type='checkbox'] >> nth=16
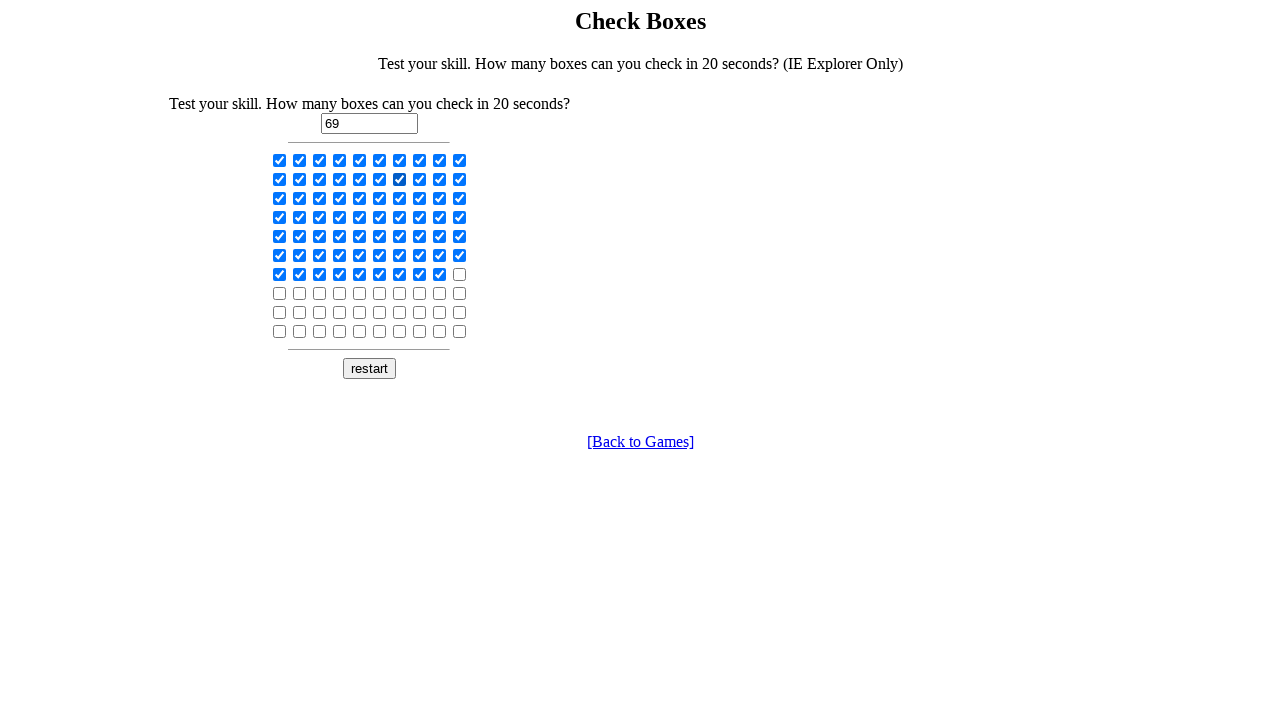

Clicked every other checkbox starting at position 19 (forward) at (440, 179) on input[type='checkbox'] >> nth=18
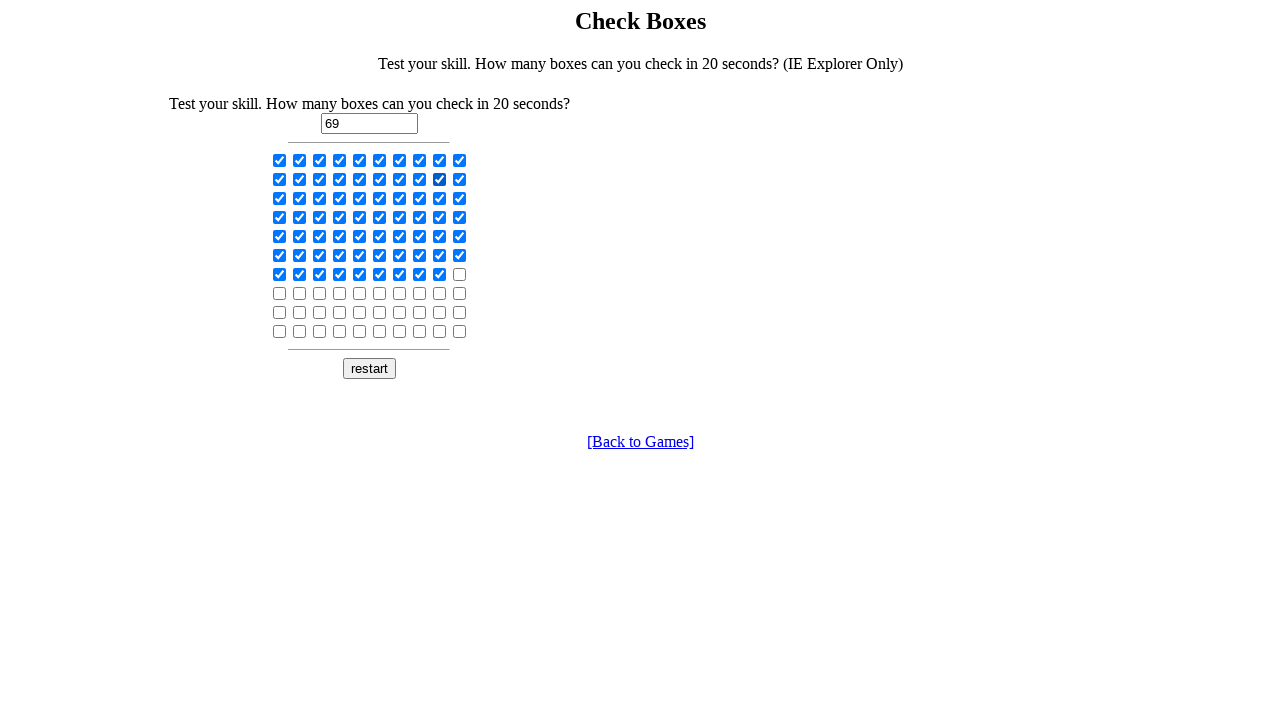

Clicked every other checkbox starting at position 21 (forward) at (280, 198) on input[type='checkbox'] >> nth=20
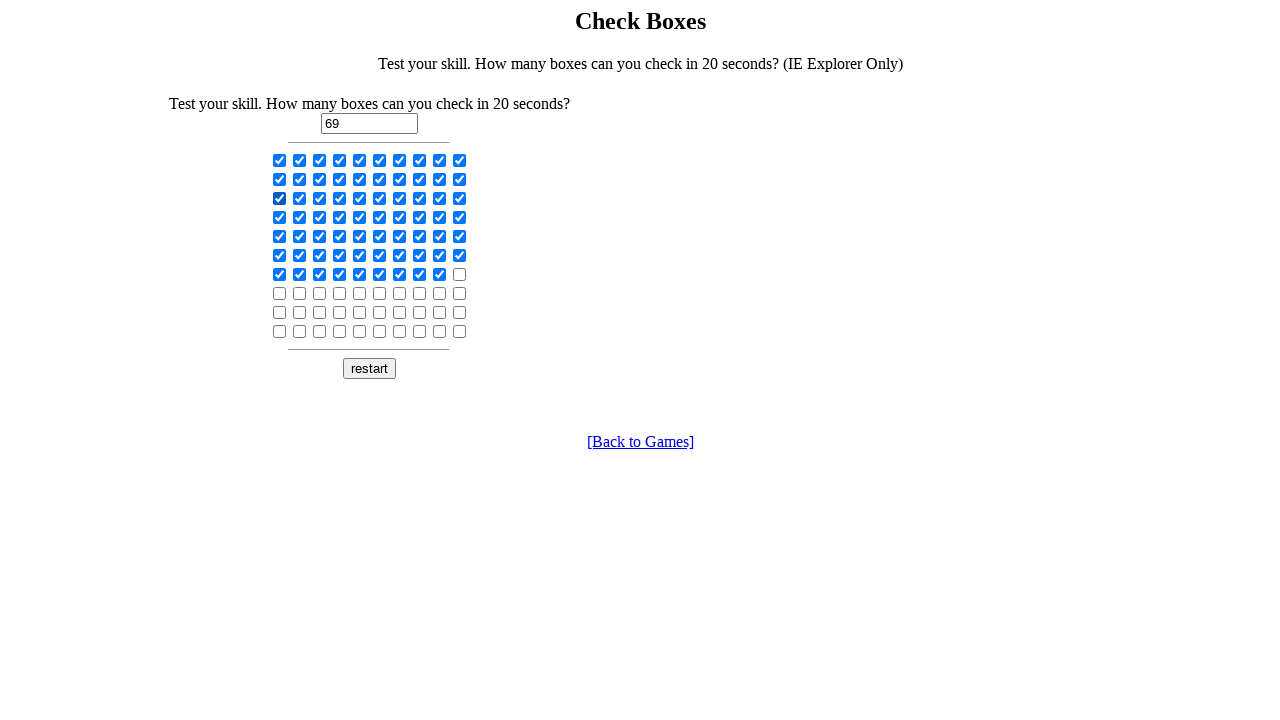

Clicked every other checkbox starting at position 23 (forward) at (320, 198) on input[type='checkbox'] >> nth=22
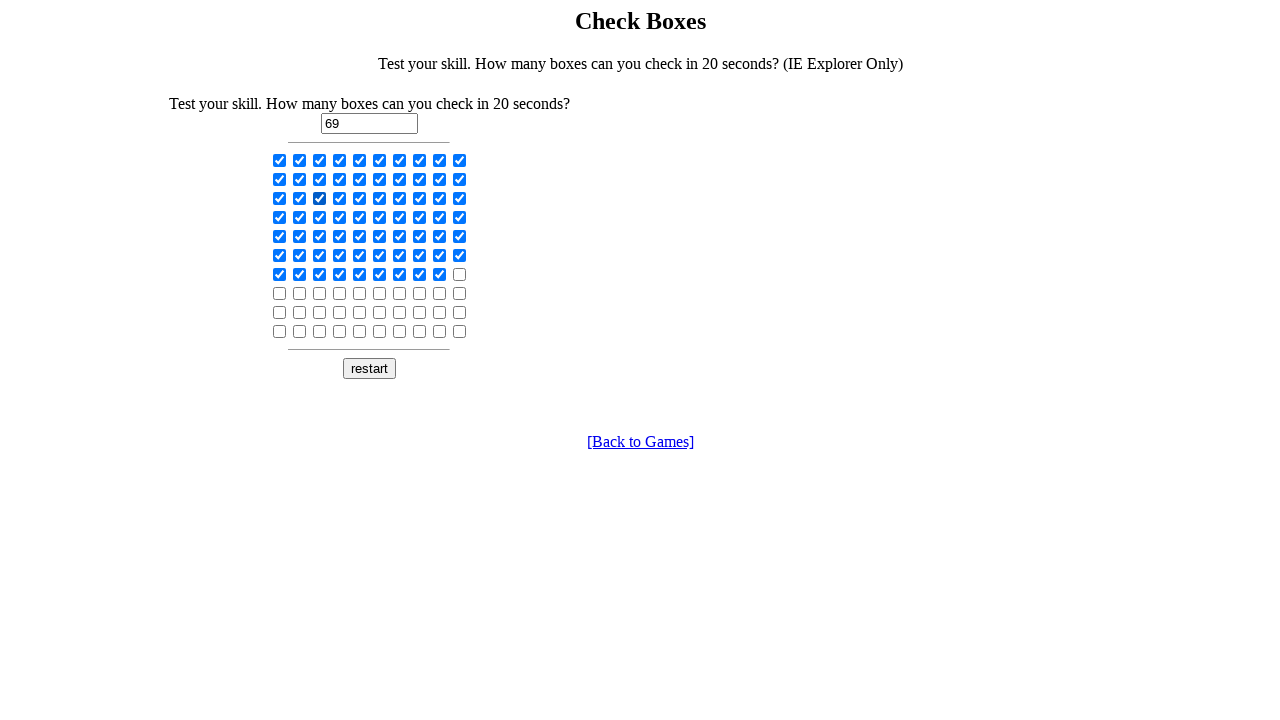

Clicked every other checkbox starting at position 25 (forward) at (360, 198) on input[type='checkbox'] >> nth=24
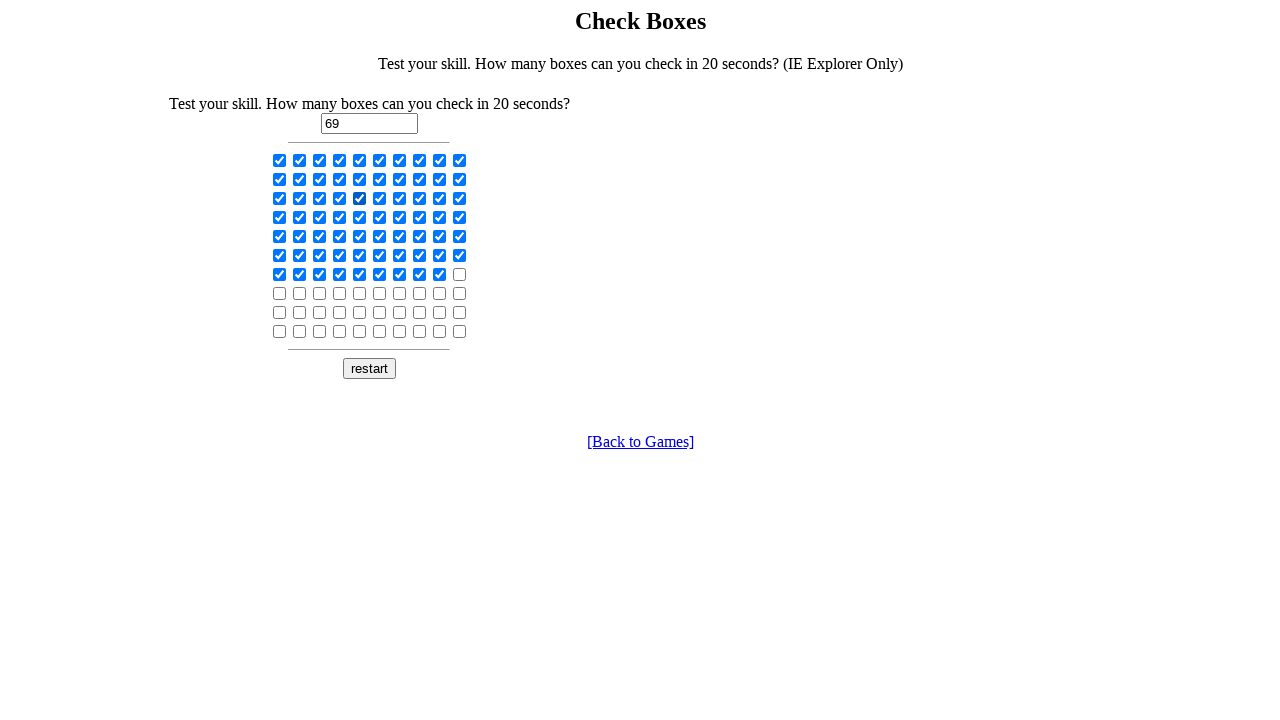

Clicked every other checkbox starting at position 27 (forward) at (400, 198) on input[type='checkbox'] >> nth=26
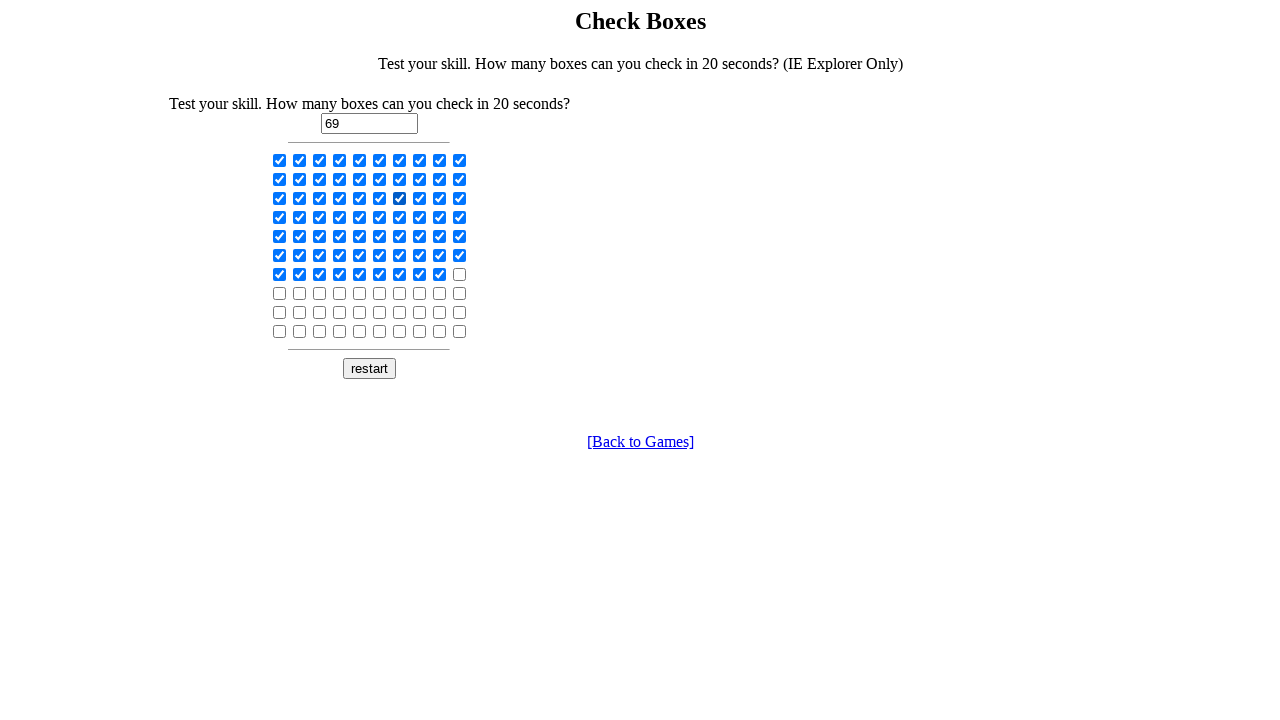

Clicked every other checkbox starting at position 29 (forward) at (440, 198) on input[type='checkbox'] >> nth=28
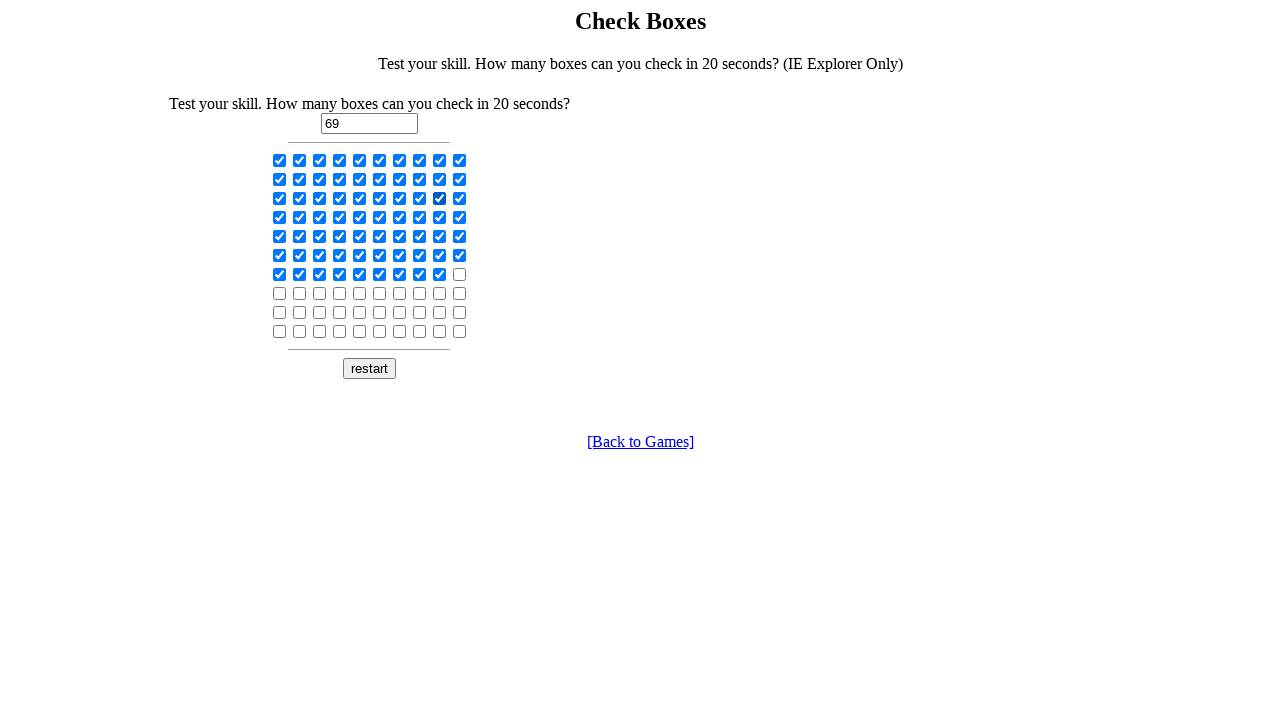

Clicked every other checkbox starting at position 31 (forward) at (280, 217) on input[type='checkbox'] >> nth=30
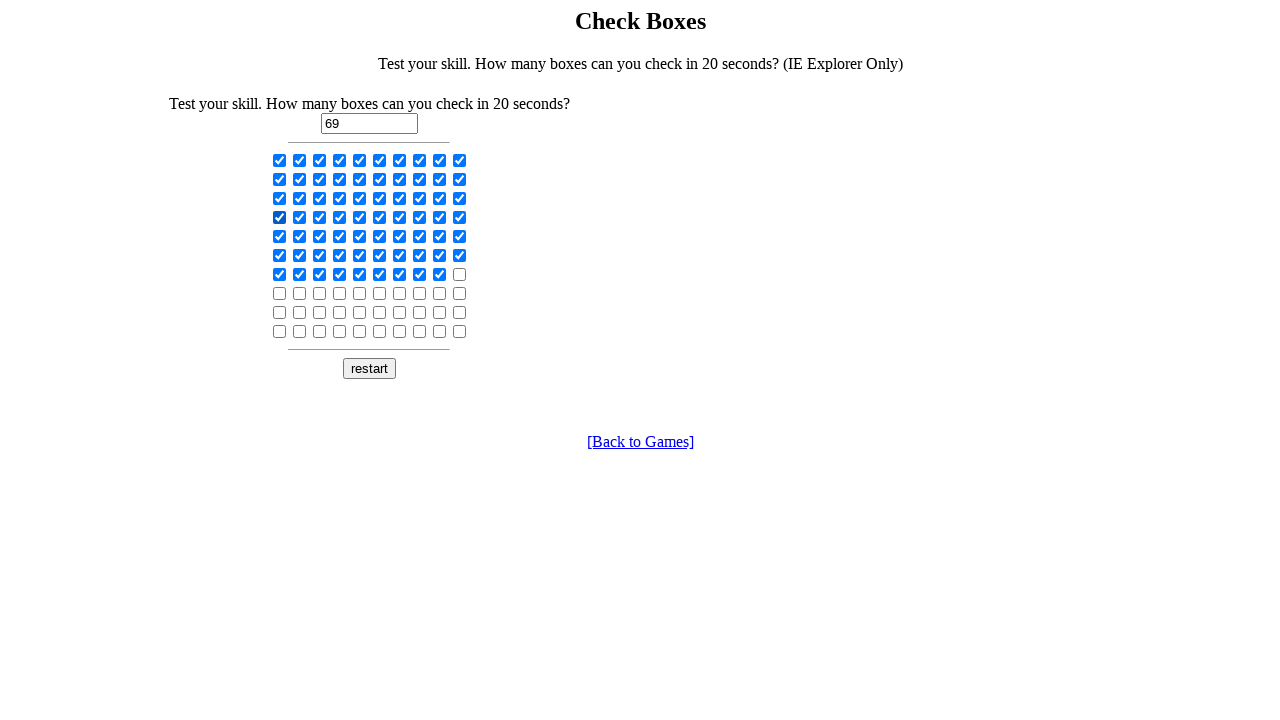

Clicked every other checkbox starting at position 33 (forward) at (320, 217) on input[type='checkbox'] >> nth=32
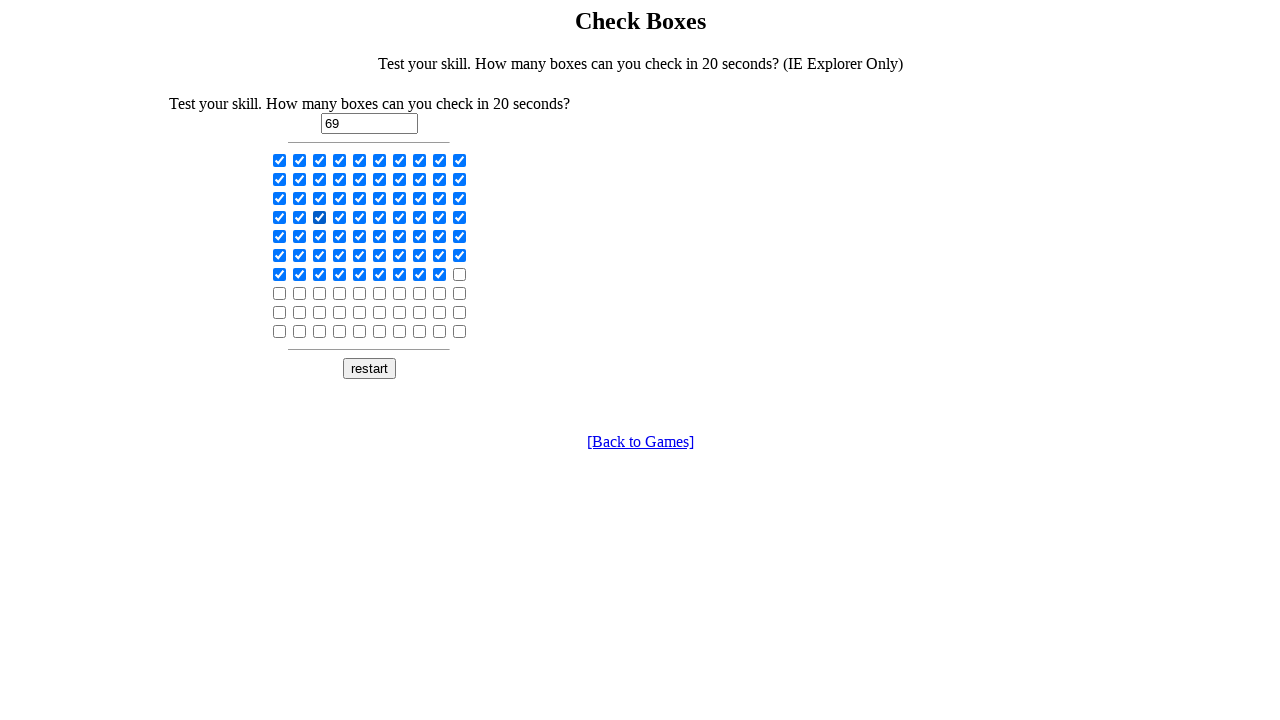

Clicked every other checkbox starting at position 35 (forward) at (360, 217) on input[type='checkbox'] >> nth=34
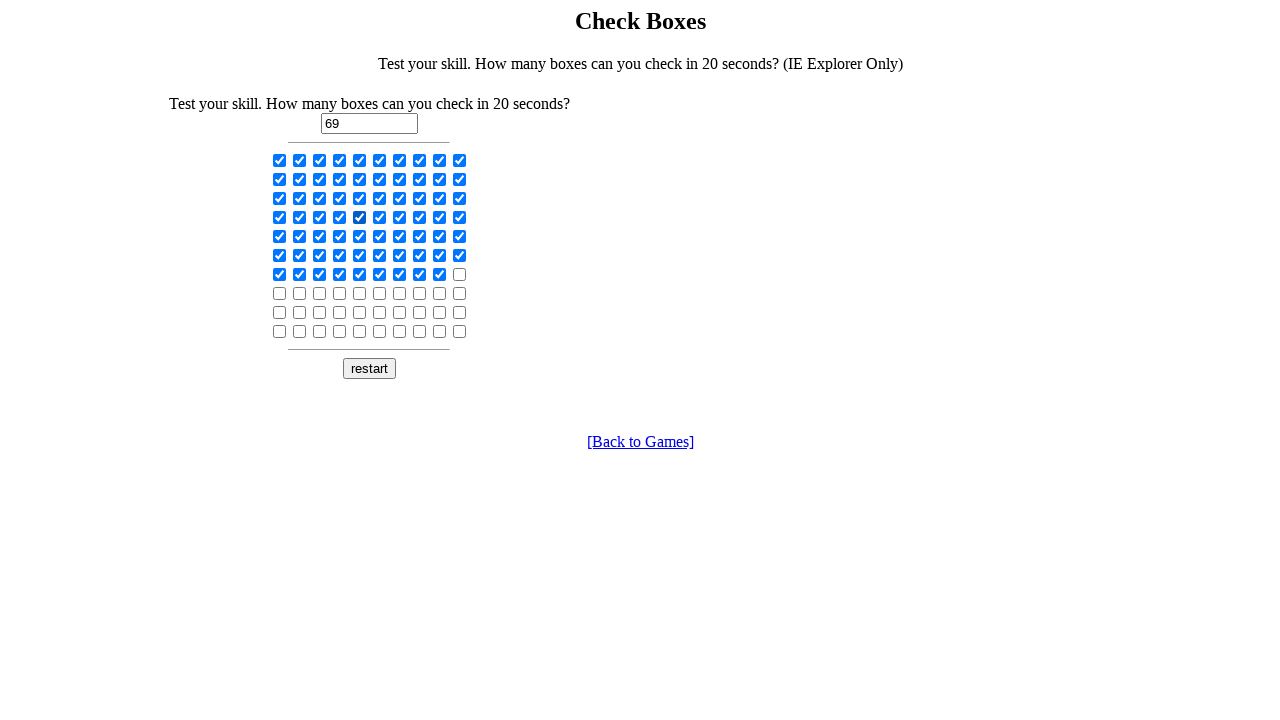

Clicked every other checkbox starting at position 37 (forward) at (400, 217) on input[type='checkbox'] >> nth=36
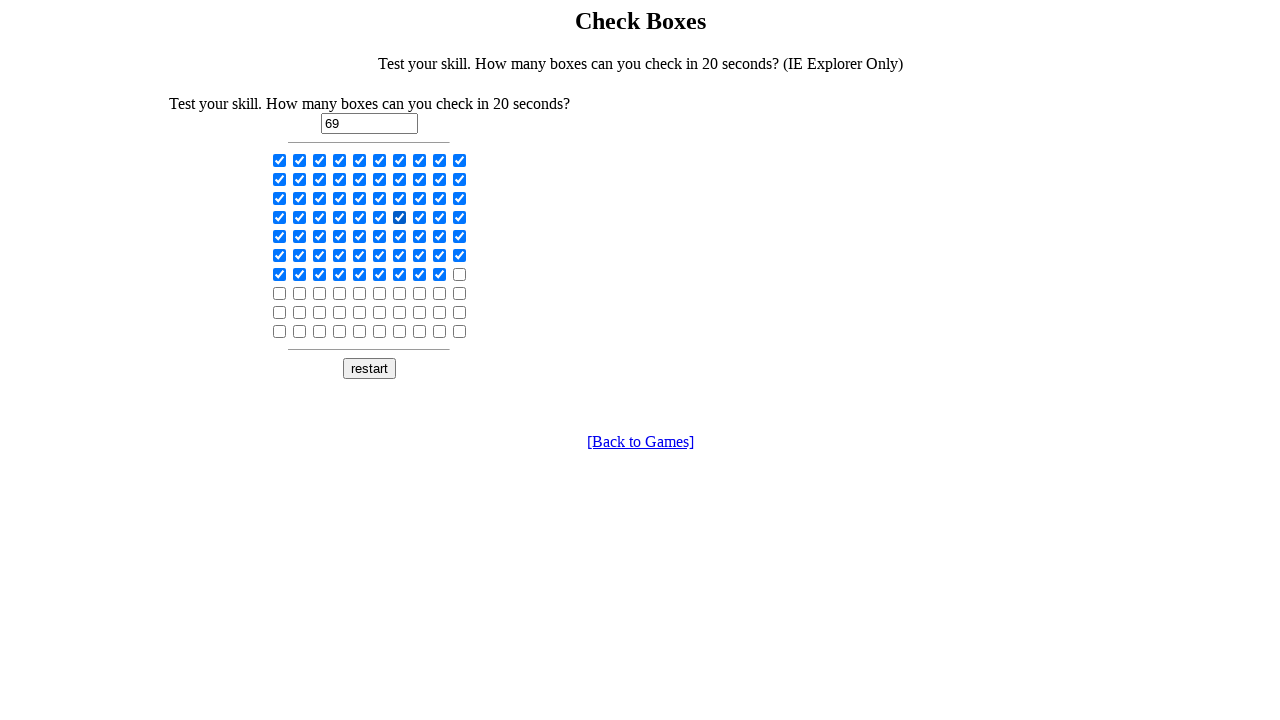

Clicked every other checkbox starting at position 39 (forward) at (440, 217) on input[type='checkbox'] >> nth=38
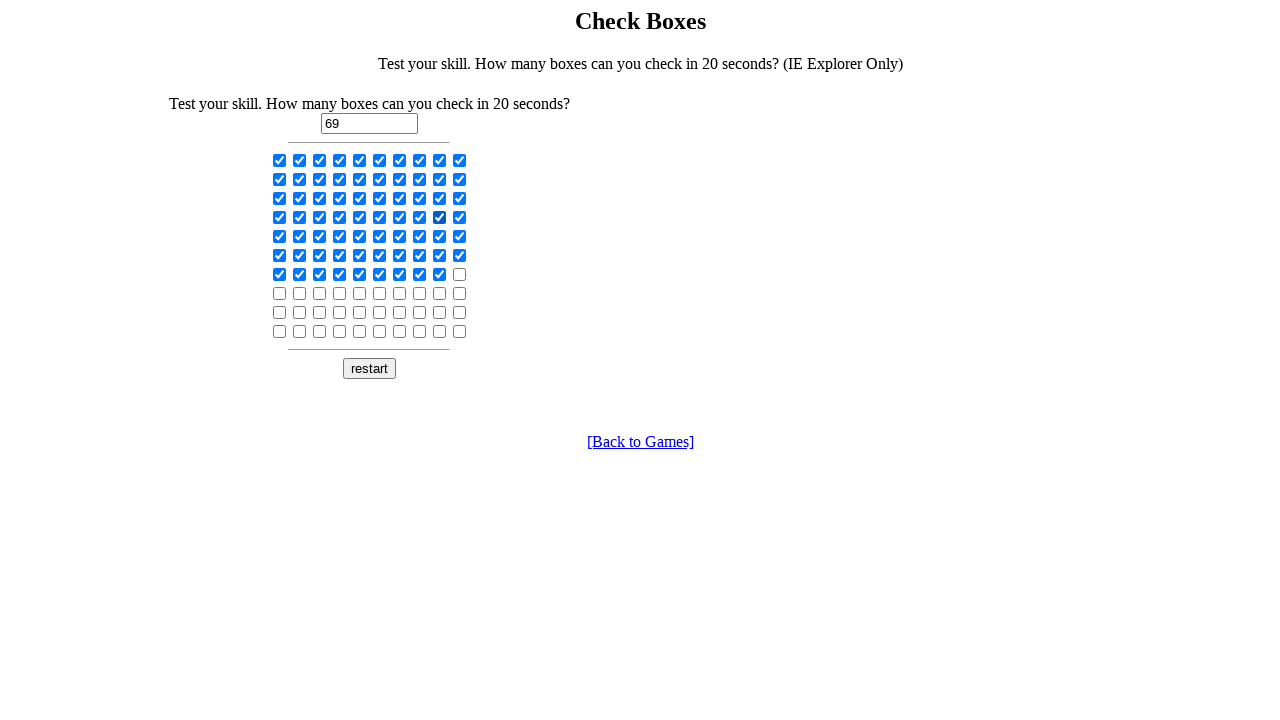

Clicked every other checkbox starting at position 41 (forward) at (280, 236) on input[type='checkbox'] >> nth=40
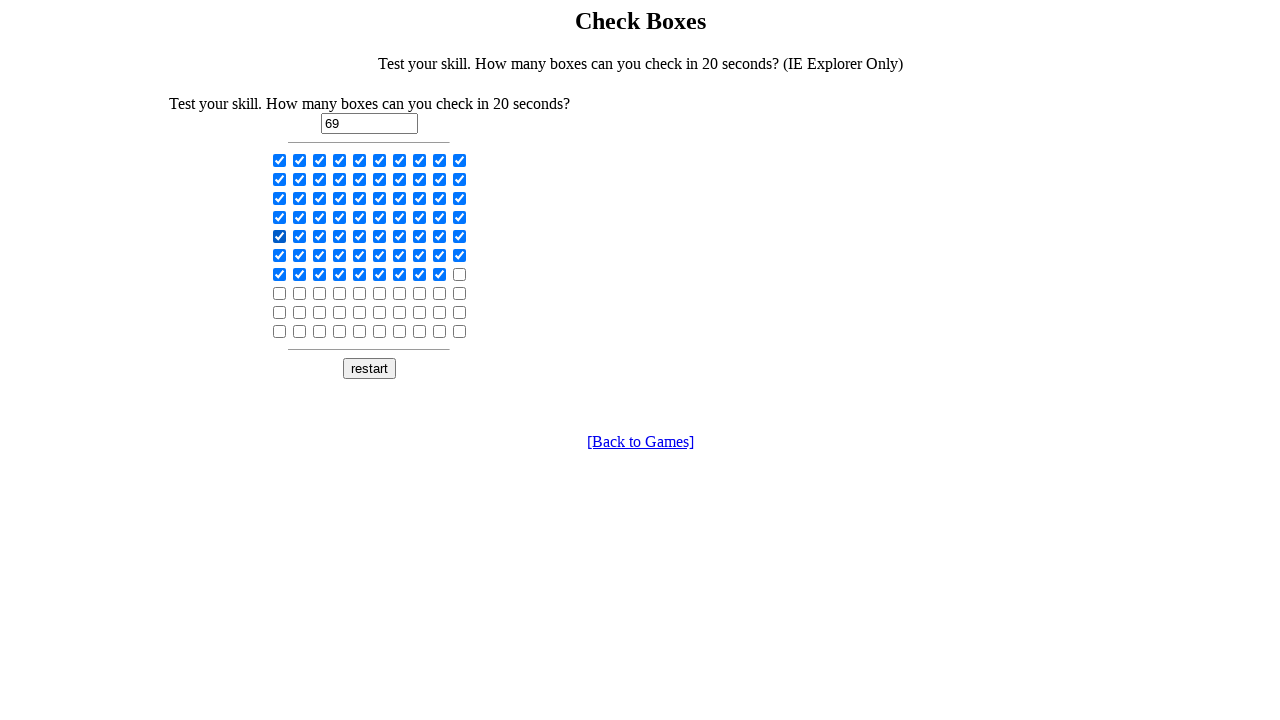

Clicked every other checkbox starting at position 43 (forward) at (320, 236) on input[type='checkbox'] >> nth=42
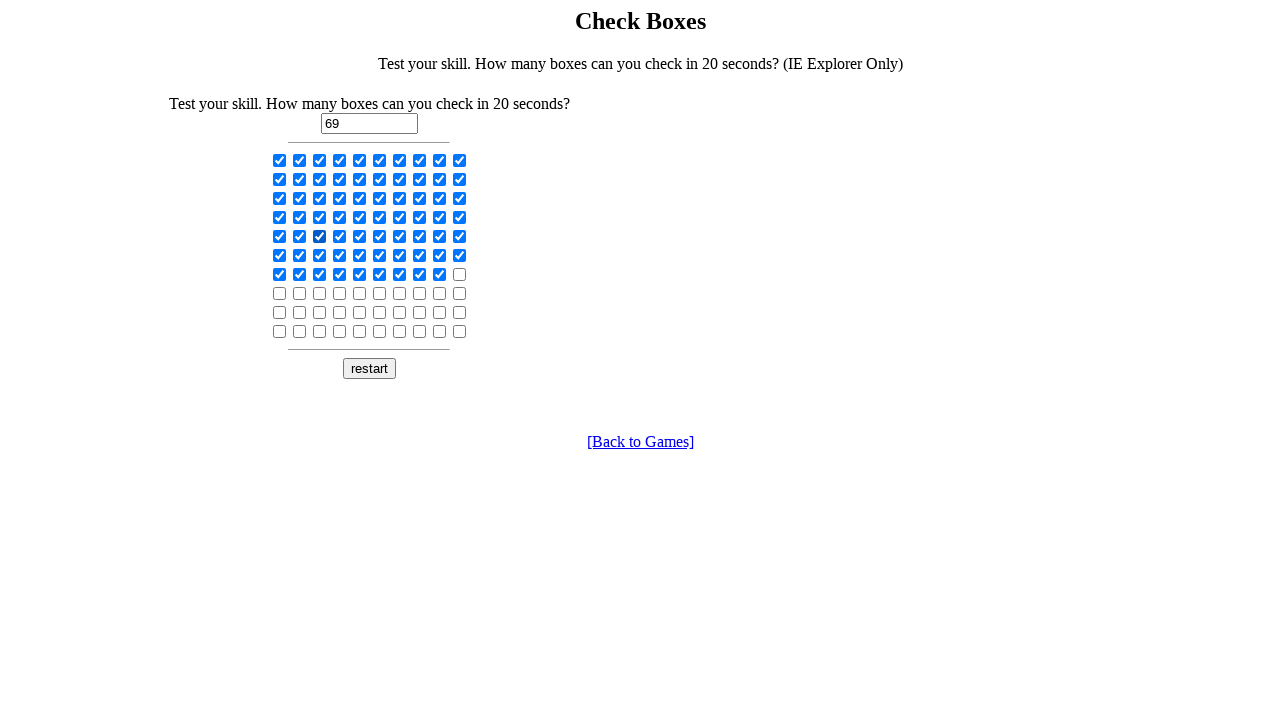

Clicked every other checkbox starting at position 45 (forward) at (360, 236) on input[type='checkbox'] >> nth=44
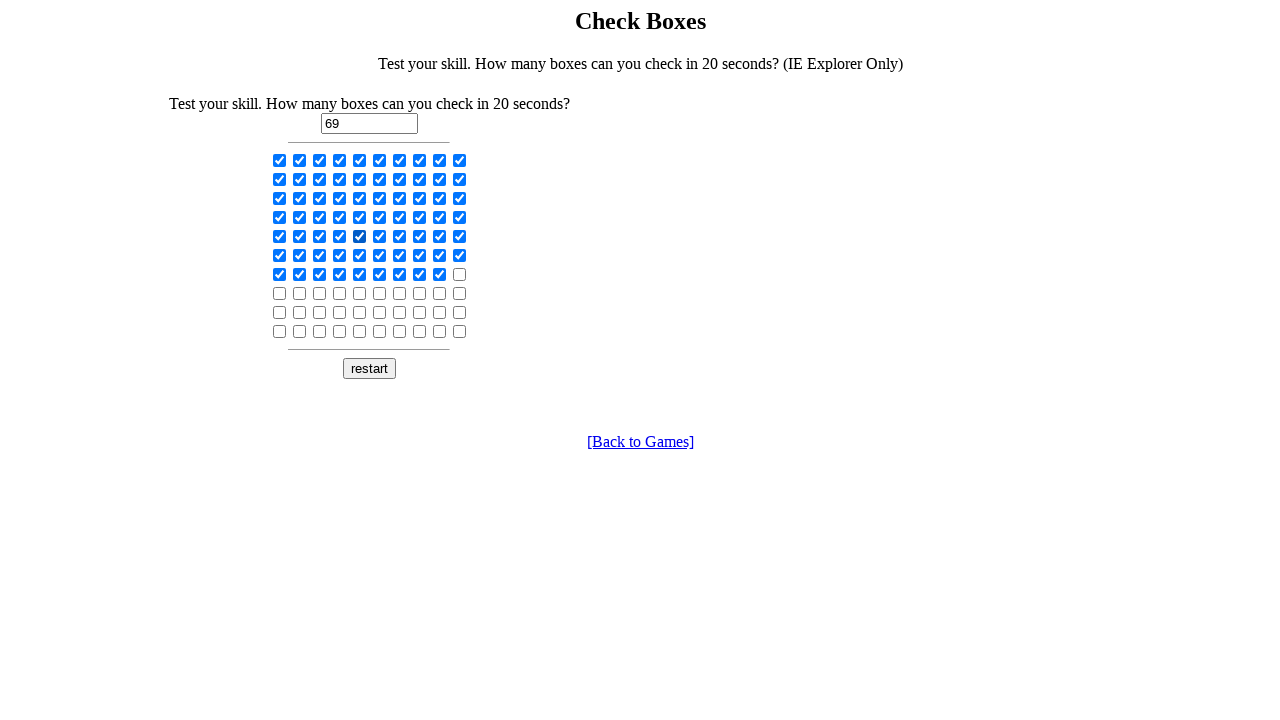

Clicked every other checkbox starting at position 47 (forward) at (400, 236) on input[type='checkbox'] >> nth=46
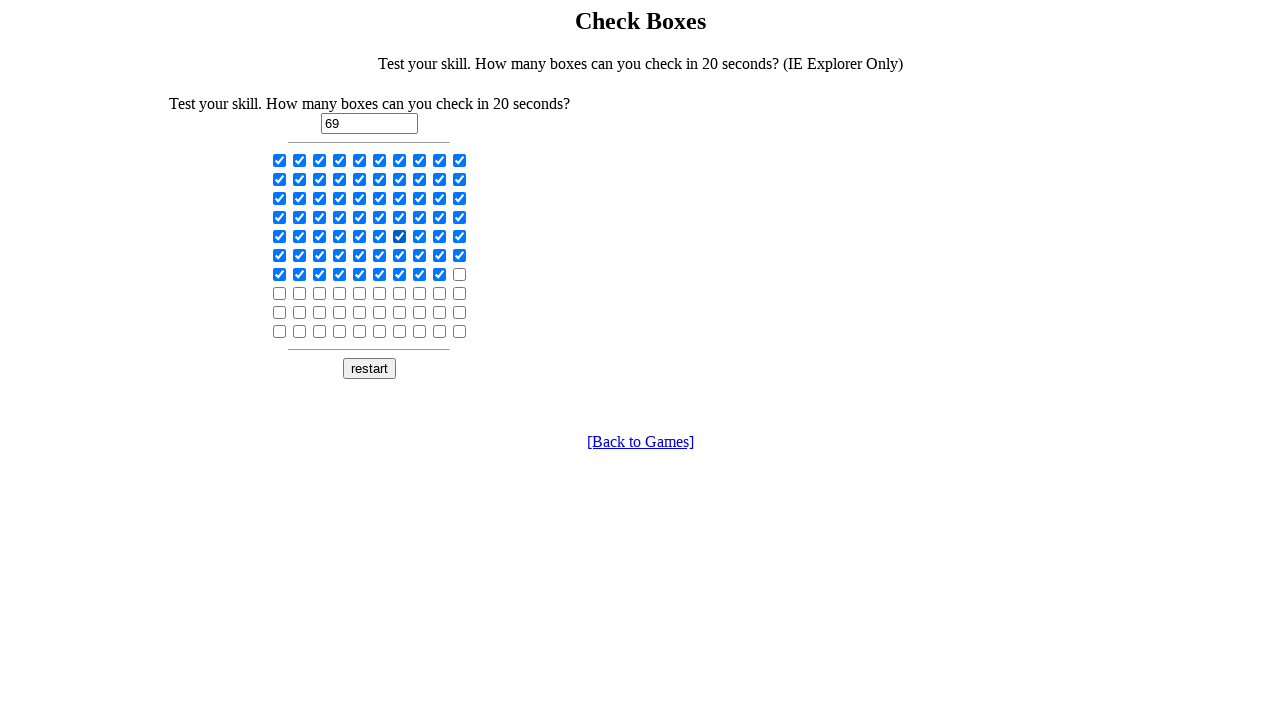

Clicked every other checkbox starting at position 49 (forward) at (440, 236) on input[type='checkbox'] >> nth=48
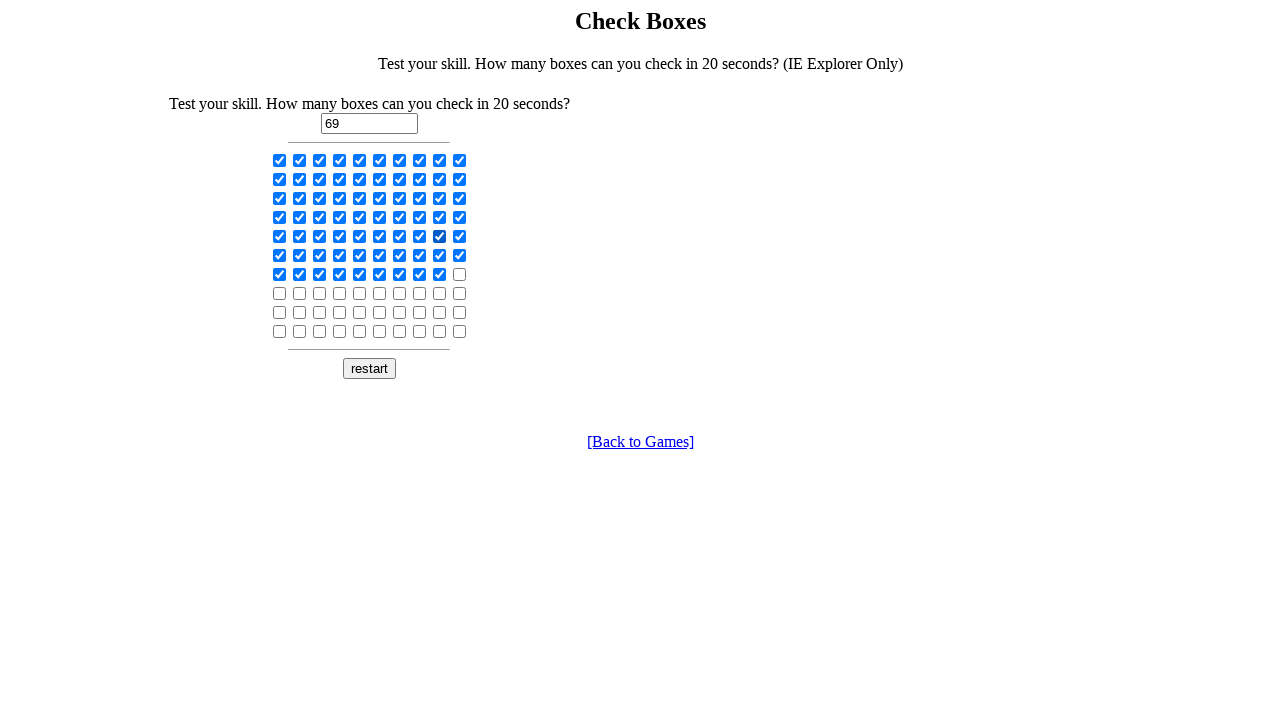

Clicked every other checkbox starting at position 51 (forward) at (280, 255) on input[type='checkbox'] >> nth=50
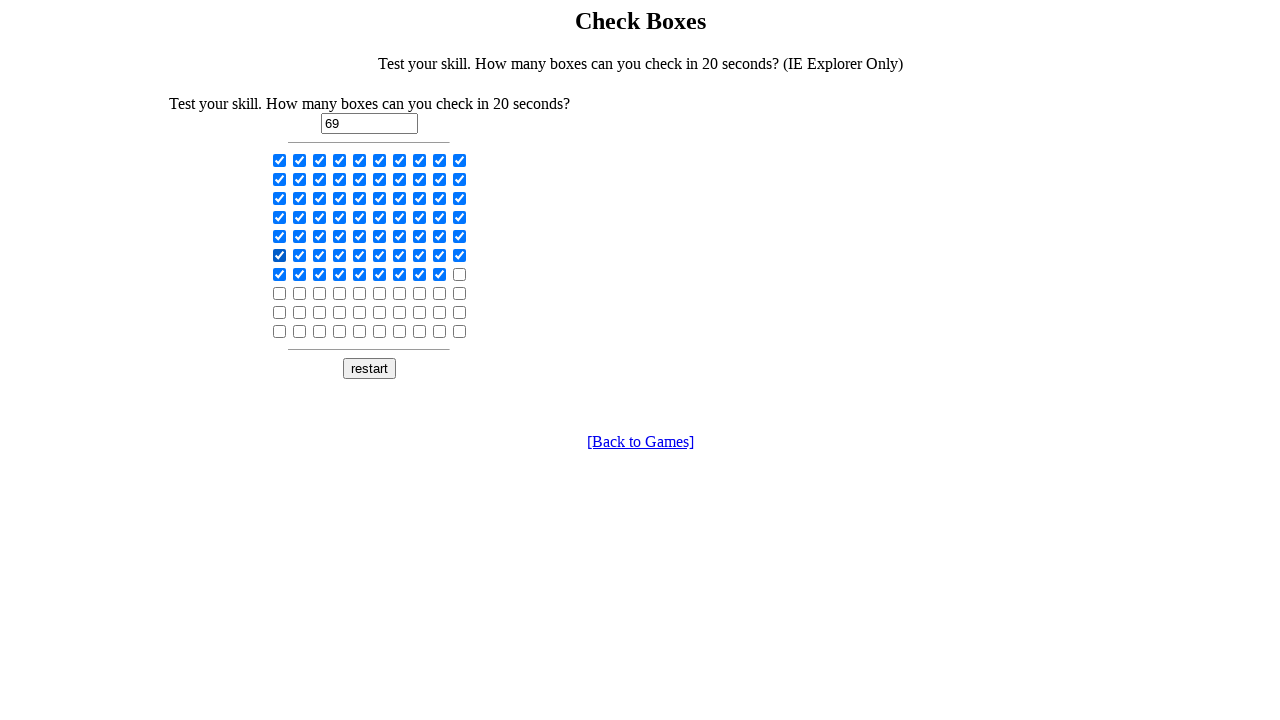

Clicked every other checkbox starting at position 53 (forward) at (320, 255) on input[type='checkbox'] >> nth=52
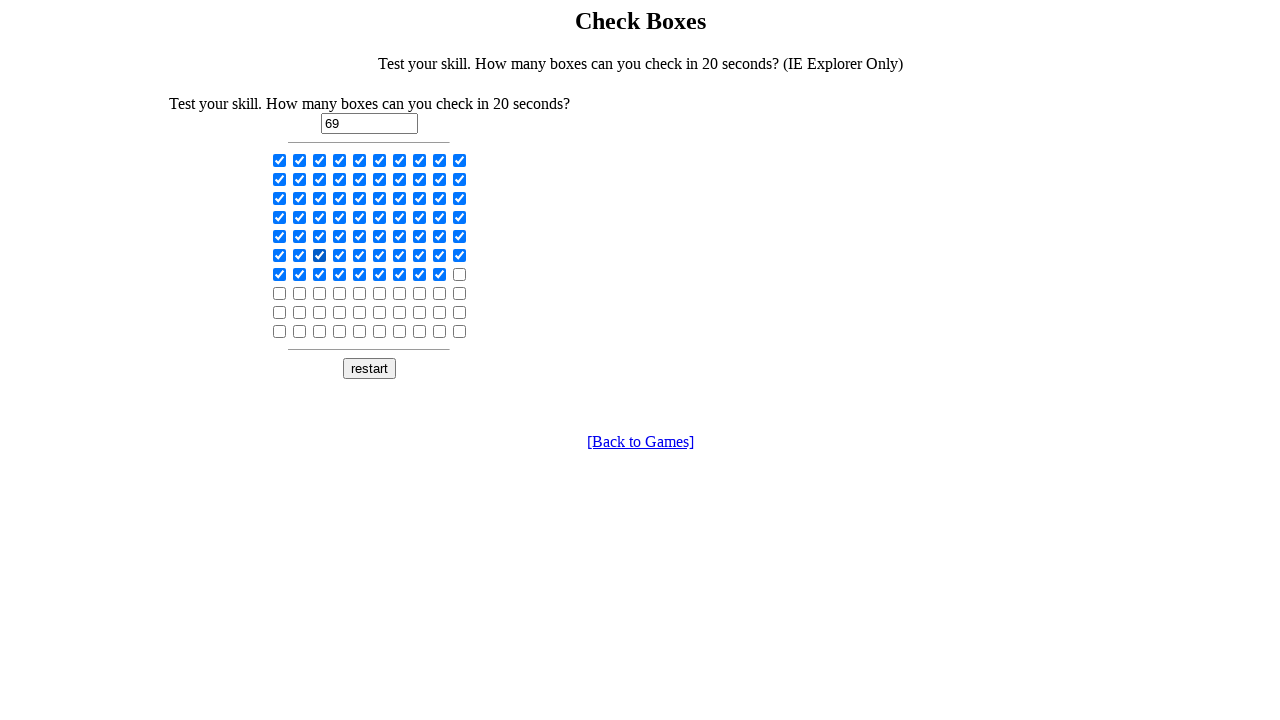

Clicked every other checkbox starting at position 55 (forward) at (360, 255) on input[type='checkbox'] >> nth=54
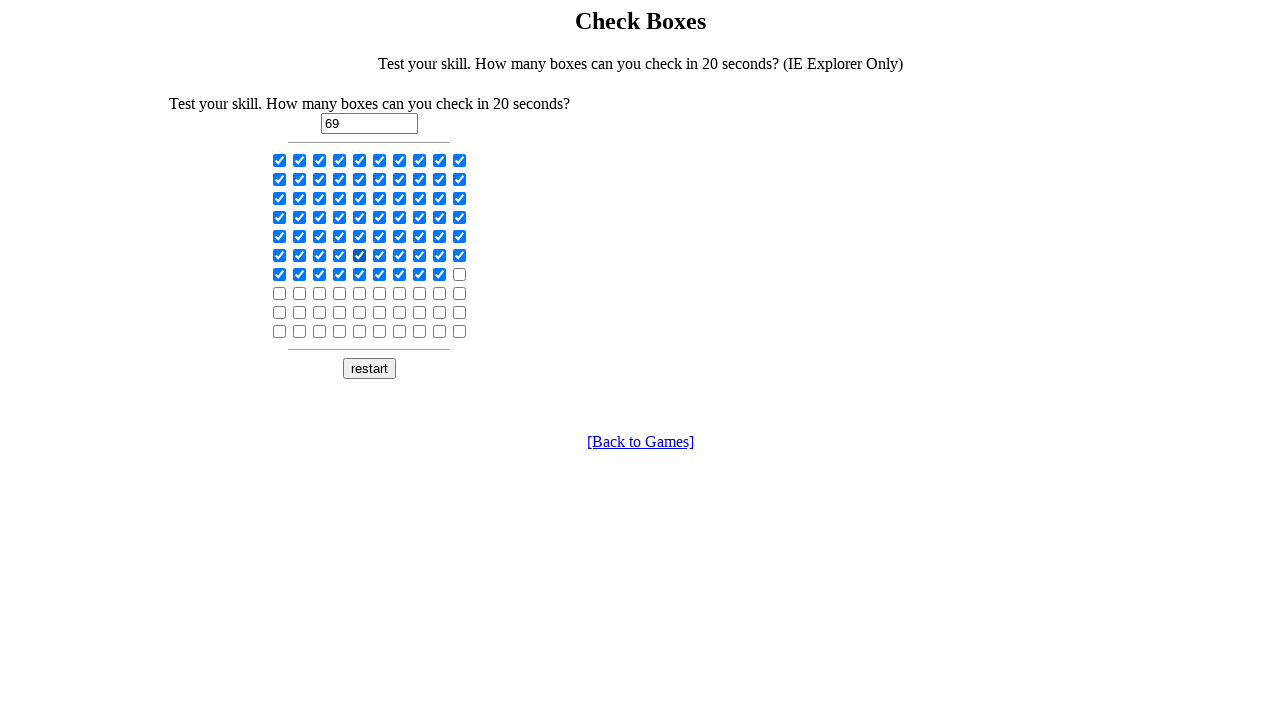

Clicked every other checkbox starting at position 57 (forward) at (400, 255) on input[type='checkbox'] >> nth=56
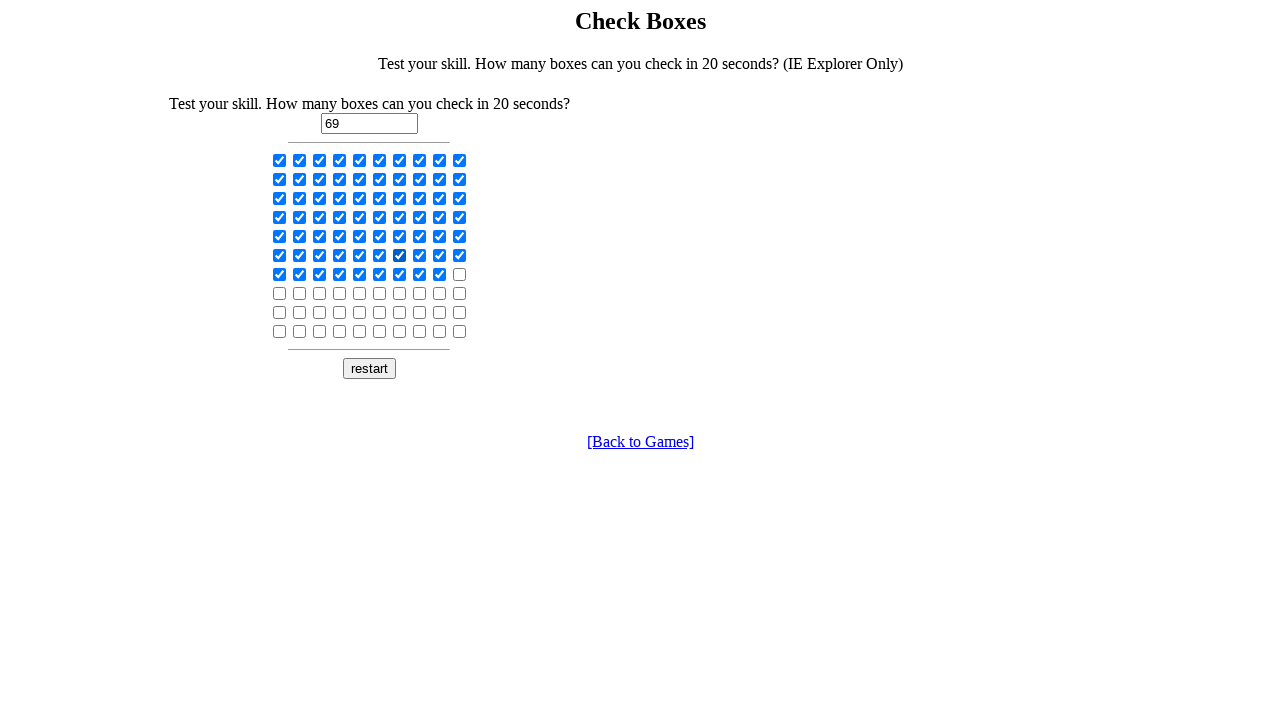

Clicked every other checkbox starting at position 59 (forward) at (440, 255) on input[type='checkbox'] >> nth=58
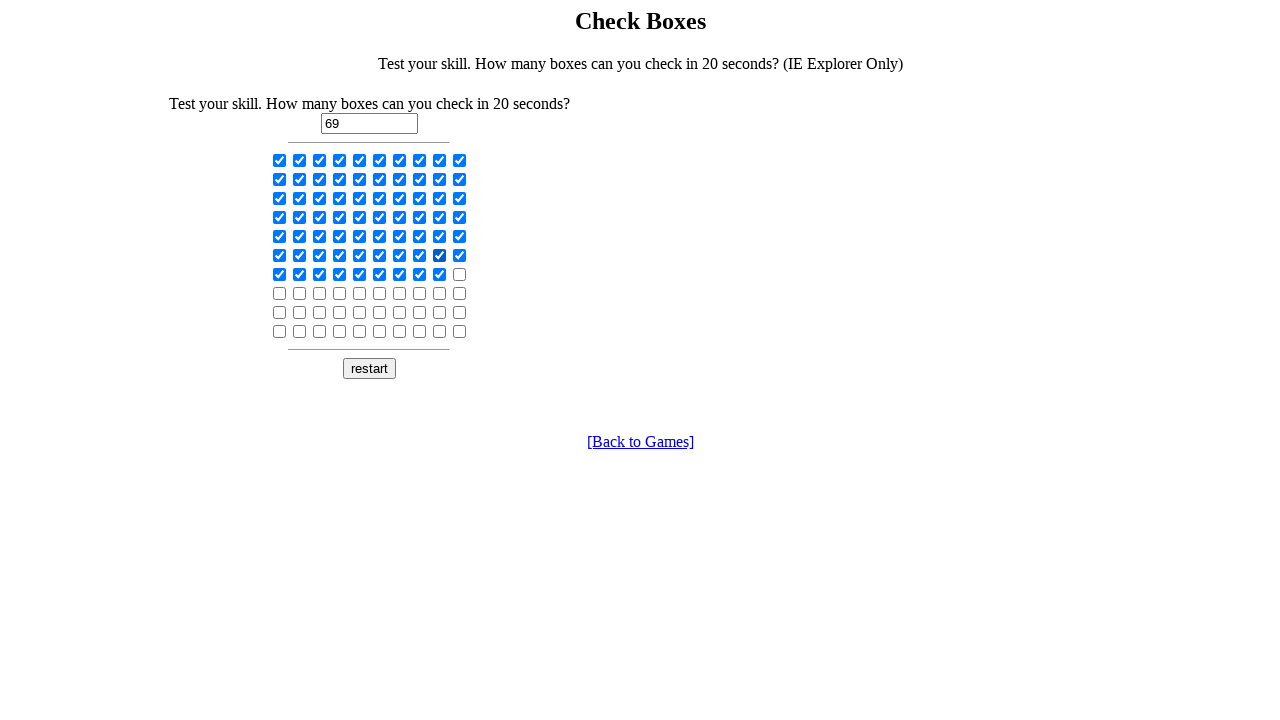

Clicked every other checkbox starting at position 61 (forward) at (280, 274) on input[type='checkbox'] >> nth=60
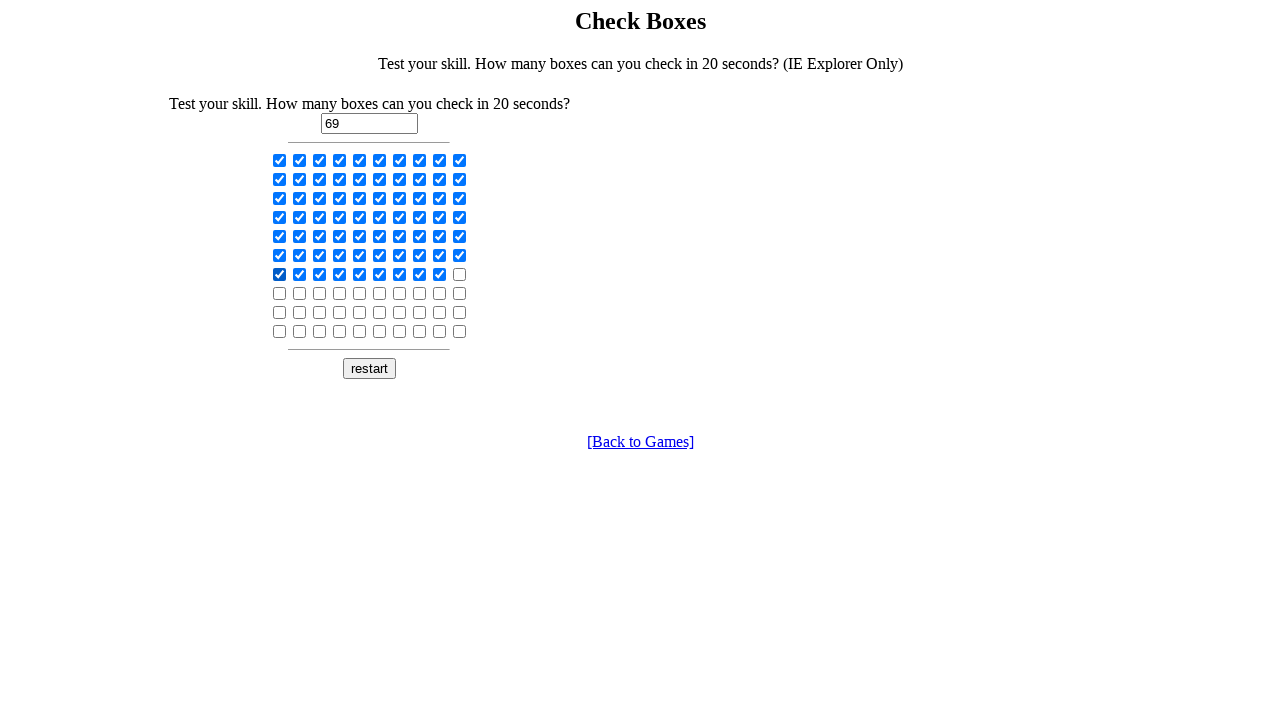

Clicked every other checkbox starting at position 63 (forward) at (320, 274) on input[type='checkbox'] >> nth=62
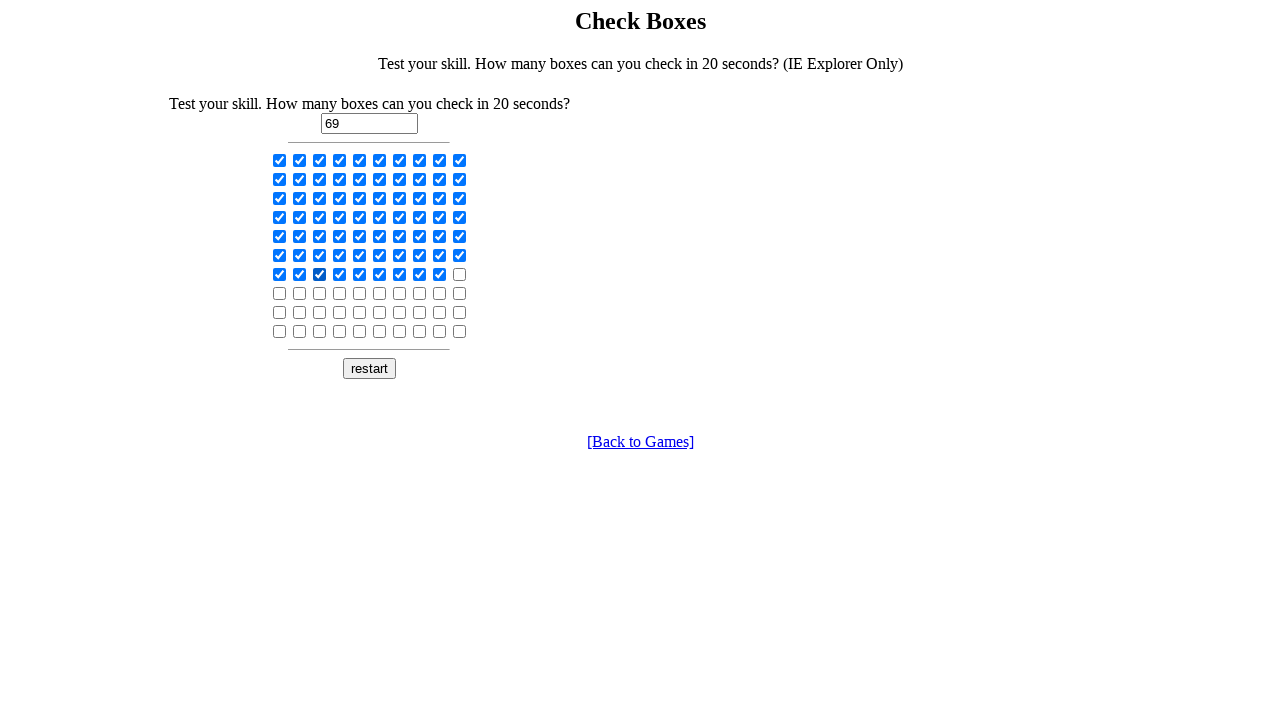

Clicked every other checkbox starting at position 65 (forward) at (360, 274) on input[type='checkbox'] >> nth=64
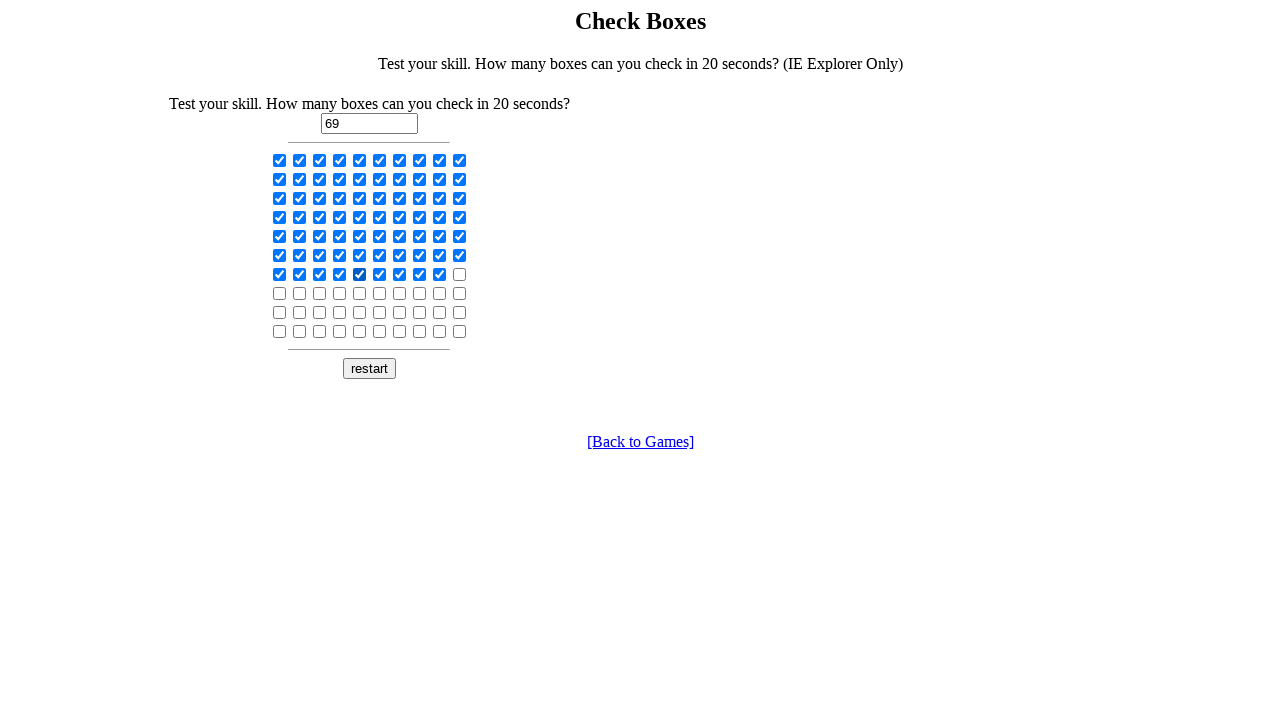

Clicked every other checkbox starting at position 67 (forward) at (400, 274) on input[type='checkbox'] >> nth=66
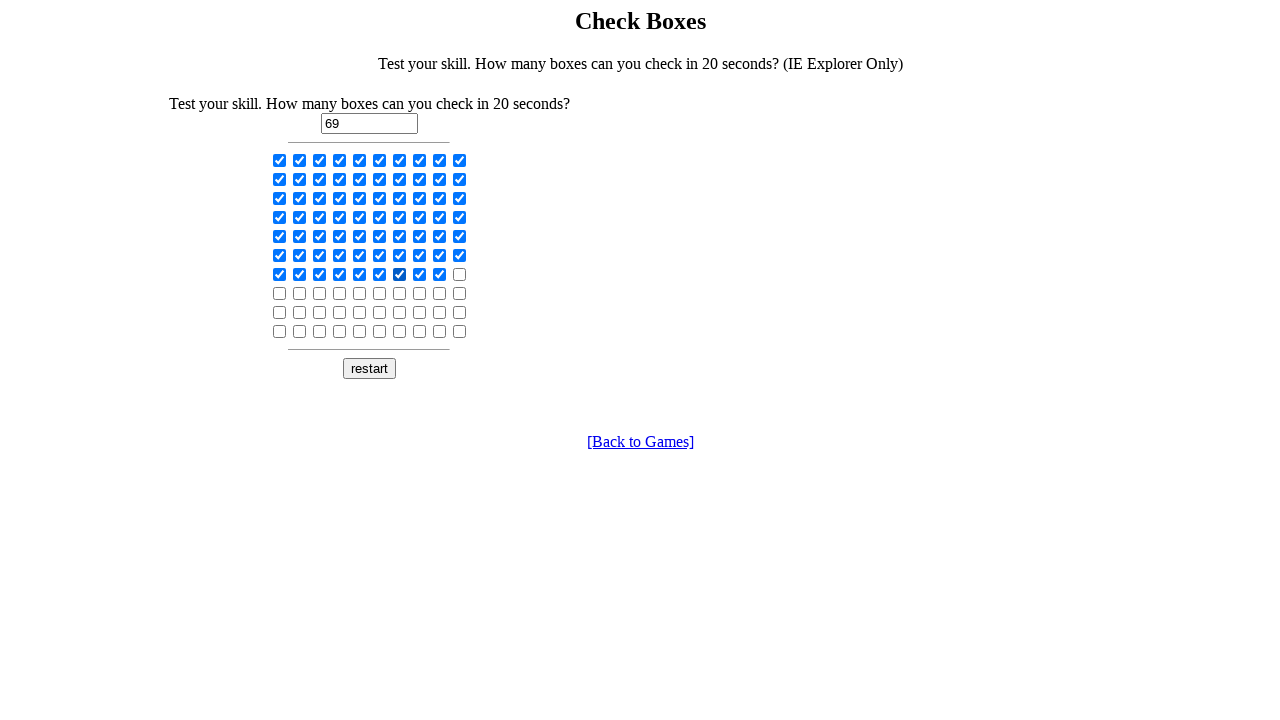

Clicked every other checkbox starting at position 69 (forward) at (440, 274) on input[type='checkbox'] >> nth=68
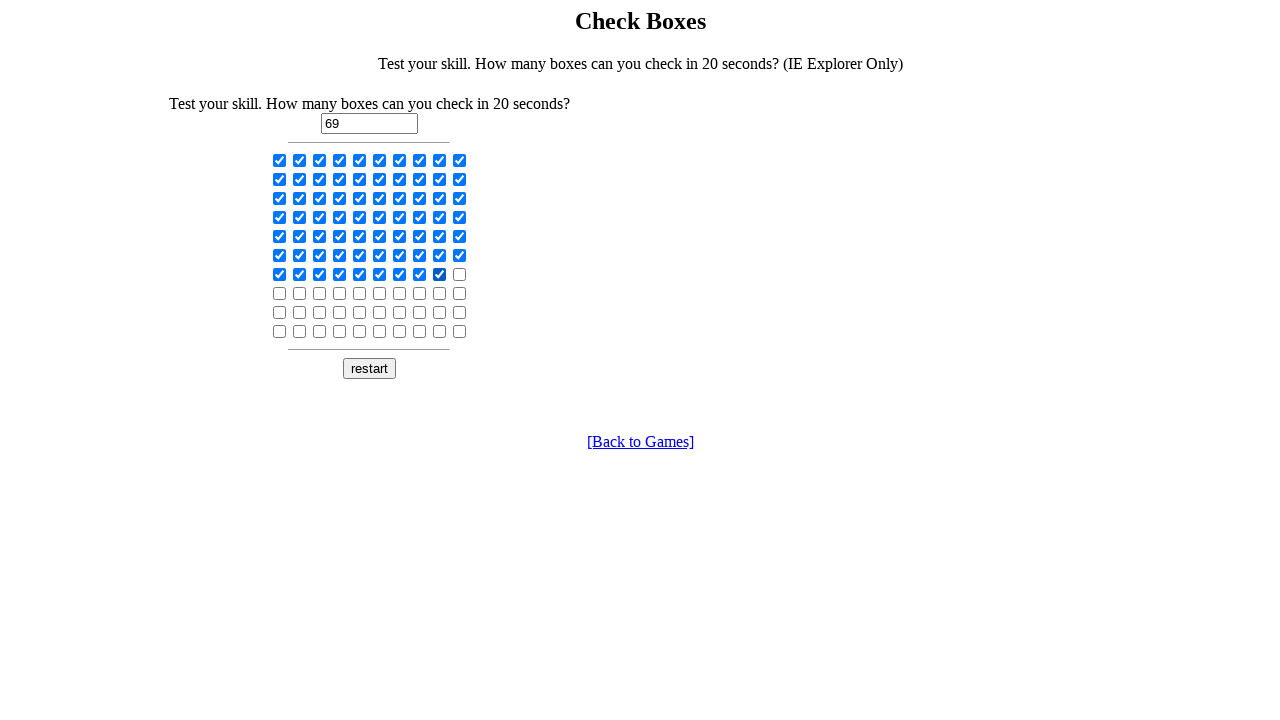

Clicked every other checkbox starting at position 71 (forward) at (280, 293) on input[type='checkbox'] >> nth=70
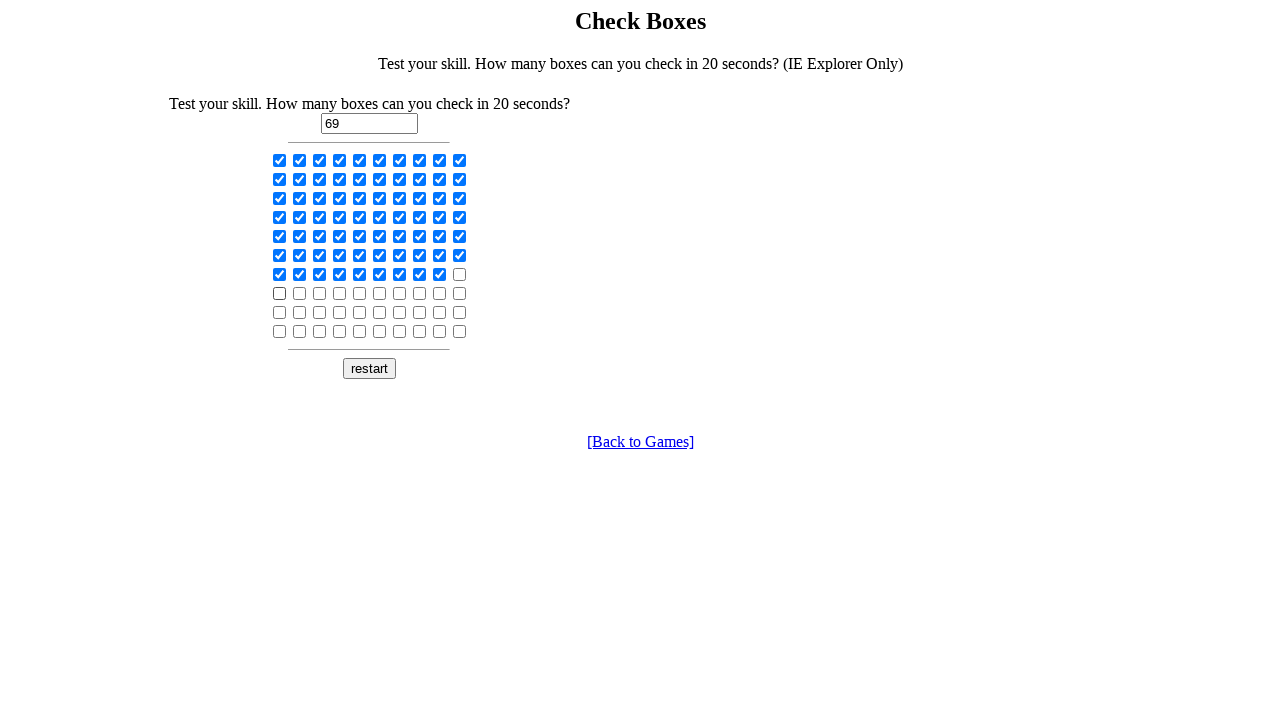

Clicked every other checkbox starting at position 73 (forward) at (320, 293) on input[type='checkbox'] >> nth=72
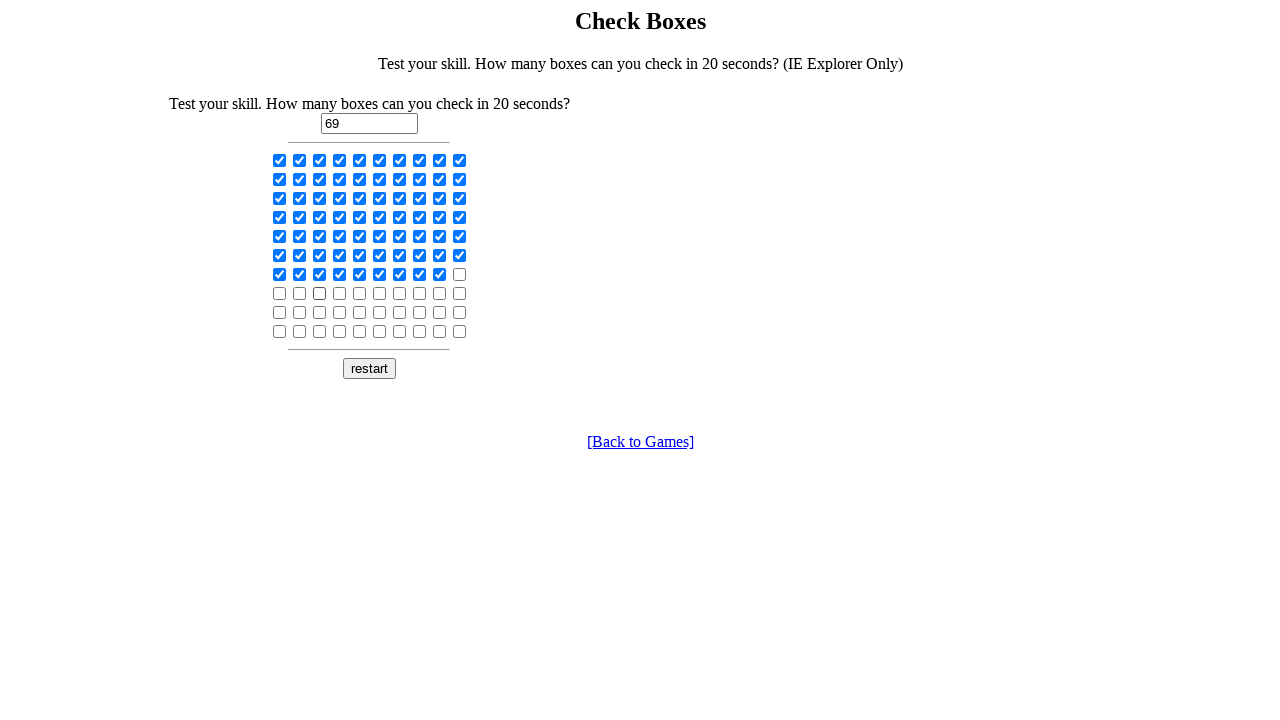

Clicked every other checkbox starting at position 75 (forward) at (360, 293) on input[type='checkbox'] >> nth=74
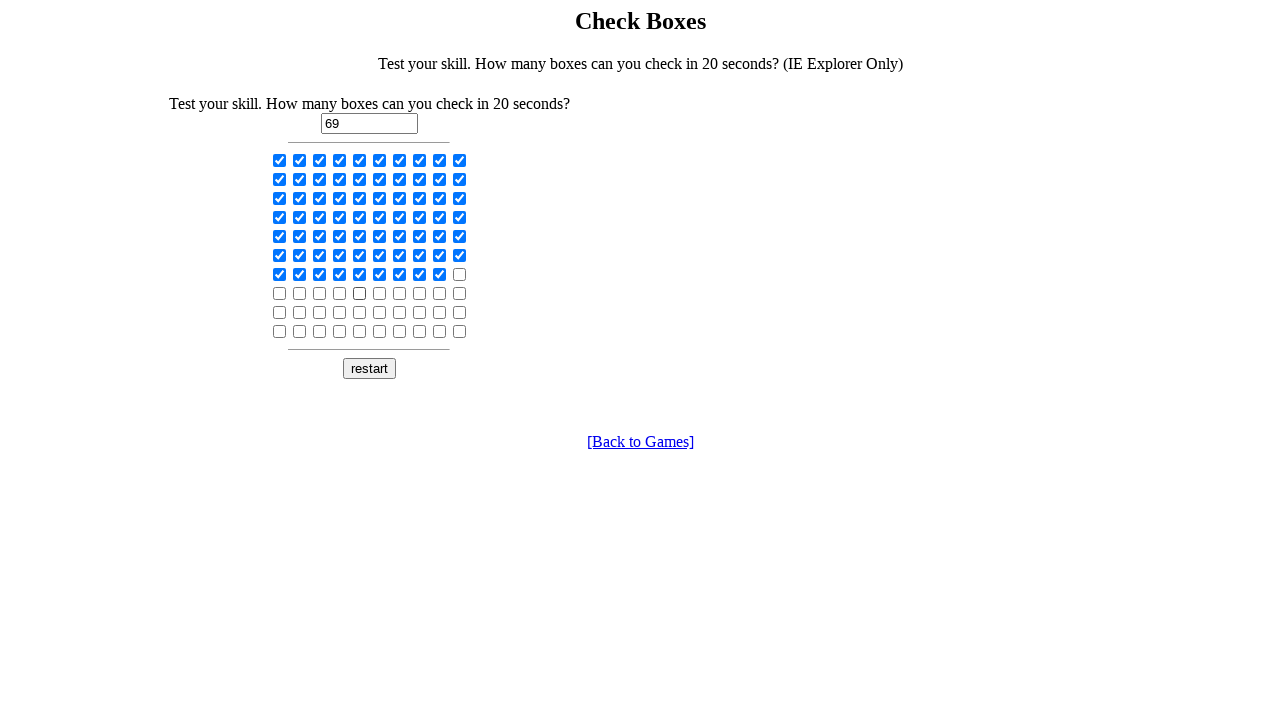

Clicked every other checkbox starting at position 77 (forward) at (400, 293) on input[type='checkbox'] >> nth=76
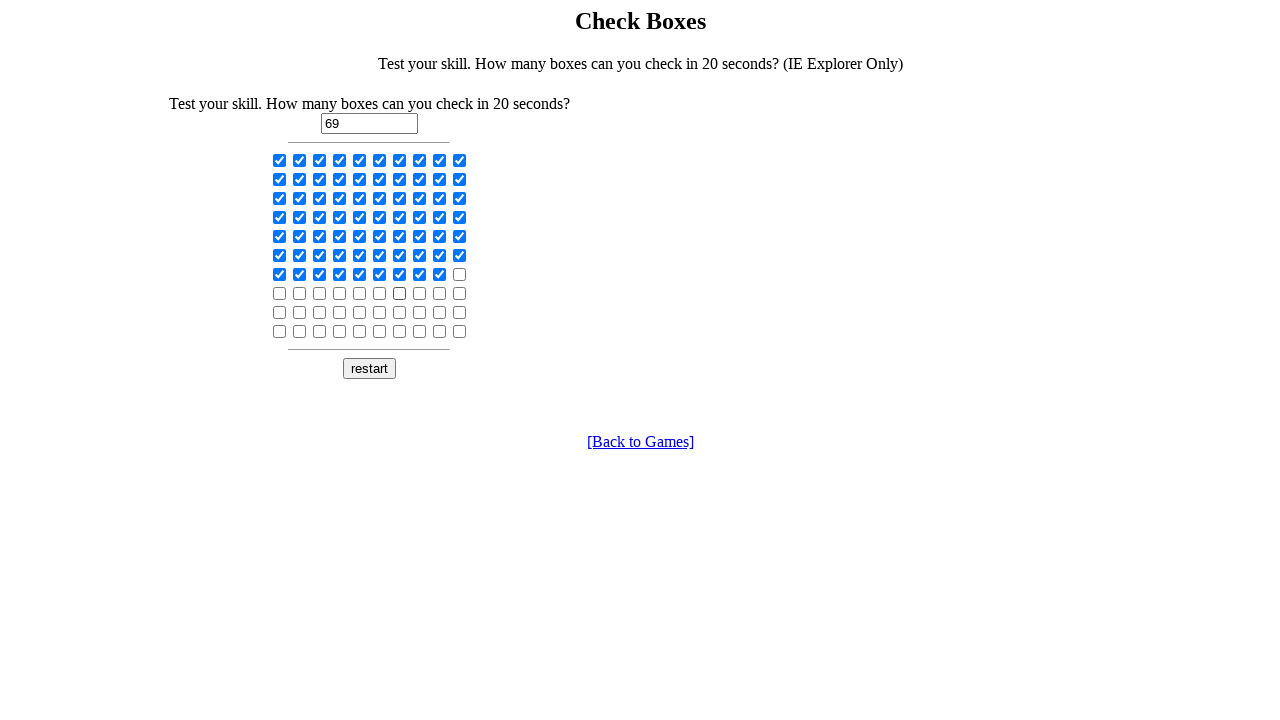

Clicked every other checkbox starting at position 79 (forward) at (440, 293) on input[type='checkbox'] >> nth=78
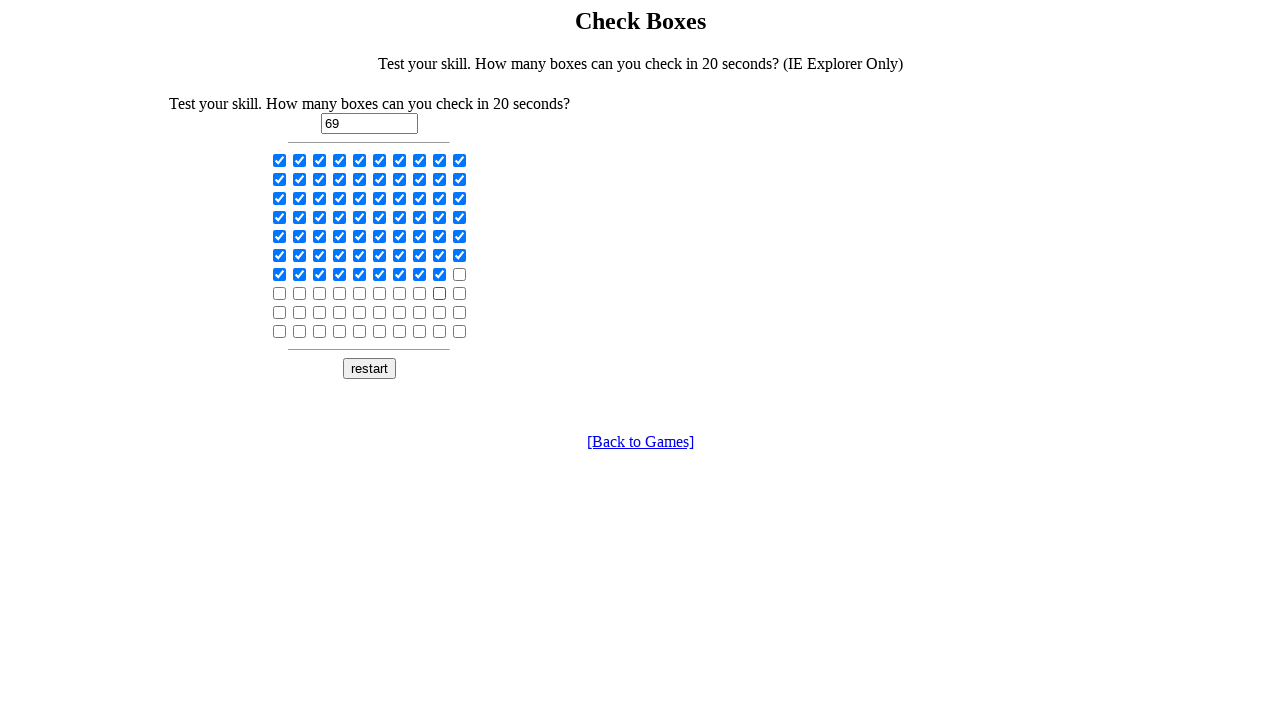

Clicked every other checkbox starting at position 81 (forward) at (280, 312) on input[type='checkbox'] >> nth=80
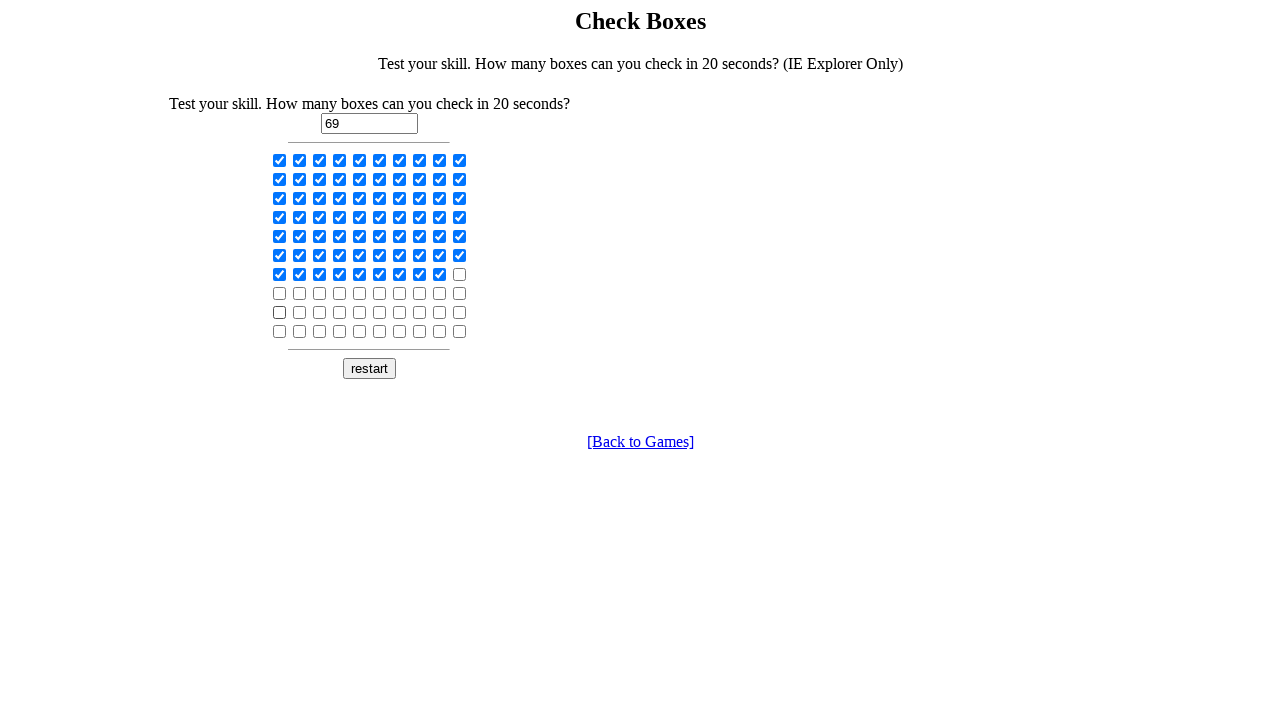

Clicked every other checkbox starting at position 83 (forward) at (320, 312) on input[type='checkbox'] >> nth=82
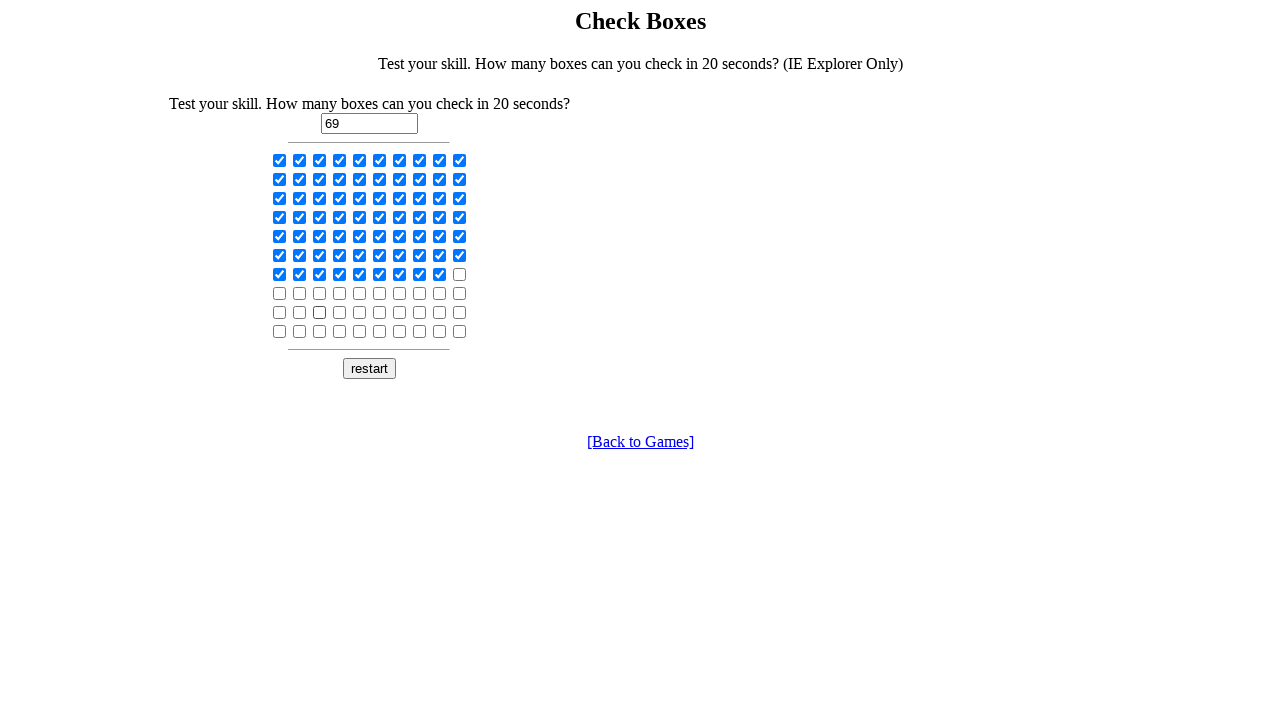

Clicked every other checkbox starting at position 85 (forward) at (360, 312) on input[type='checkbox'] >> nth=84
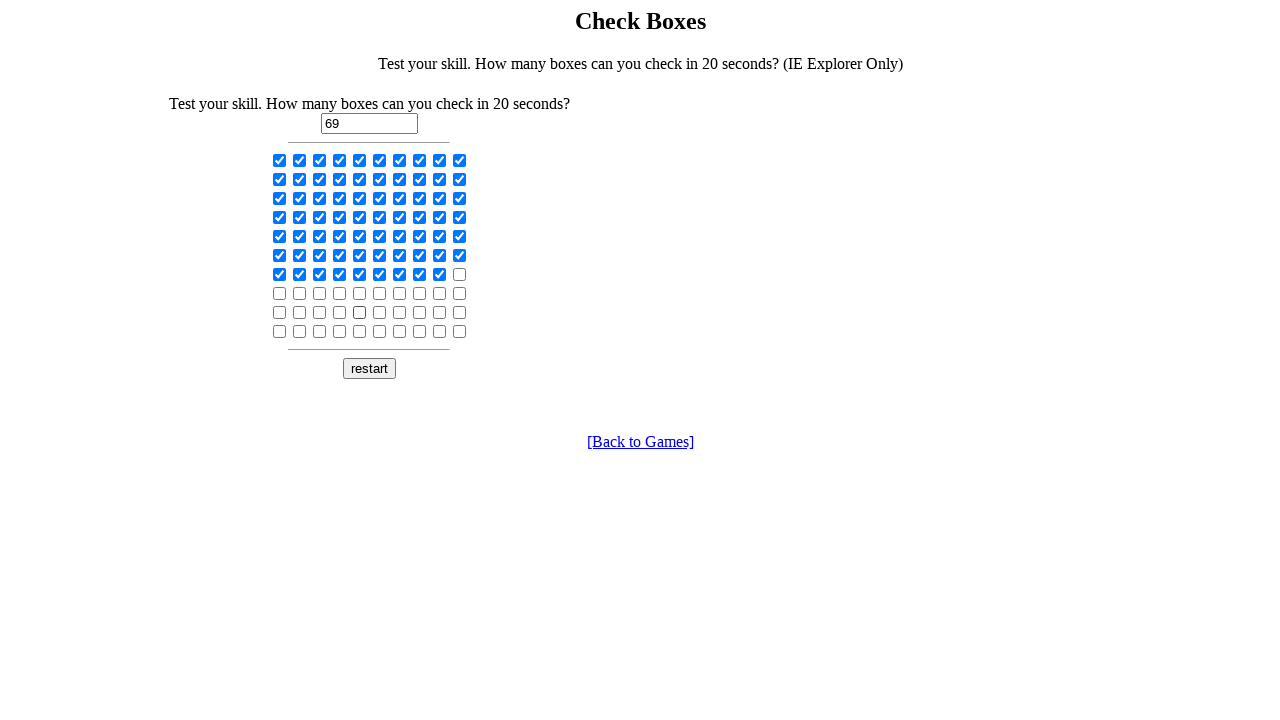

Clicked every other checkbox starting at position 87 (forward) at (400, 312) on input[type='checkbox'] >> nth=86
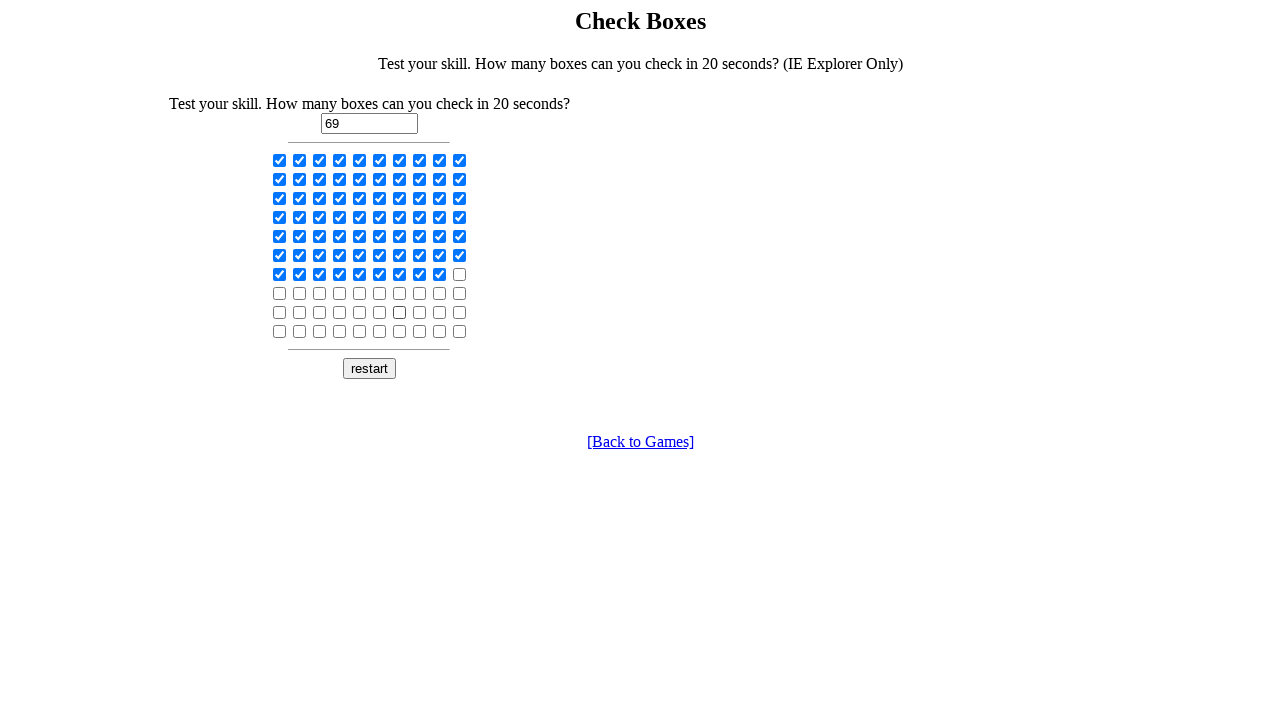

Clicked every other checkbox starting at position 89 (forward) at (440, 312) on input[type='checkbox'] >> nth=88
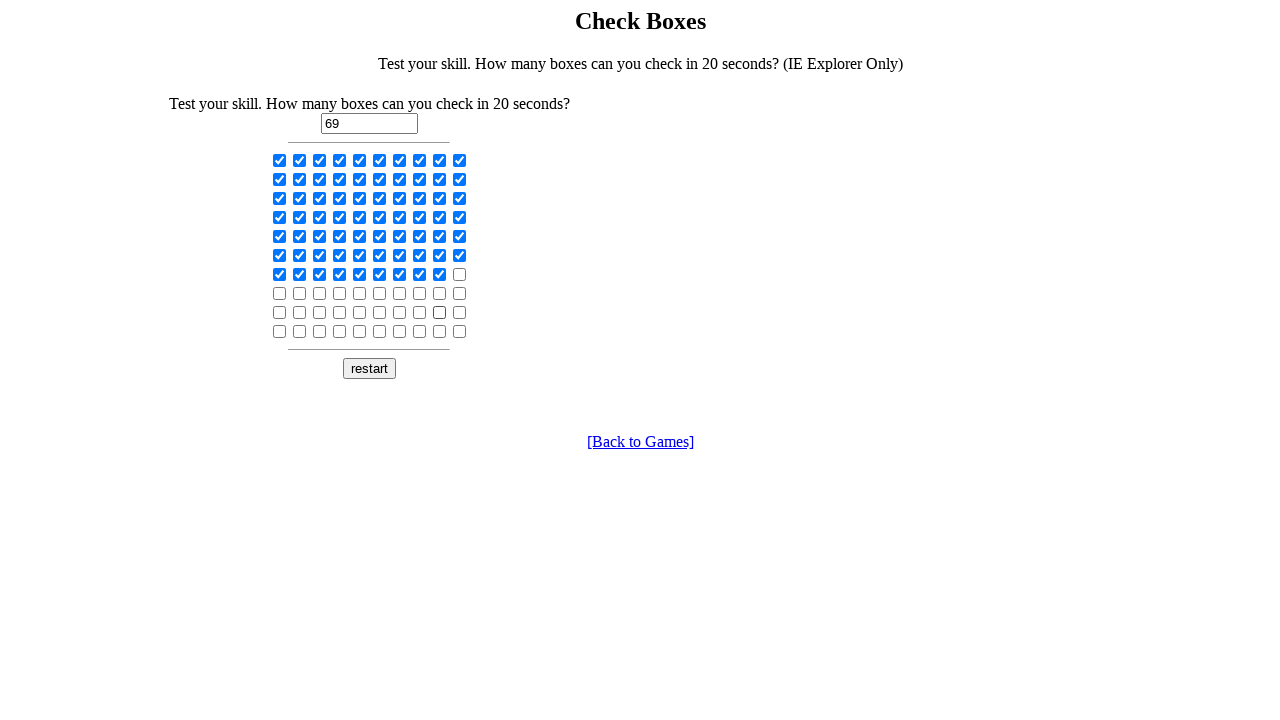

Clicked every other checkbox starting at position 91 (forward) at (280, 331) on input[type='checkbox'] >> nth=90
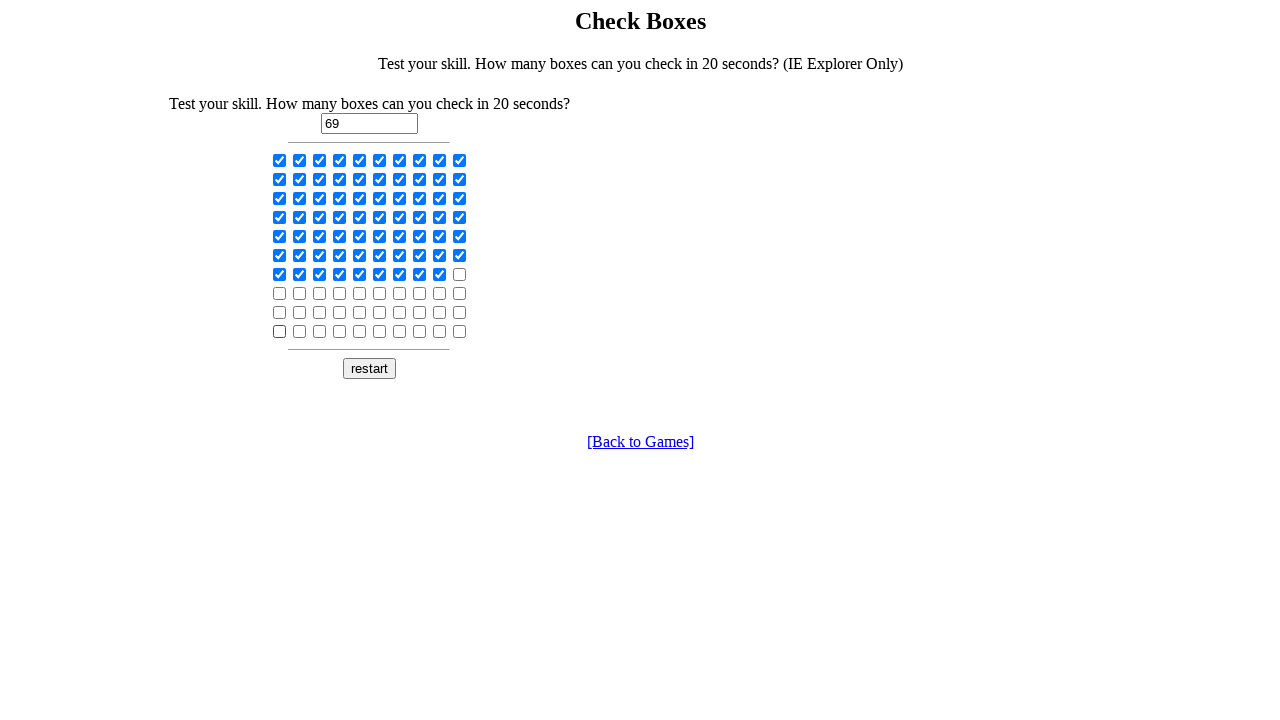

Clicked every other checkbox starting at position 93 (forward) at (320, 331) on input[type='checkbox'] >> nth=92
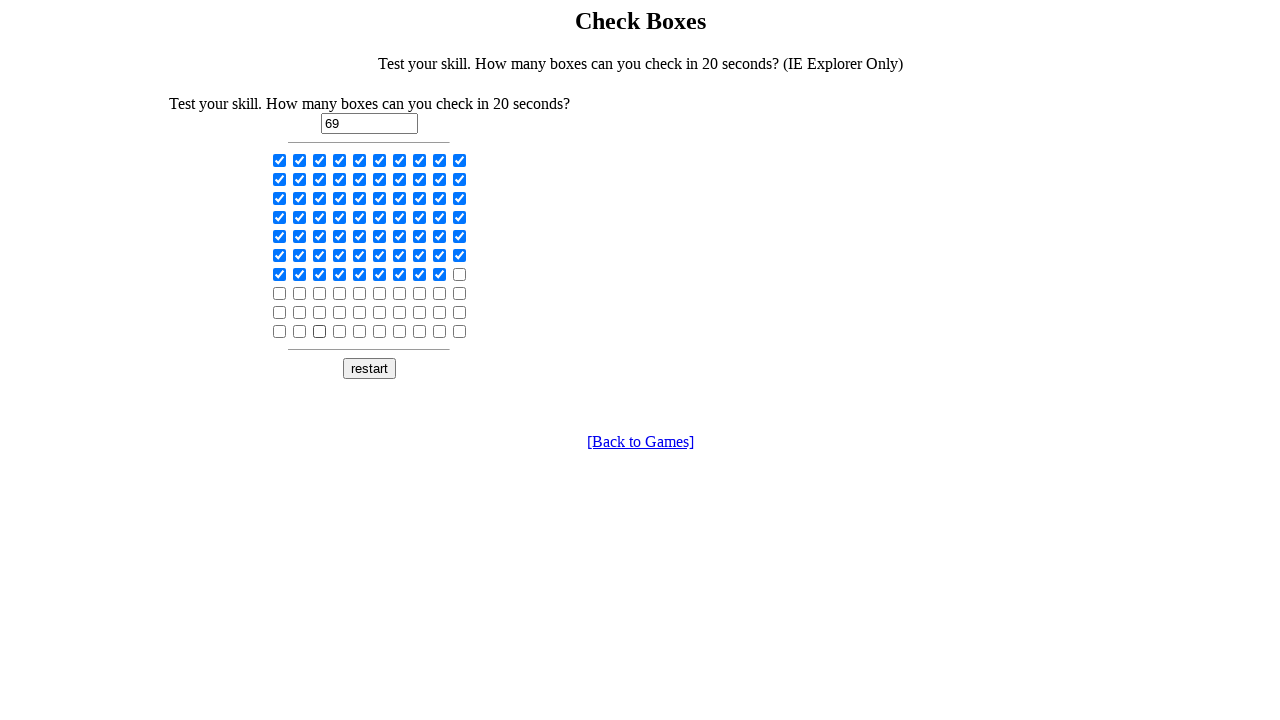

Clicked every other checkbox starting at position 95 (forward) at (360, 331) on input[type='checkbox'] >> nth=94
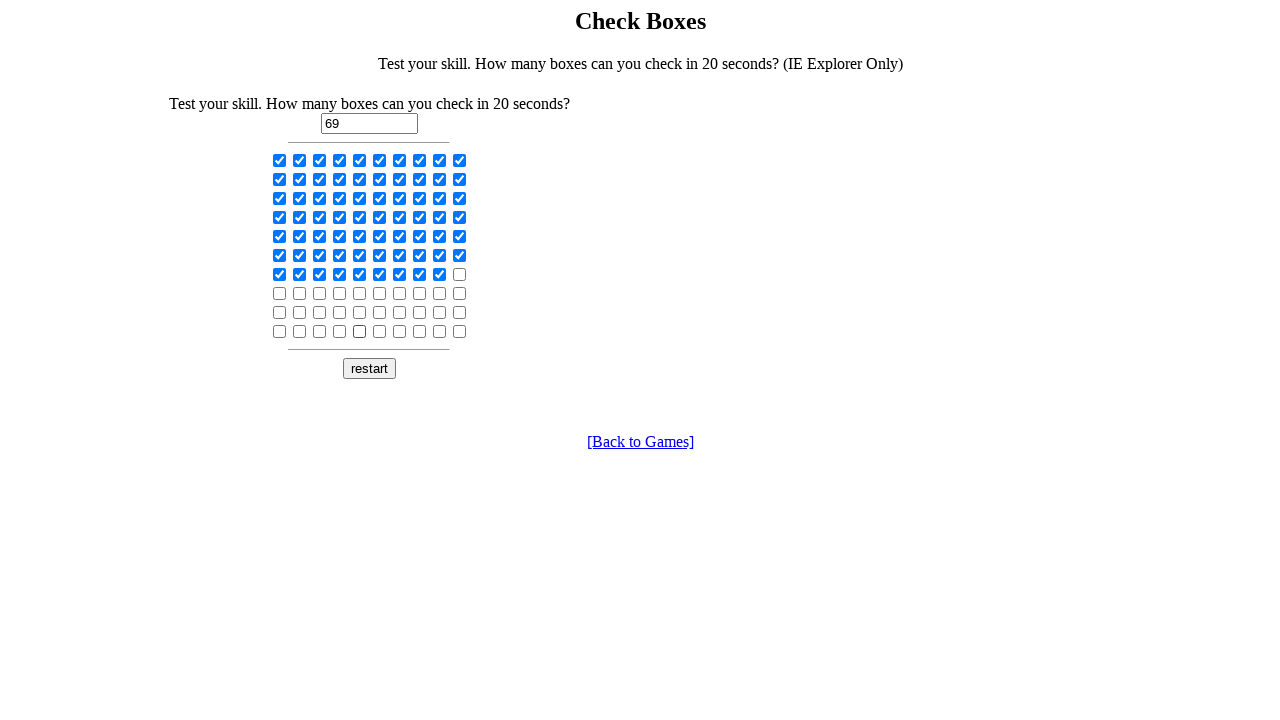

Clicked every other checkbox starting at position 97 (forward) at (400, 331) on input[type='checkbox'] >> nth=96
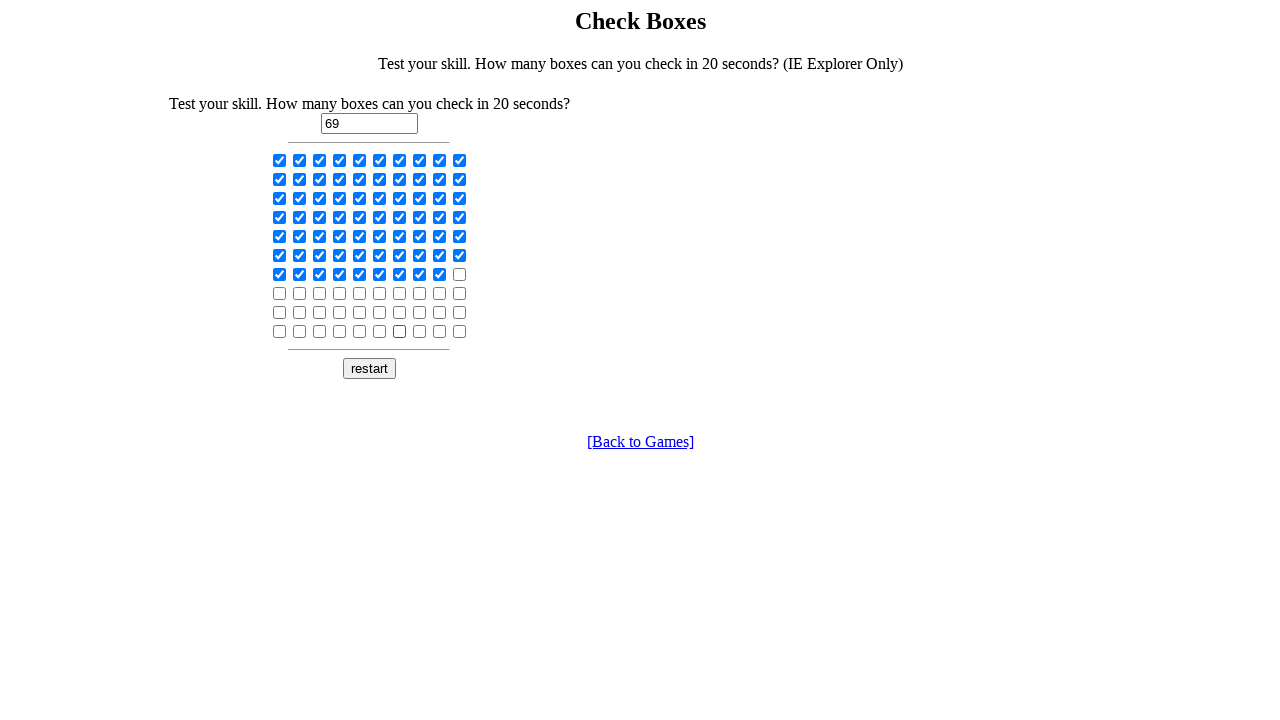

Clicked every other checkbox starting at position 99 (forward) at (440, 331) on input[type='checkbox'] >> nth=98
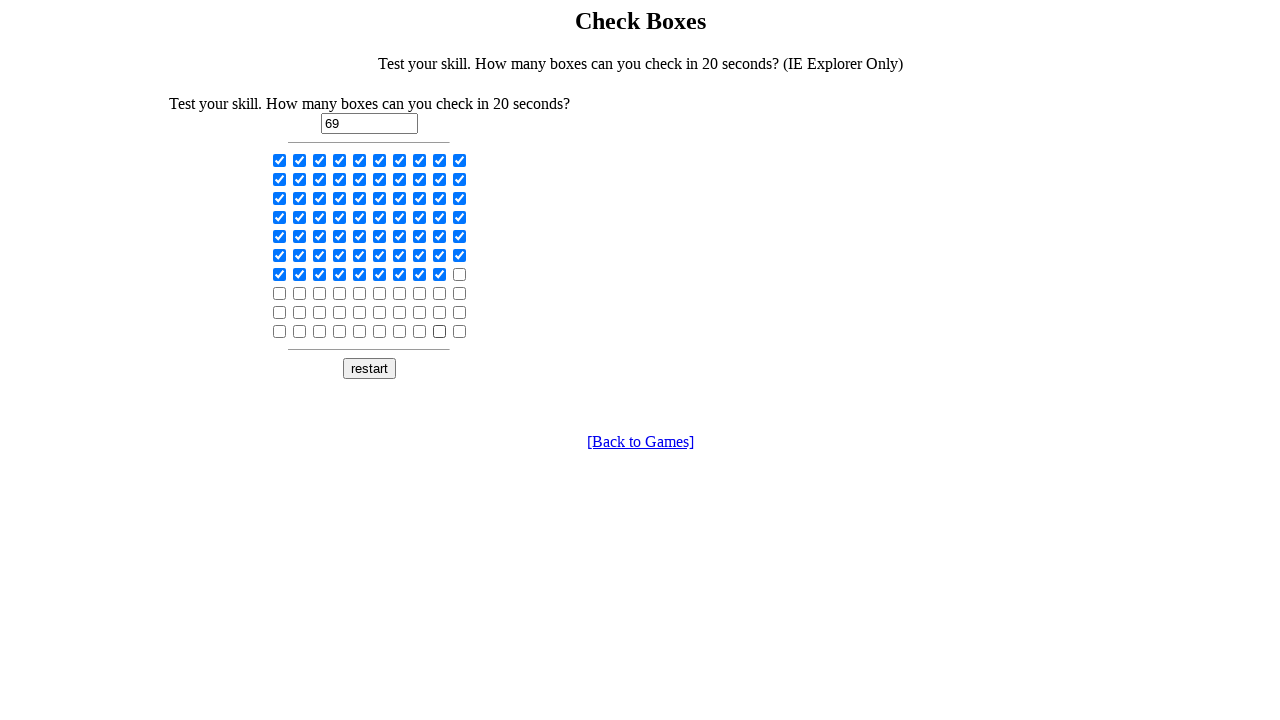

Clicked every third checkbox starting from position 100 (backward) at (460, 331) on input[type='checkbox'] >> nth=99
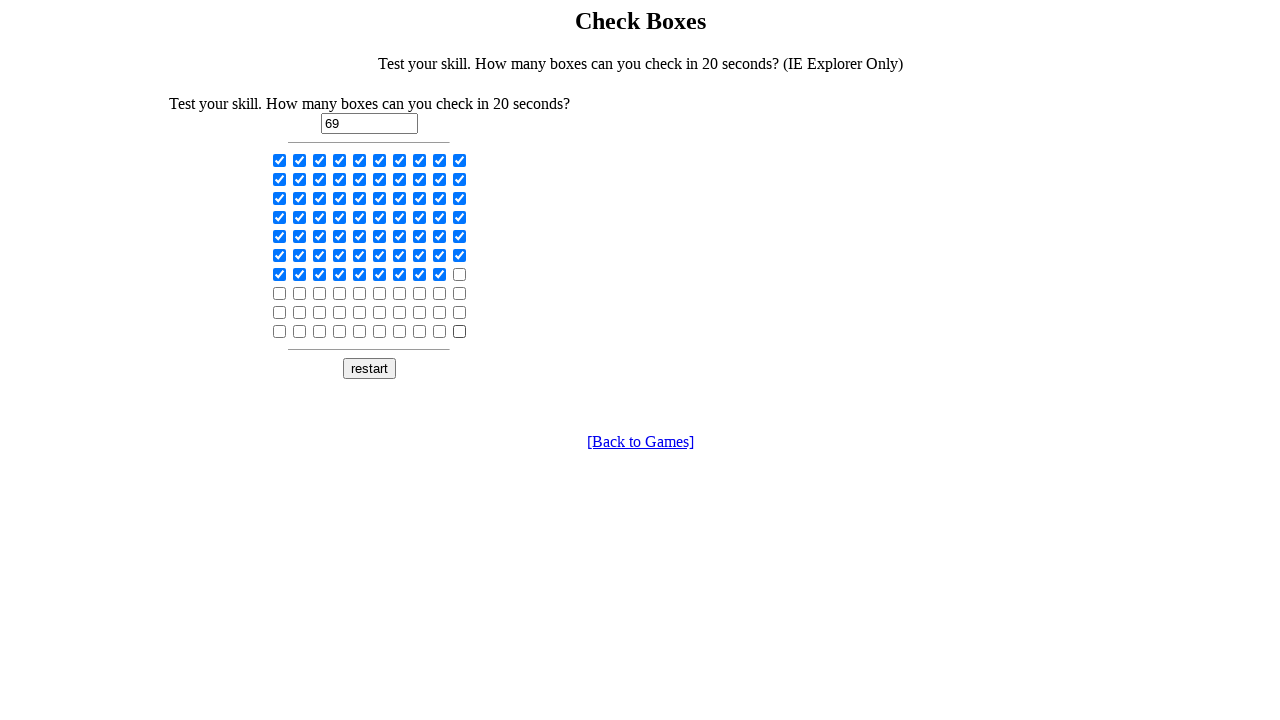

Clicked every third checkbox starting from position 97 (backward) at (400, 331) on input[type='checkbox'] >> nth=96
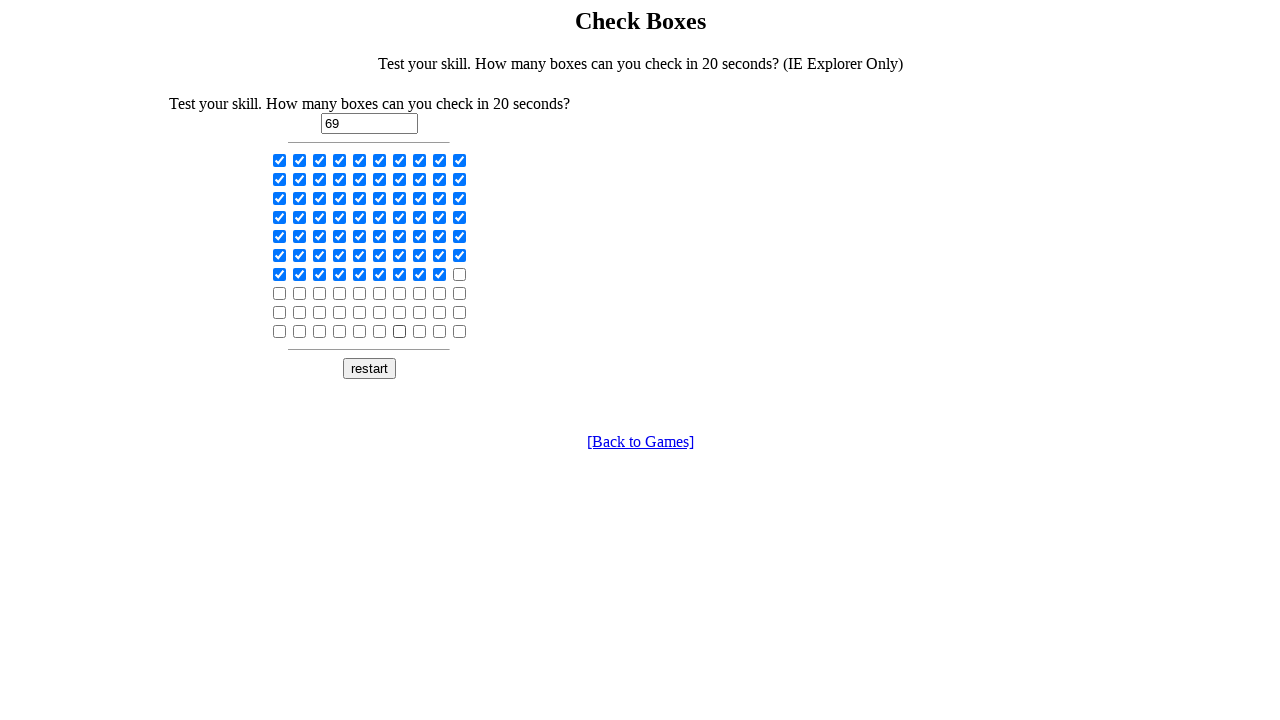

Clicked every third checkbox starting from position 94 (backward) at (340, 331) on input[type='checkbox'] >> nth=93
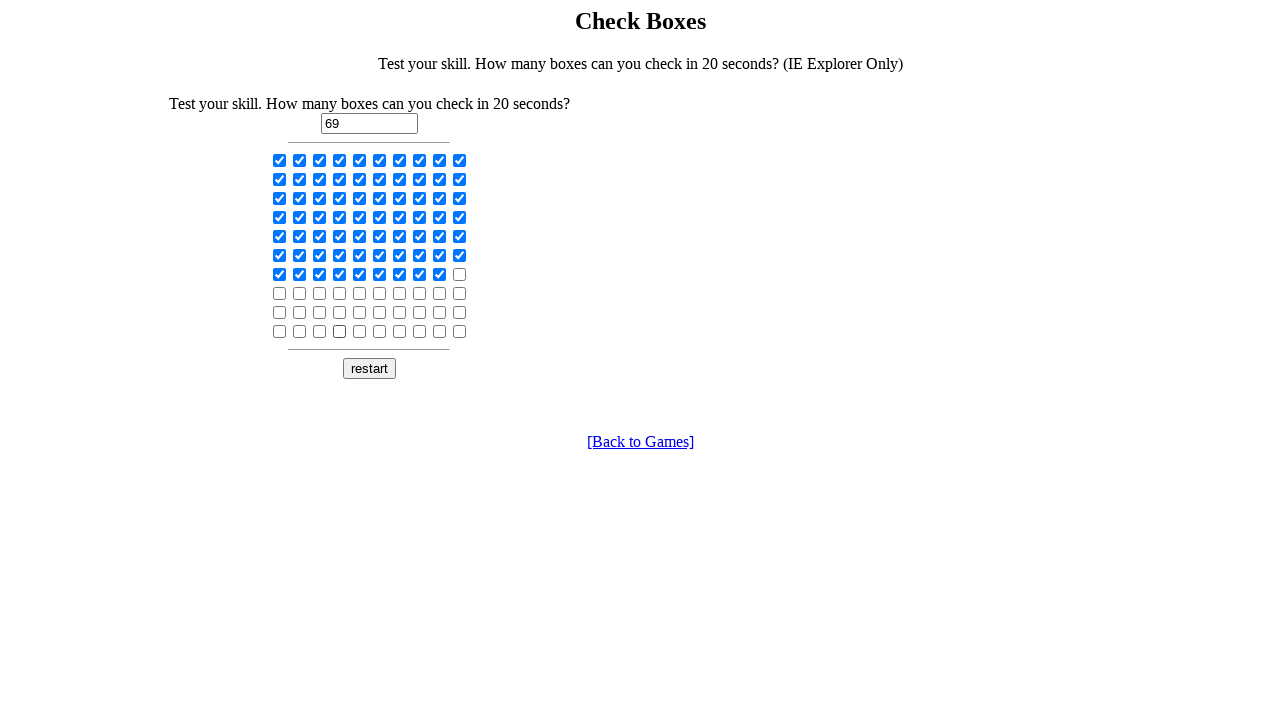

Clicked every third checkbox starting from position 91 (backward) at (280, 331) on input[type='checkbox'] >> nth=90
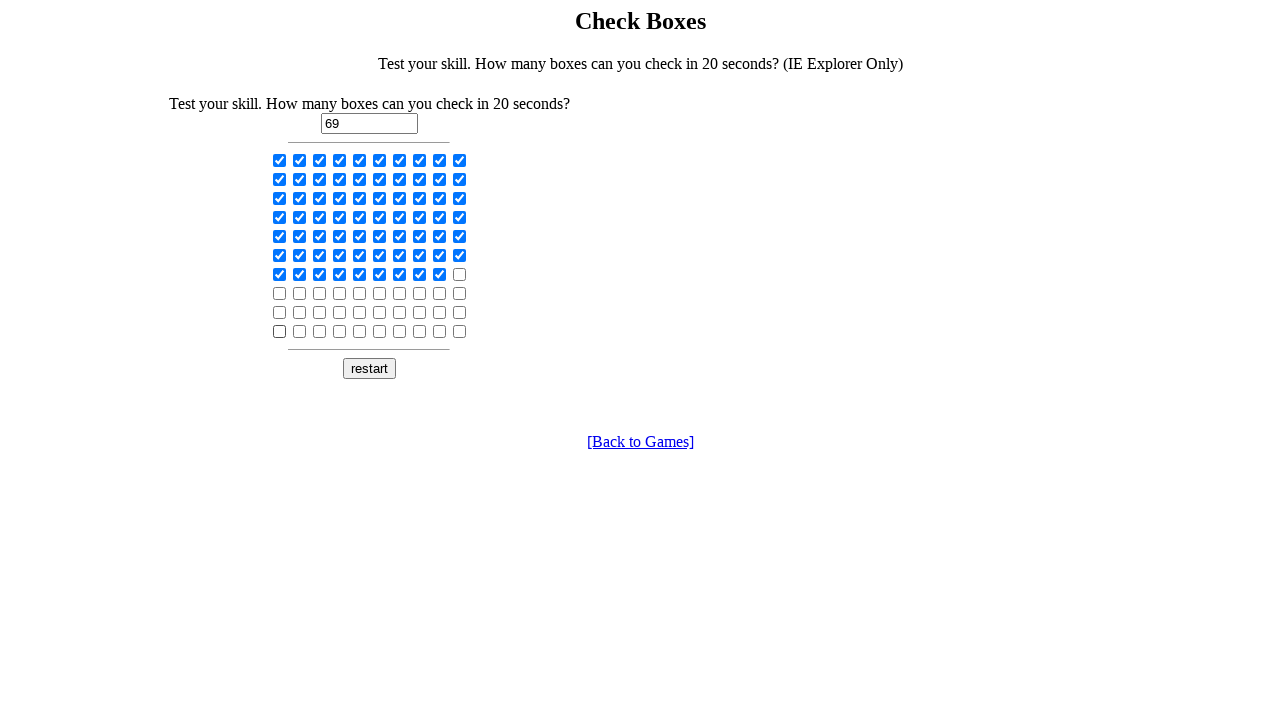

Clicked every third checkbox starting from position 88 (backward) at (420, 312) on input[type='checkbox'] >> nth=87
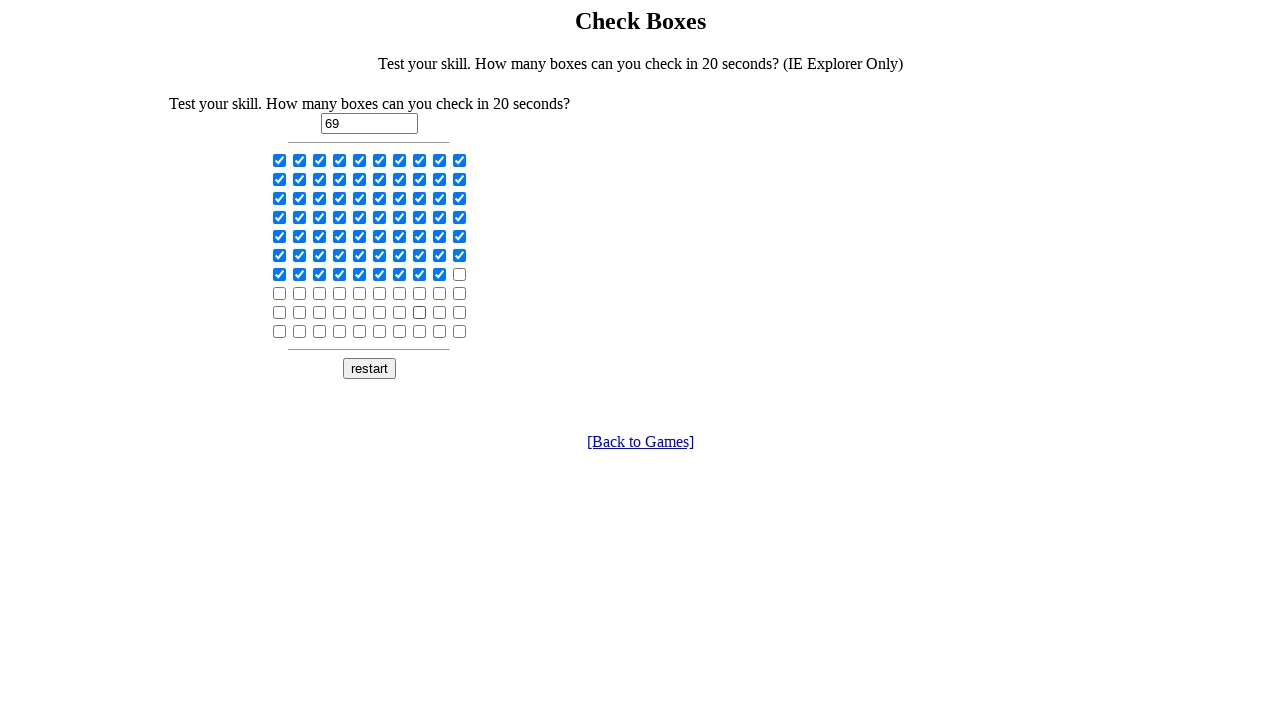

Clicked every third checkbox starting from position 85 (backward) at (360, 312) on input[type='checkbox'] >> nth=84
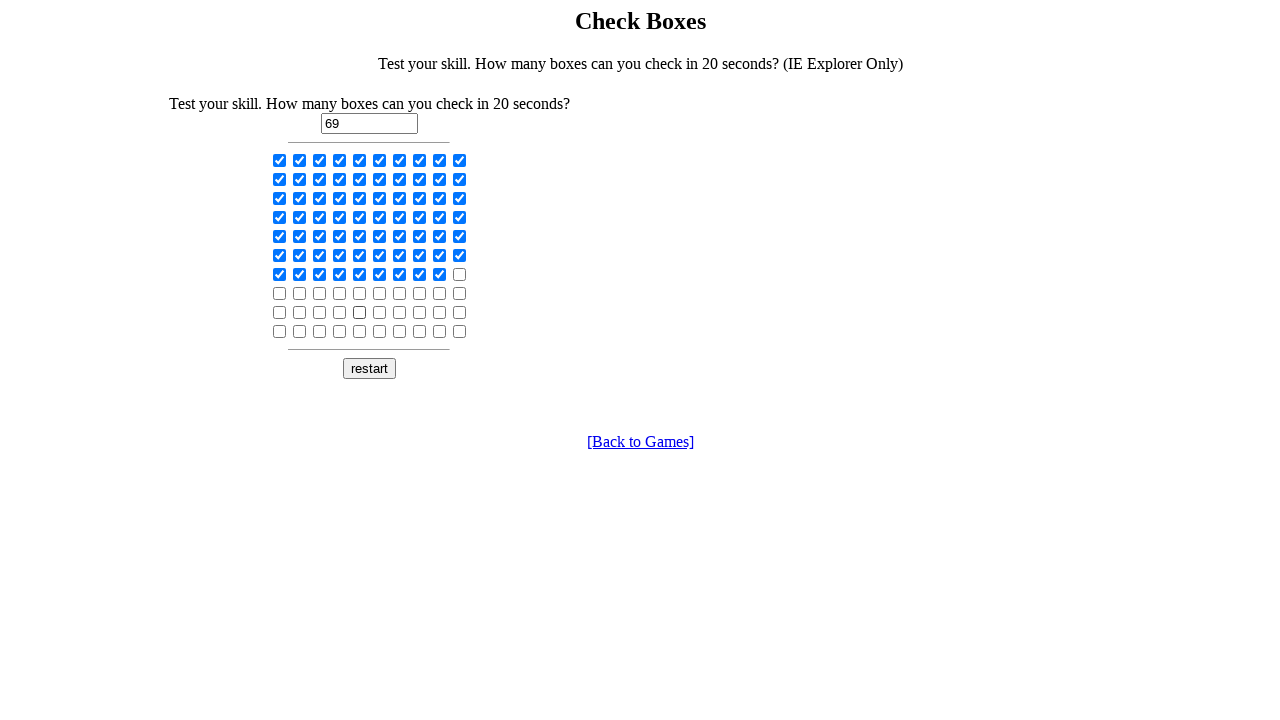

Clicked every third checkbox starting from position 82 (backward) at (300, 312) on input[type='checkbox'] >> nth=81
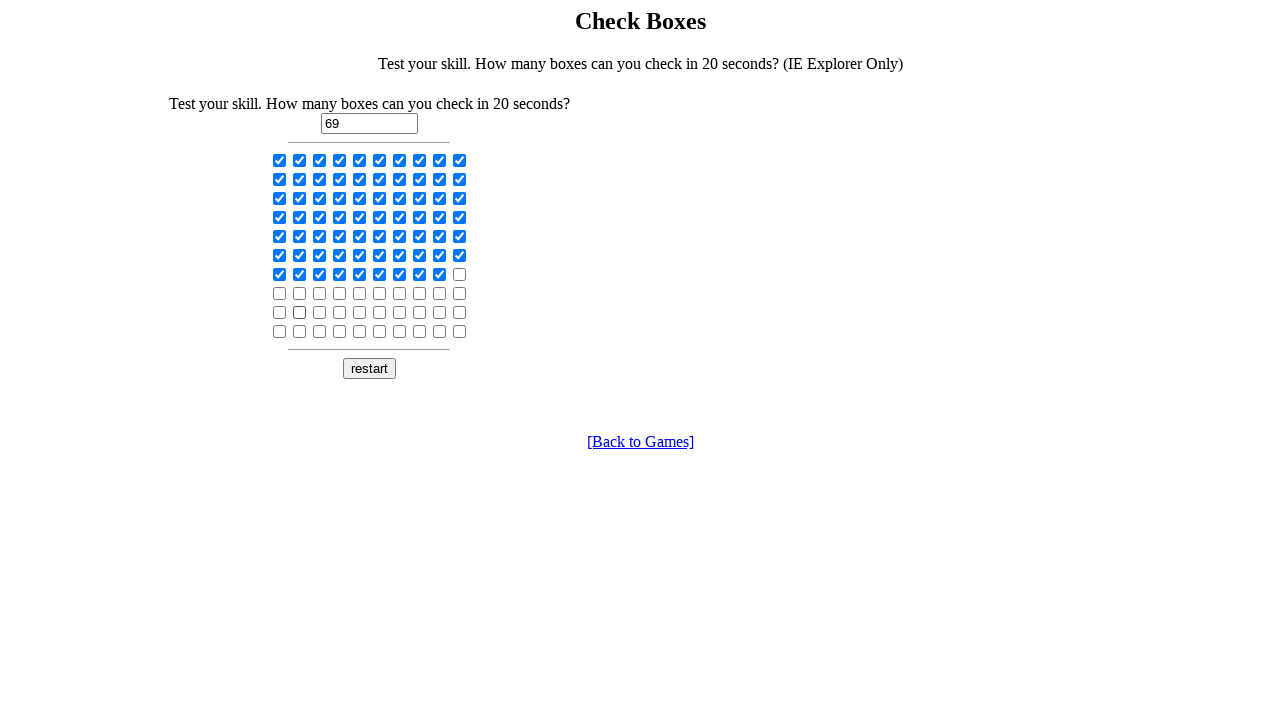

Clicked every third checkbox starting from position 79 (backward) at (440, 293) on input[type='checkbox'] >> nth=78
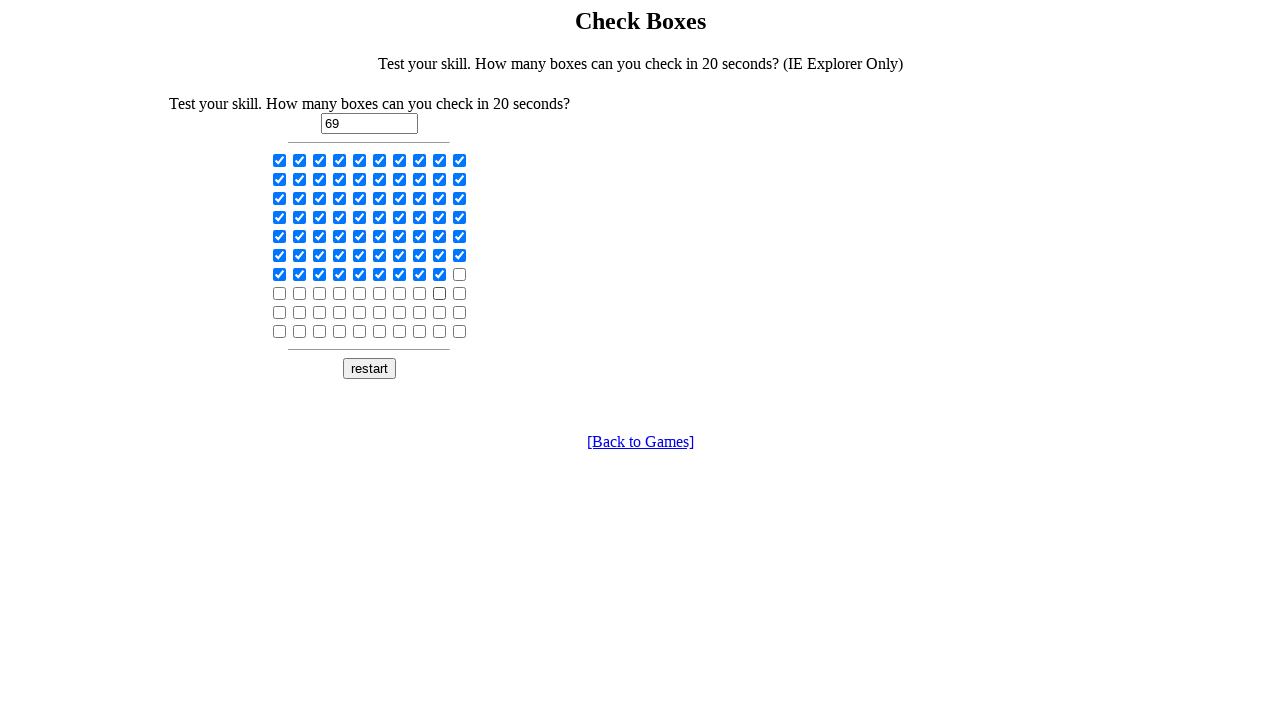

Clicked every third checkbox starting from position 76 (backward) at (380, 293) on input[type='checkbox'] >> nth=75
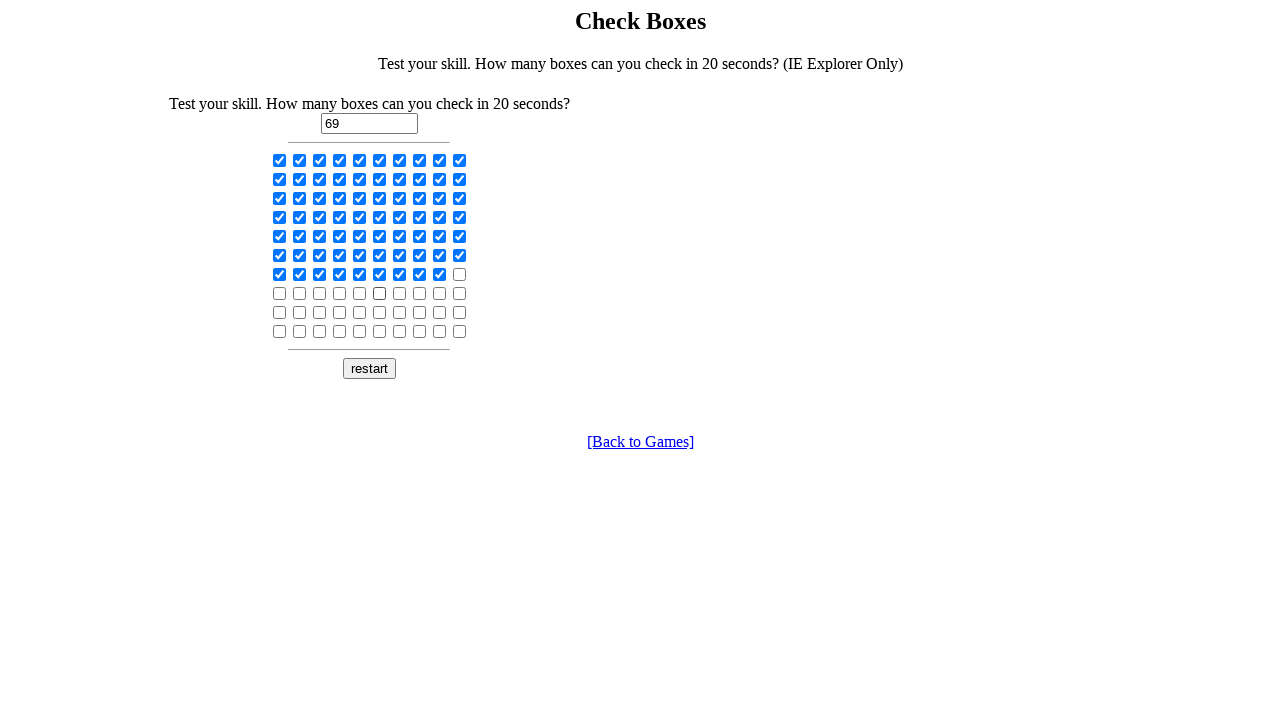

Clicked every third checkbox starting from position 73 (backward) at (320, 293) on input[type='checkbox'] >> nth=72
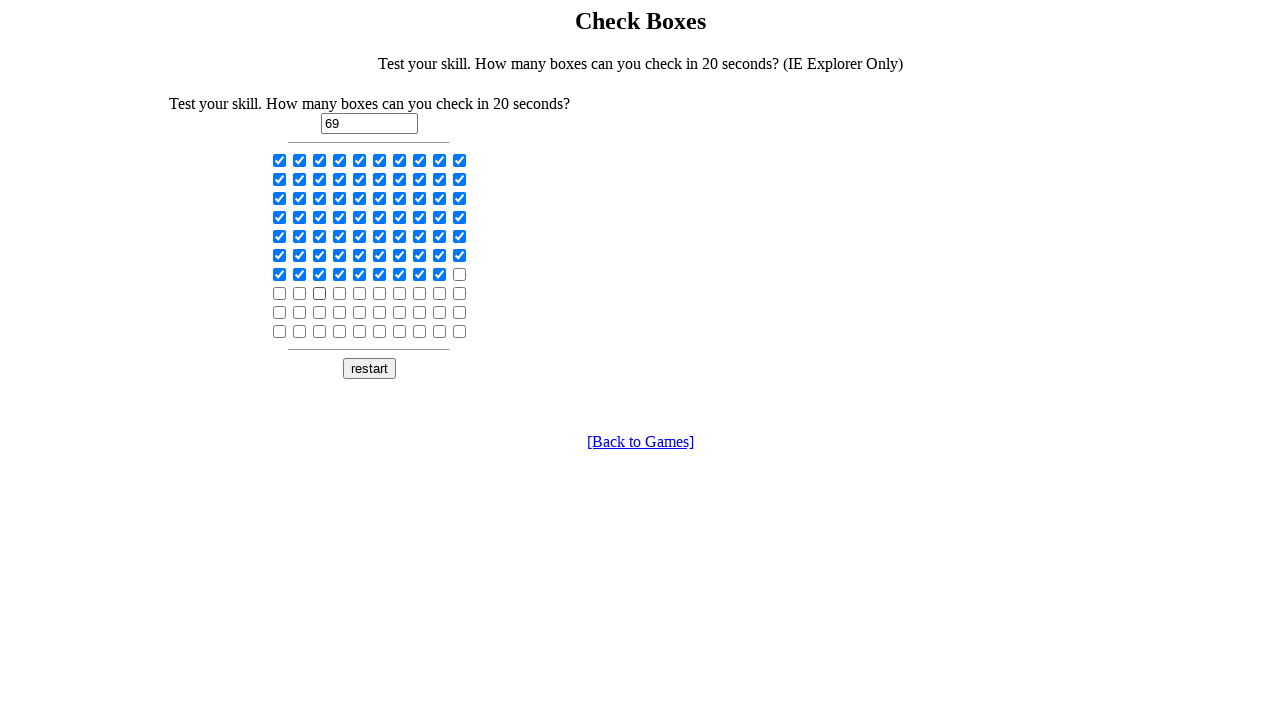

Clicked every third checkbox starting from position 70 (backward) at (460, 274) on input[type='checkbox'] >> nth=69
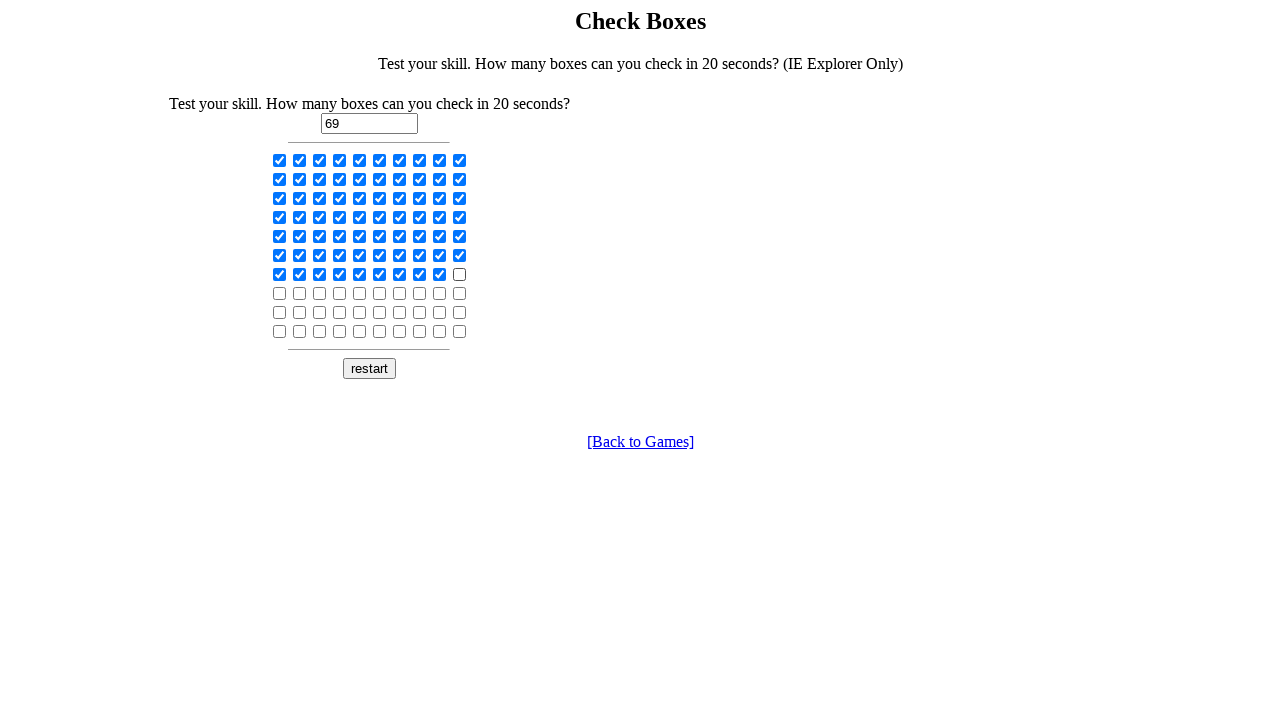

Clicked every third checkbox starting from position 67 (backward) at (400, 274) on input[type='checkbox'] >> nth=66
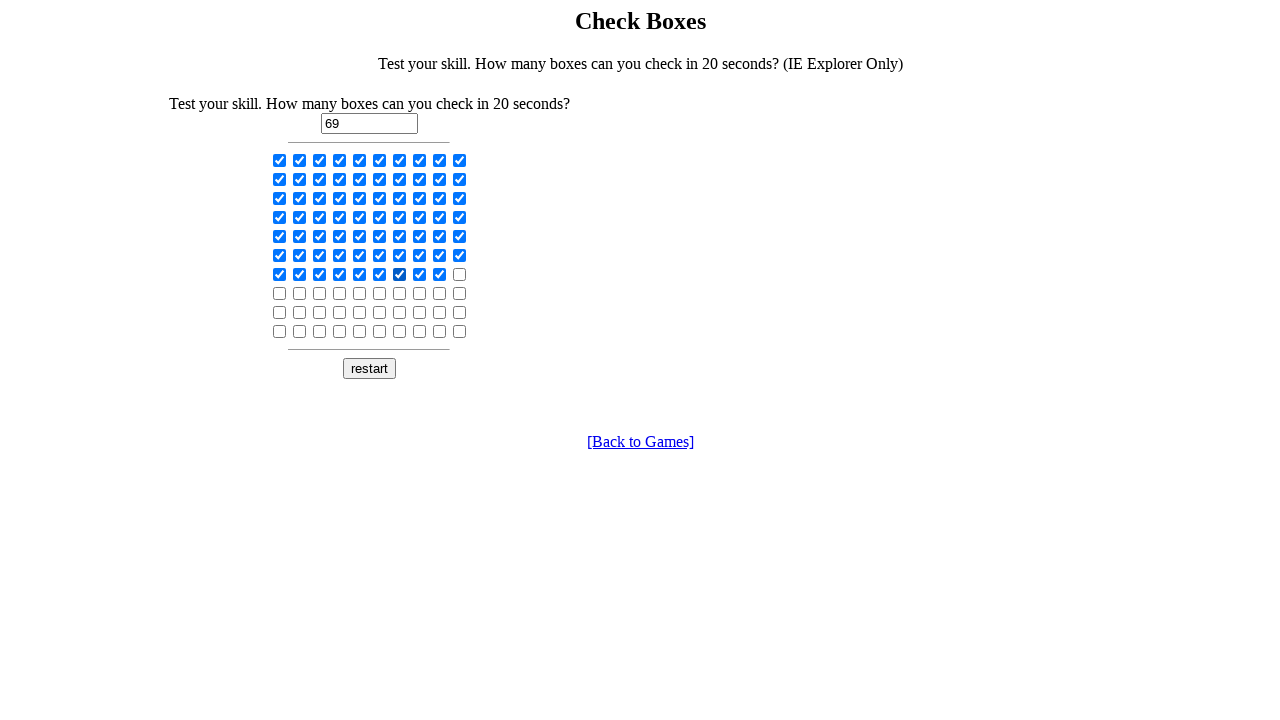

Clicked every third checkbox starting from position 64 (backward) at (340, 274) on input[type='checkbox'] >> nth=63
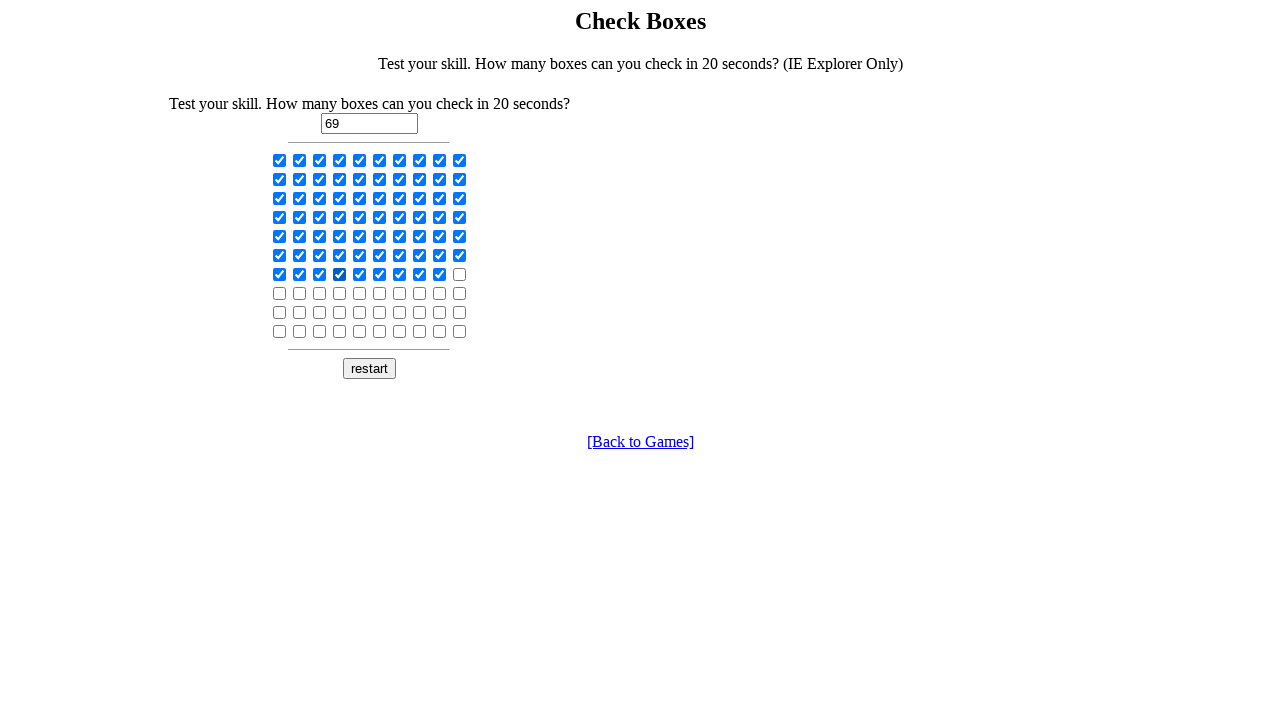

Clicked every third checkbox starting from position 61 (backward) at (280, 274) on input[type='checkbox'] >> nth=60
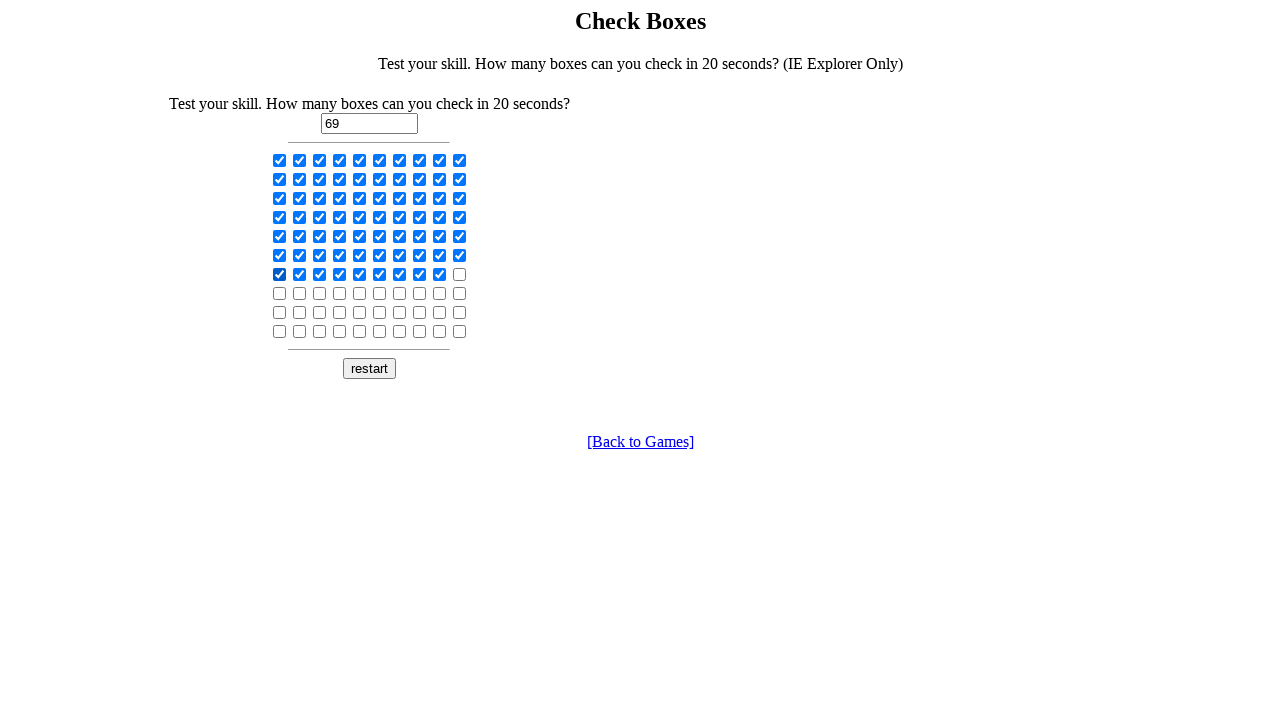

Clicked every third checkbox starting from position 58 (backward) at (420, 255) on input[type='checkbox'] >> nth=57
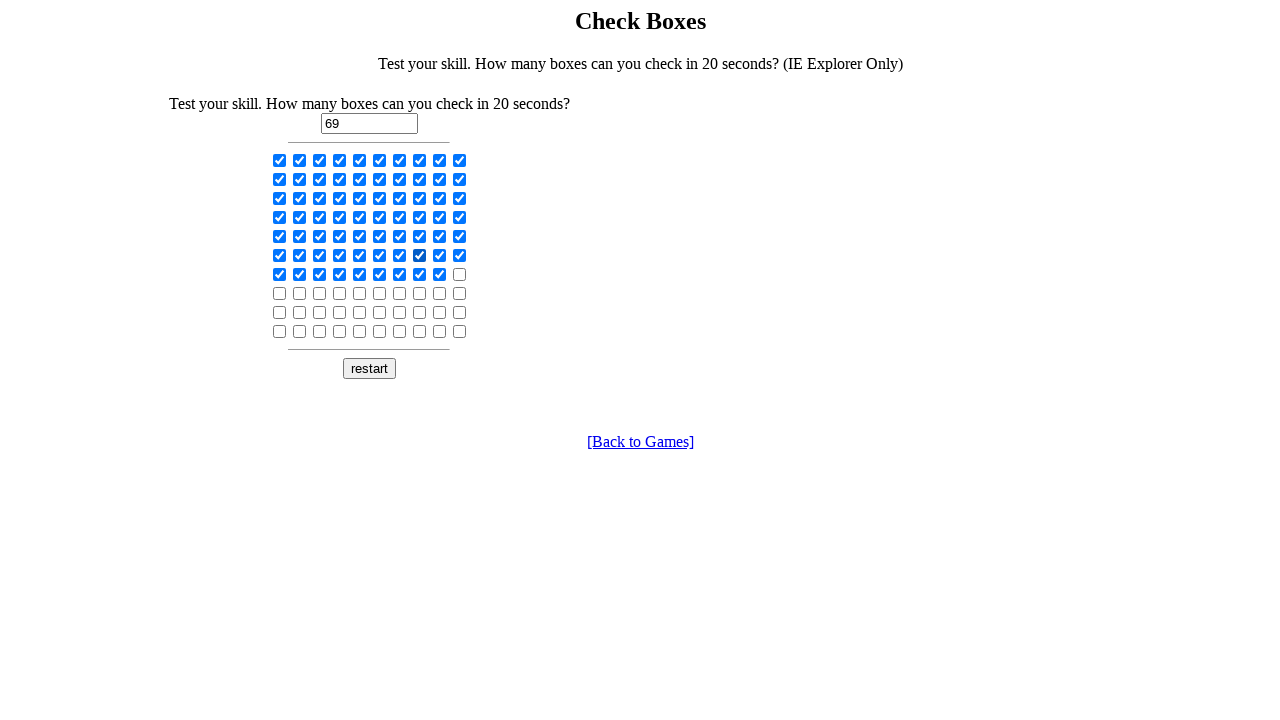

Clicked every third checkbox starting from position 55 (backward) at (360, 255) on input[type='checkbox'] >> nth=54
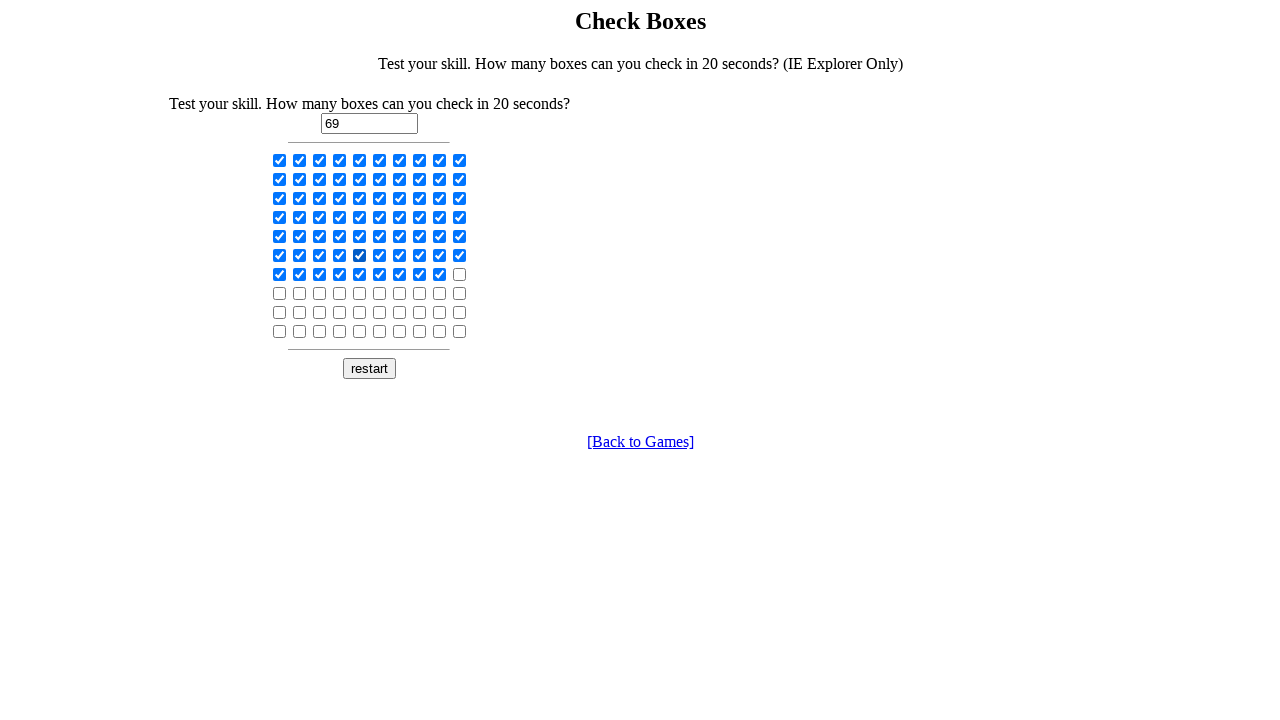

Clicked every third checkbox starting from position 52 (backward) at (300, 255) on input[type='checkbox'] >> nth=51
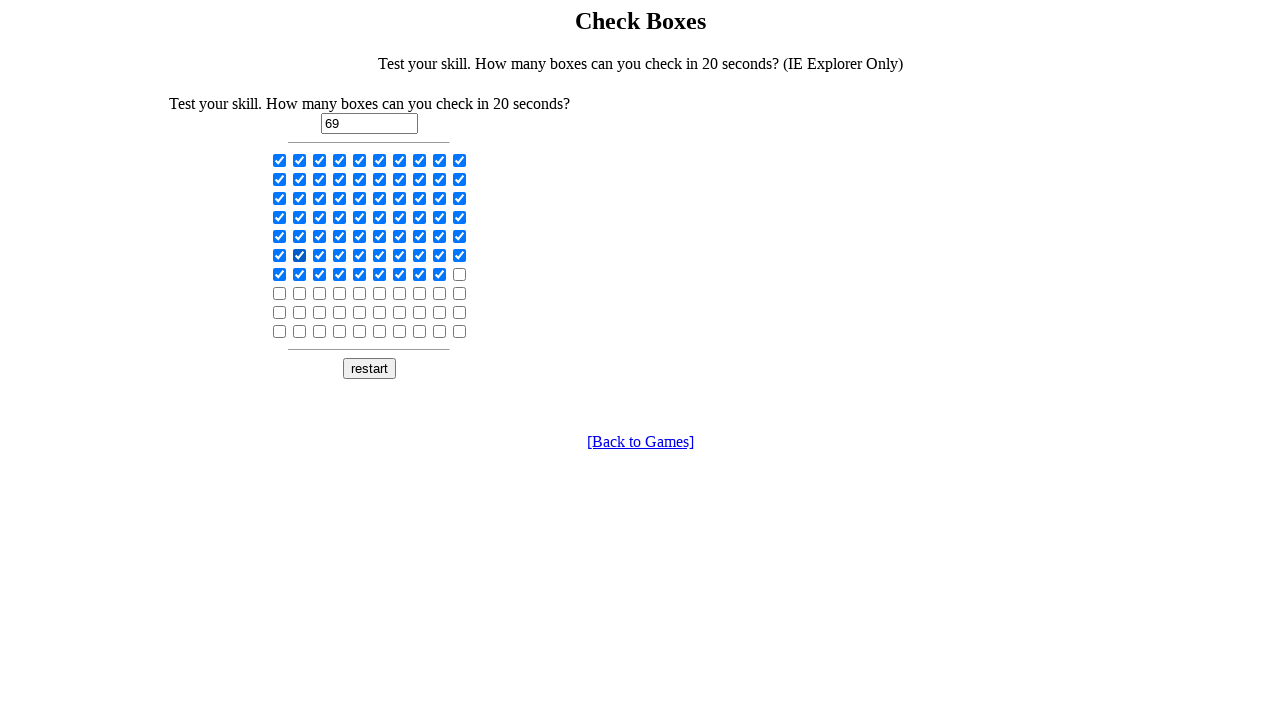

Clicked every third checkbox starting from position 49 (backward) at (440, 236) on input[type='checkbox'] >> nth=48
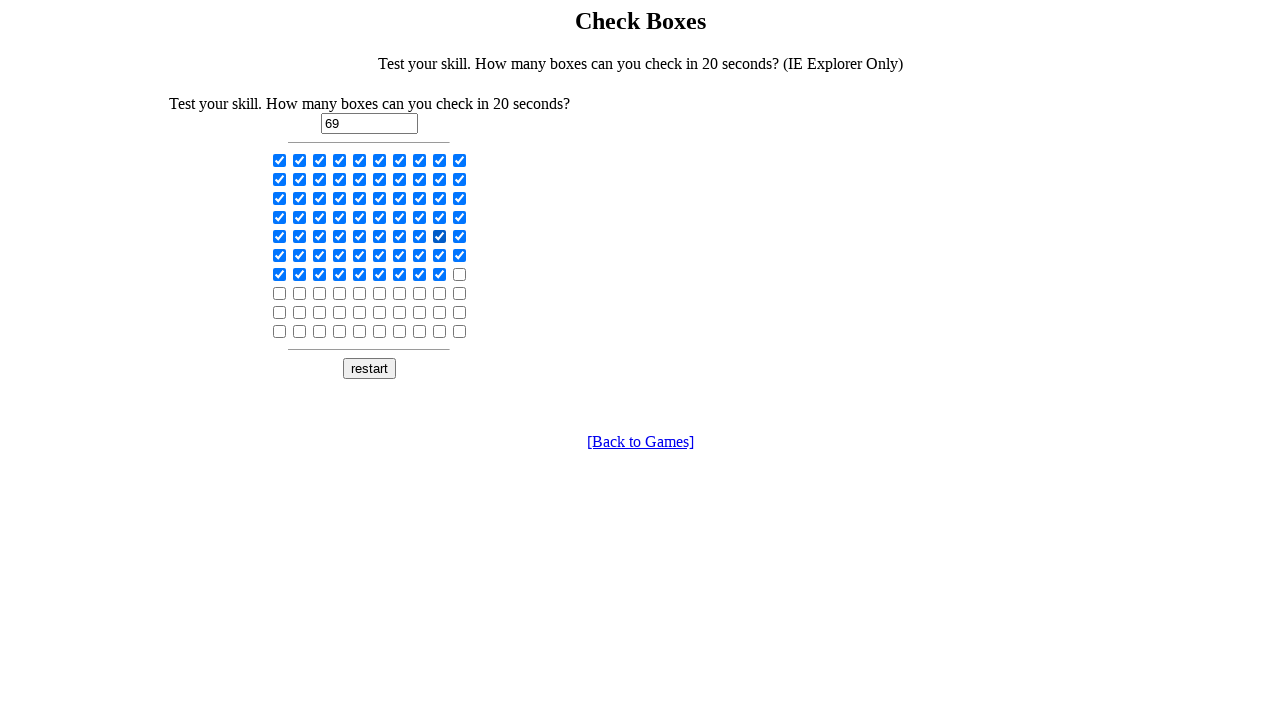

Clicked every third checkbox starting from position 46 (backward) at (380, 236) on input[type='checkbox'] >> nth=45
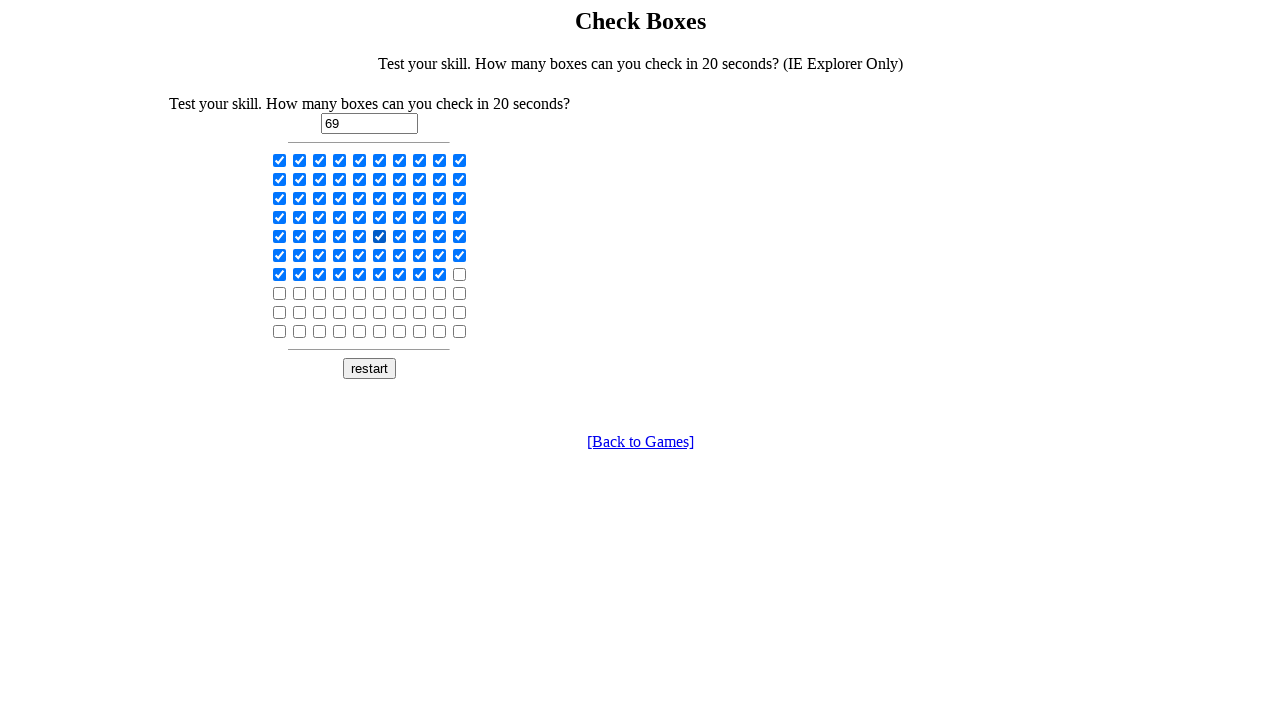

Clicked every third checkbox starting from position 43 (backward) at (320, 236) on input[type='checkbox'] >> nth=42
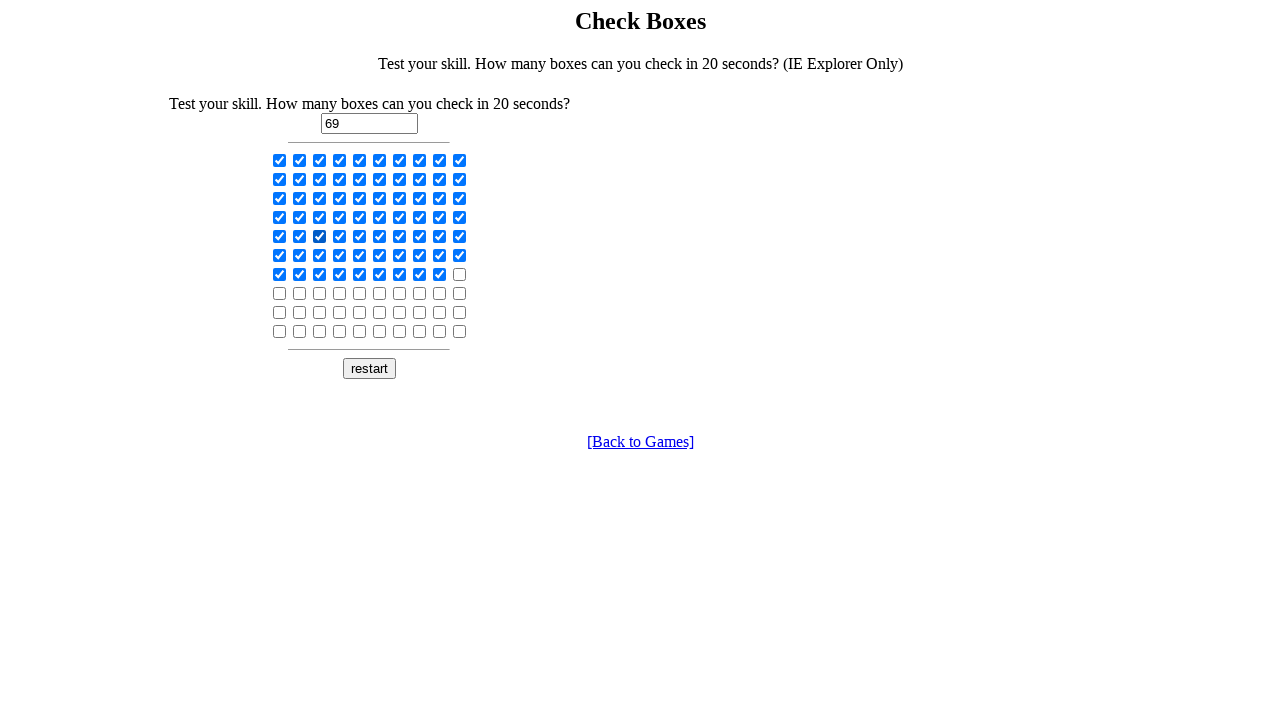

Clicked every third checkbox starting from position 40 (backward) at (460, 217) on input[type='checkbox'] >> nth=39
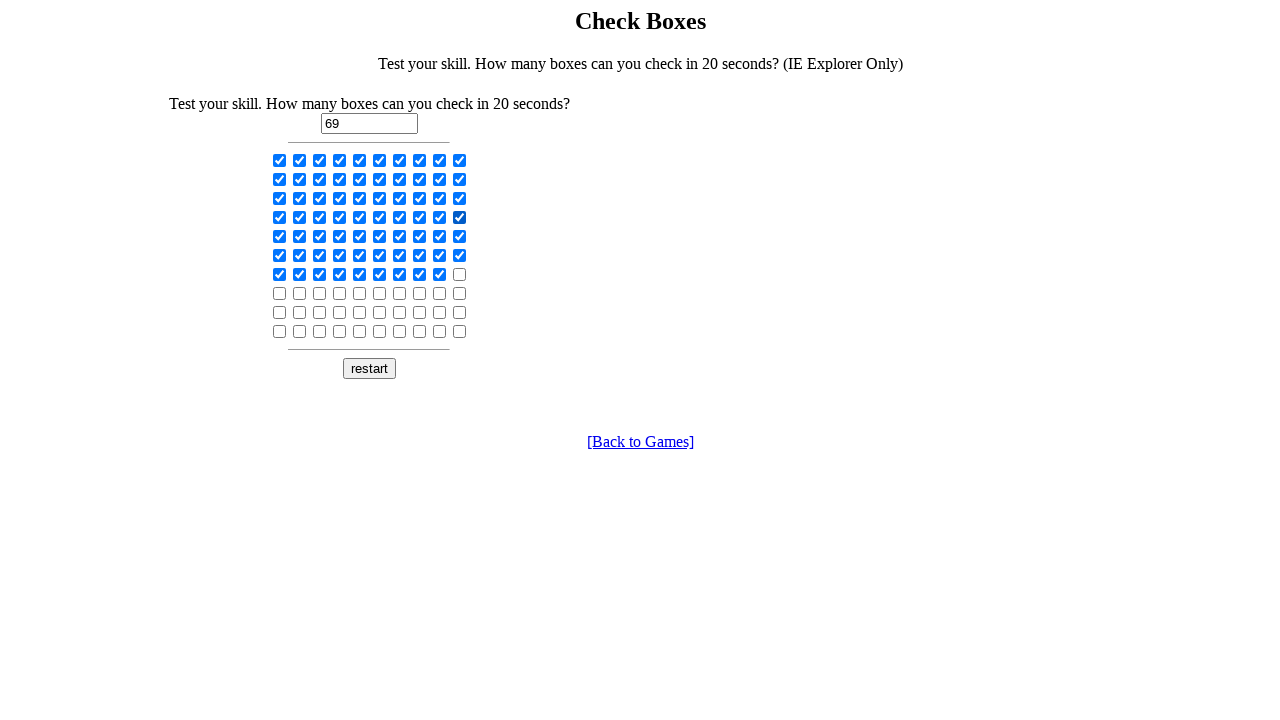

Clicked every third checkbox starting from position 37 (backward) at (400, 217) on input[type='checkbox'] >> nth=36
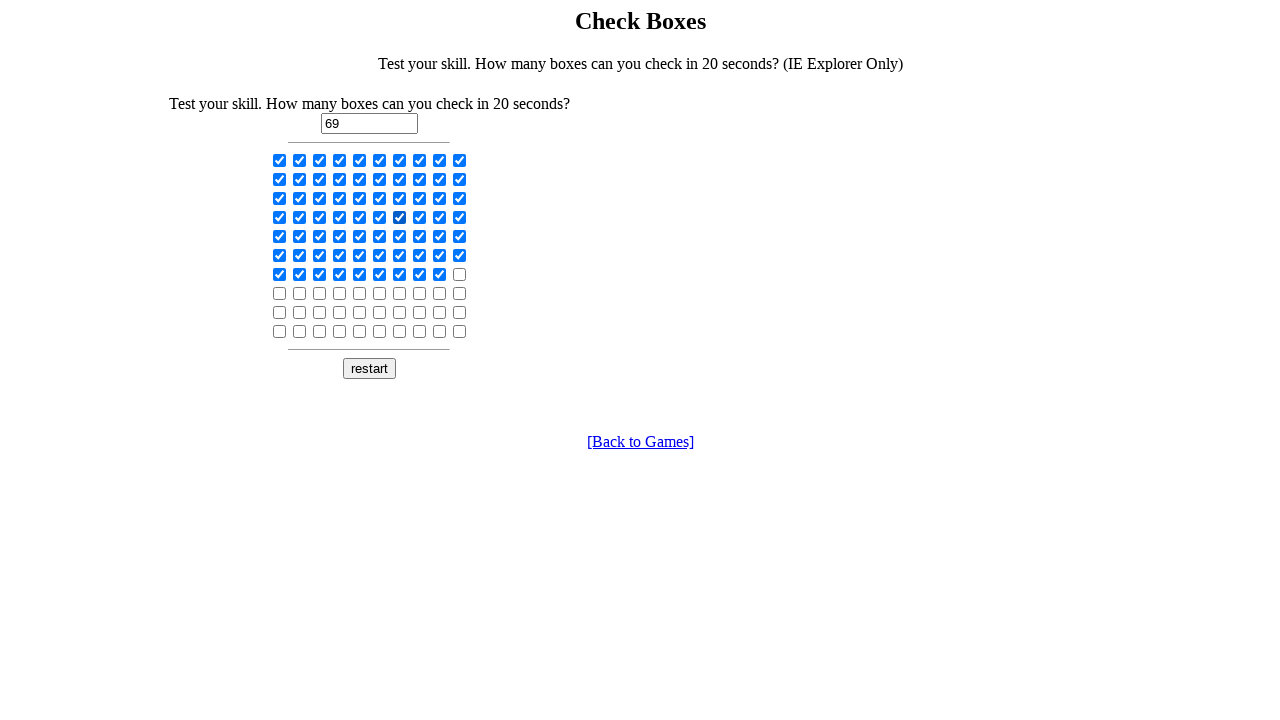

Clicked every third checkbox starting from position 34 (backward) at (340, 217) on input[type='checkbox'] >> nth=33
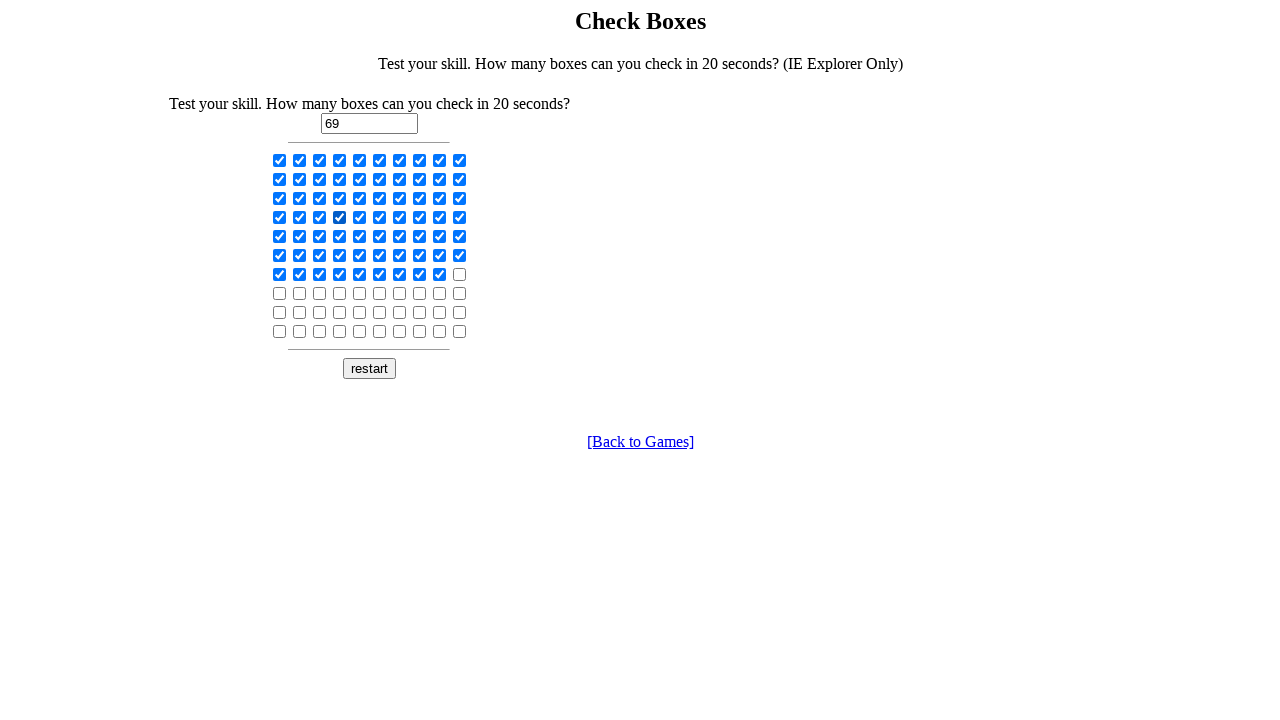

Clicked every third checkbox starting from position 31 (backward) at (280, 217) on input[type='checkbox'] >> nth=30
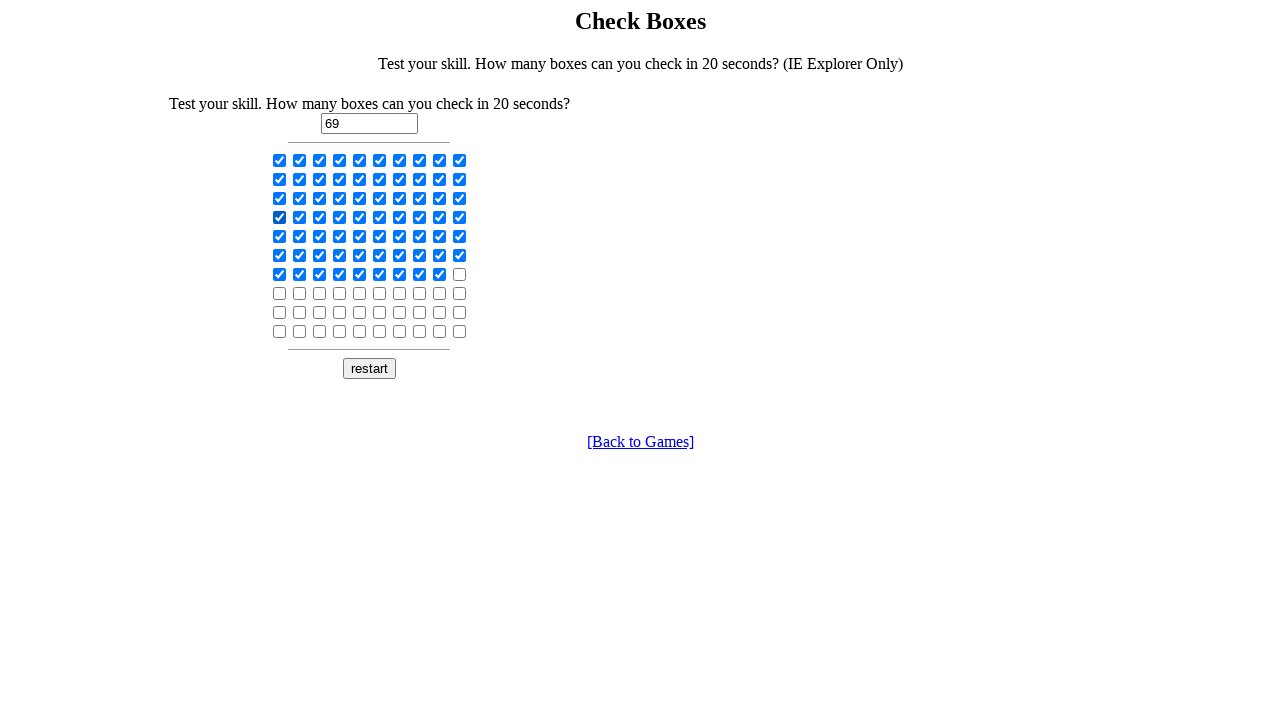

Clicked every third checkbox starting from position 28 (backward) at (420, 198) on input[type='checkbox'] >> nth=27
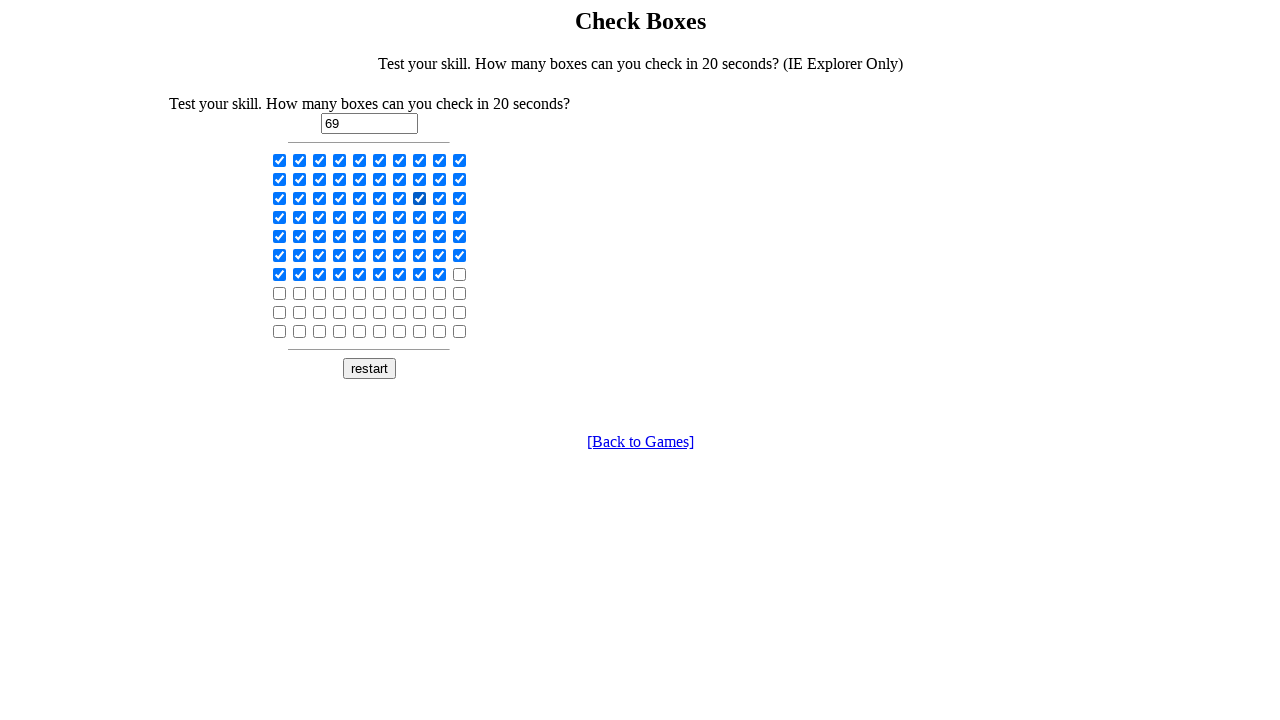

Clicked every third checkbox starting from position 25 (backward) at (360, 198) on input[type='checkbox'] >> nth=24
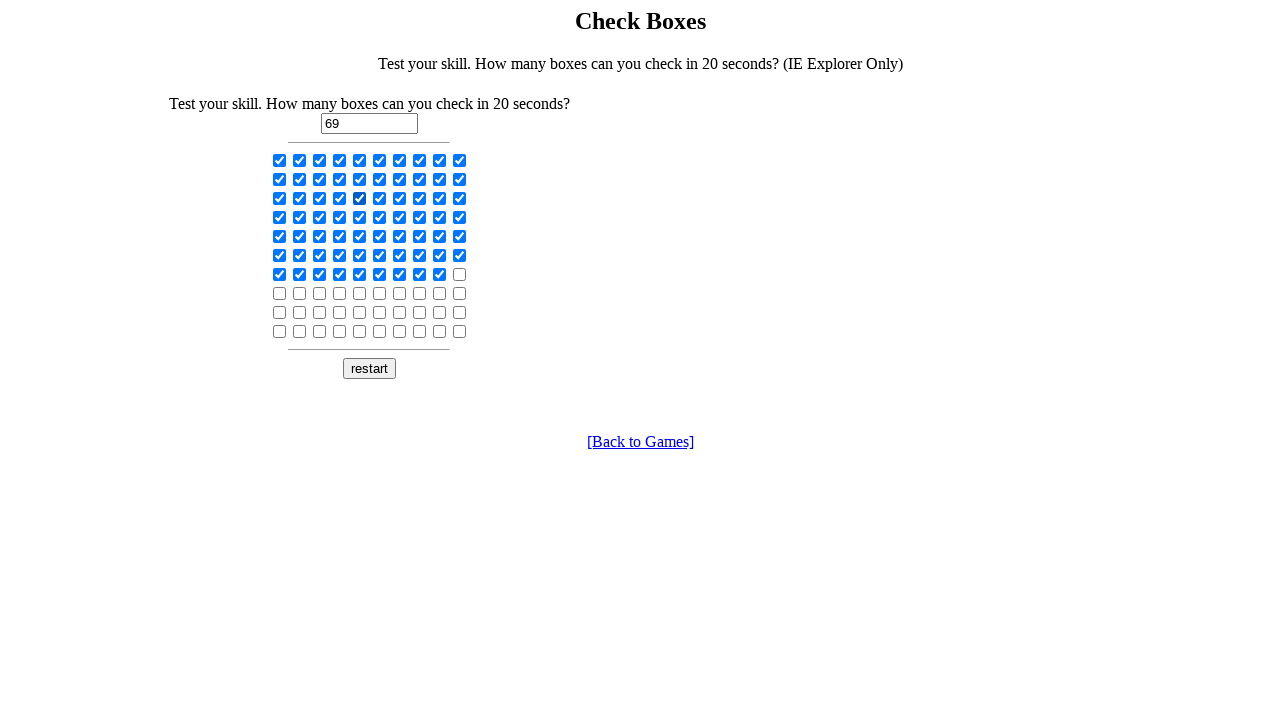

Clicked every third checkbox starting from position 22 (backward) at (300, 198) on input[type='checkbox'] >> nth=21
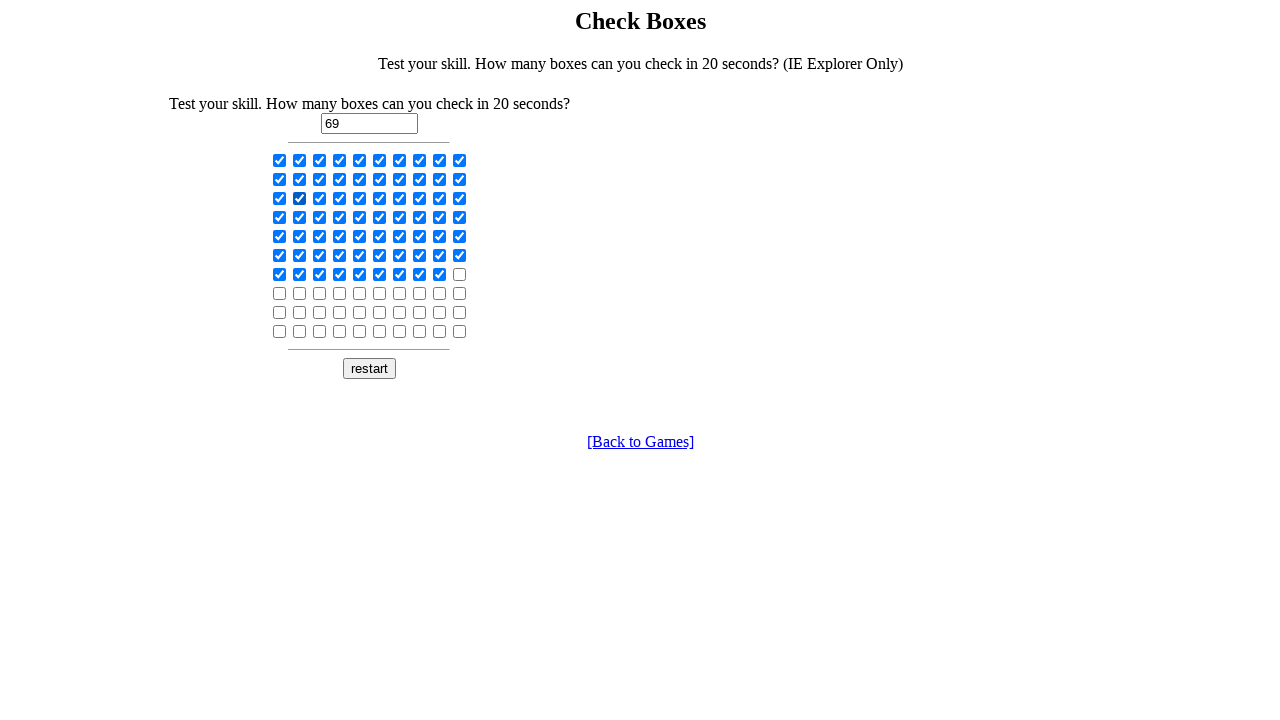

Clicked every third checkbox starting from position 19 (backward) at (440, 179) on input[type='checkbox'] >> nth=18
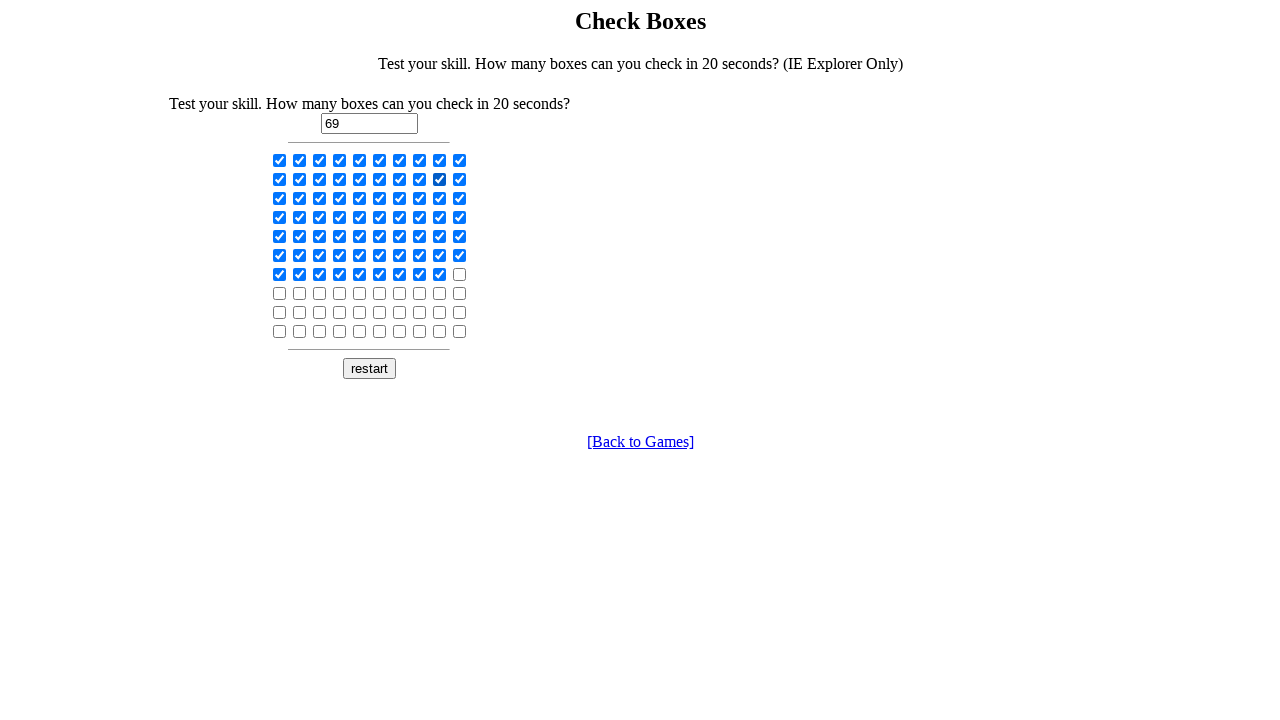

Clicked every third checkbox starting from position 16 (backward) at (380, 179) on input[type='checkbox'] >> nth=15
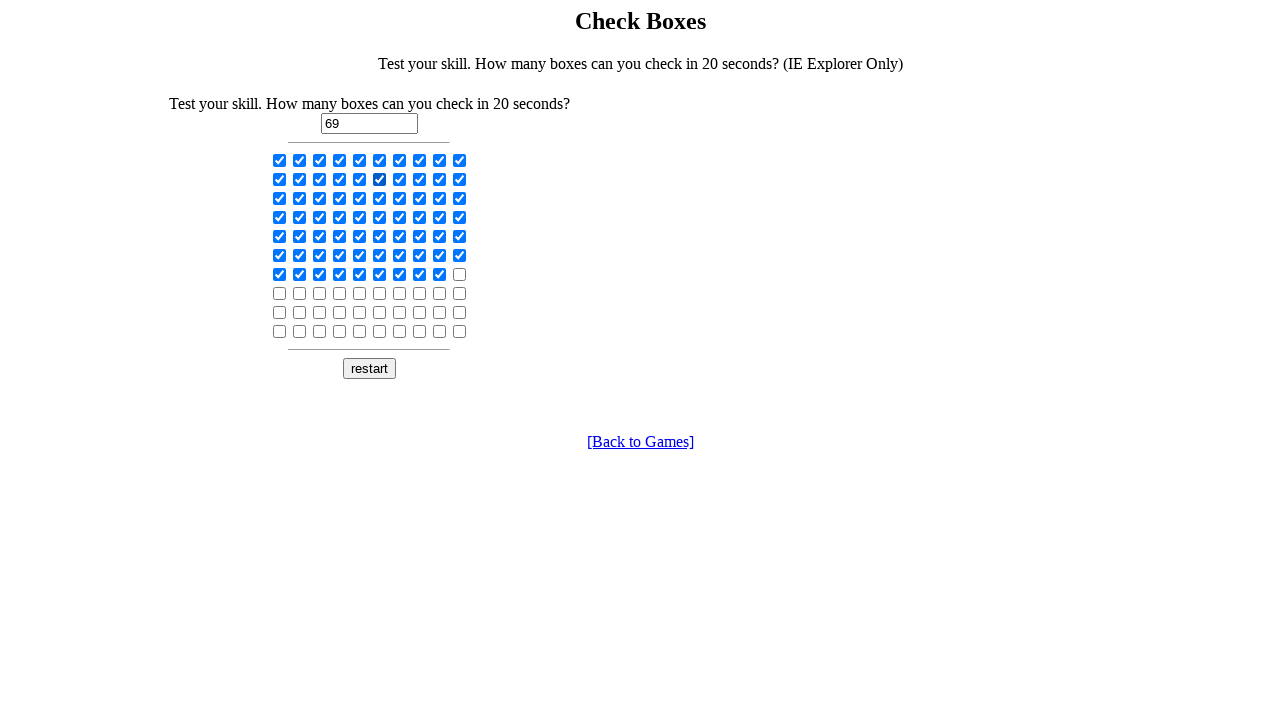

Clicked every third checkbox starting from position 13 (backward) at (320, 179) on input[type='checkbox'] >> nth=12
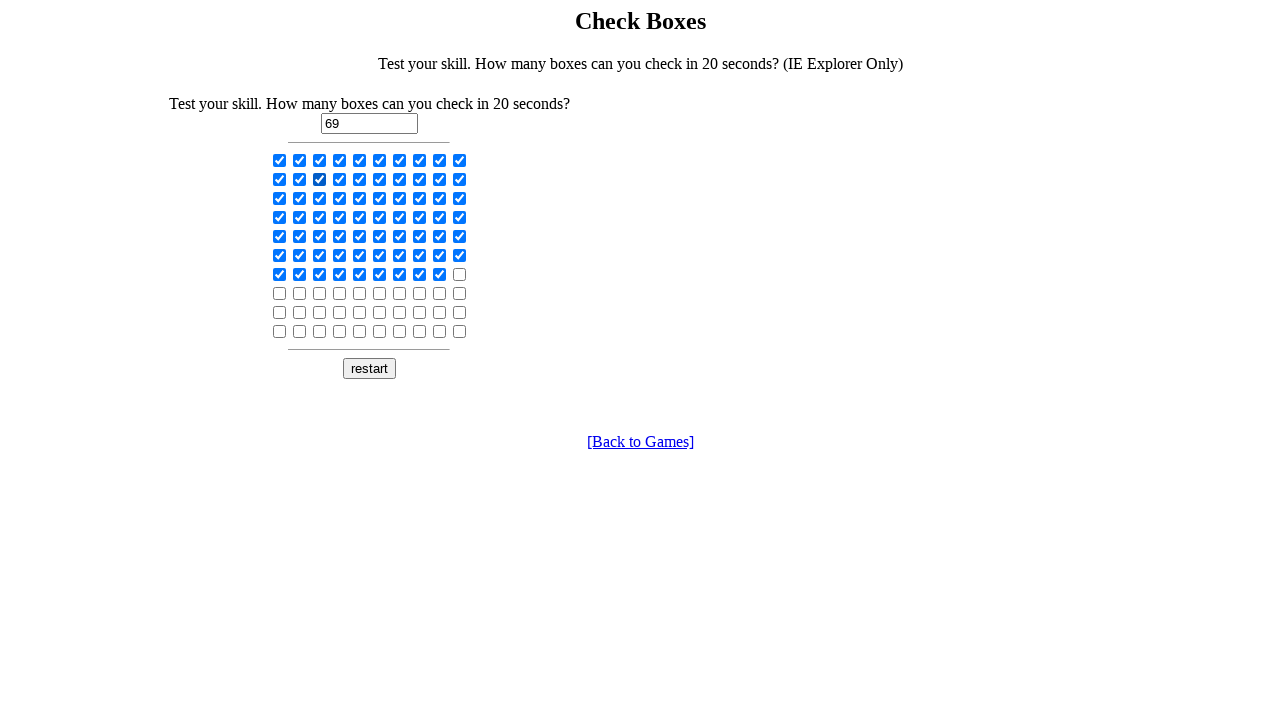

Clicked every third checkbox starting from position 10 (backward) at (460, 160) on input[type='checkbox'] >> nth=9
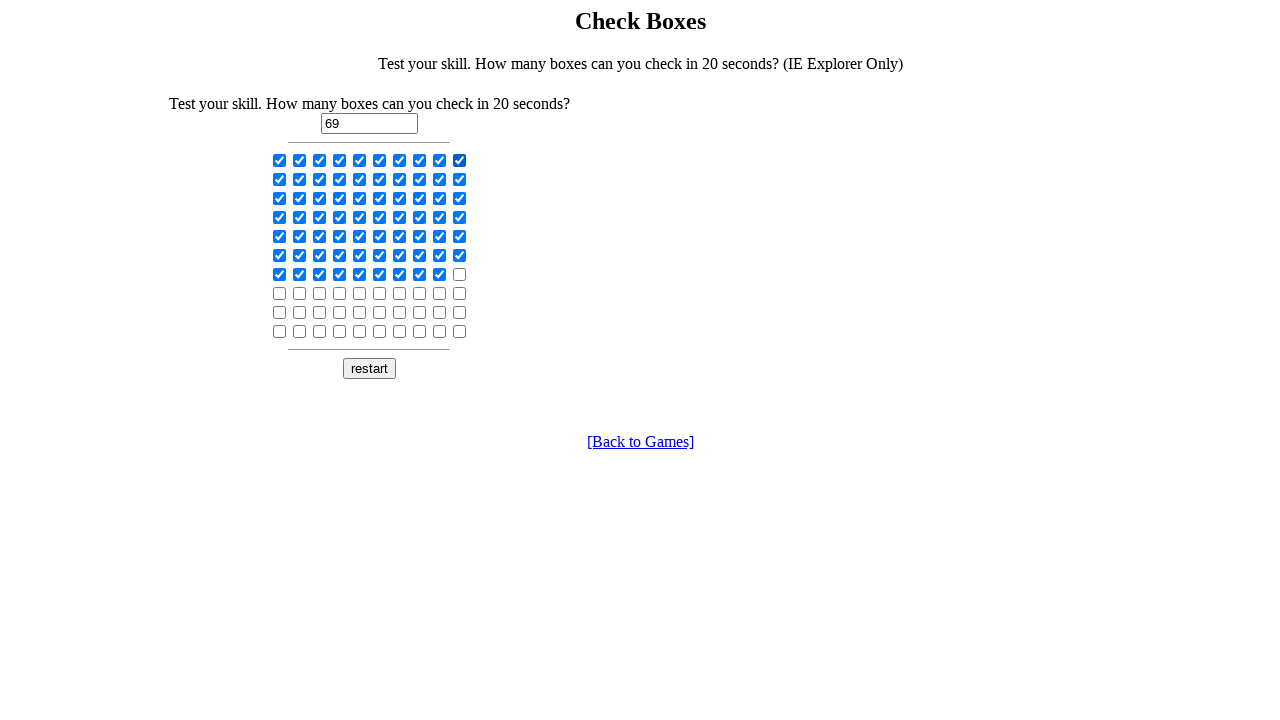

Clicked every third checkbox starting from position 7 (backward) at (400, 160) on input[type='checkbox'] >> nth=6
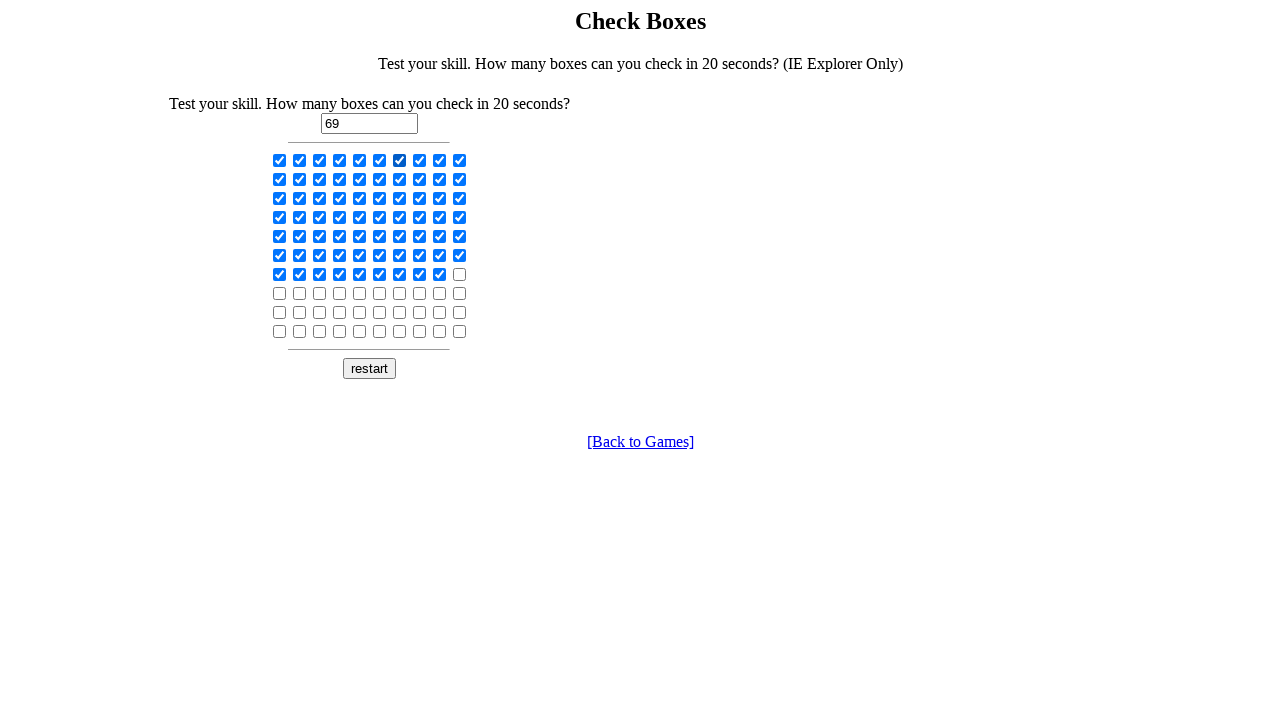

Clicked every third checkbox starting from position 4 (backward) at (340, 160) on input[type='checkbox'] >> nth=3
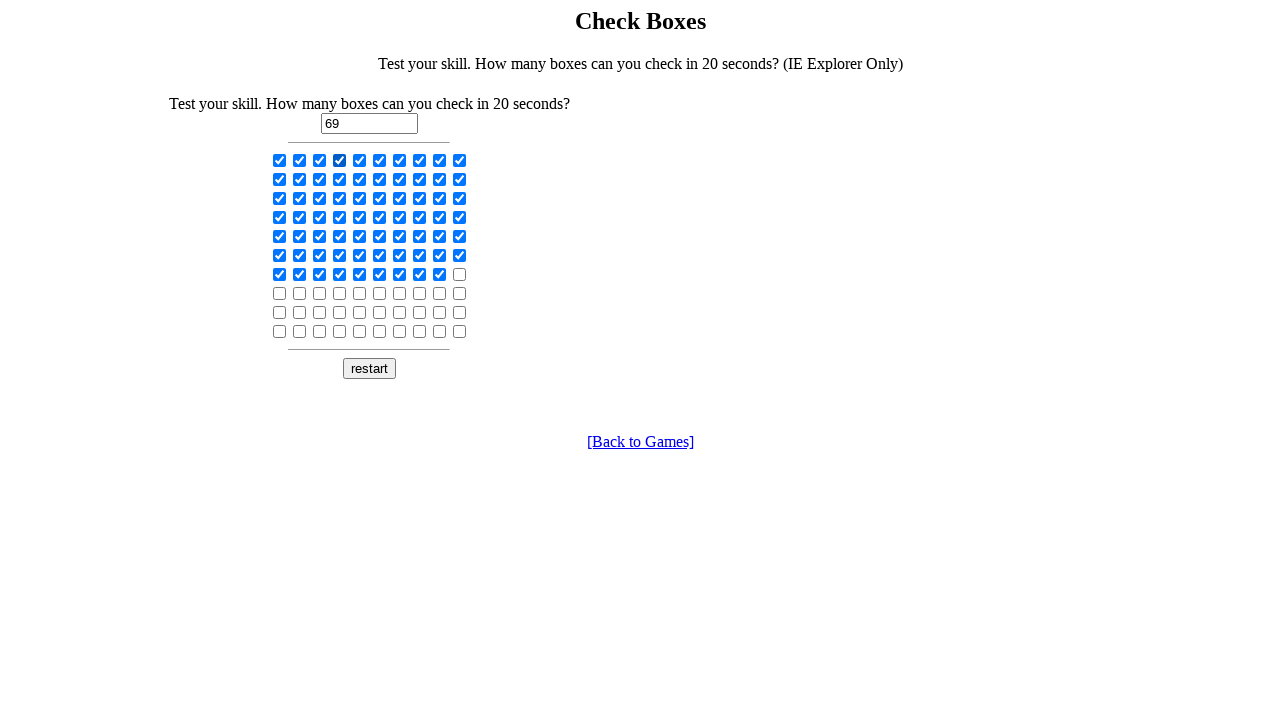

Clicked every third checkbox starting from position 1 (backward) at (280, 160) on input[type='checkbox'] >> nth=0
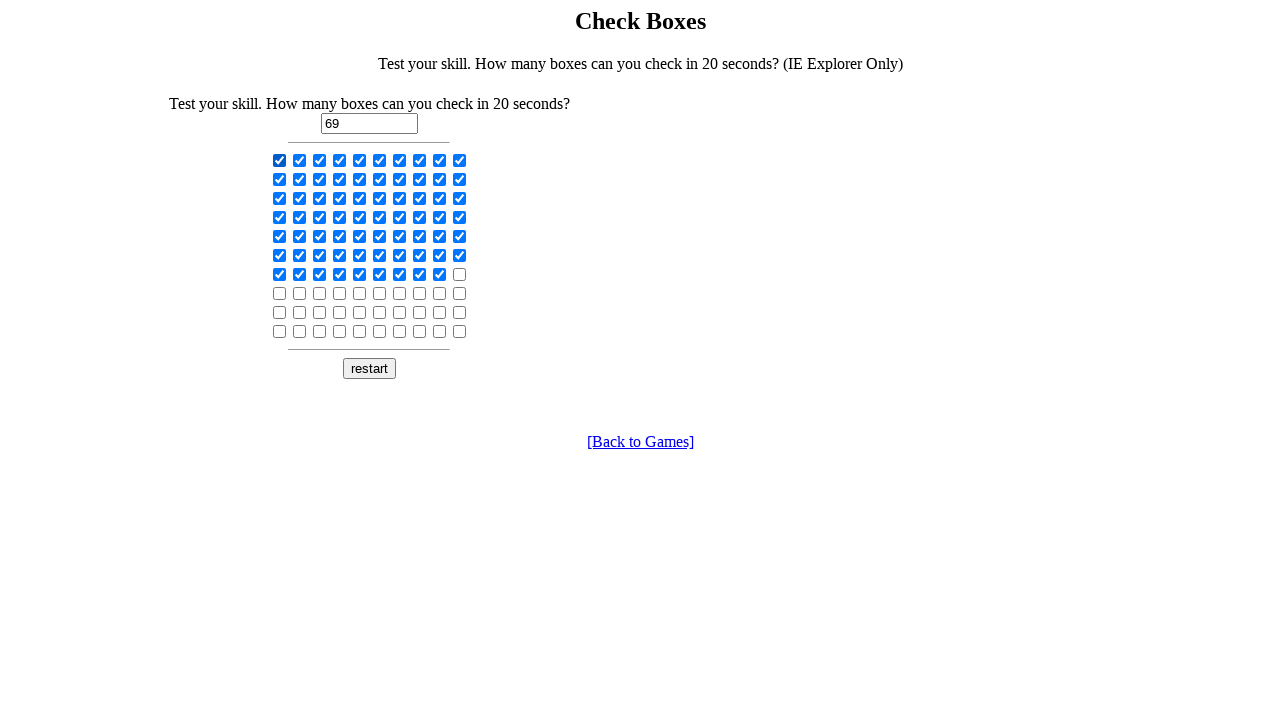

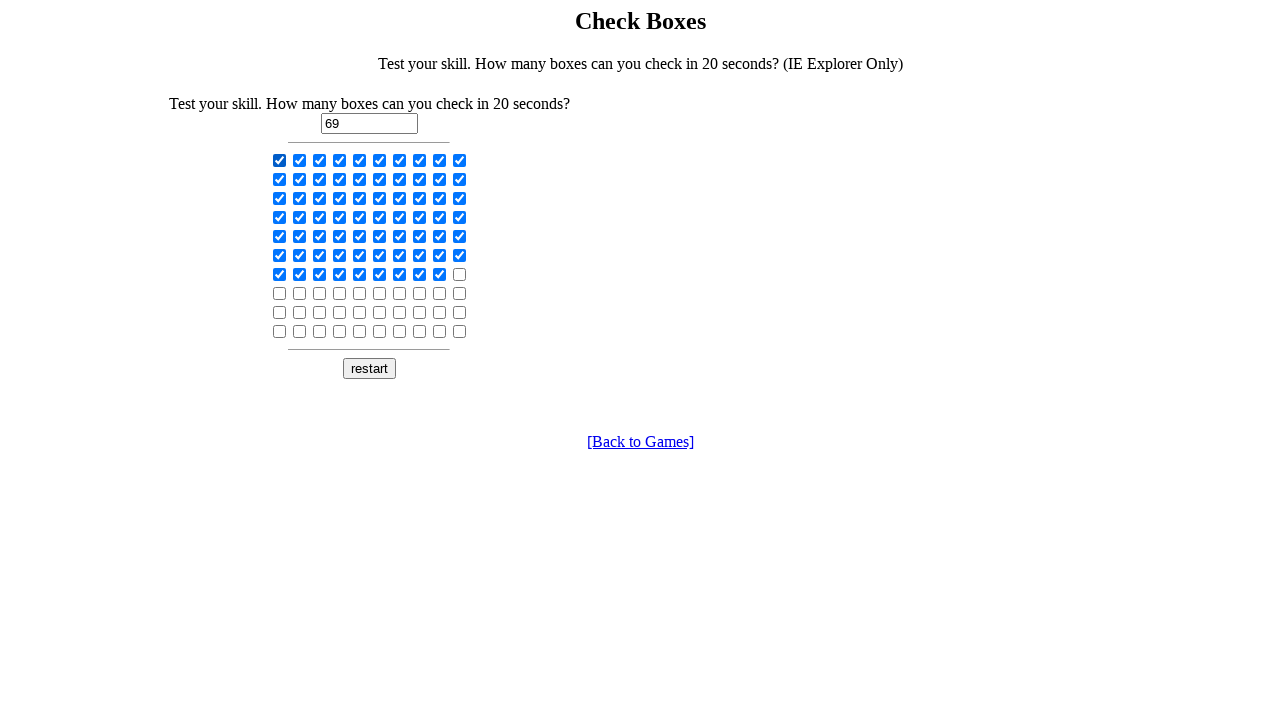